Tests scrolling functionality on a GitHub page by scrolling down the entire page with human-like breaks until reaching the bottom (main execution block).

Starting URL: https://github.com/hayj/Scroller/blob/master/scroller/scroller.py

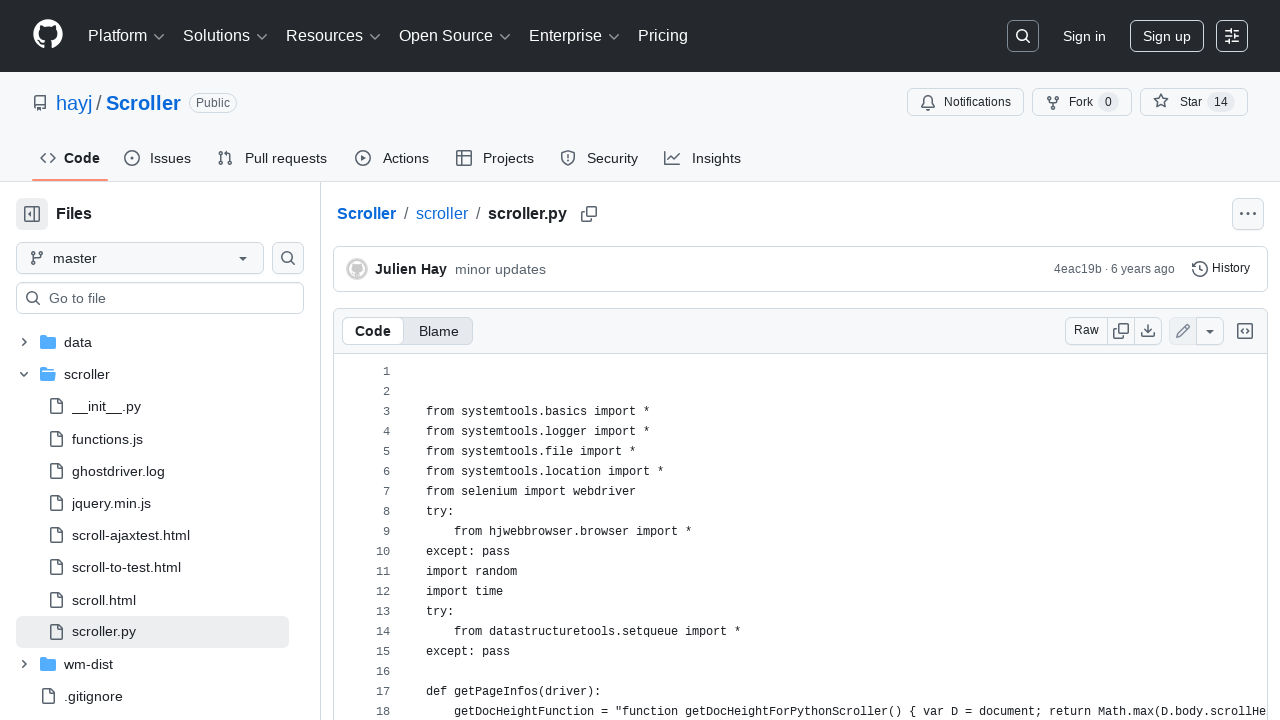

Retrieved page scroll height
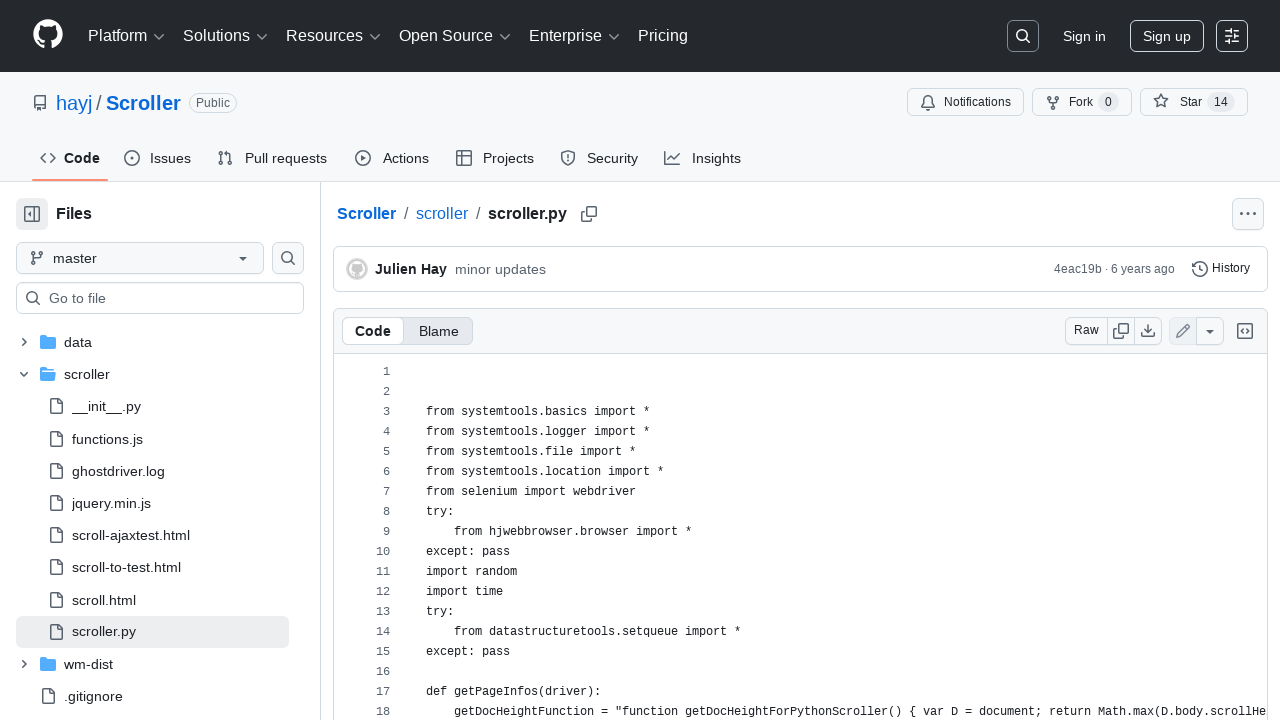

Retrieved current scroll position
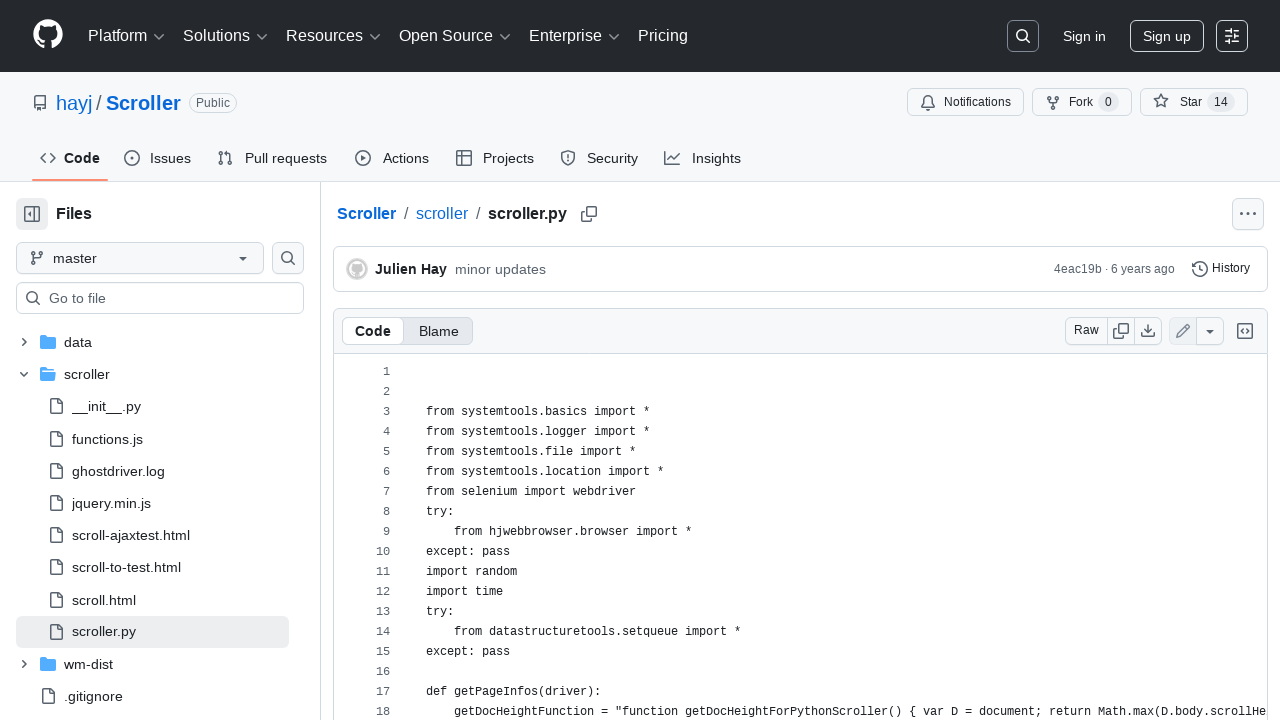

Retrieved window height
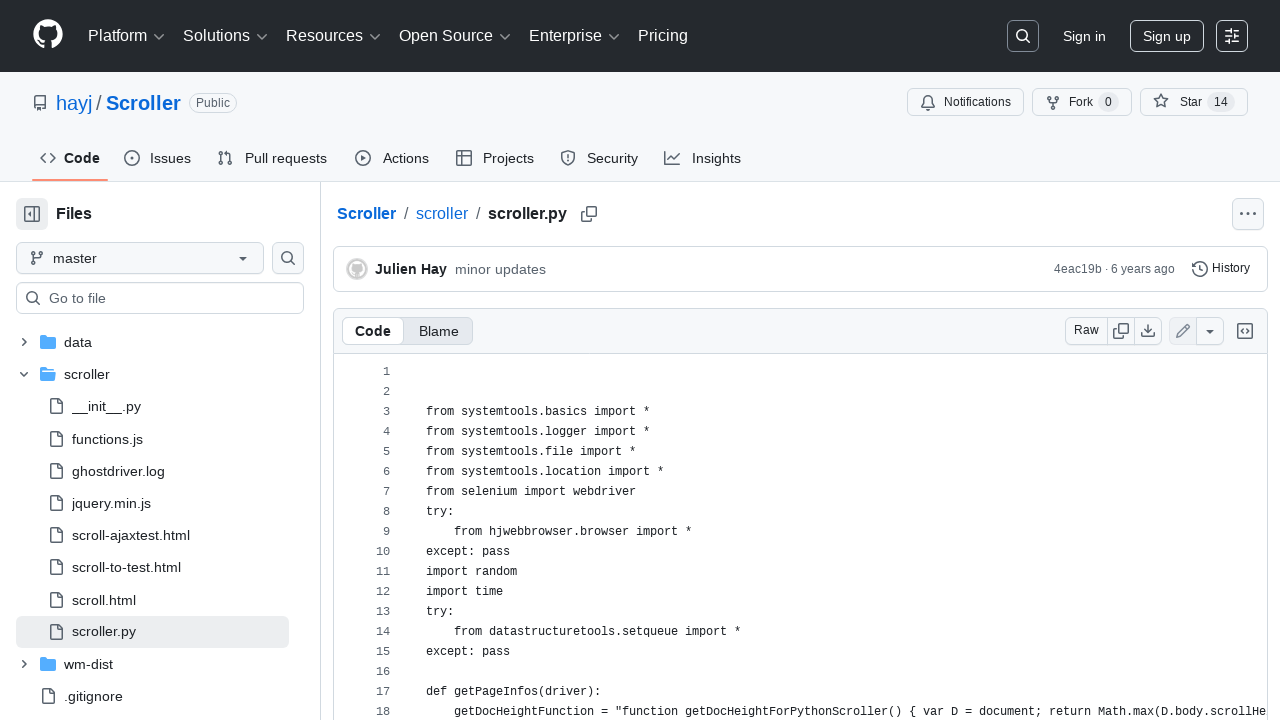

Scrolled down by 400 pixels
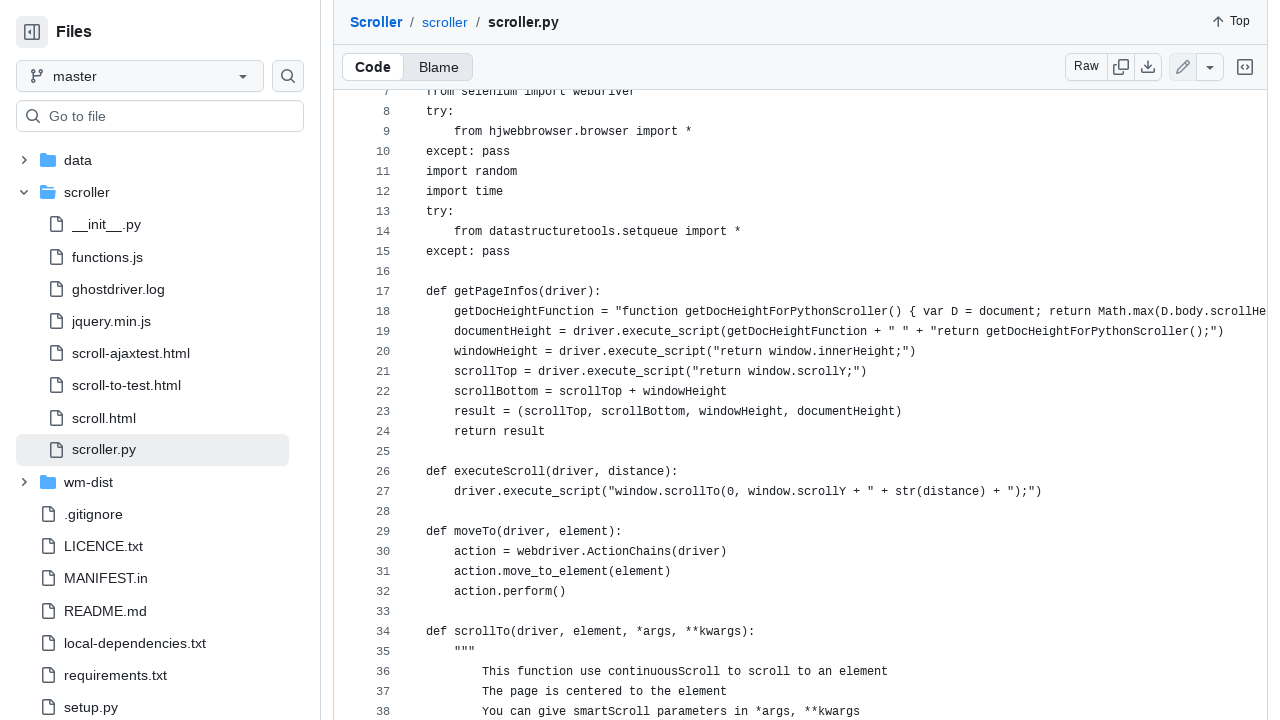

Paused for 200ms to simulate human scrolling behavior
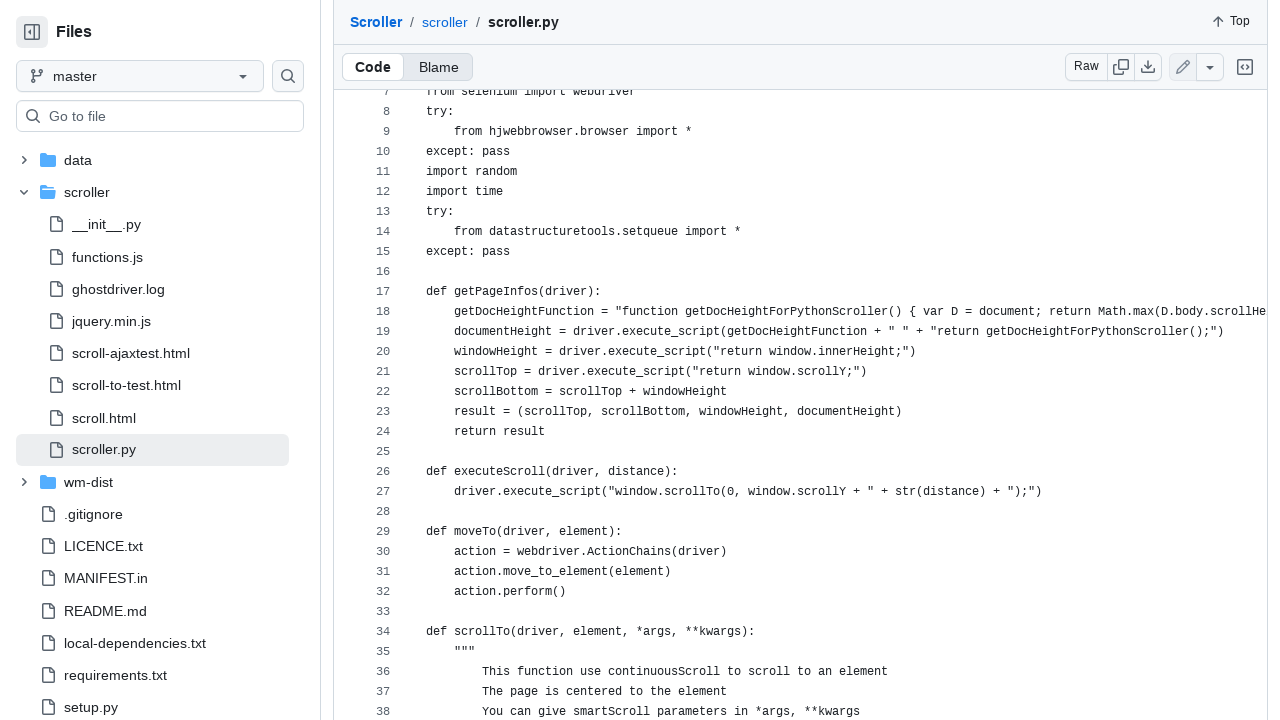

Retrieved page scroll height
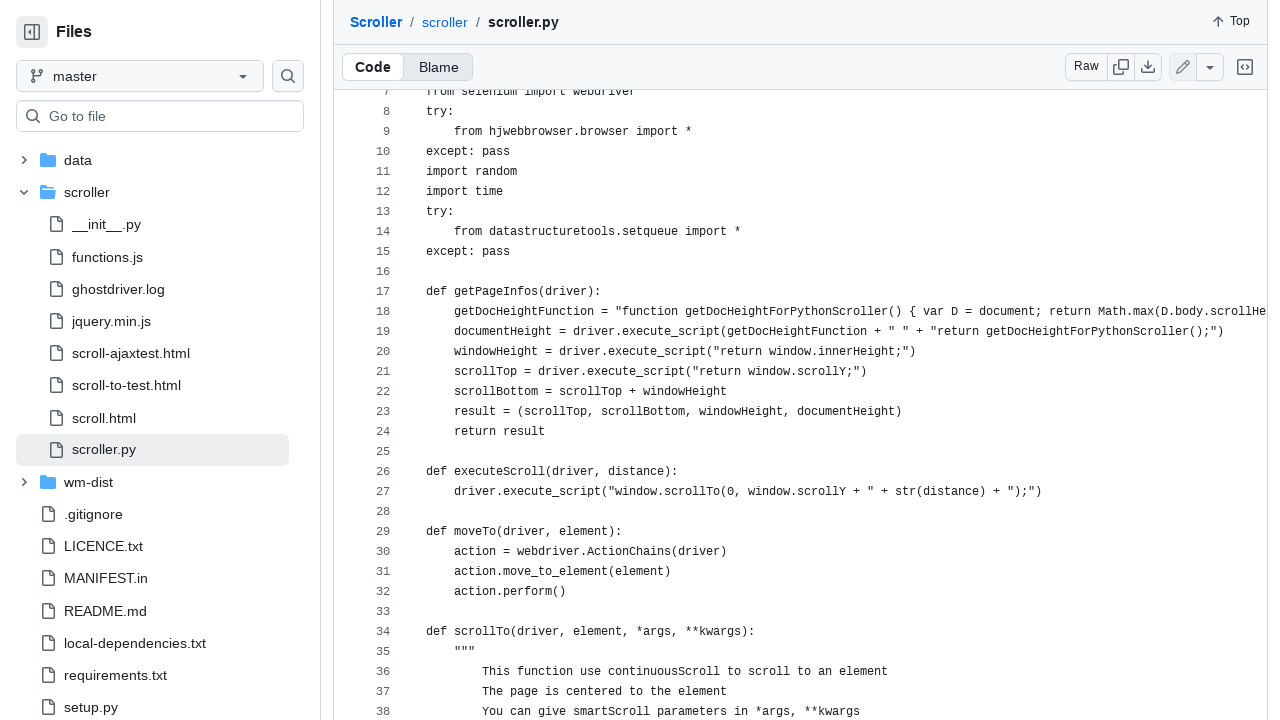

Retrieved current scroll position
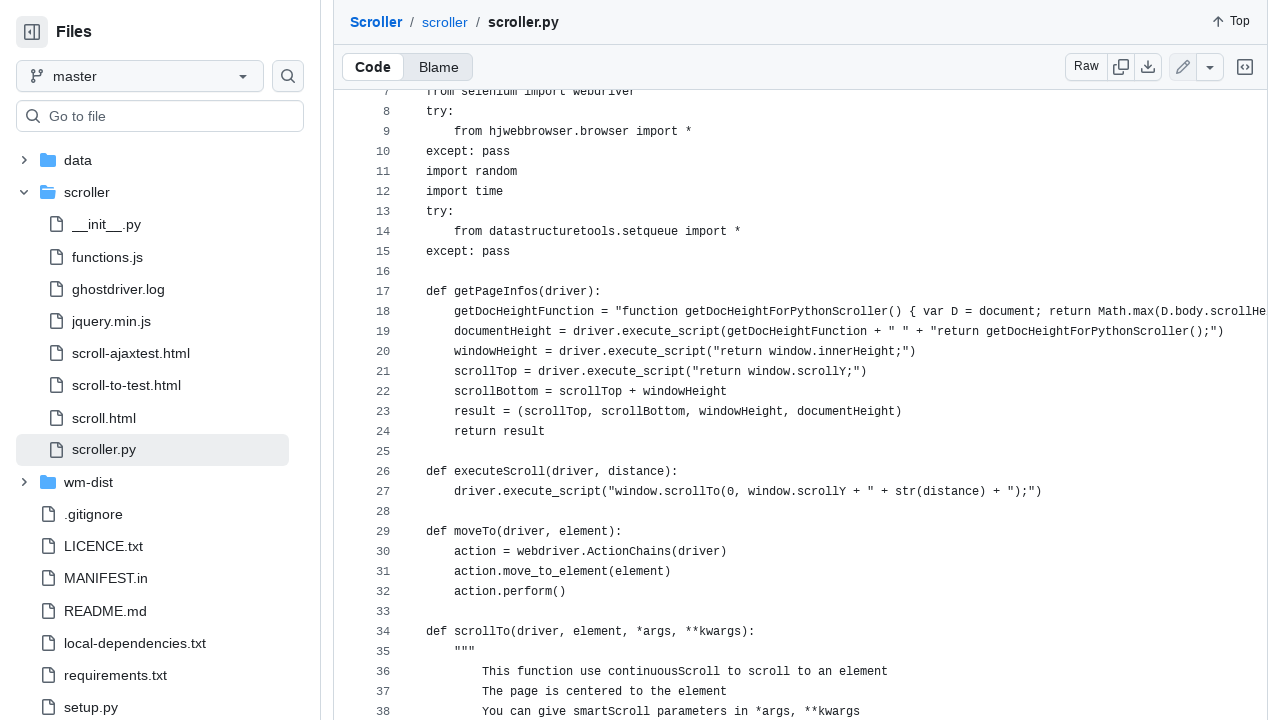

Retrieved window height
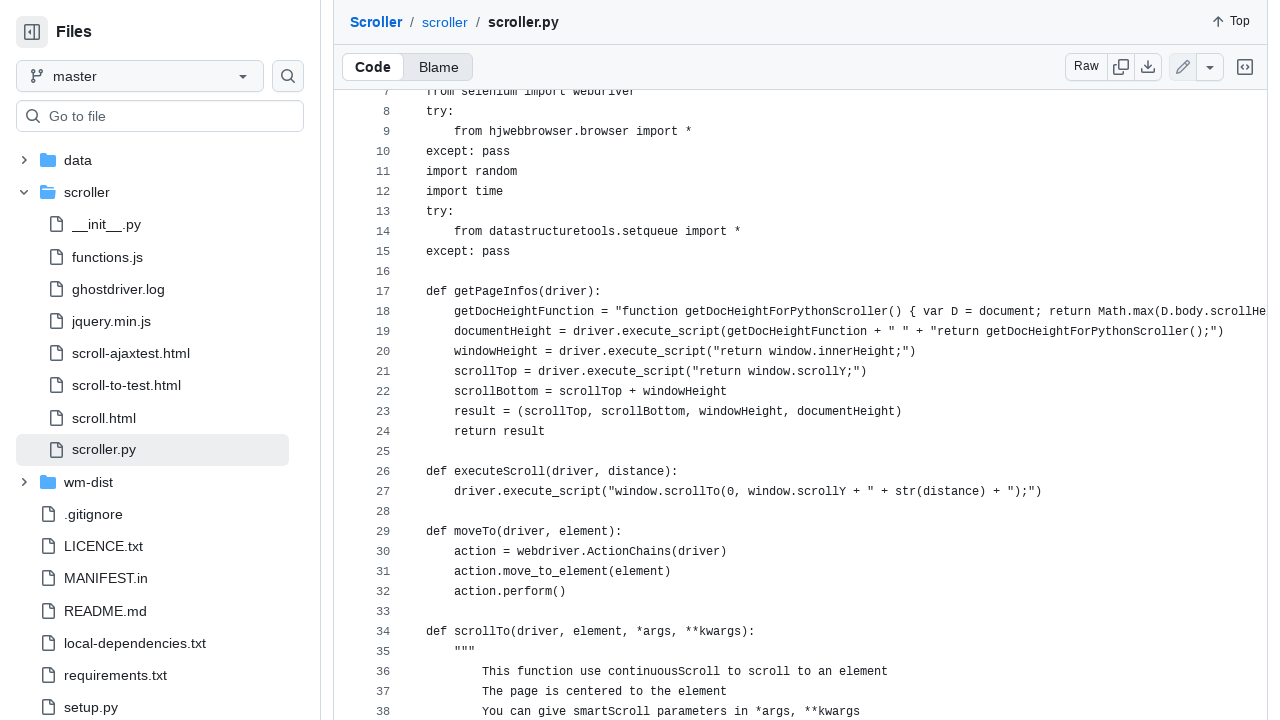

Scrolled down by 400 pixels
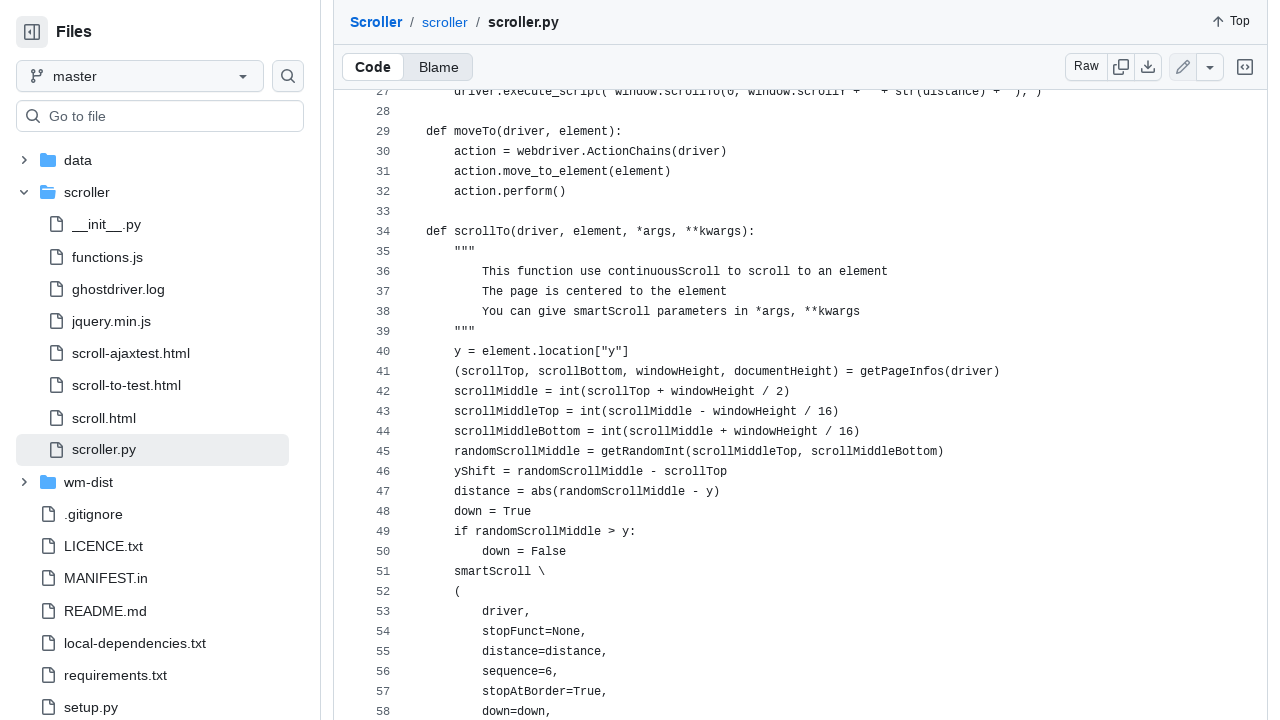

Paused for 200ms to simulate human scrolling behavior
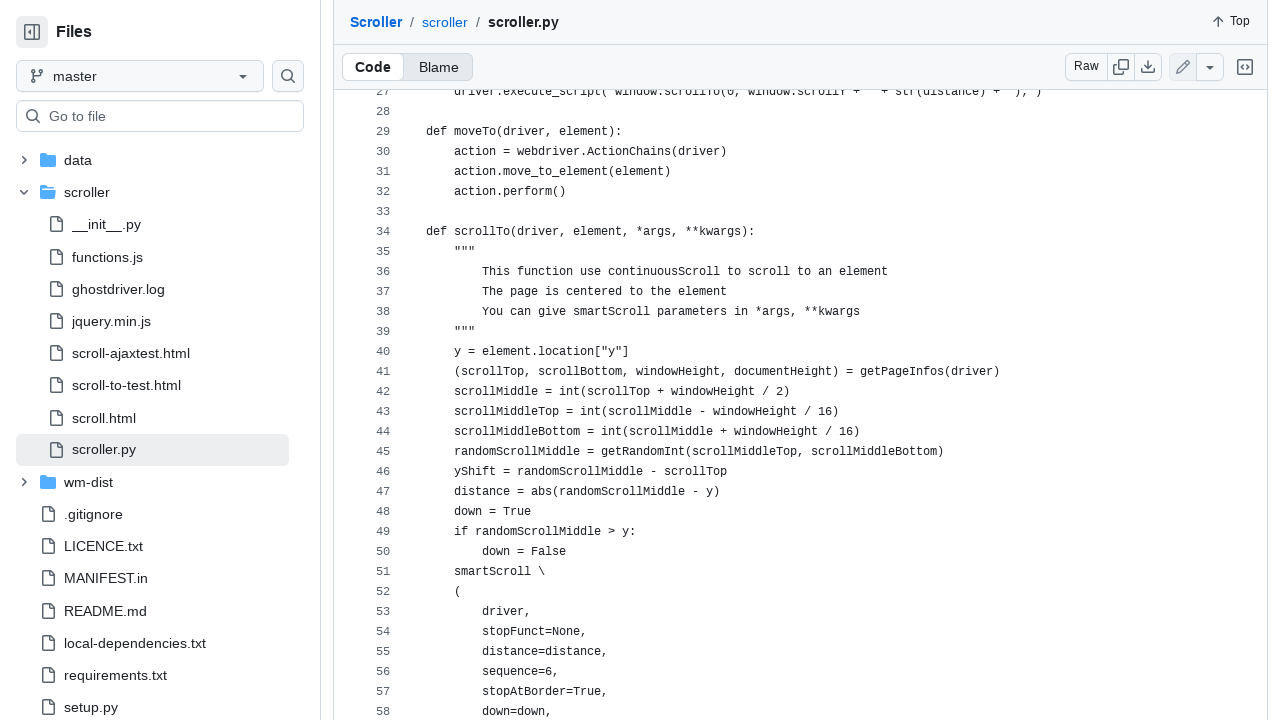

Retrieved page scroll height
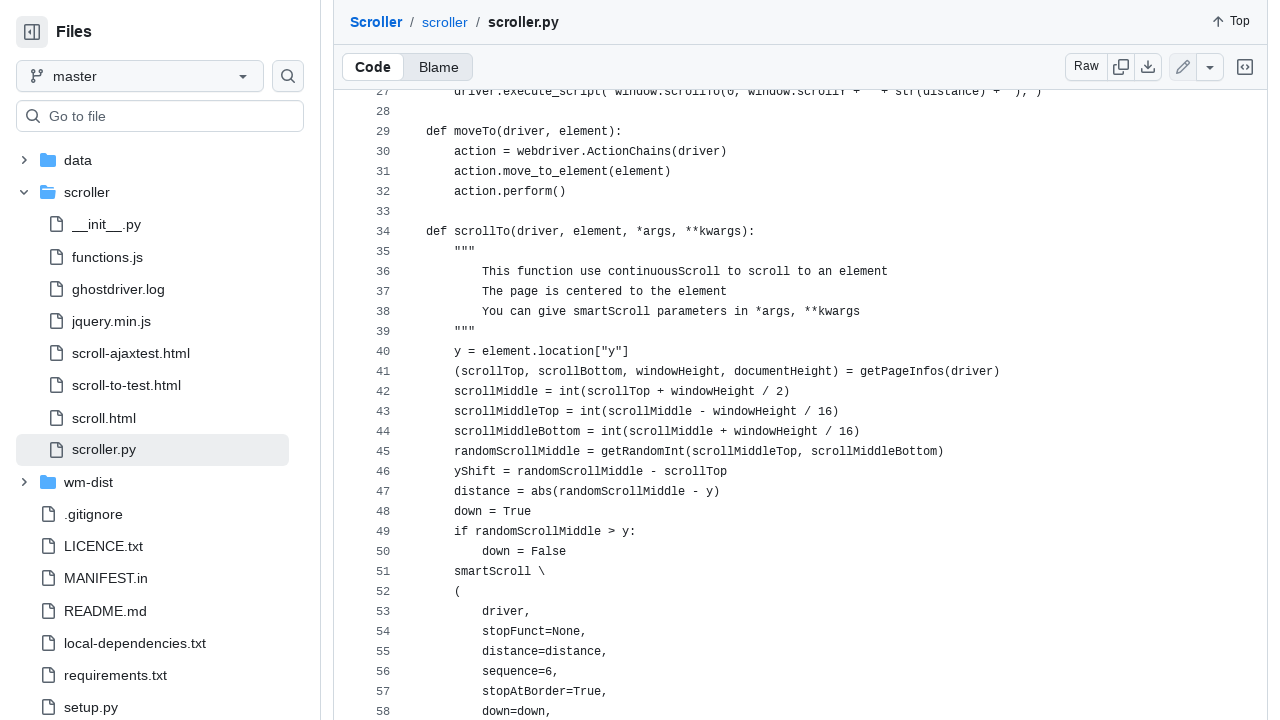

Retrieved current scroll position
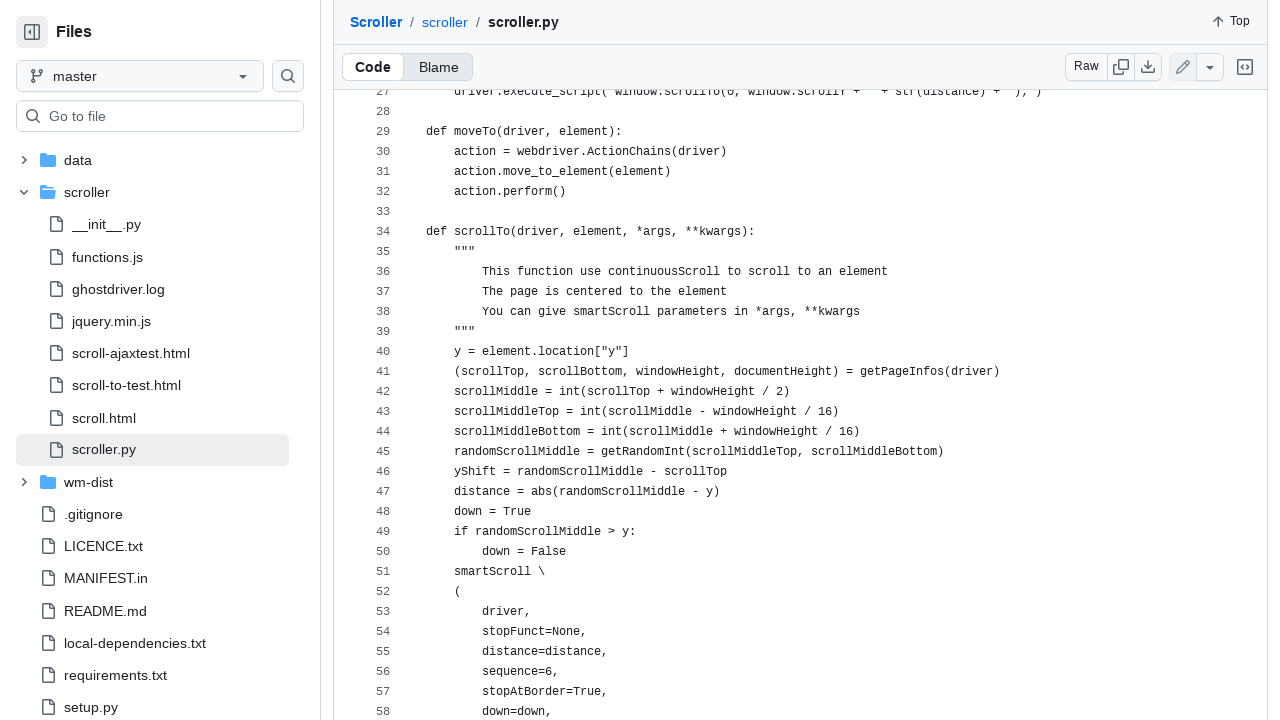

Retrieved window height
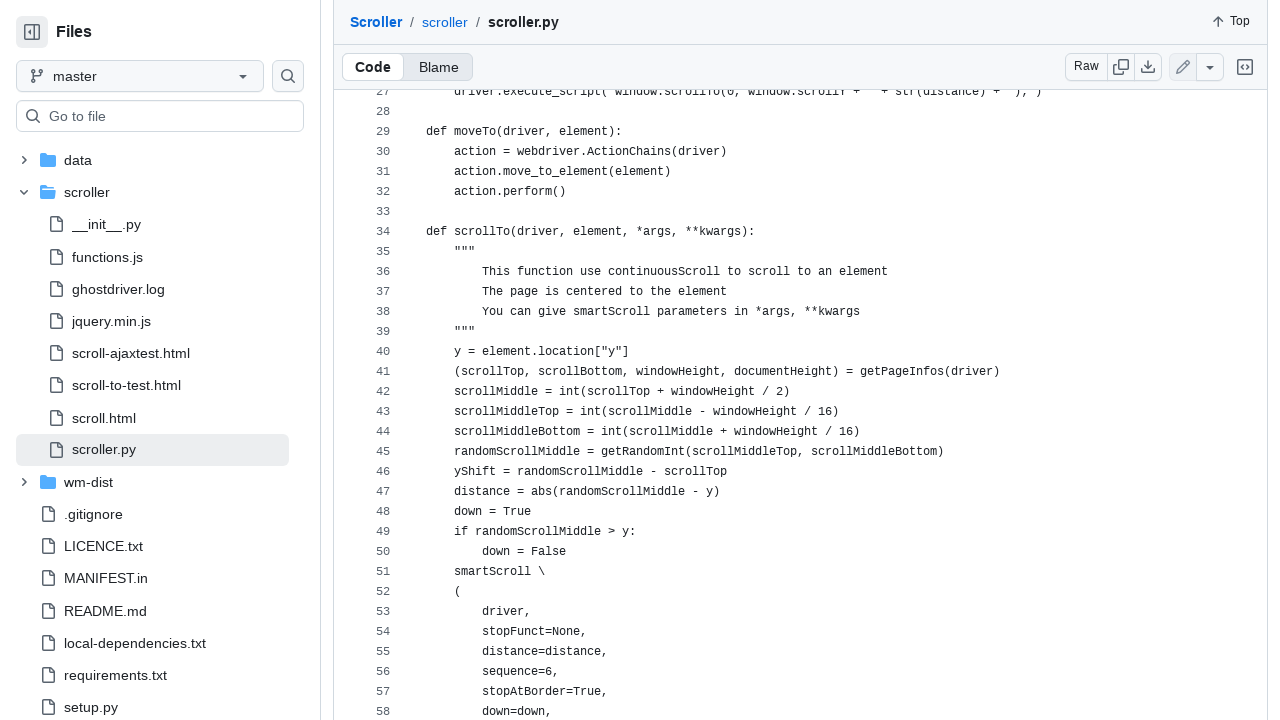

Scrolled down by 400 pixels
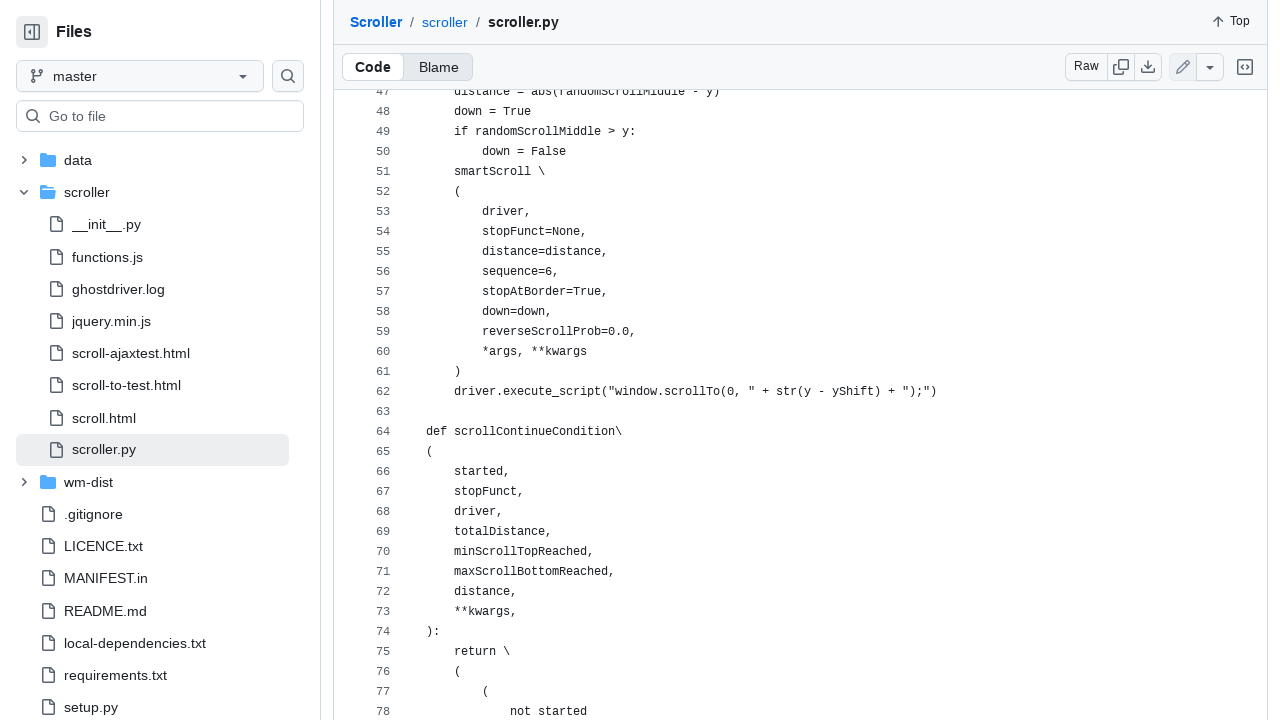

Paused for 200ms to simulate human scrolling behavior
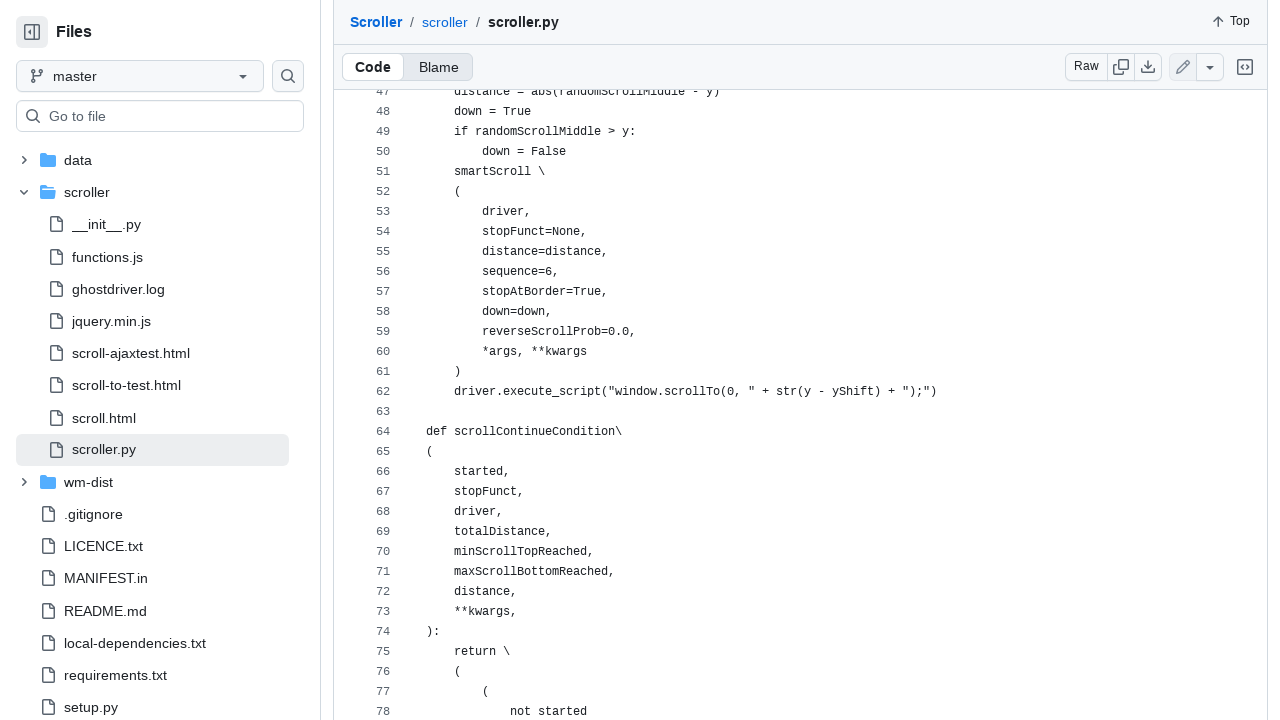

Retrieved page scroll height
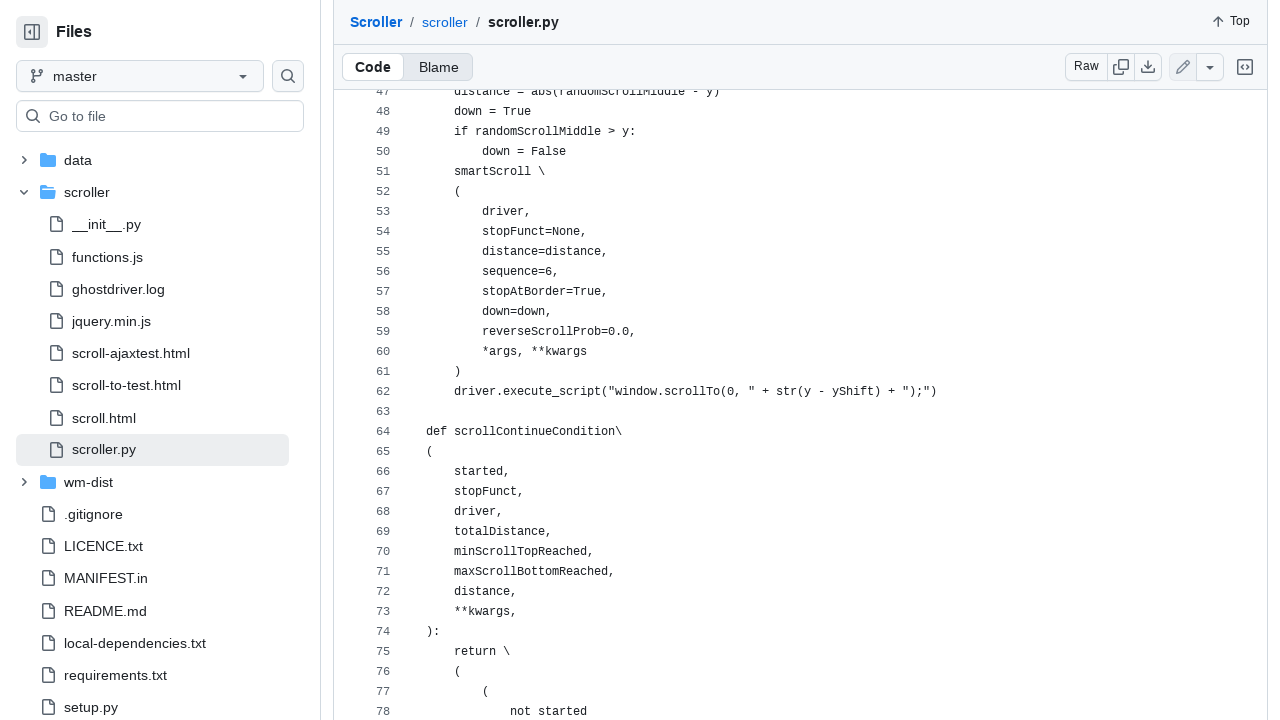

Retrieved current scroll position
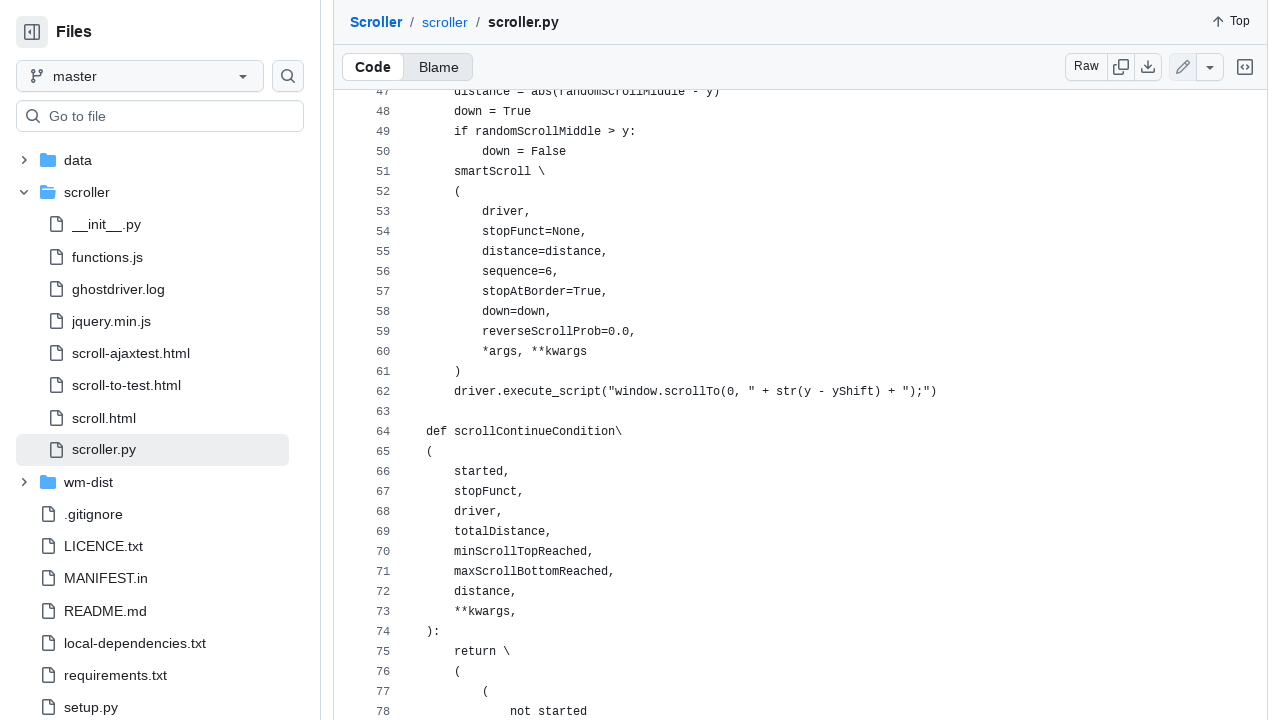

Retrieved window height
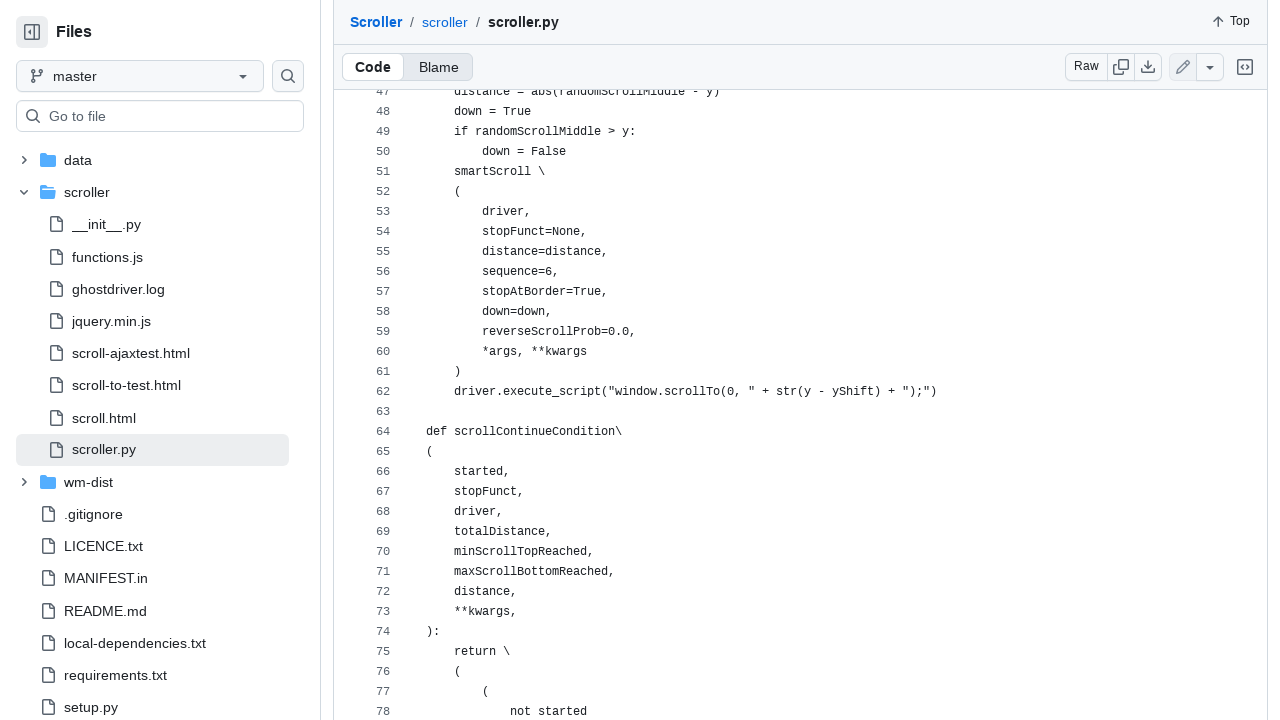

Scrolled down by 400 pixels
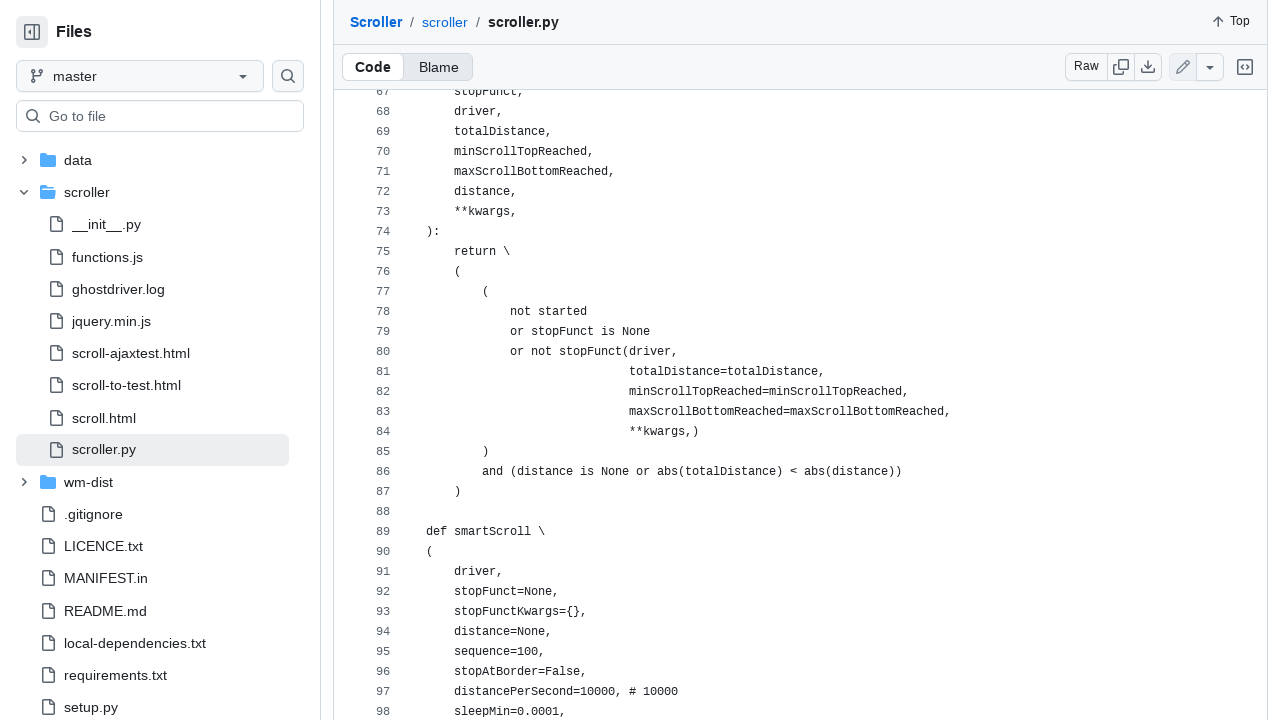

Paused for 200ms to simulate human scrolling behavior
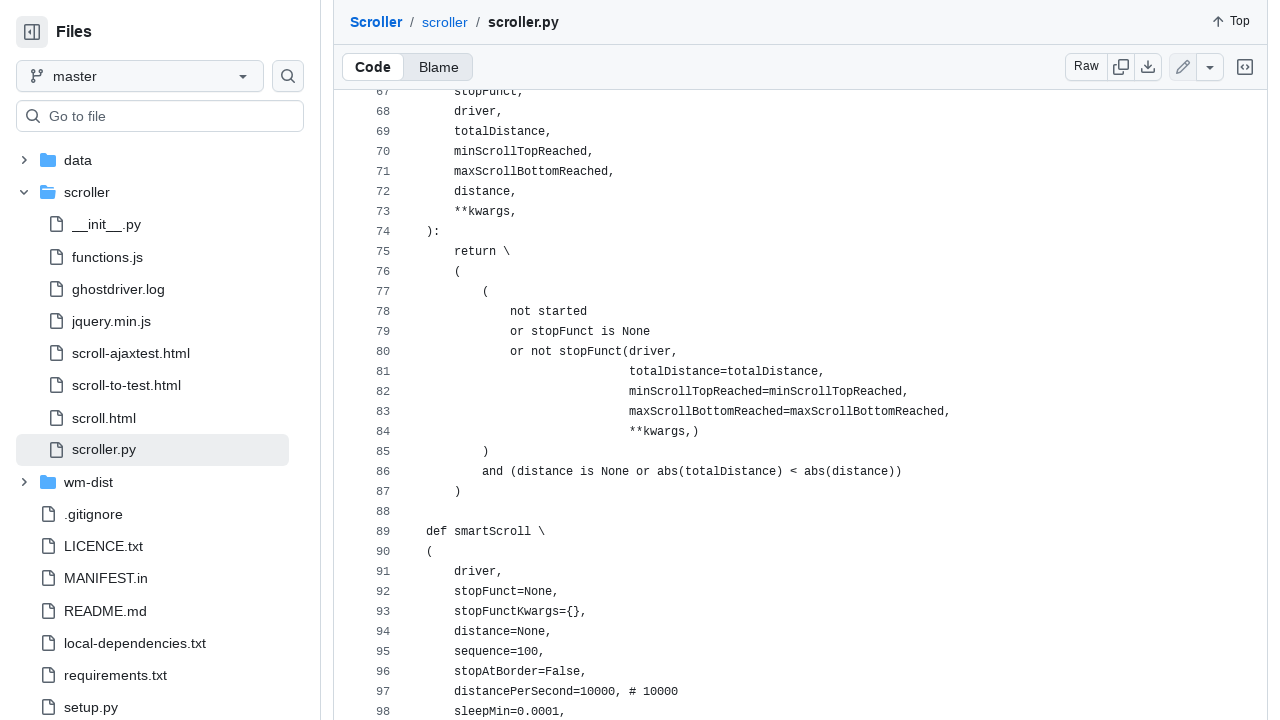

Retrieved page scroll height
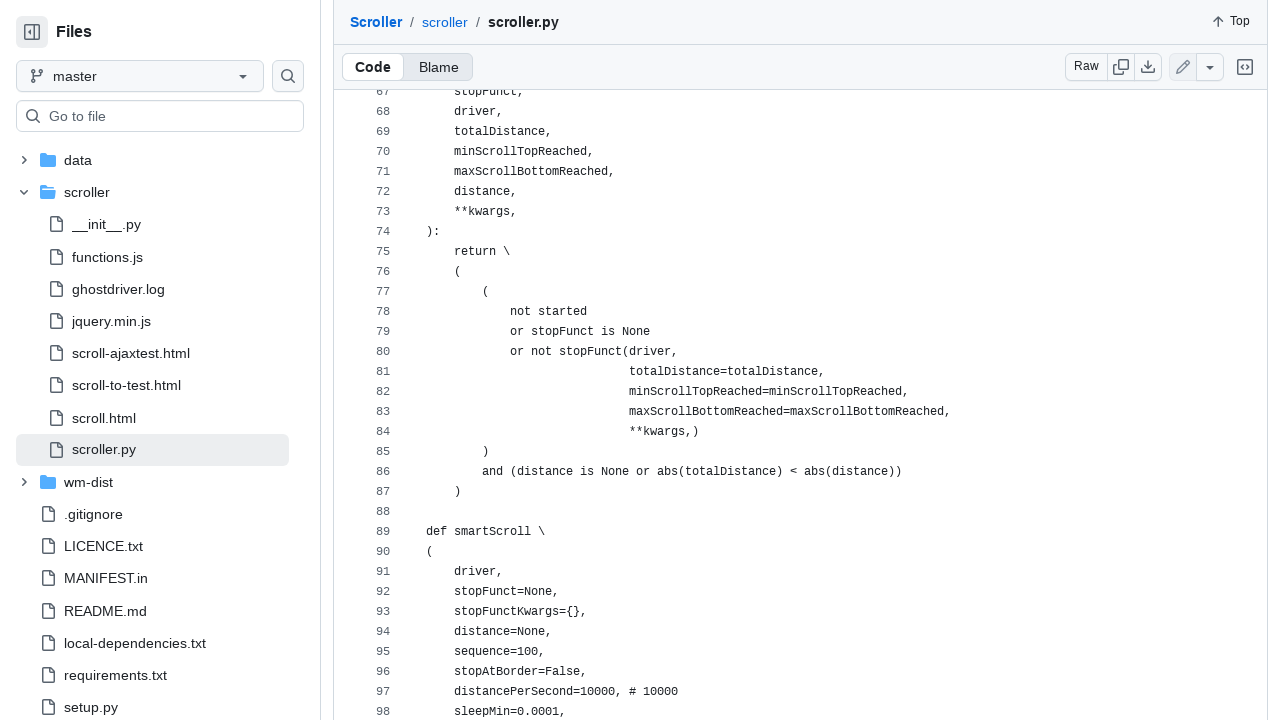

Retrieved current scroll position
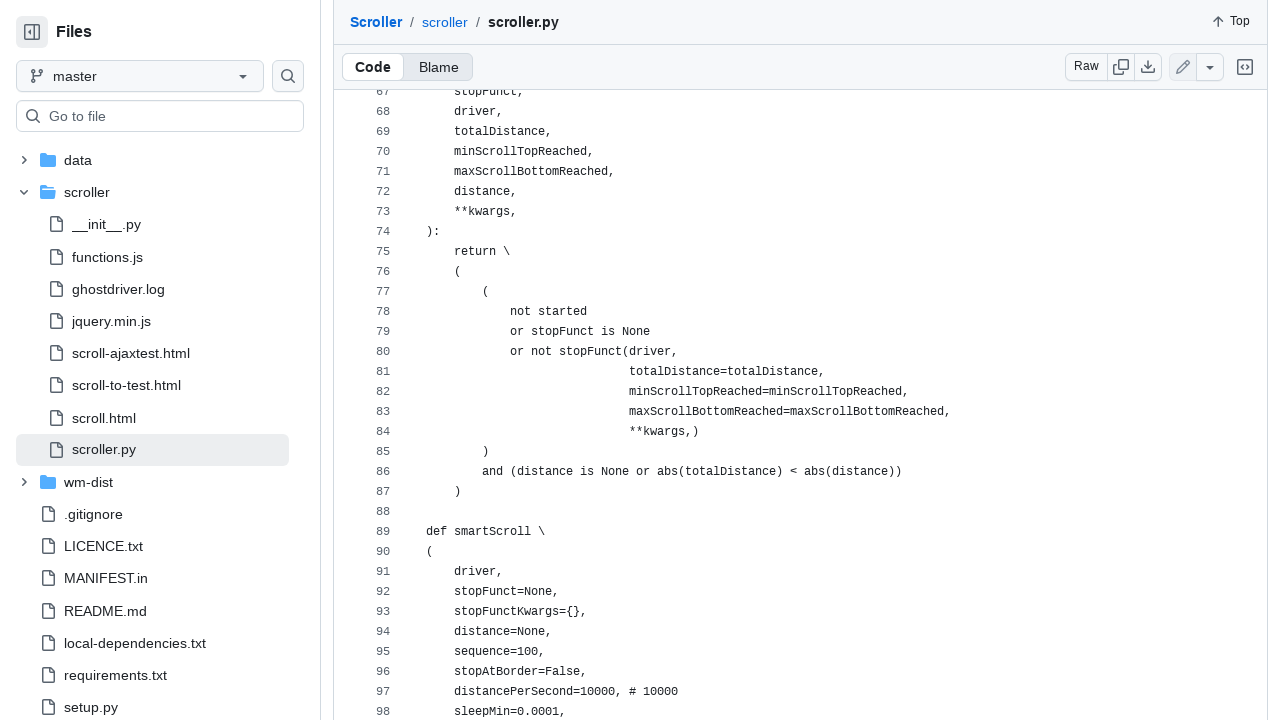

Retrieved window height
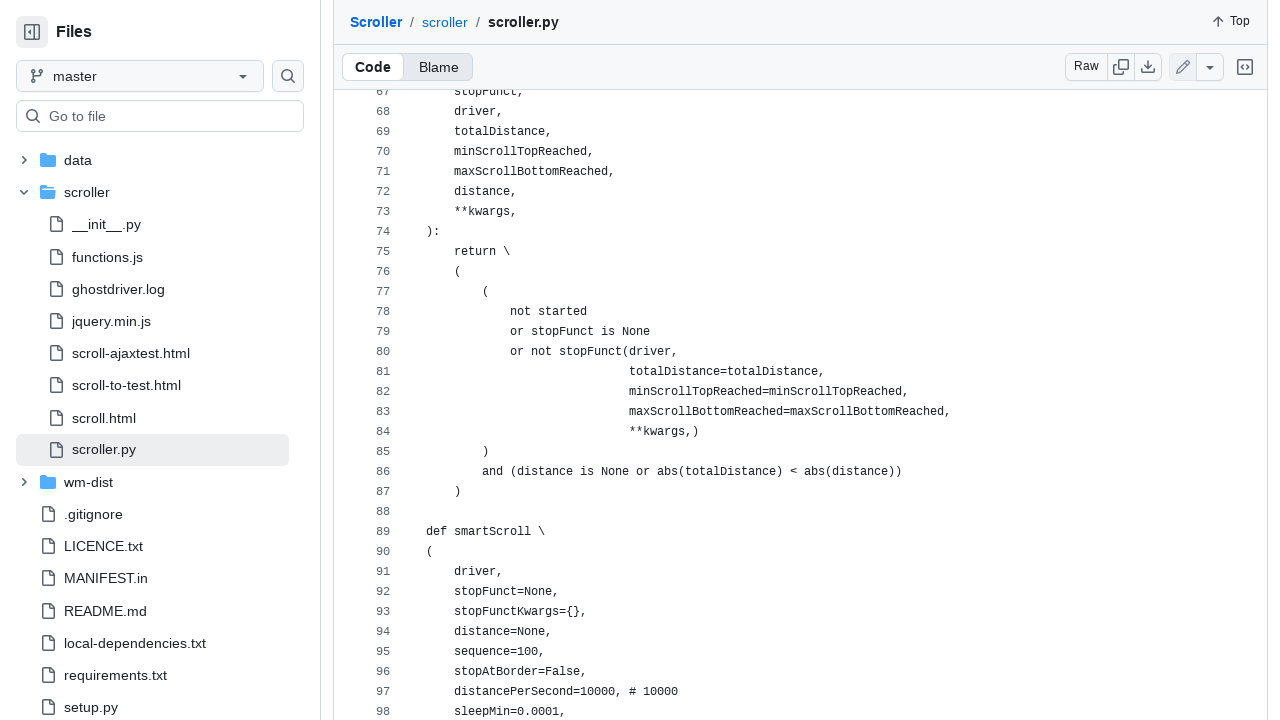

Scrolled down by 400 pixels
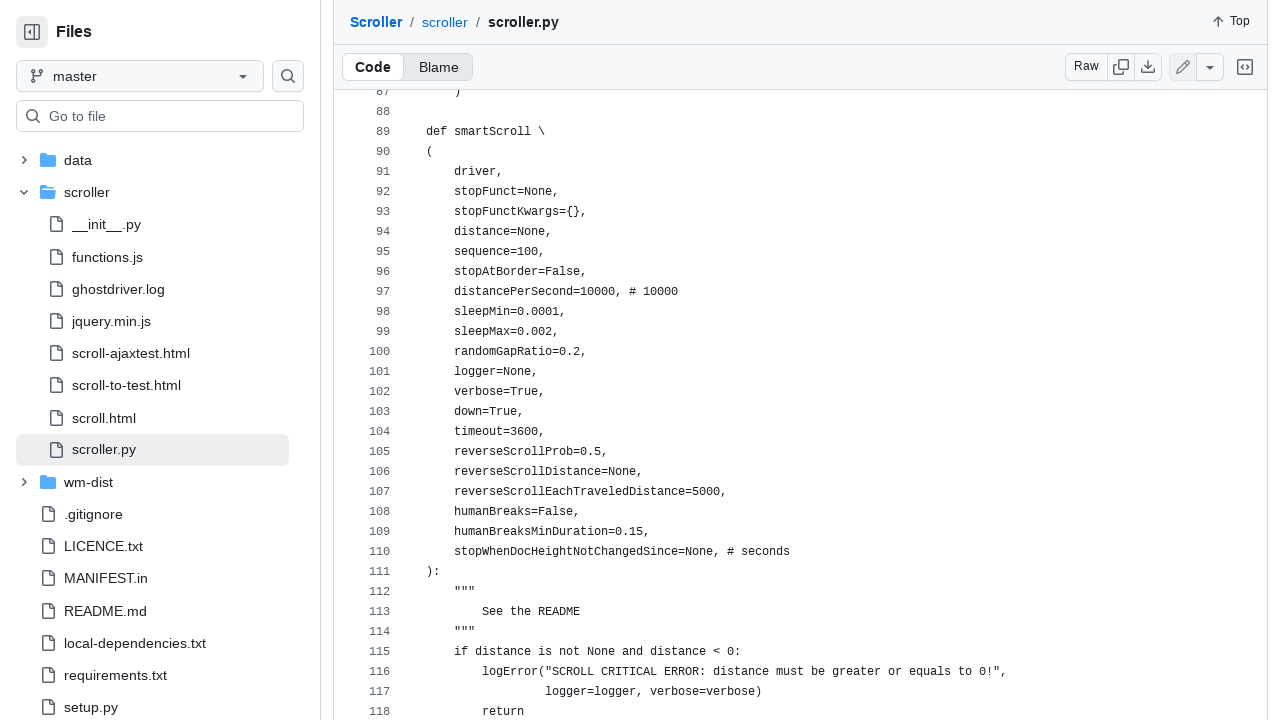

Paused for 200ms to simulate human scrolling behavior
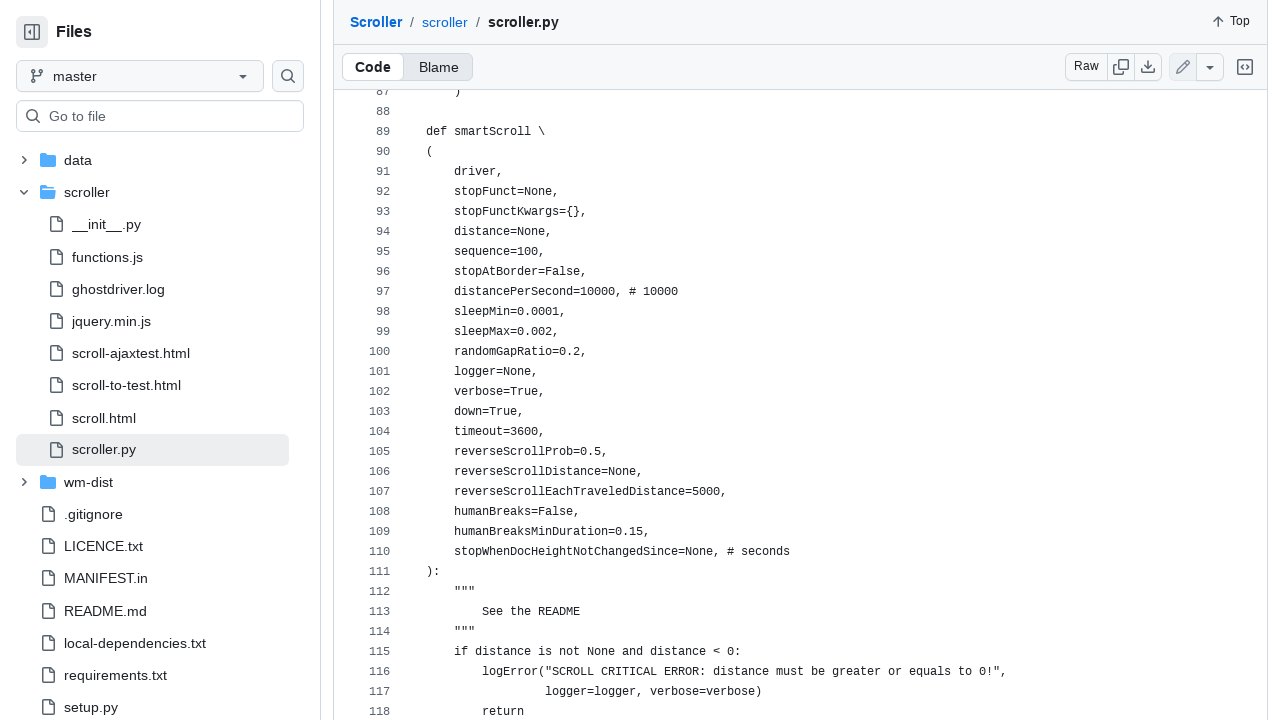

Retrieved page scroll height
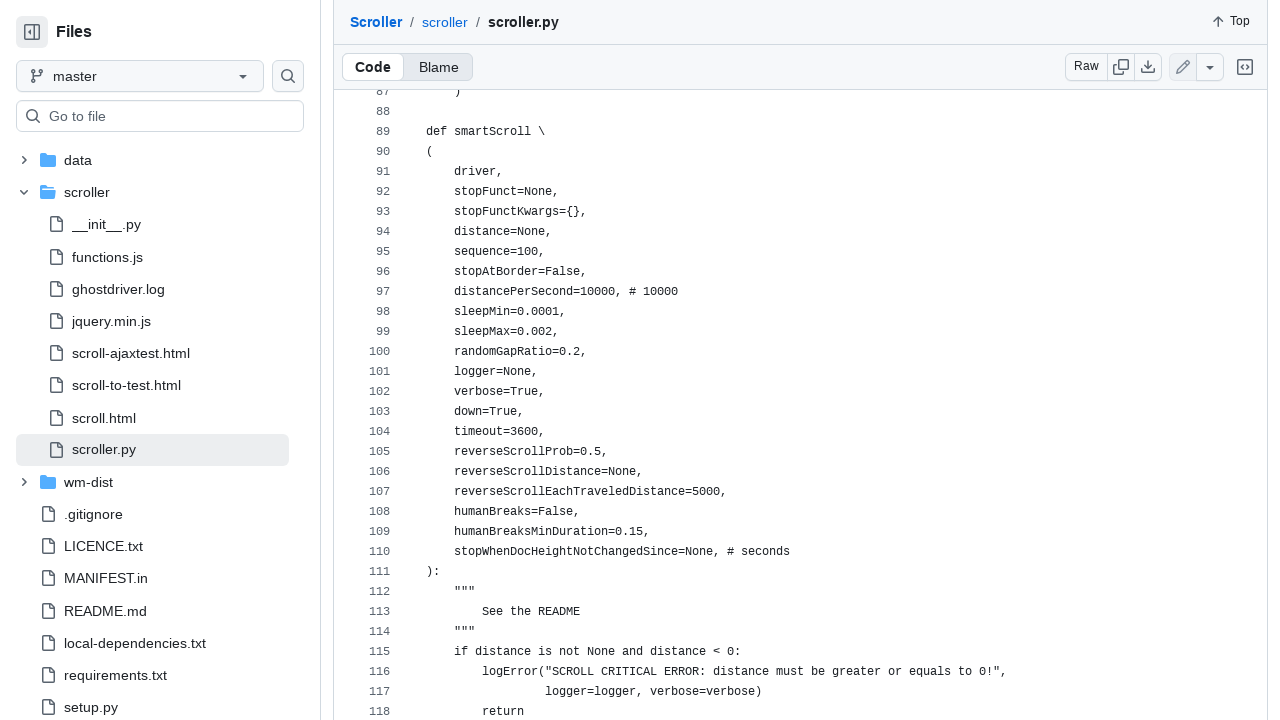

Retrieved current scroll position
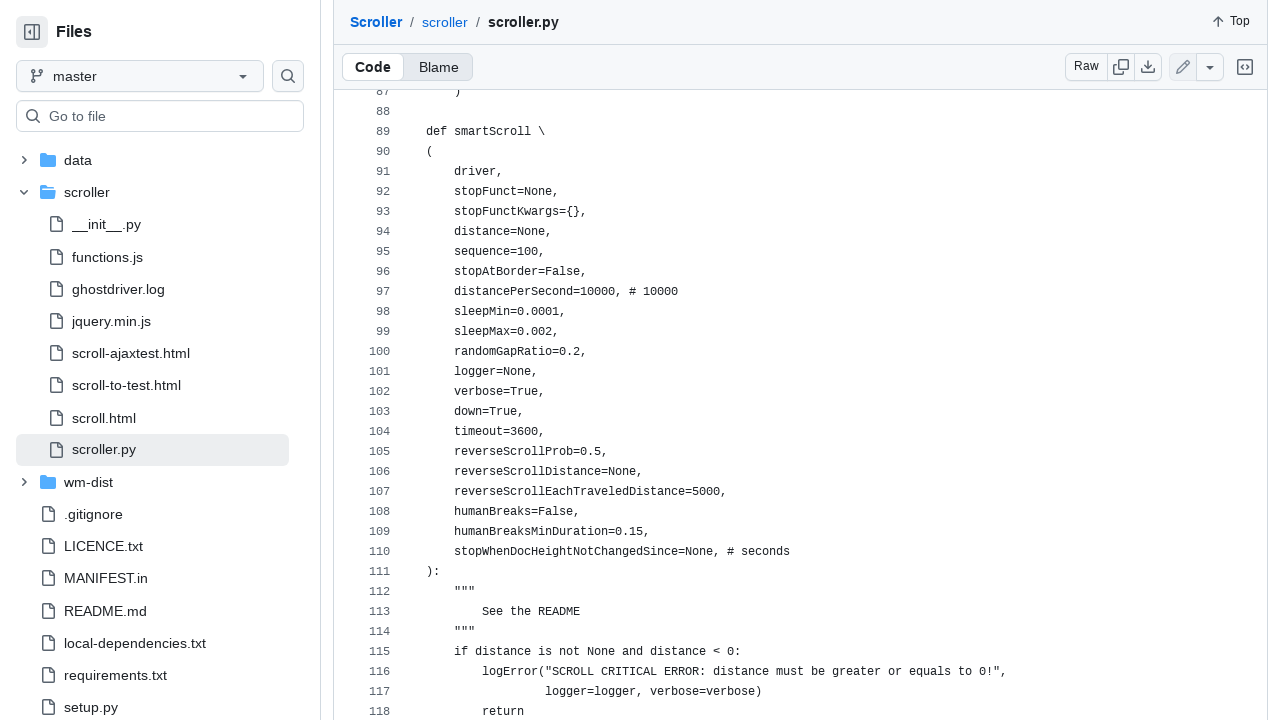

Retrieved window height
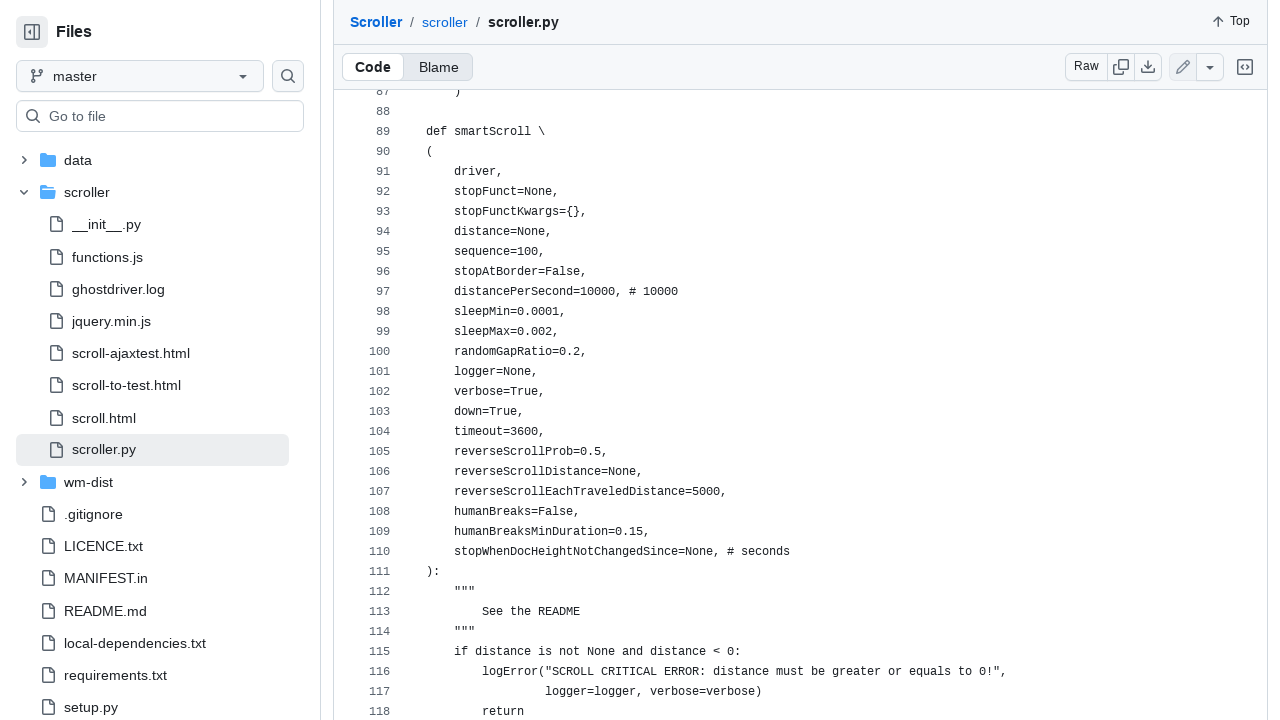

Scrolled down by 400 pixels
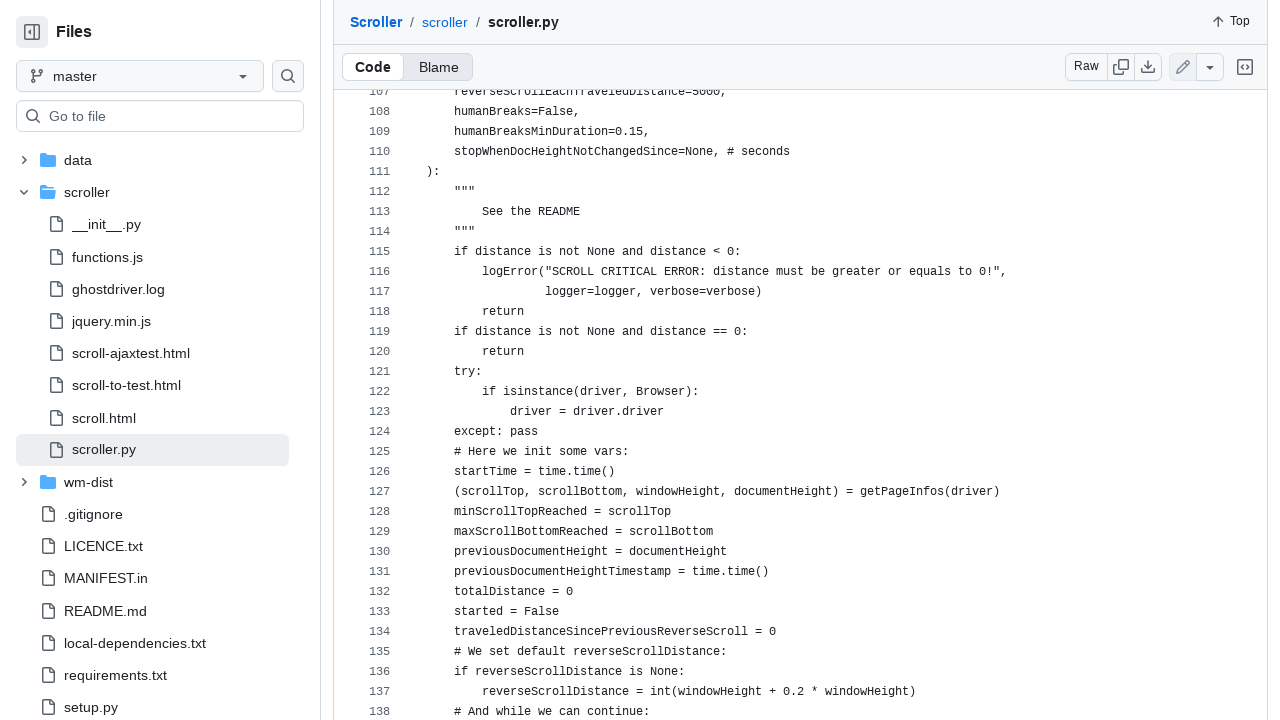

Paused for 200ms to simulate human scrolling behavior
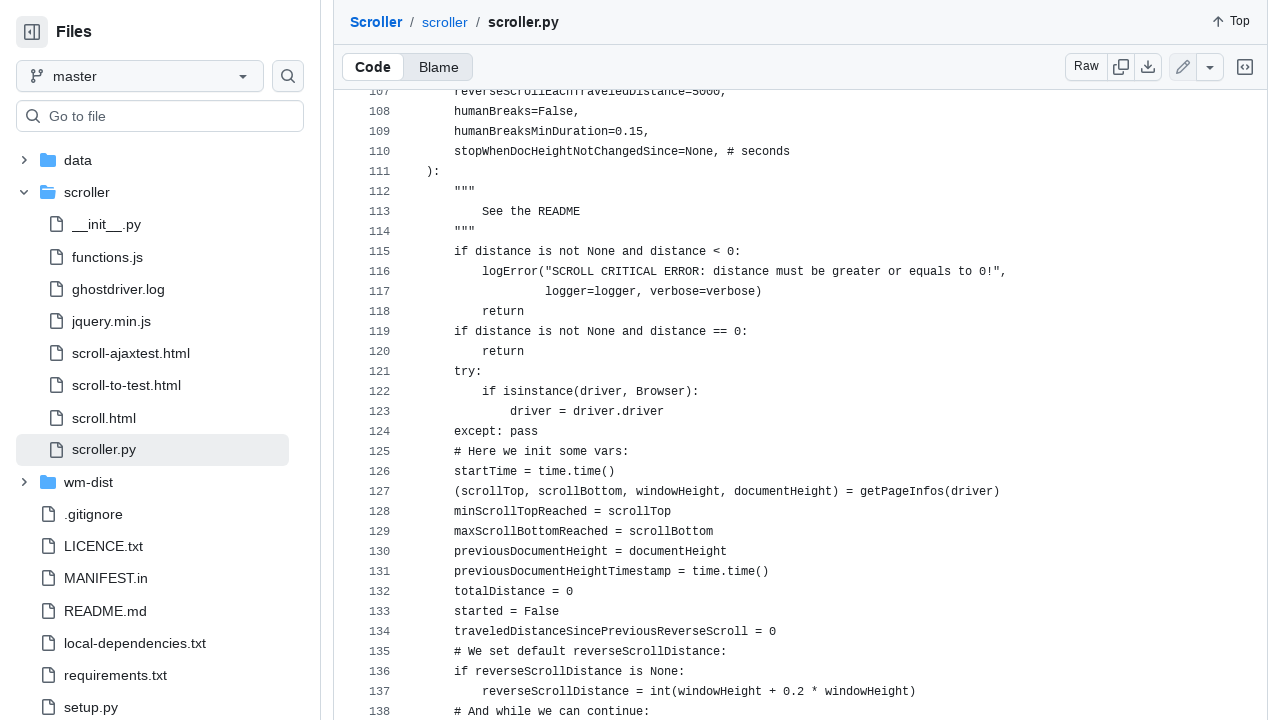

Retrieved page scroll height
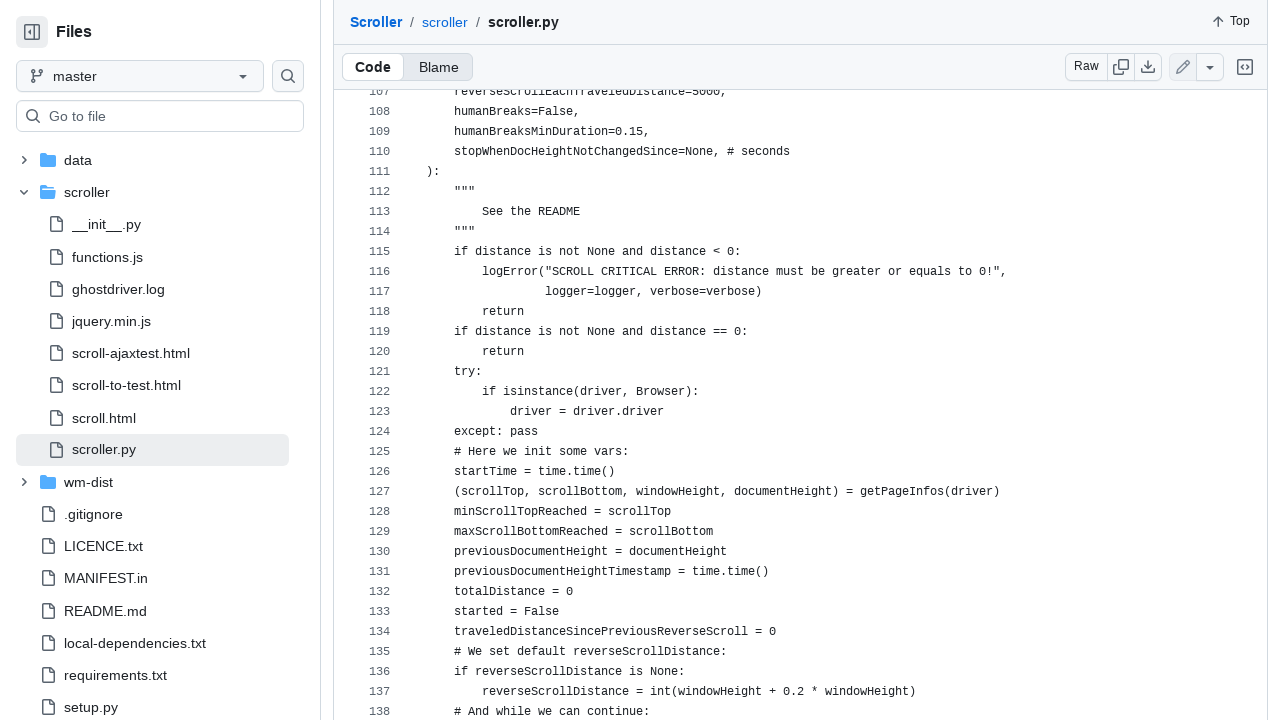

Retrieved current scroll position
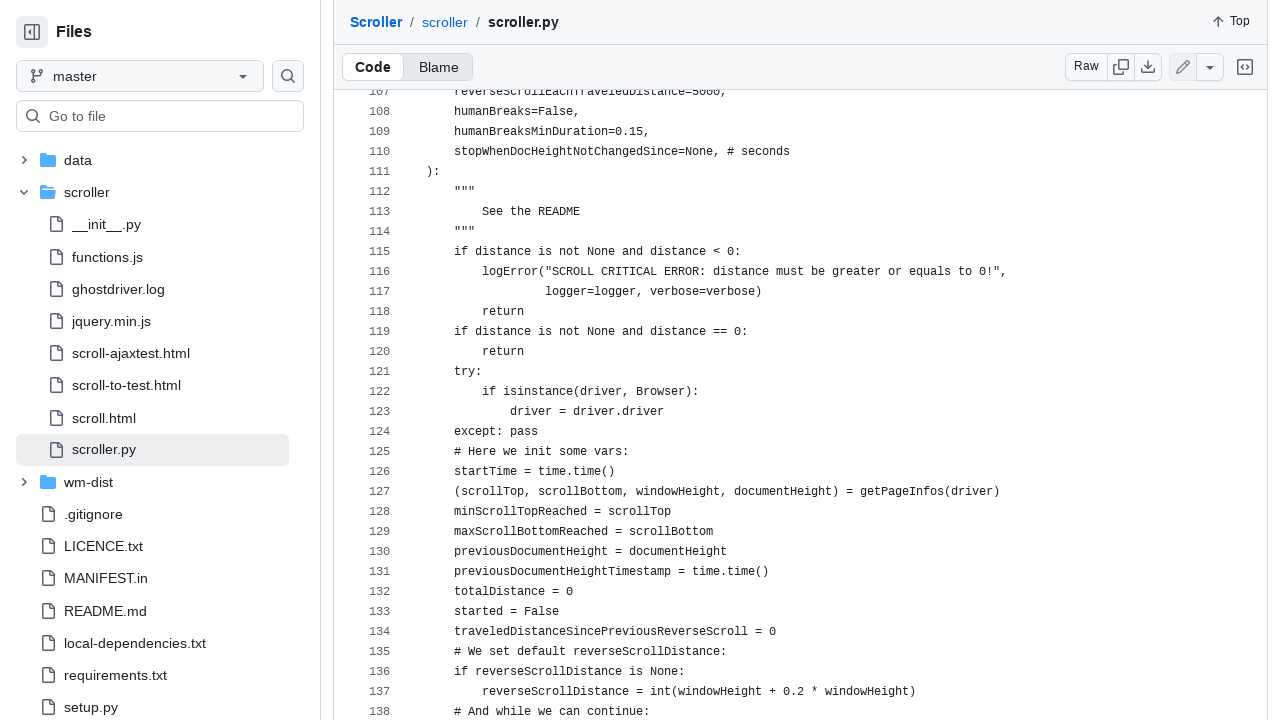

Retrieved window height
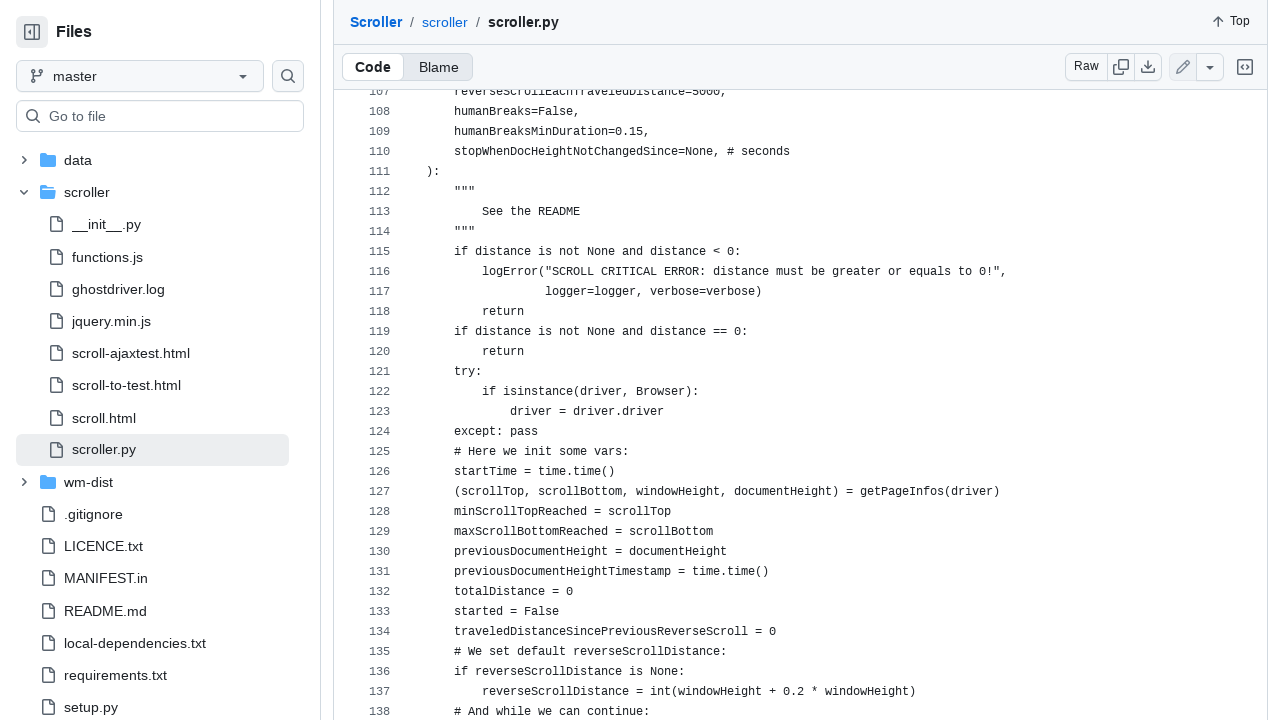

Scrolled down by 400 pixels
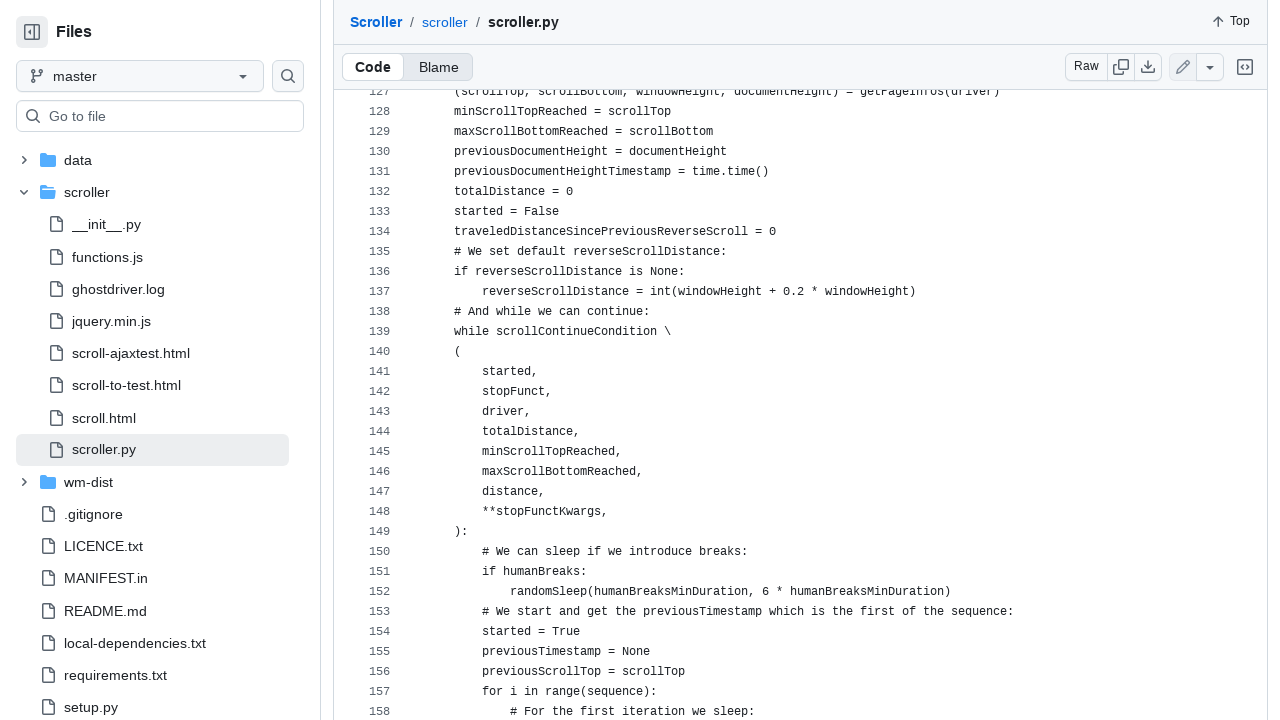

Paused for 200ms to simulate human scrolling behavior
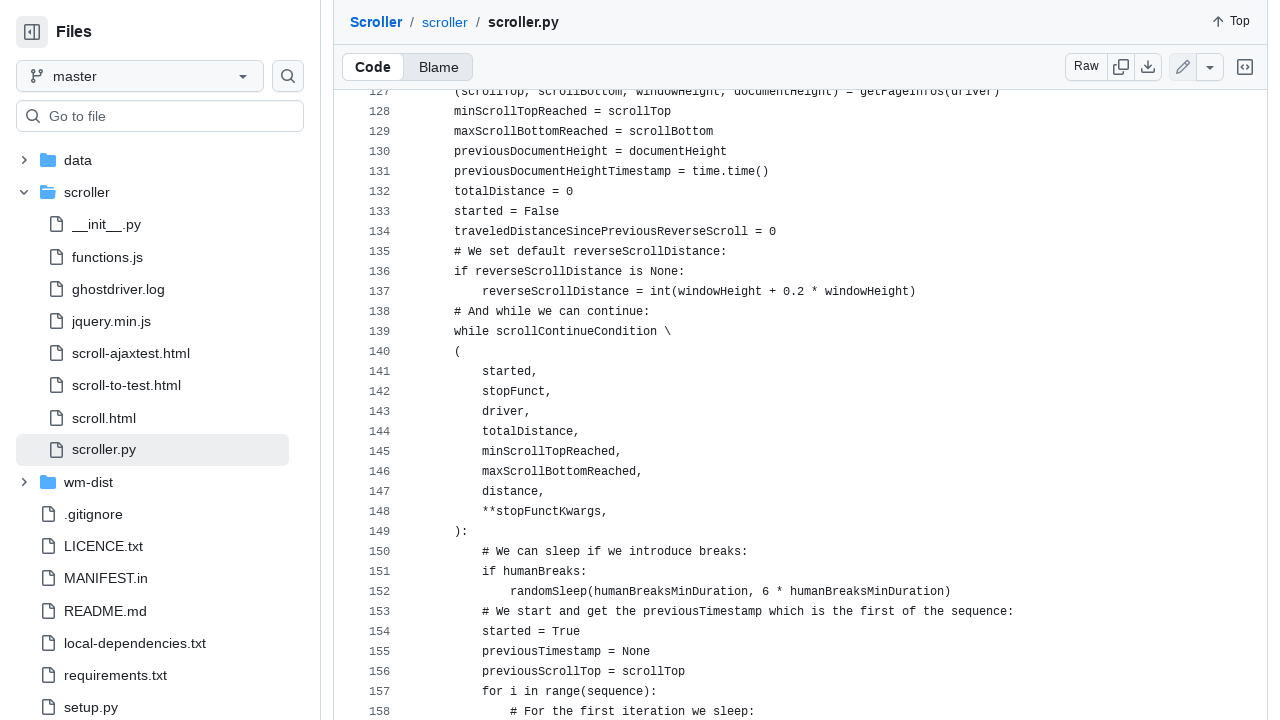

Retrieved page scroll height
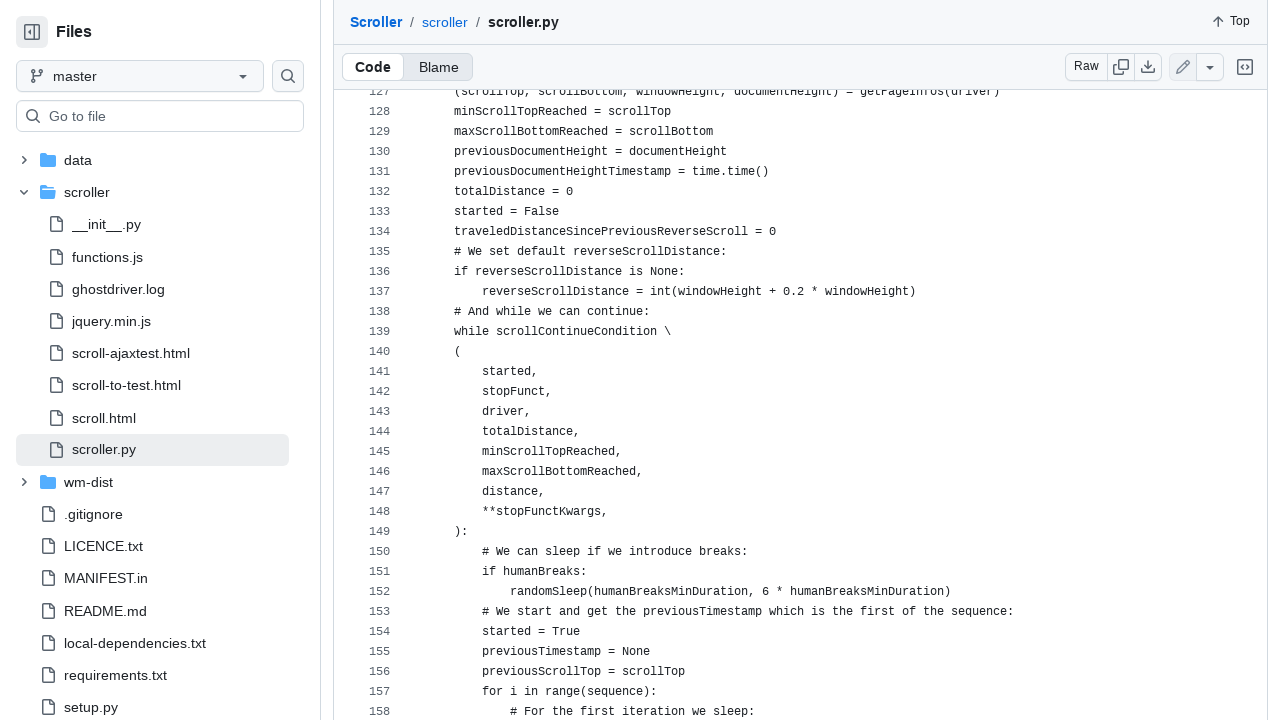

Retrieved current scroll position
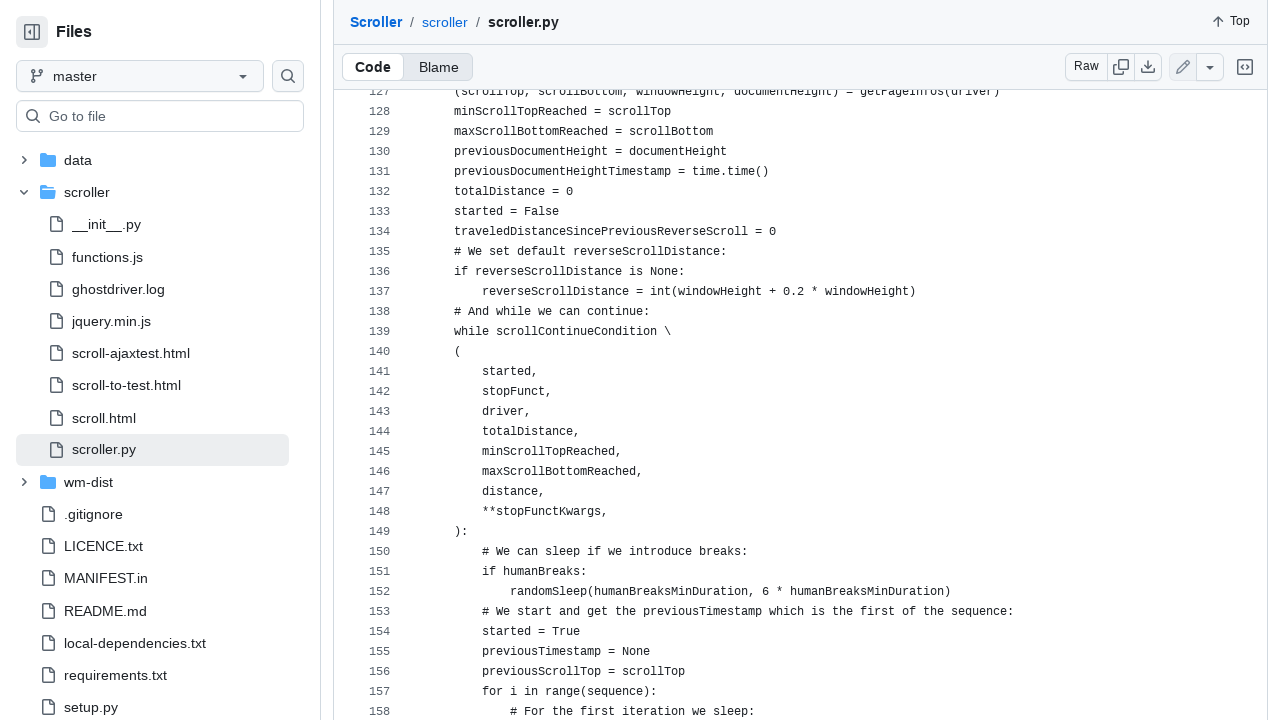

Retrieved window height
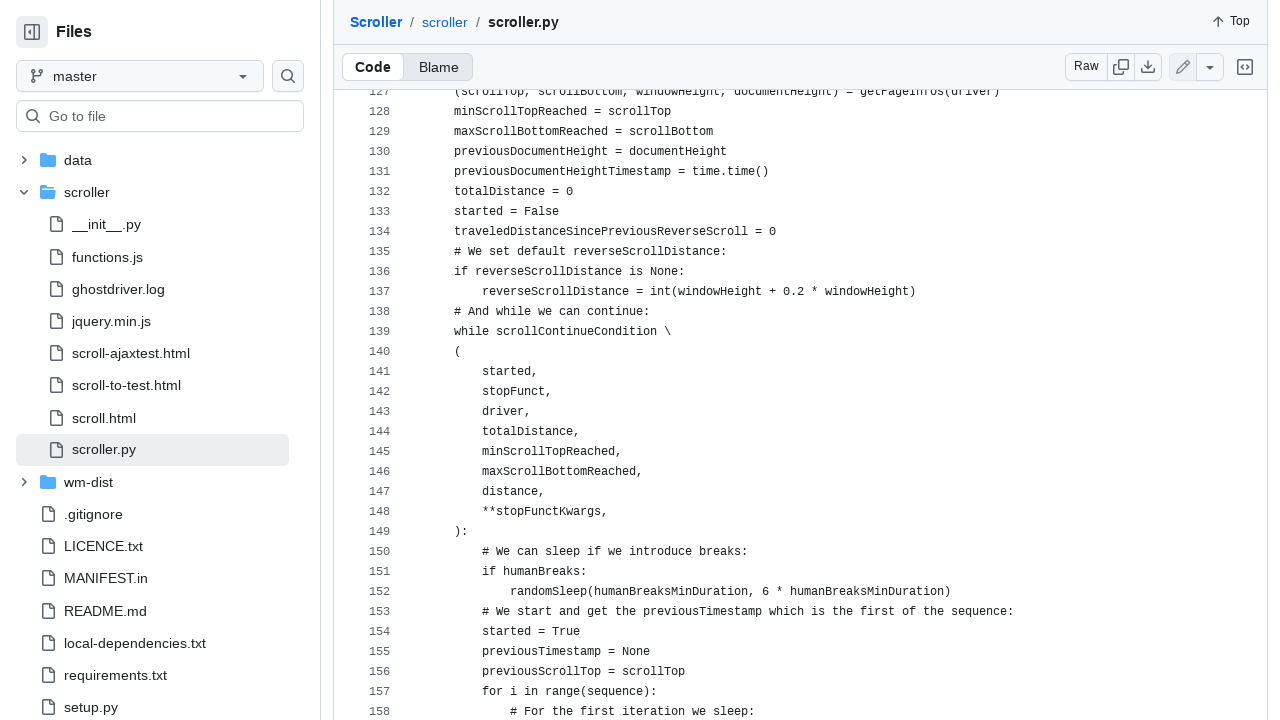

Scrolled down by 400 pixels
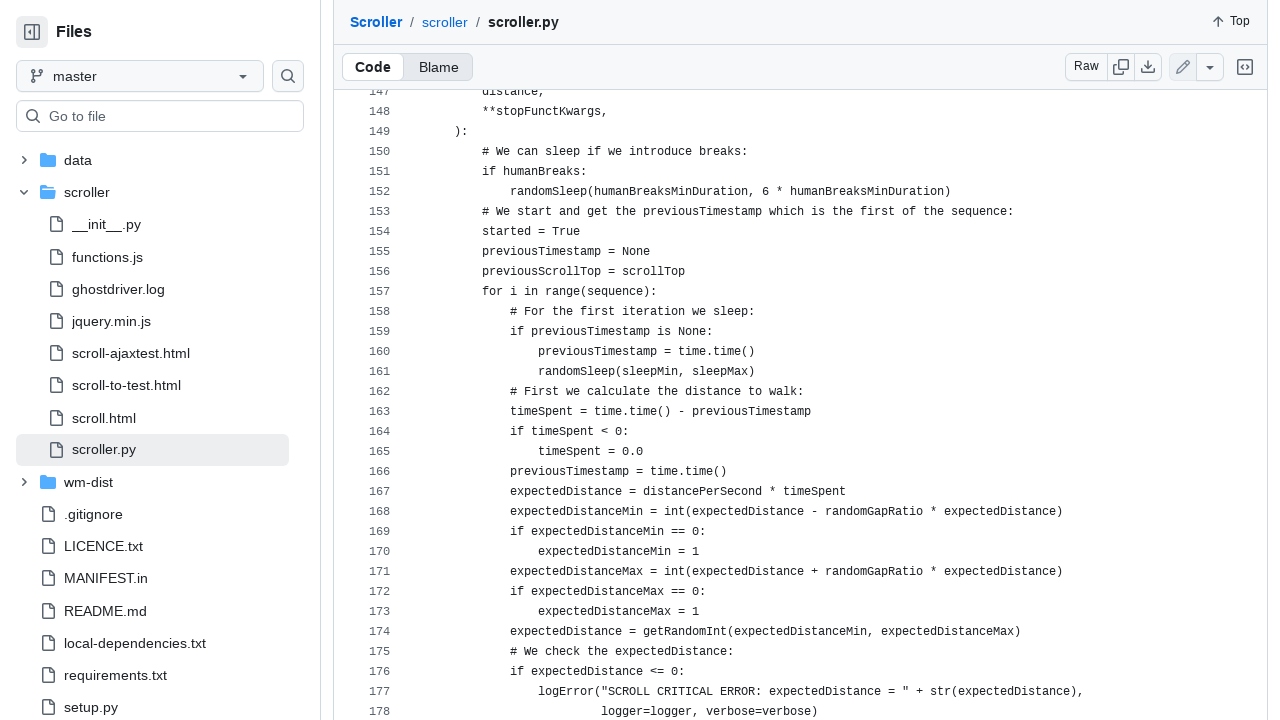

Paused for 200ms to simulate human scrolling behavior
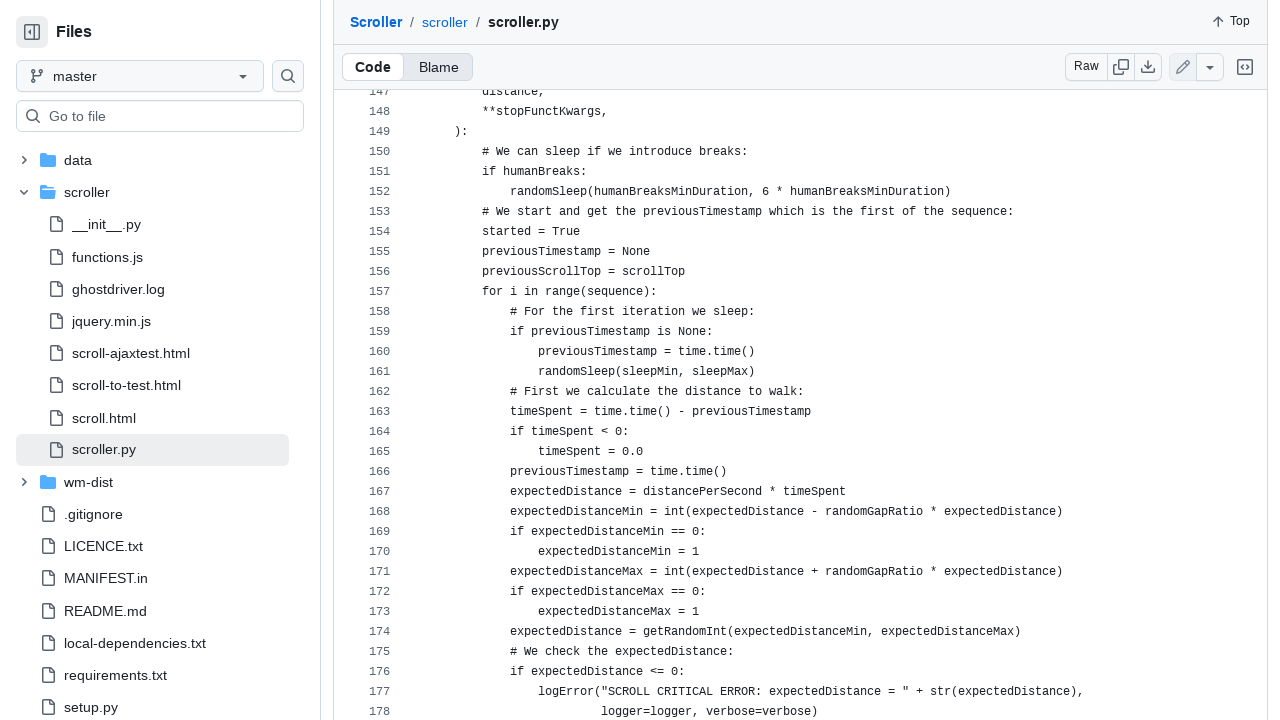

Retrieved page scroll height
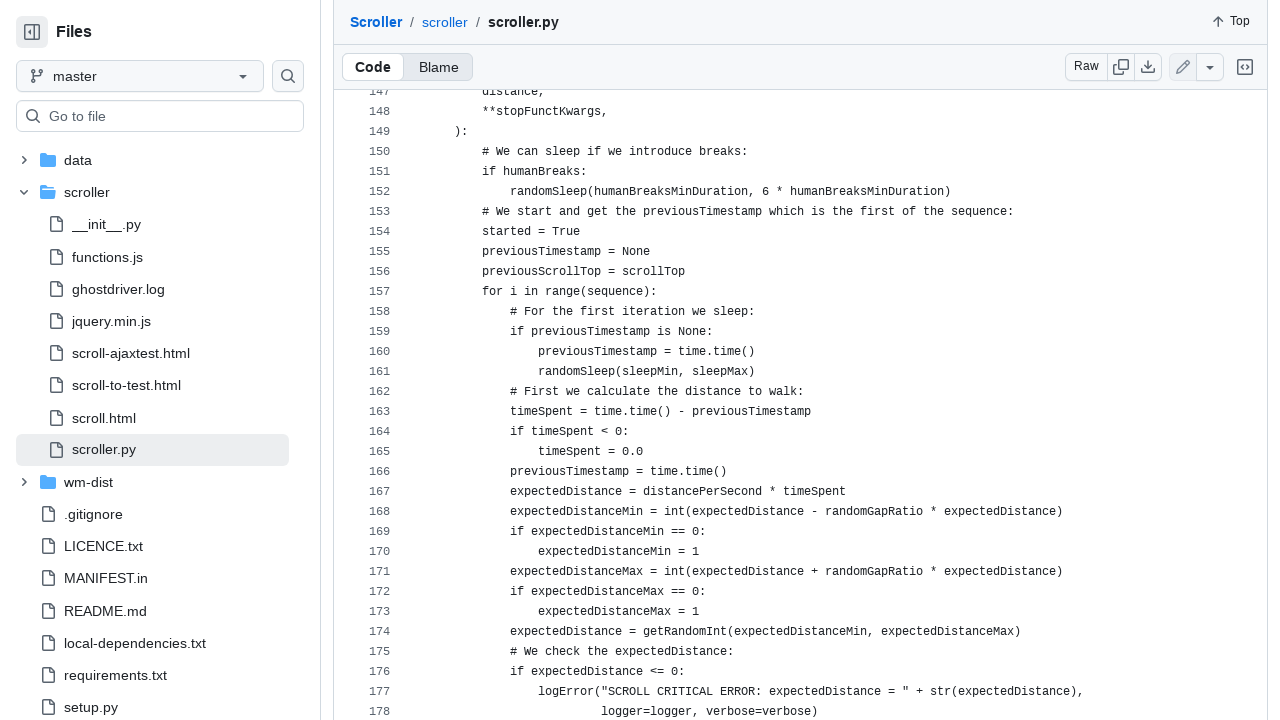

Retrieved current scroll position
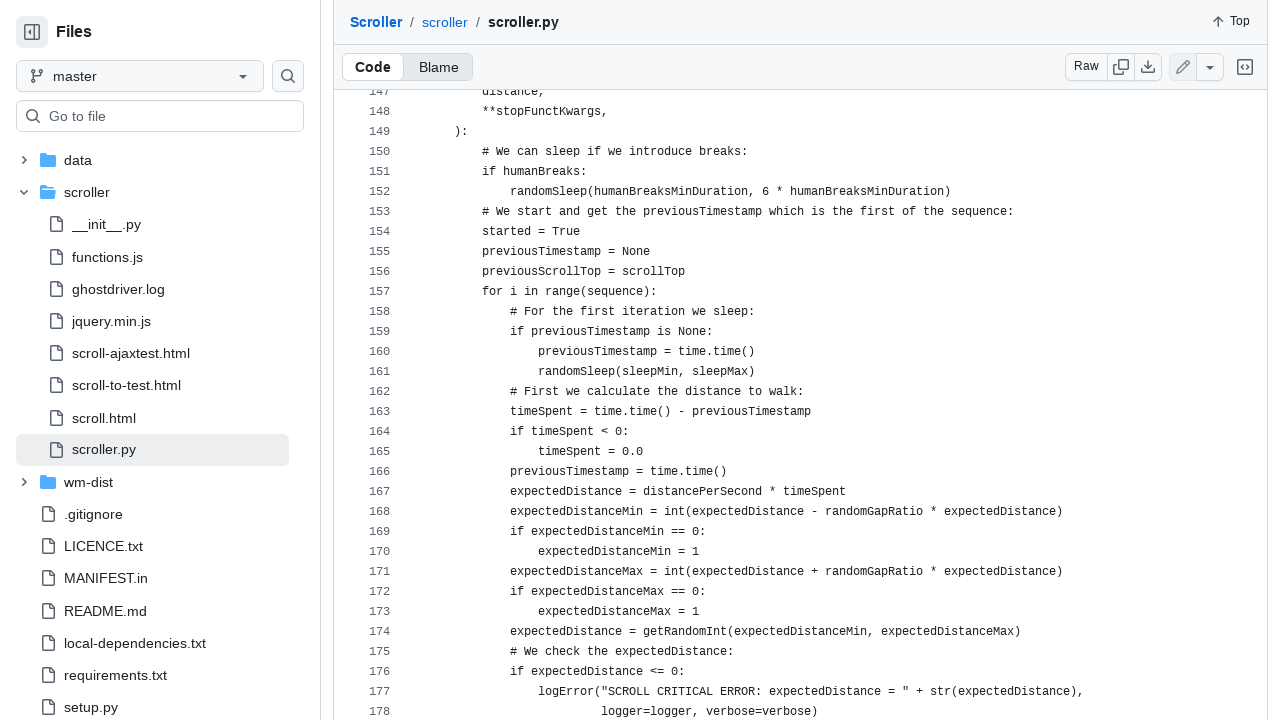

Retrieved window height
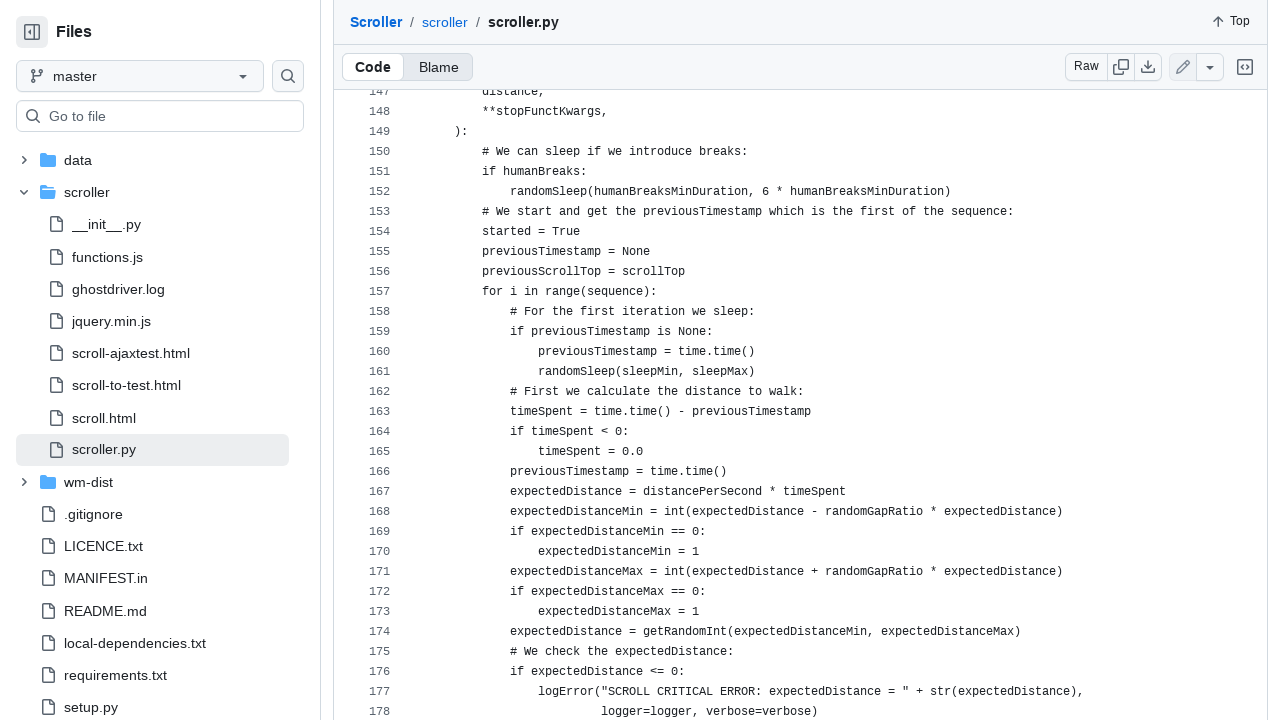

Scrolled down by 400 pixels
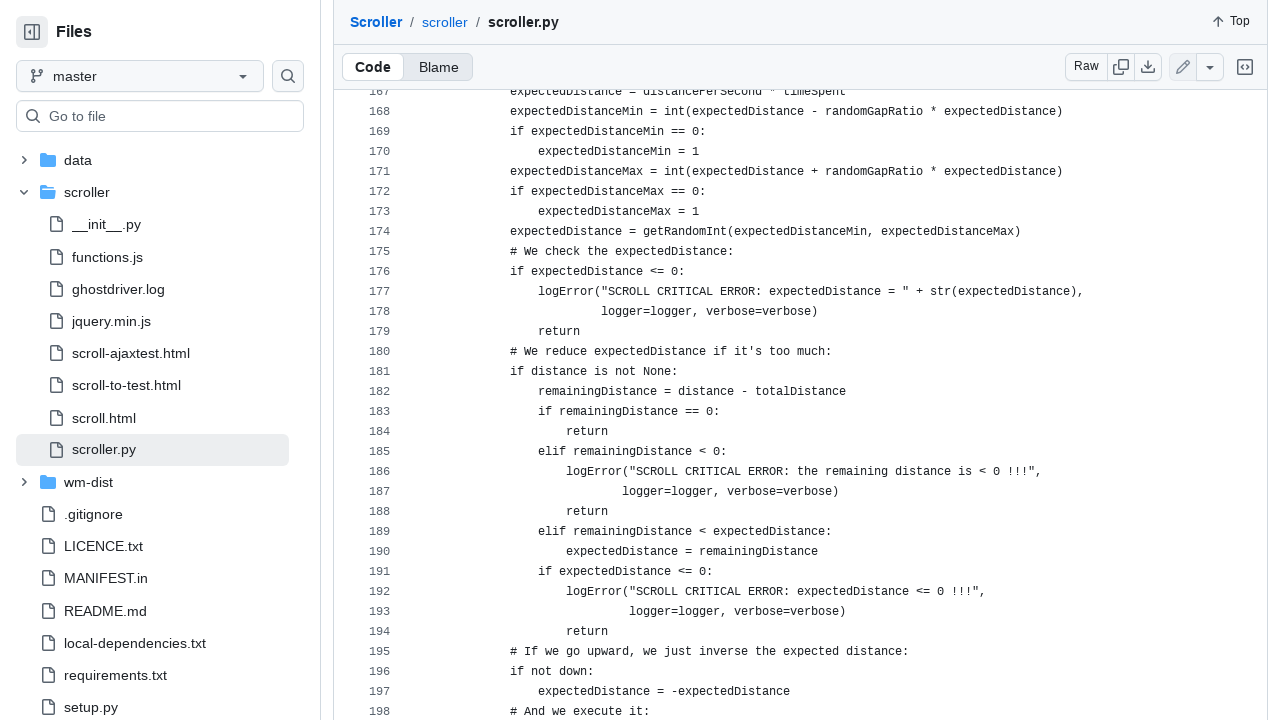

Paused for 200ms to simulate human scrolling behavior
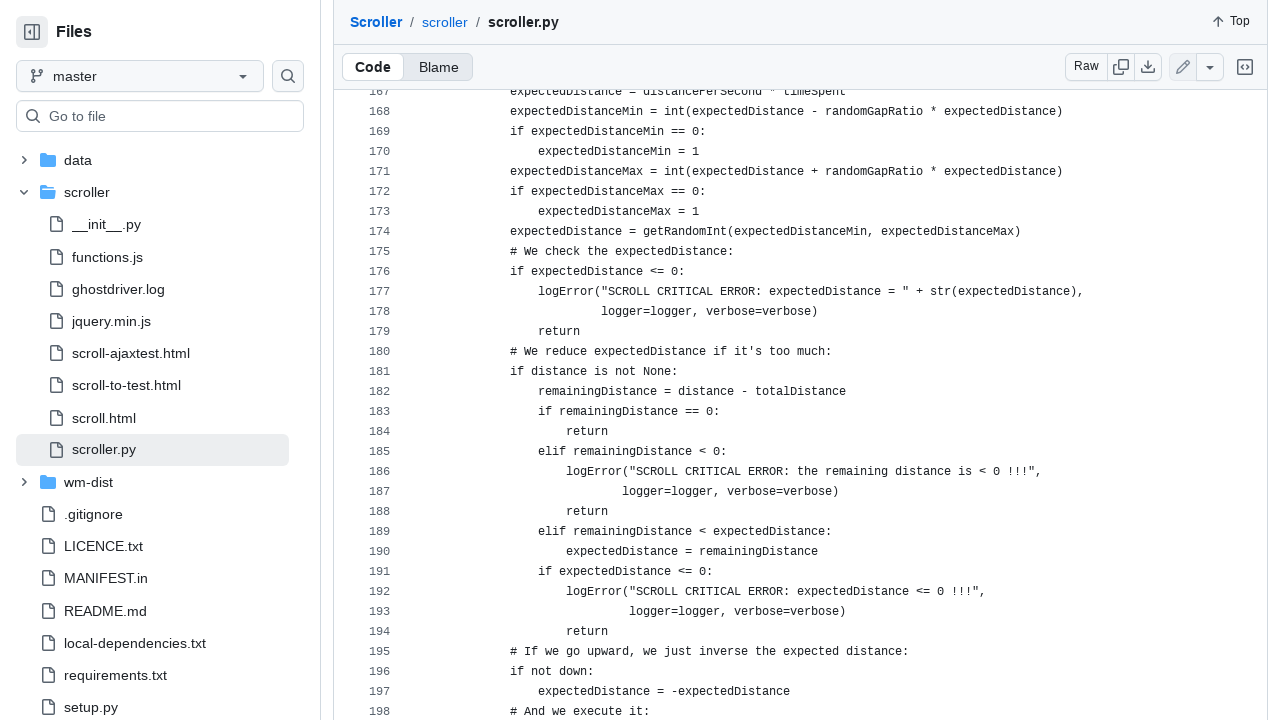

Retrieved page scroll height
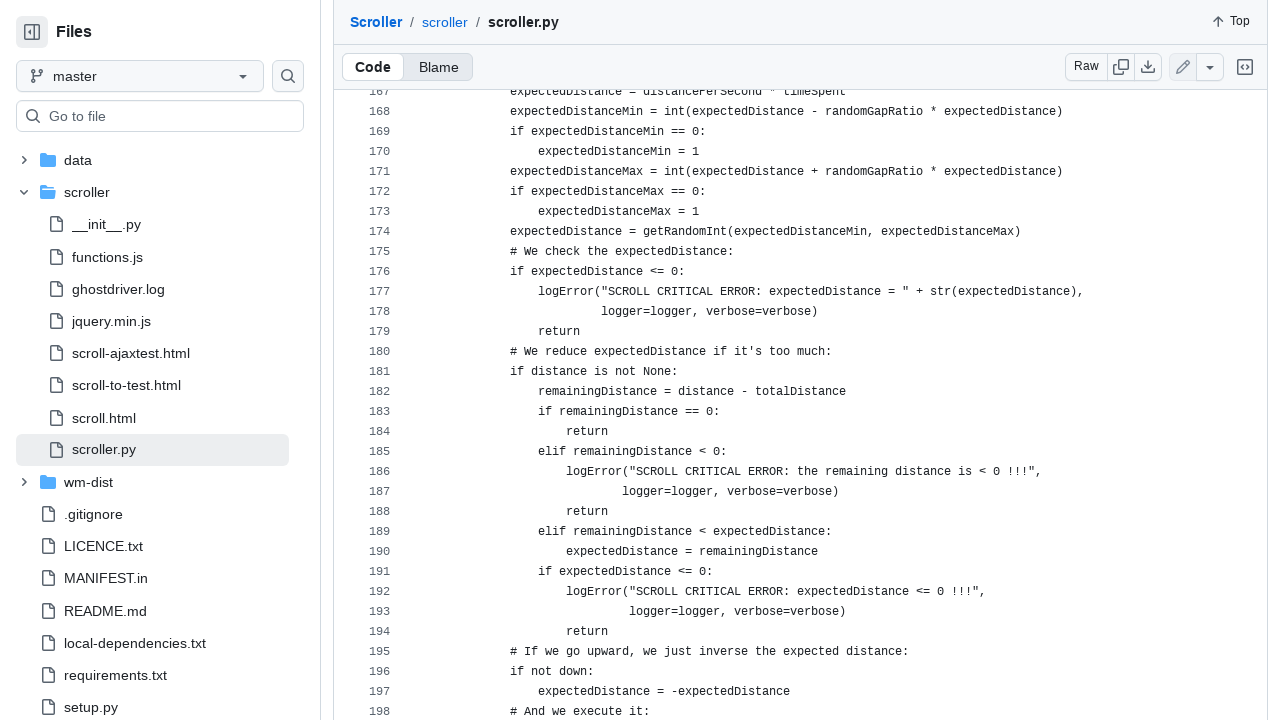

Retrieved current scroll position
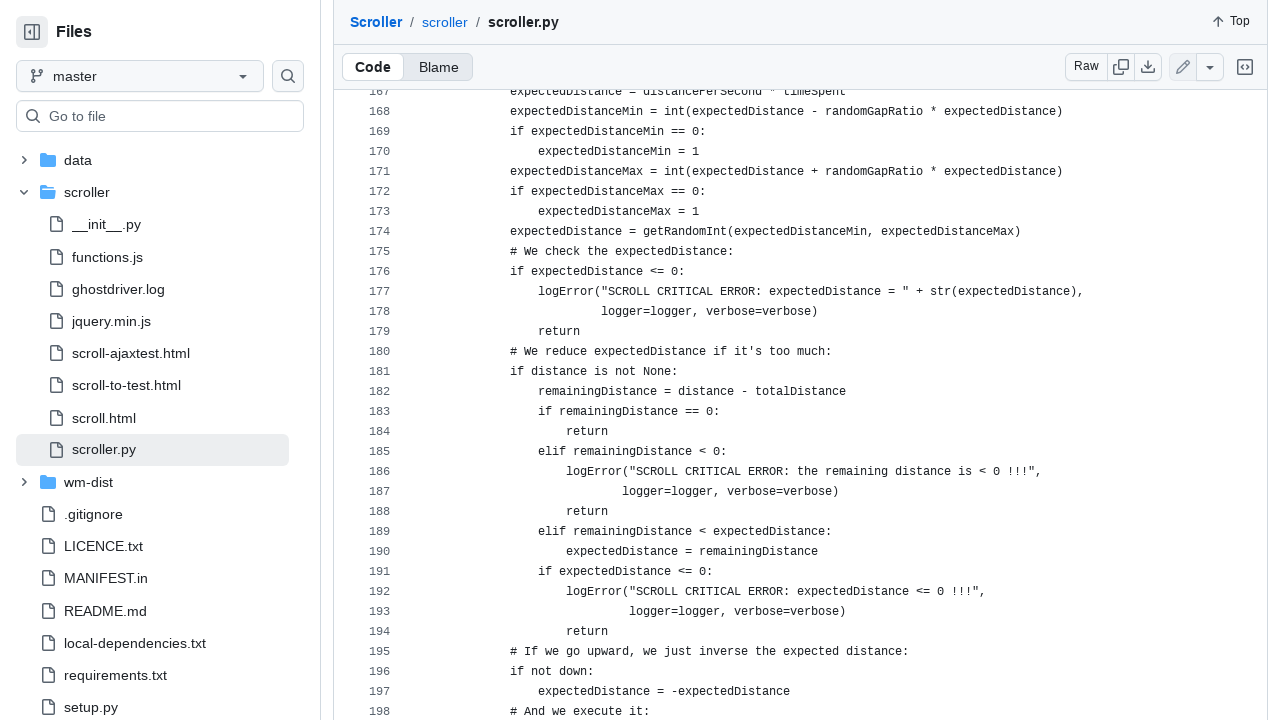

Retrieved window height
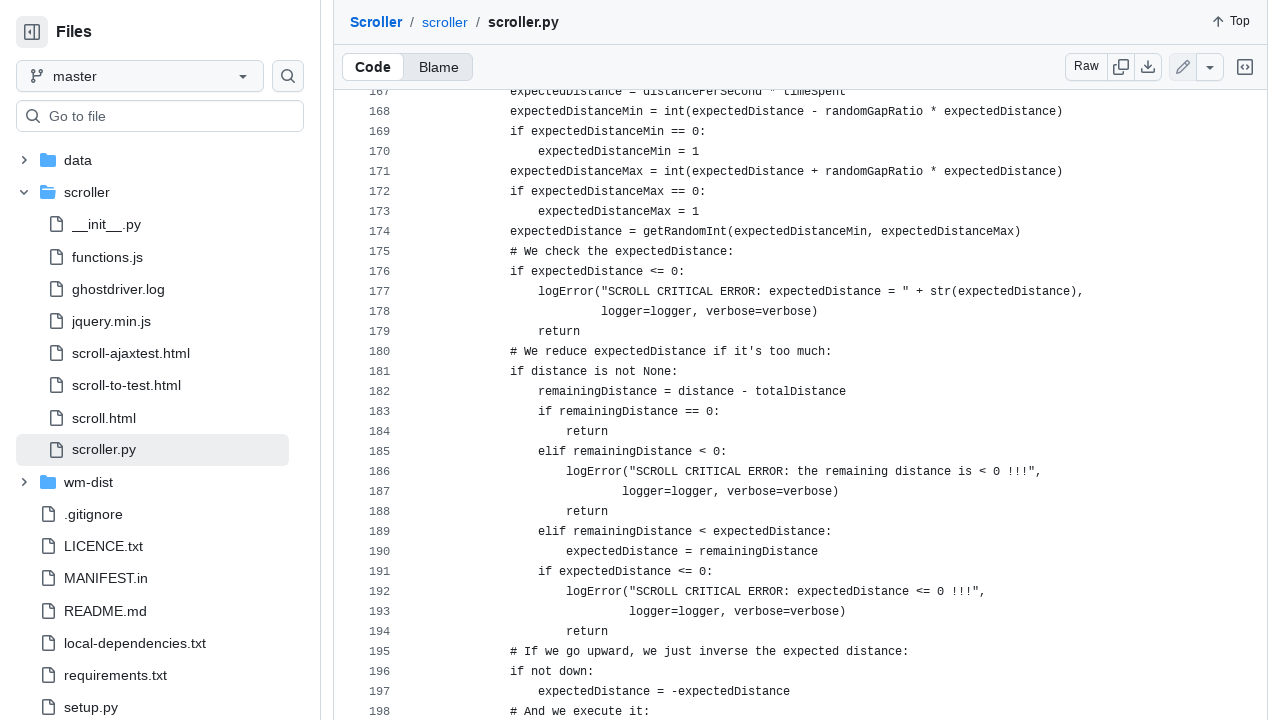

Scrolled down by 400 pixels
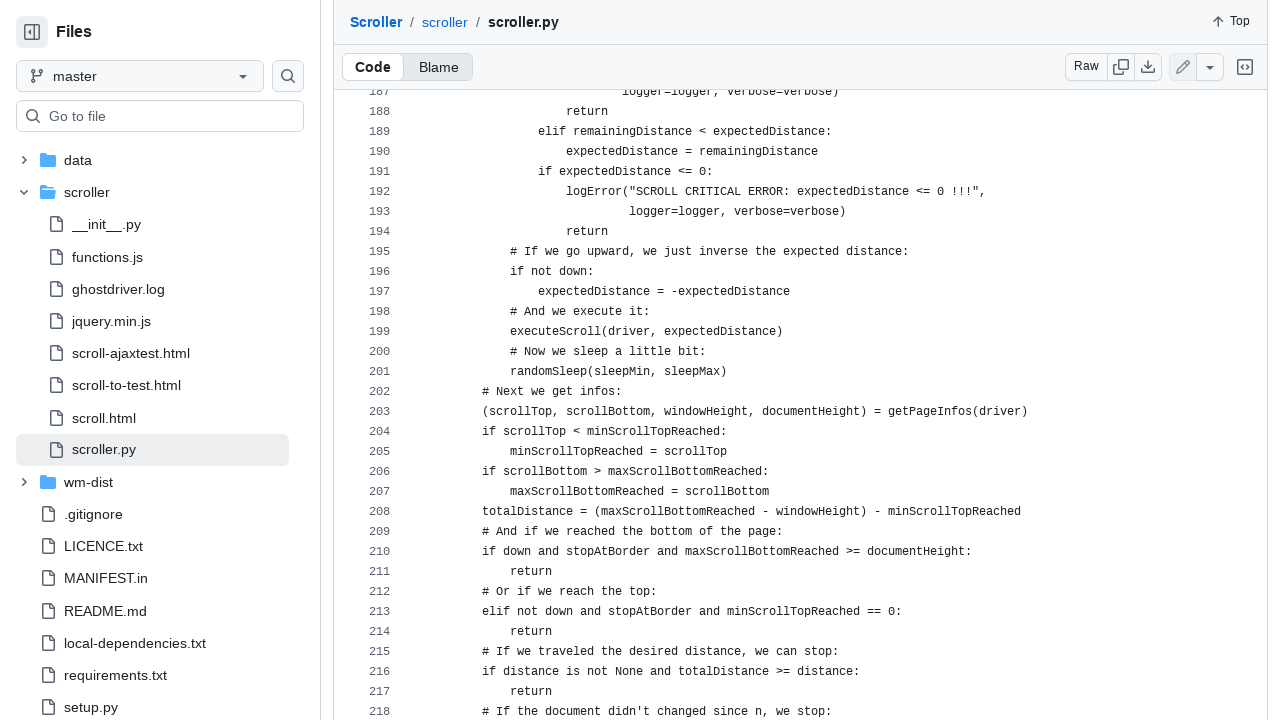

Paused for 200ms to simulate human scrolling behavior
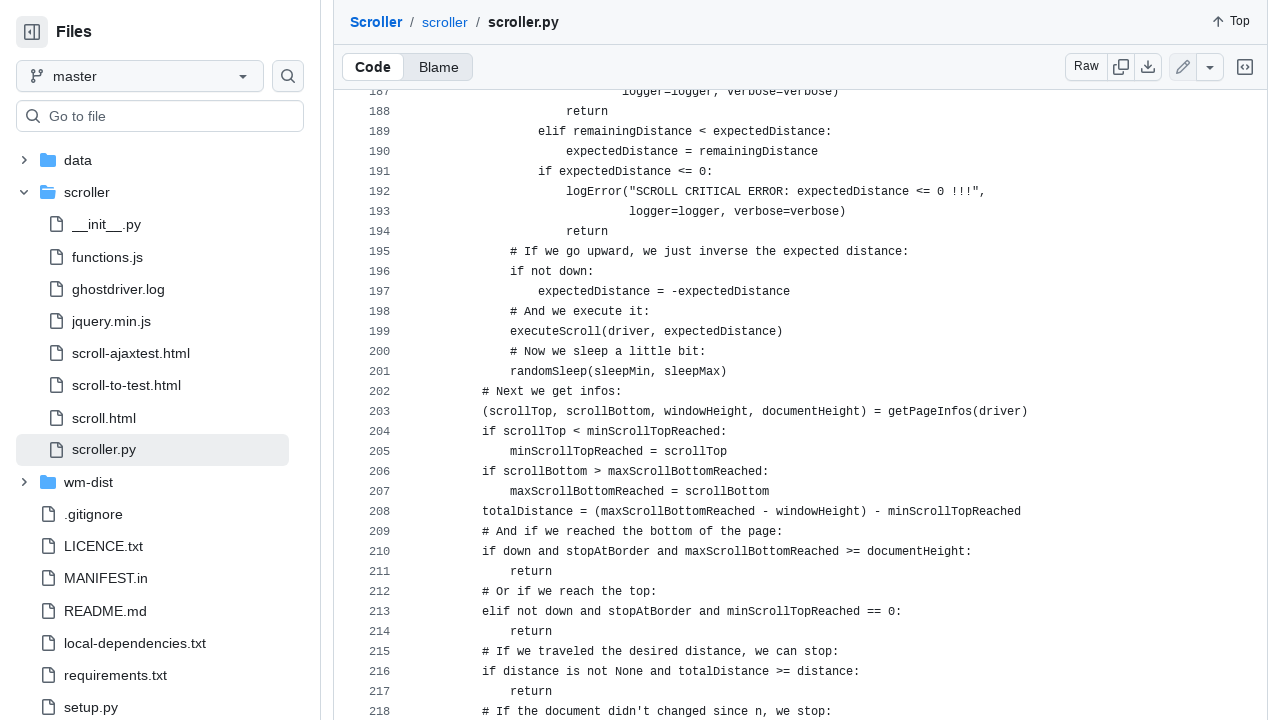

Retrieved page scroll height
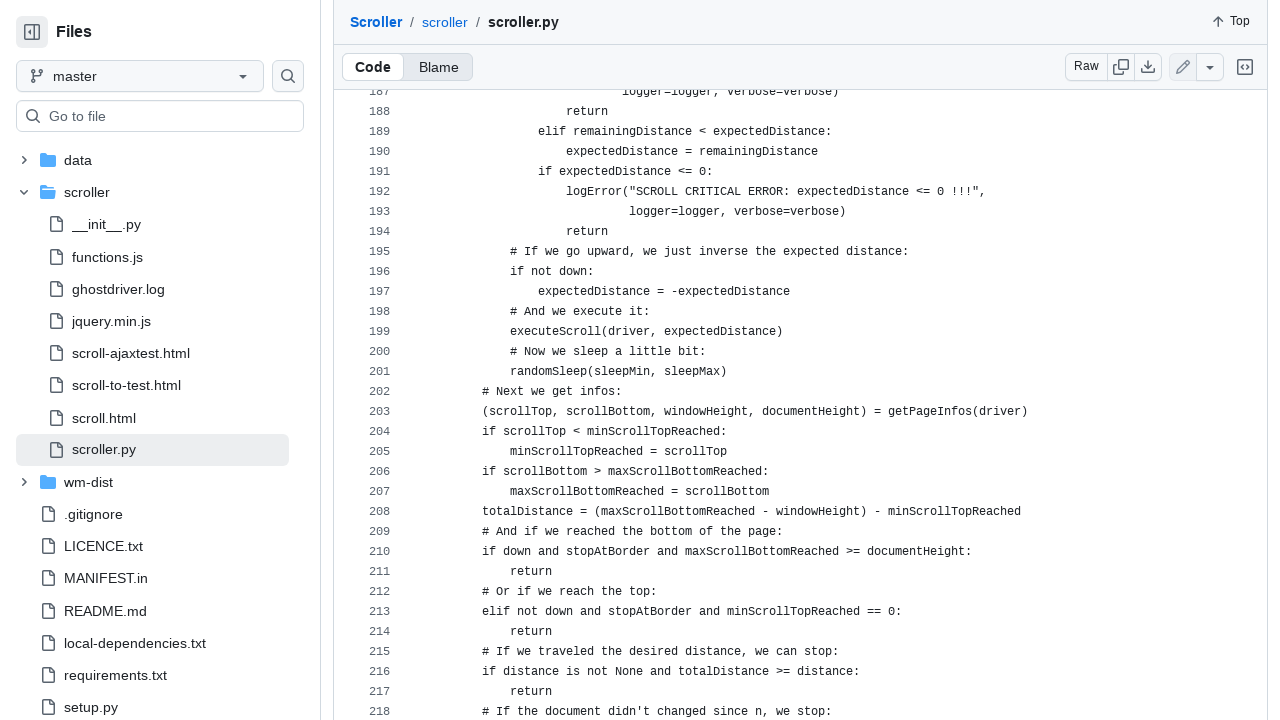

Retrieved current scroll position
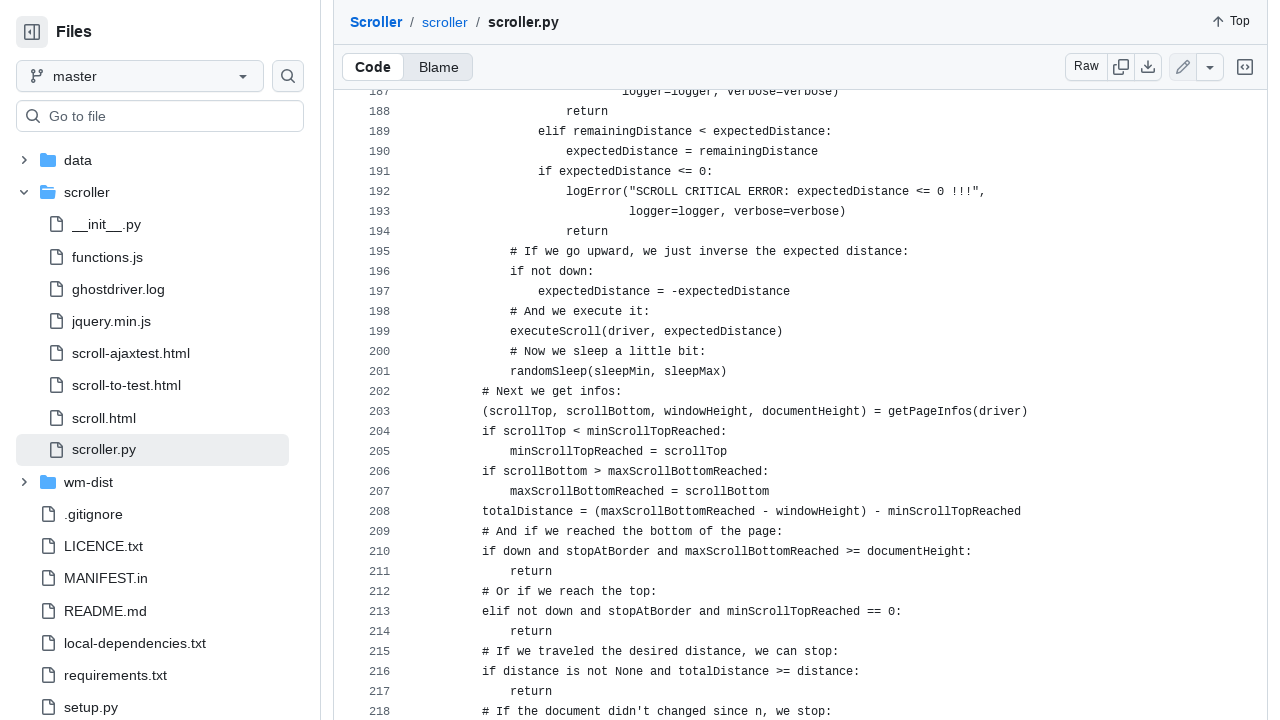

Retrieved window height
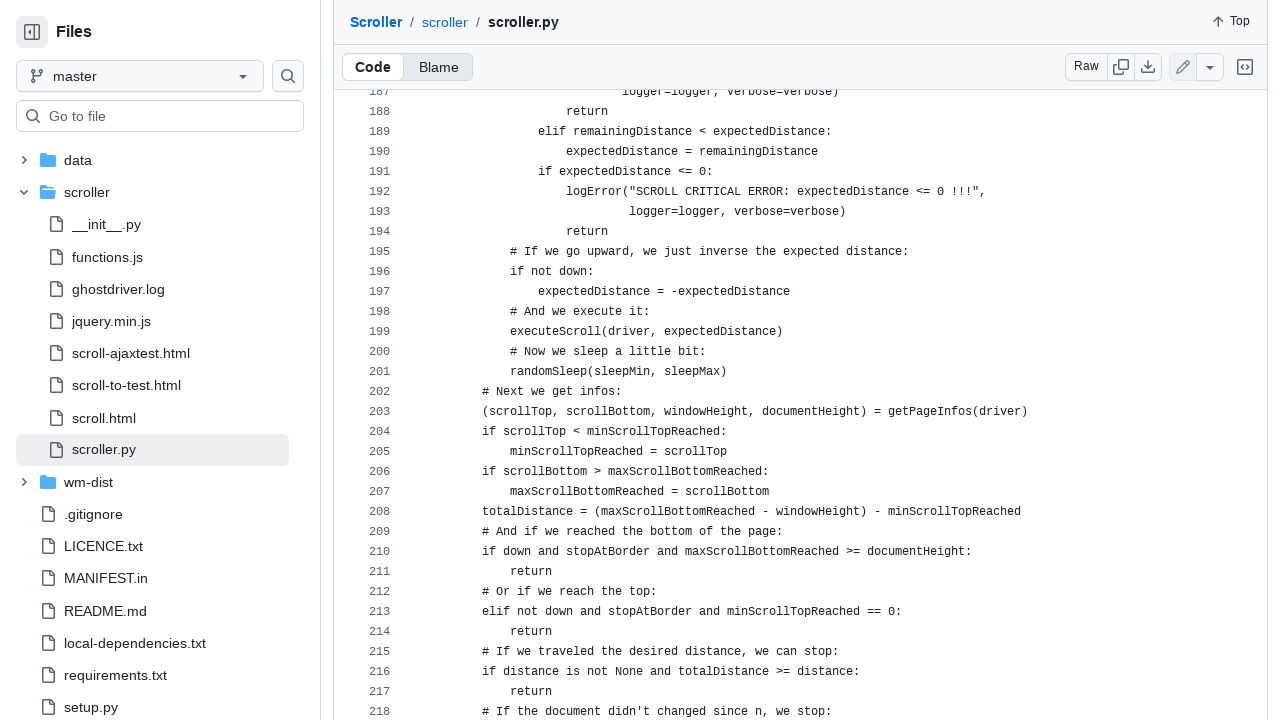

Scrolled down by 400 pixels
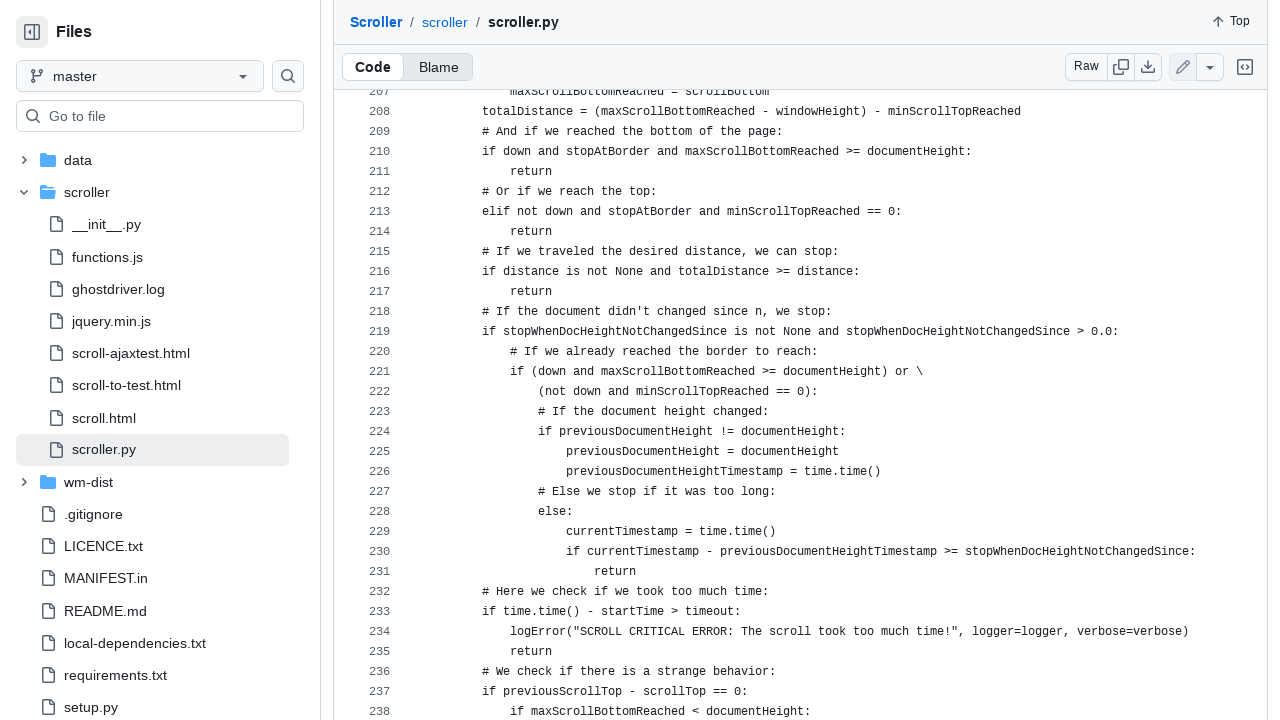

Paused for 200ms to simulate human scrolling behavior
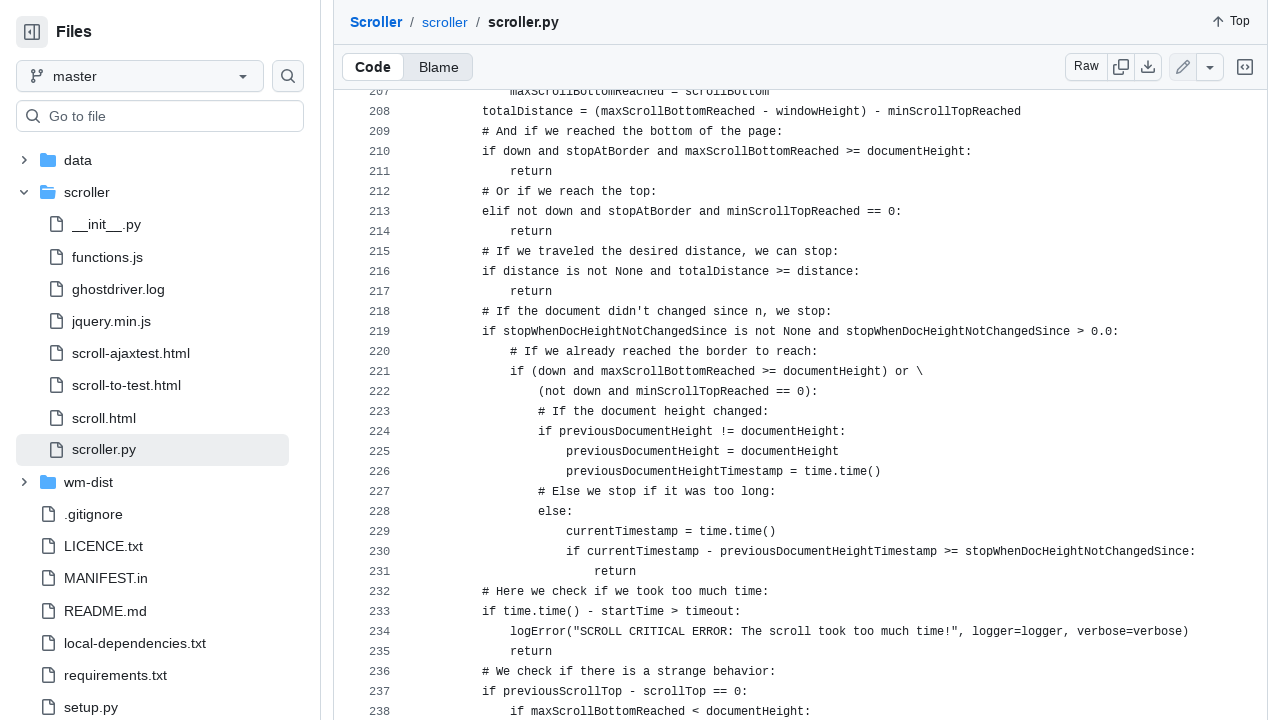

Retrieved page scroll height
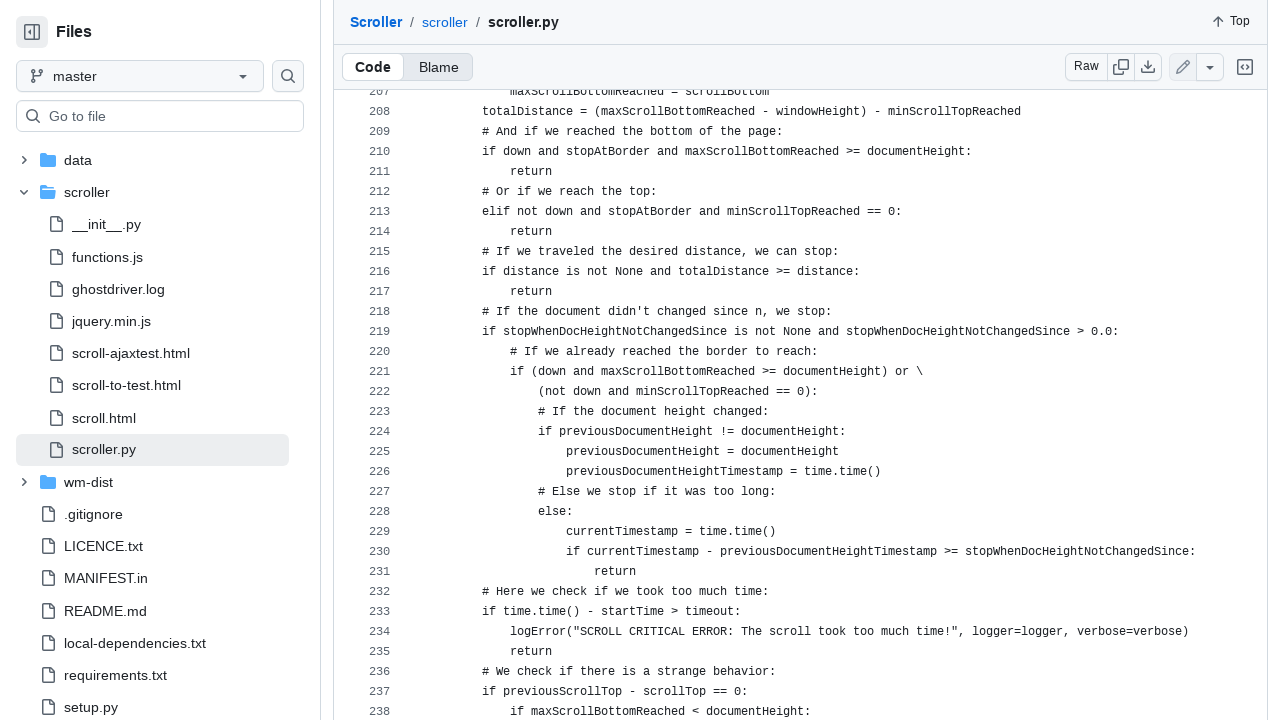

Retrieved current scroll position
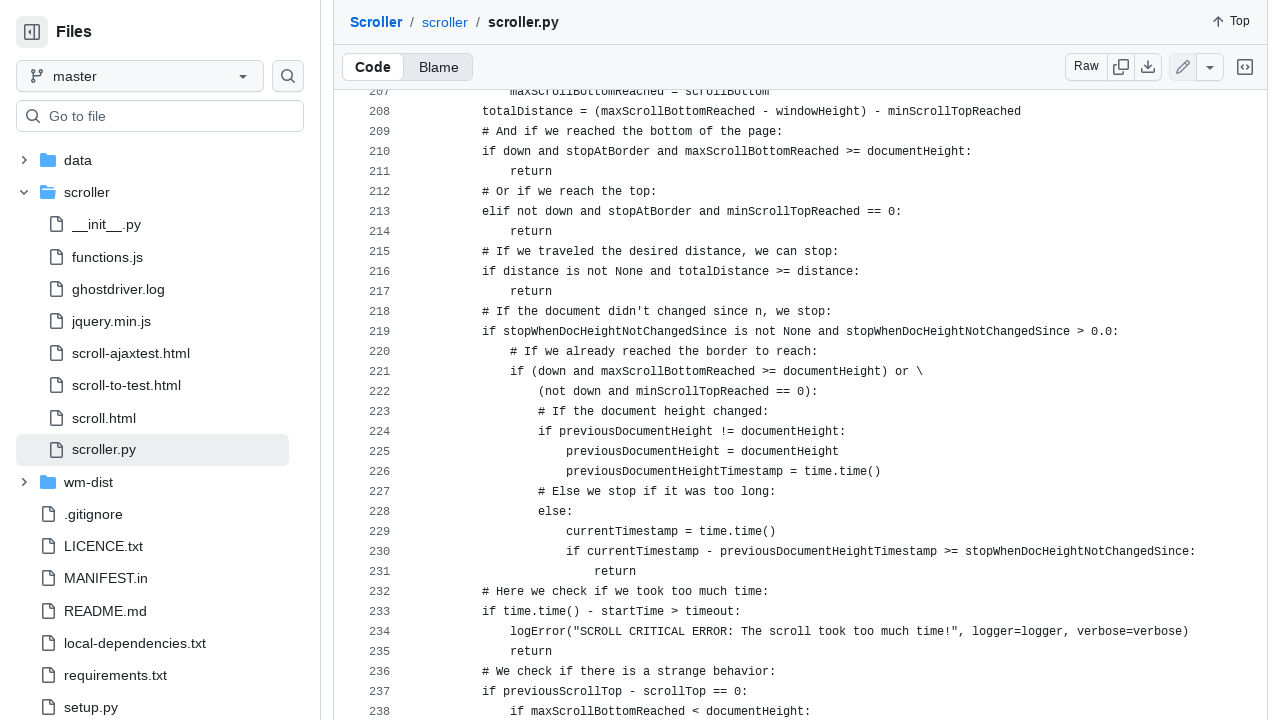

Retrieved window height
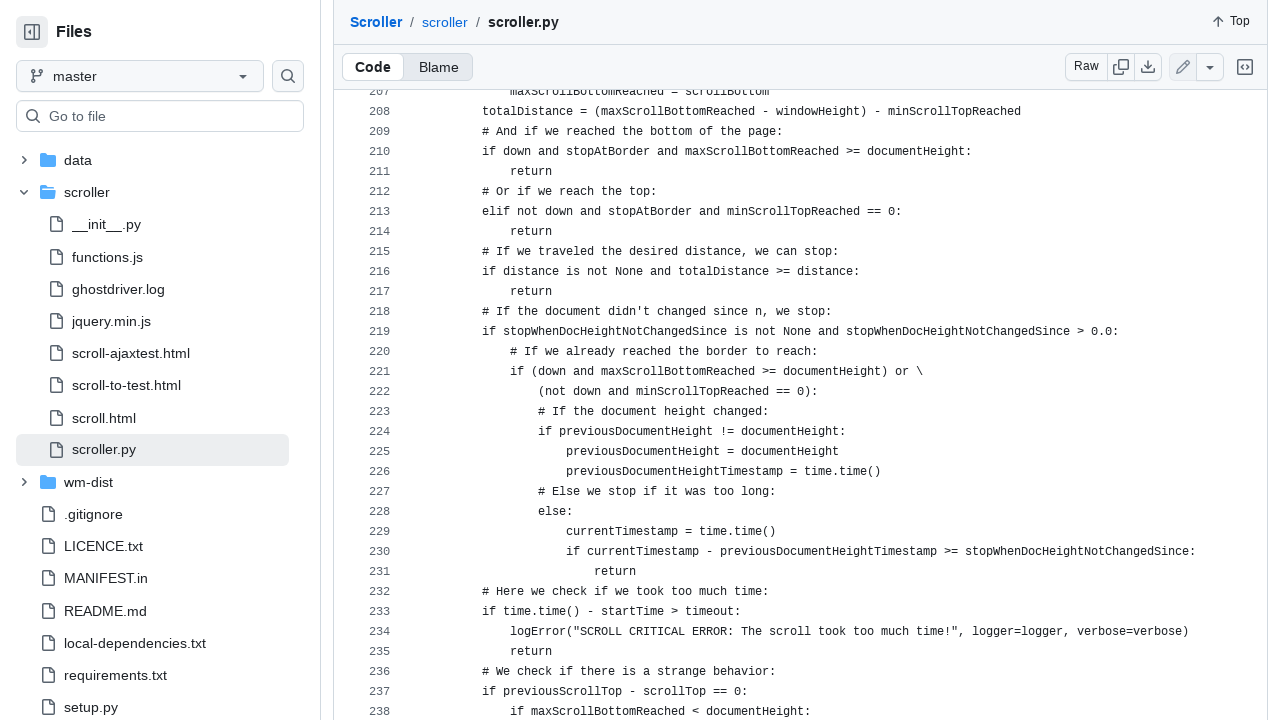

Scrolled down by 400 pixels
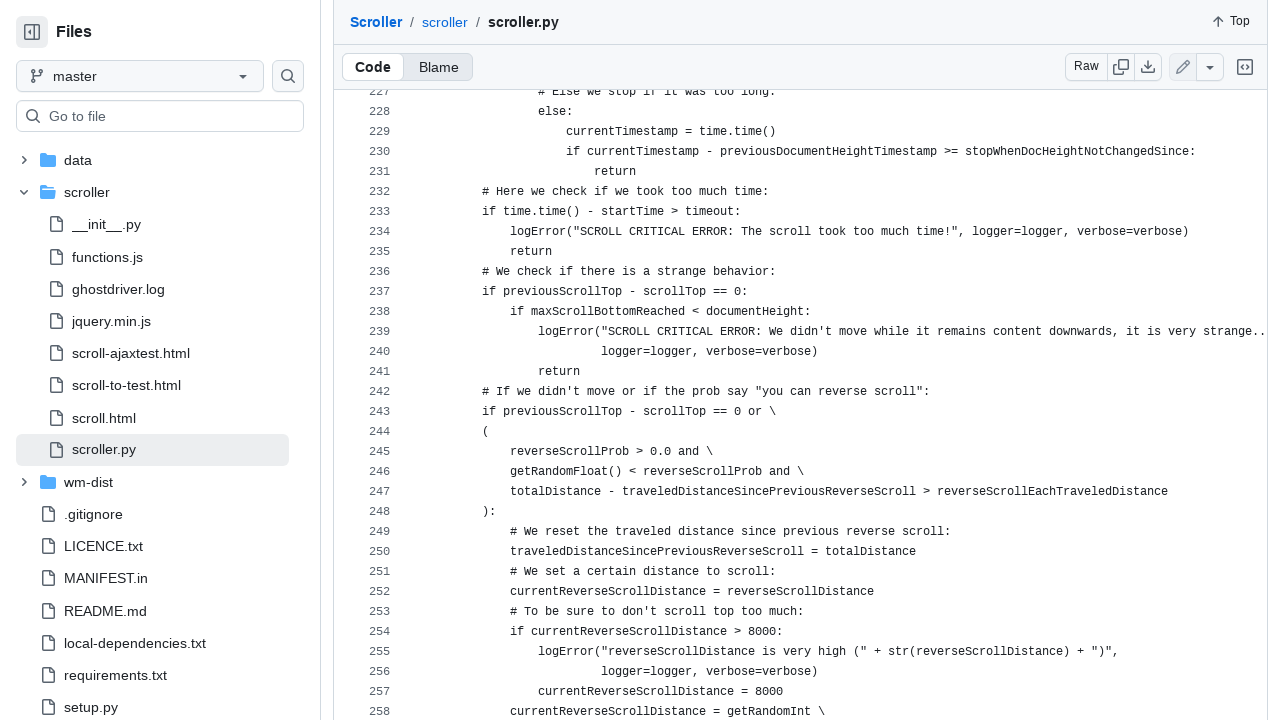

Paused for 200ms to simulate human scrolling behavior
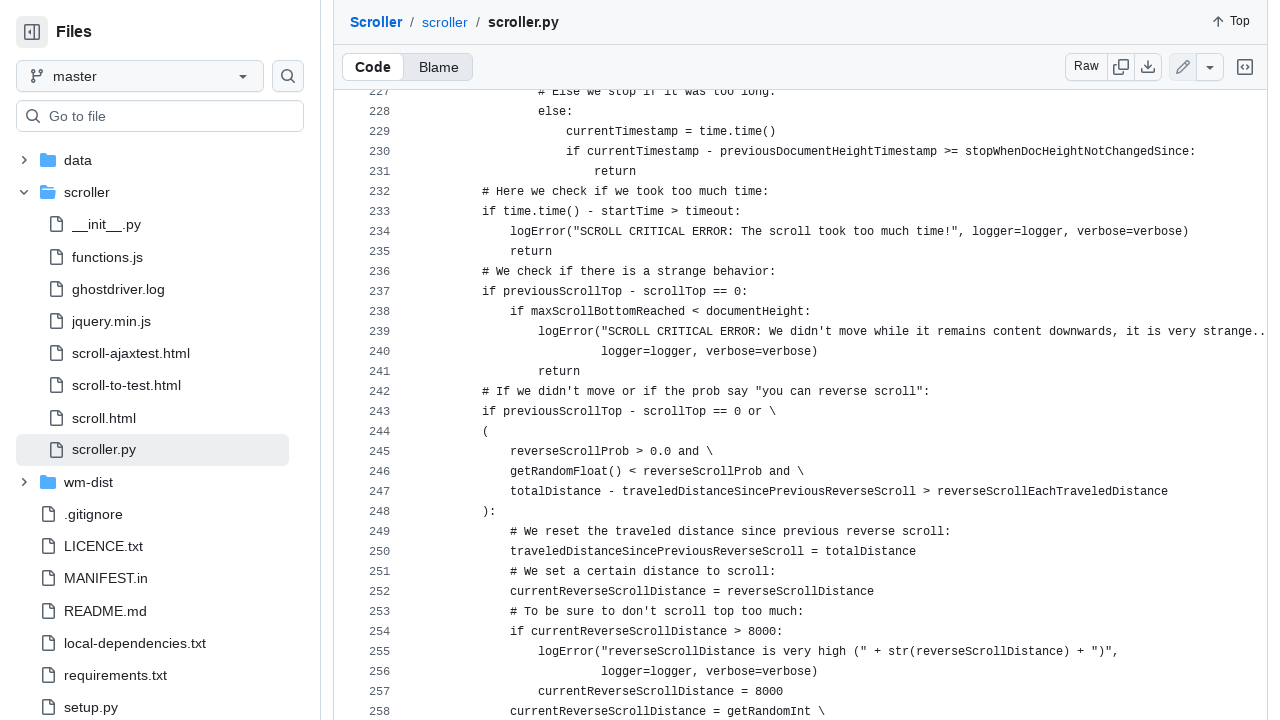

Retrieved page scroll height
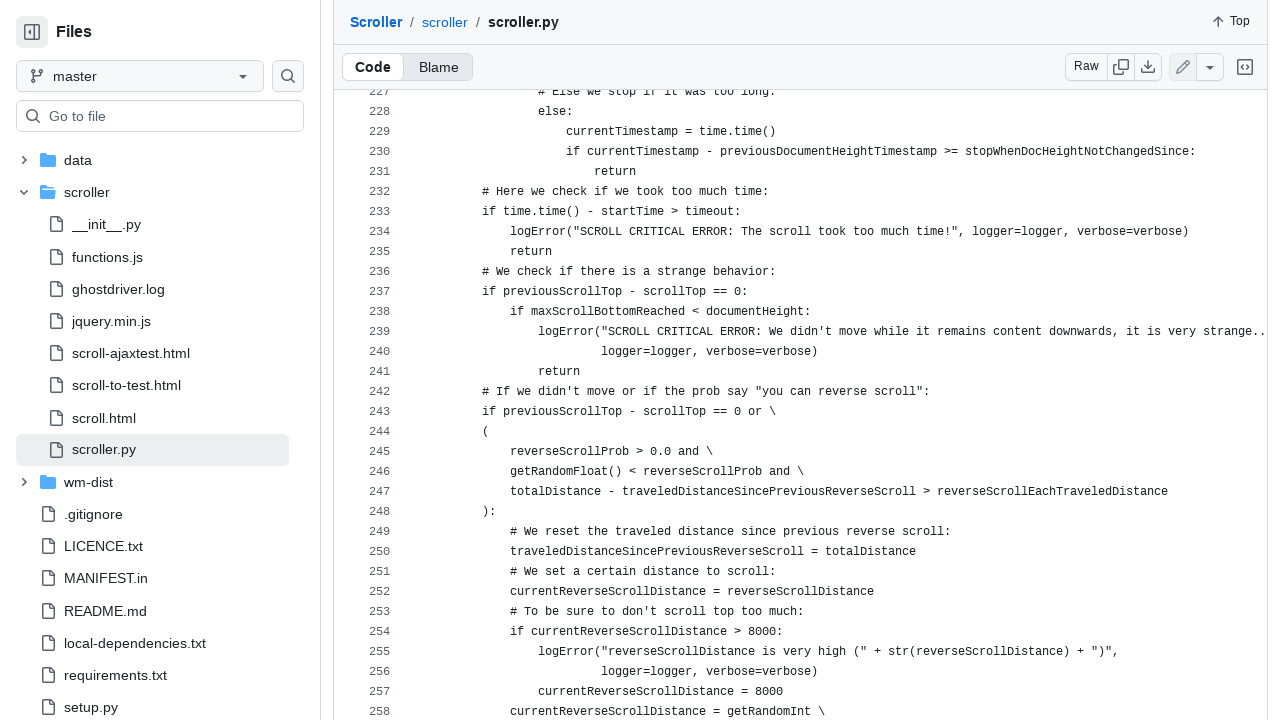

Retrieved current scroll position
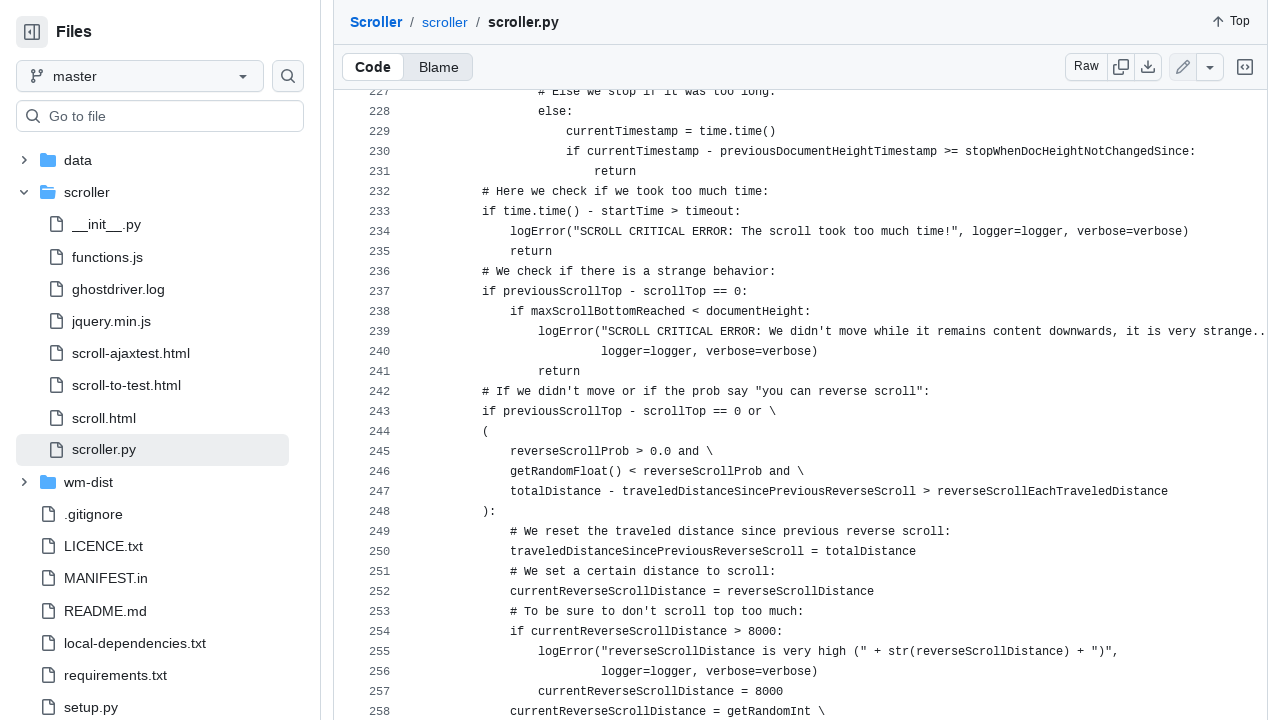

Retrieved window height
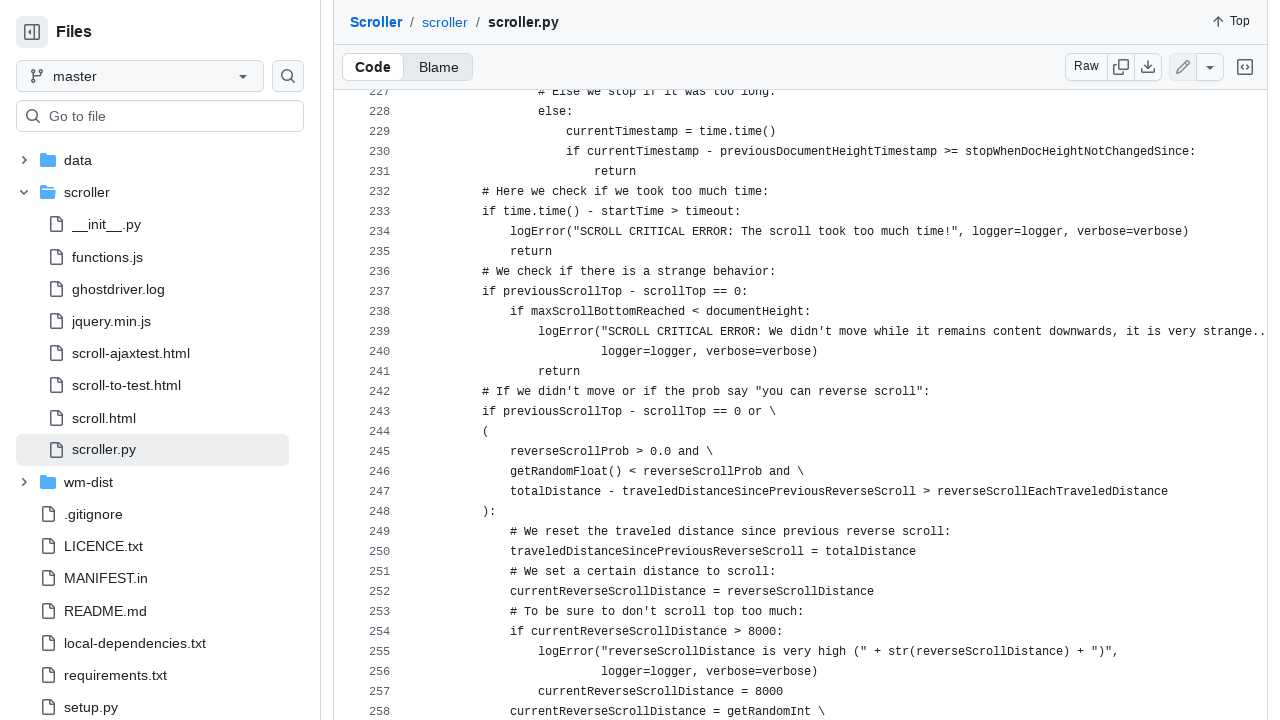

Scrolled down by 400 pixels
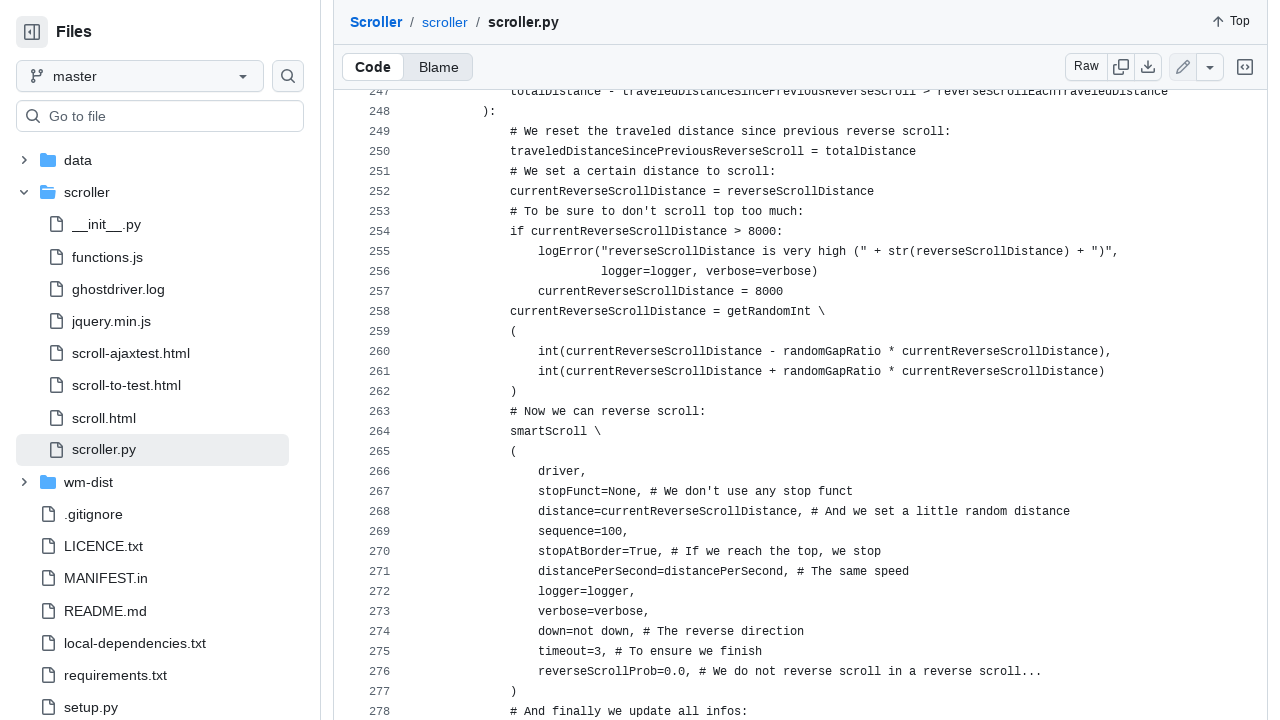

Paused for 200ms to simulate human scrolling behavior
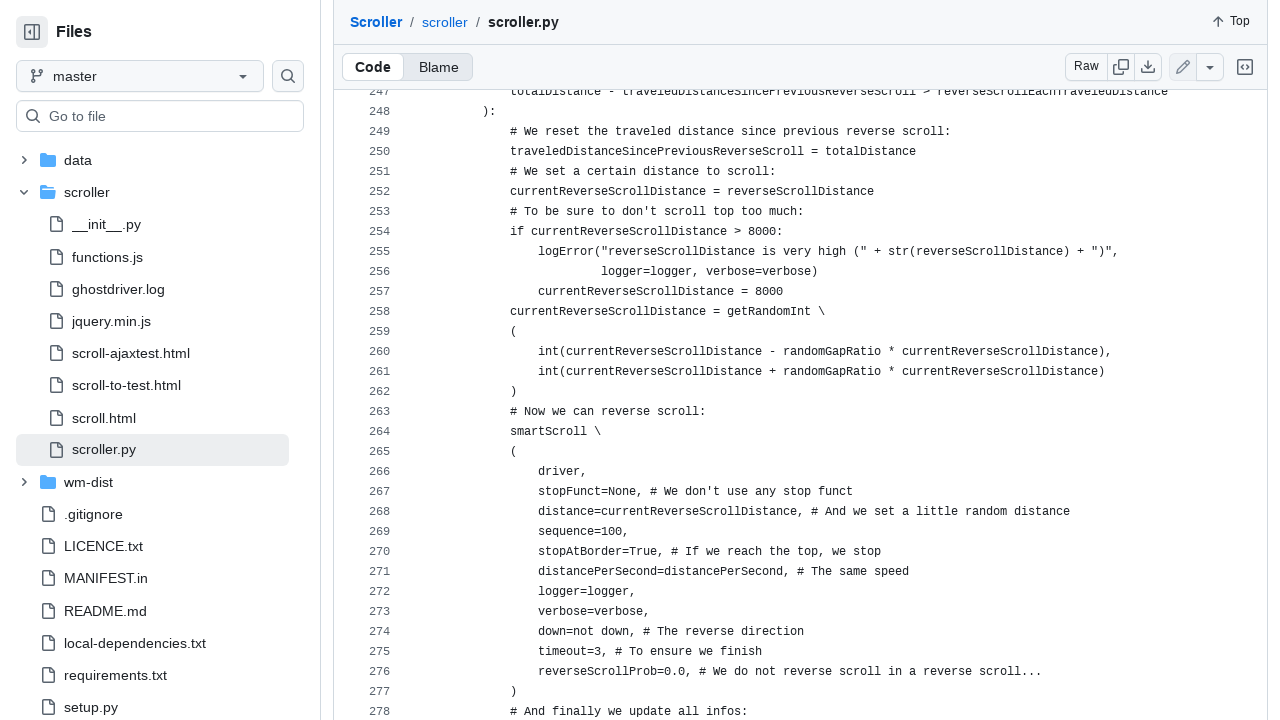

Retrieved page scroll height
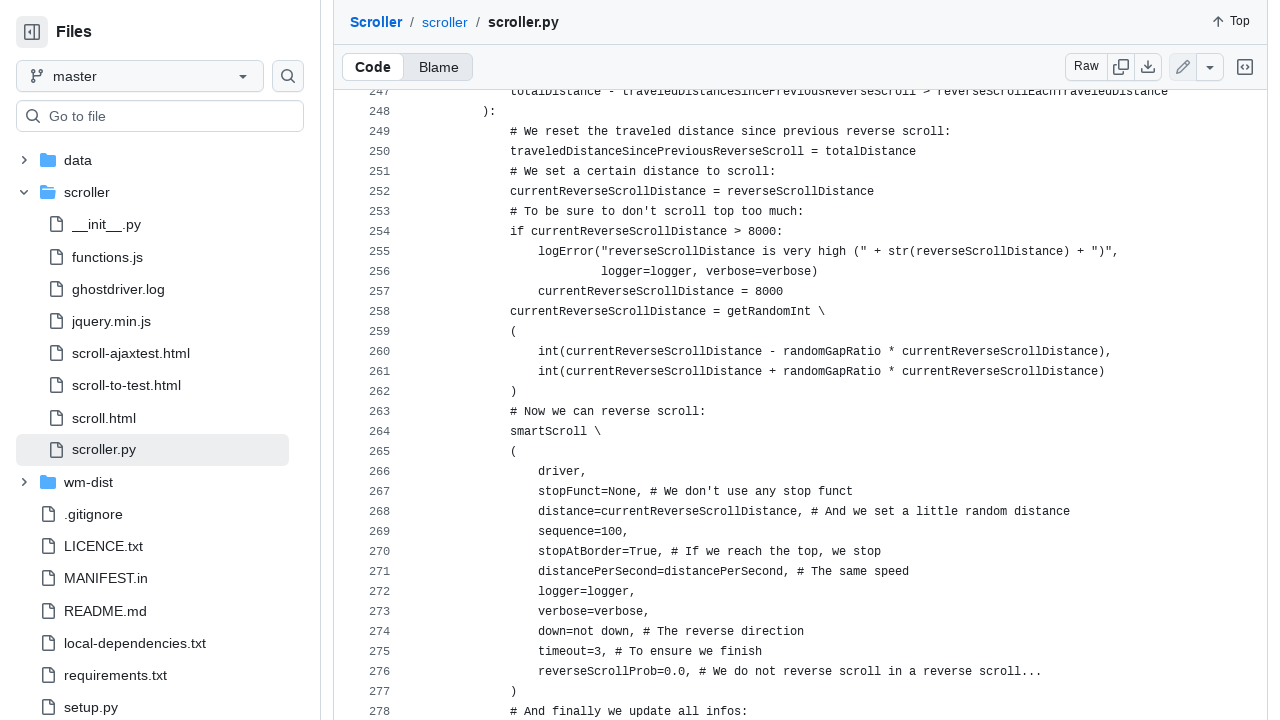

Retrieved current scroll position
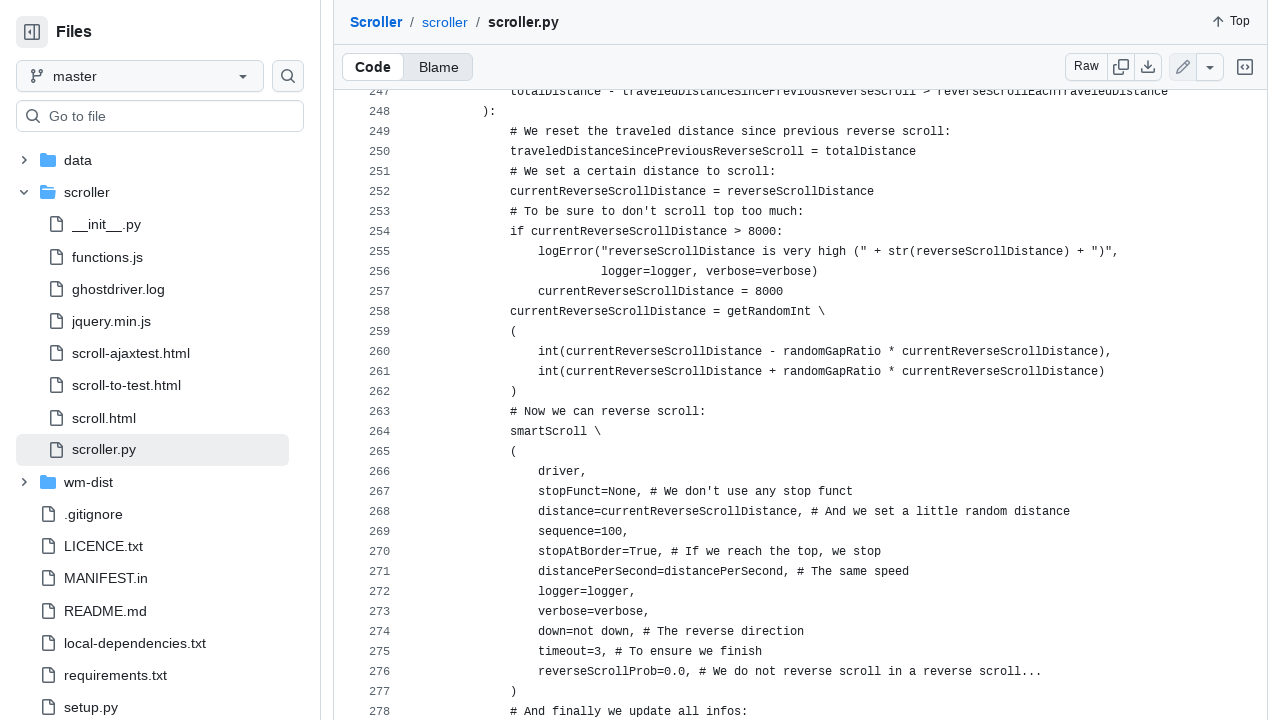

Retrieved window height
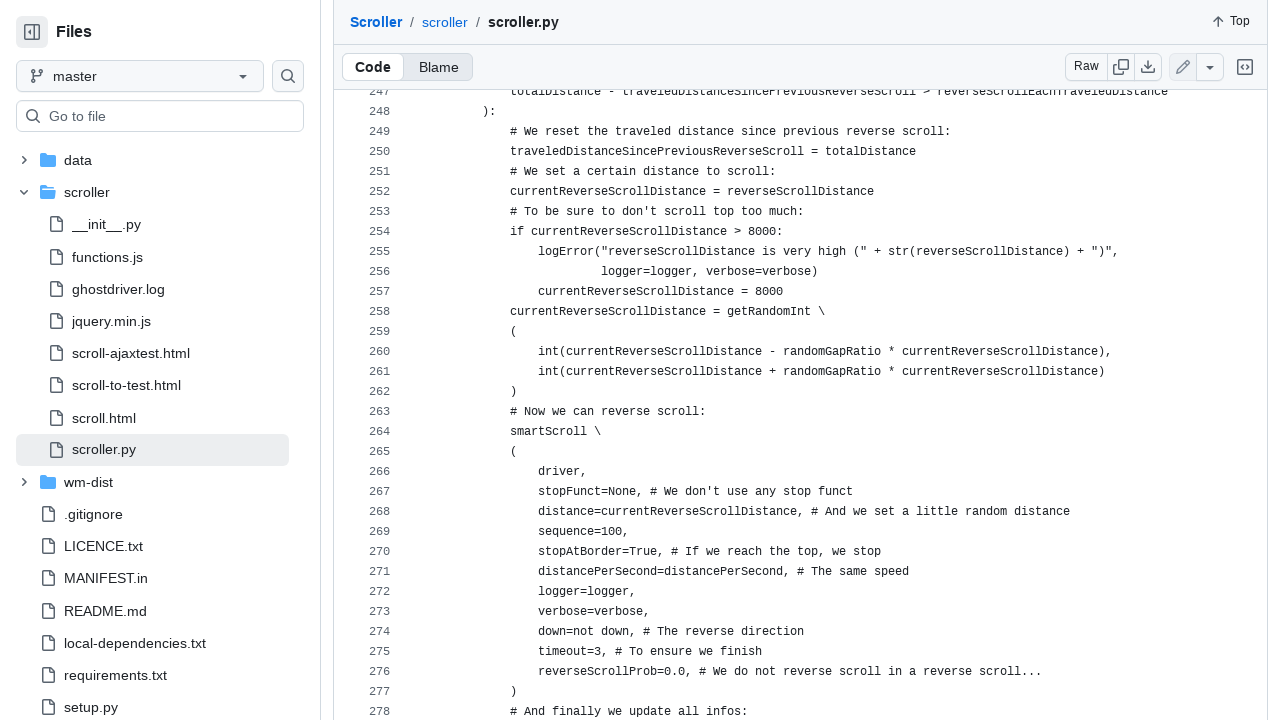

Scrolled down by 400 pixels
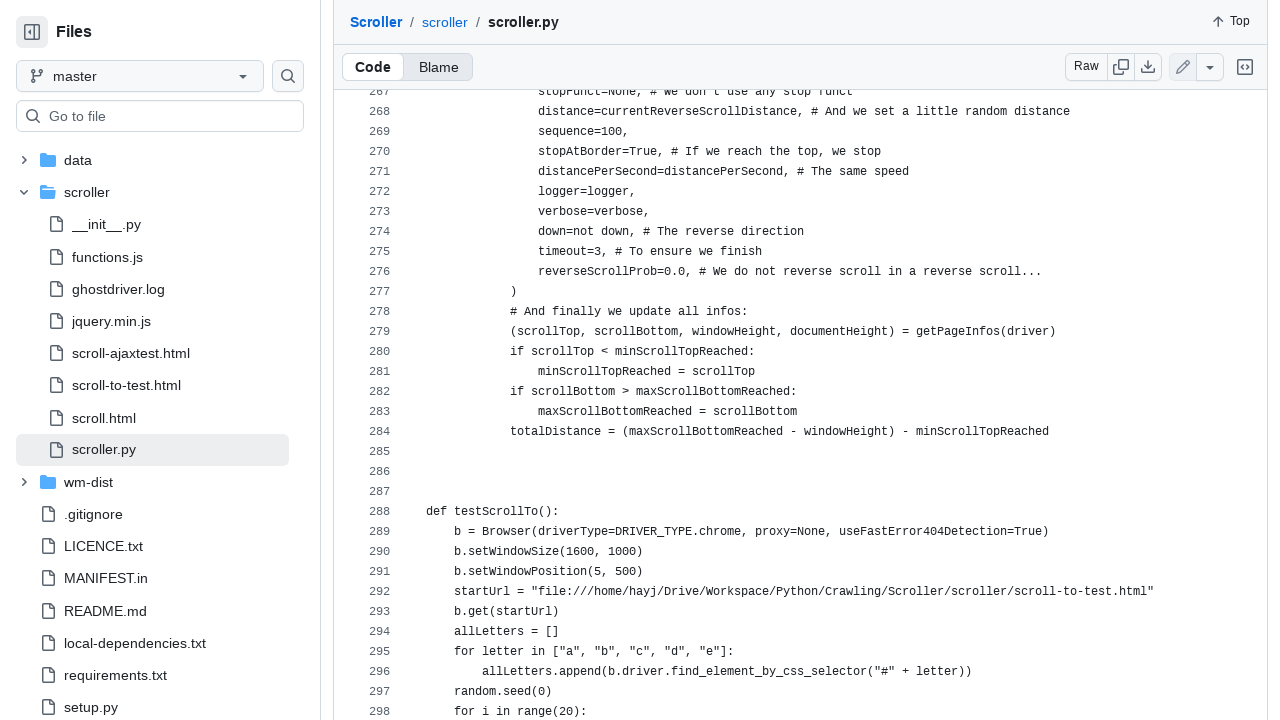

Paused for 200ms to simulate human scrolling behavior
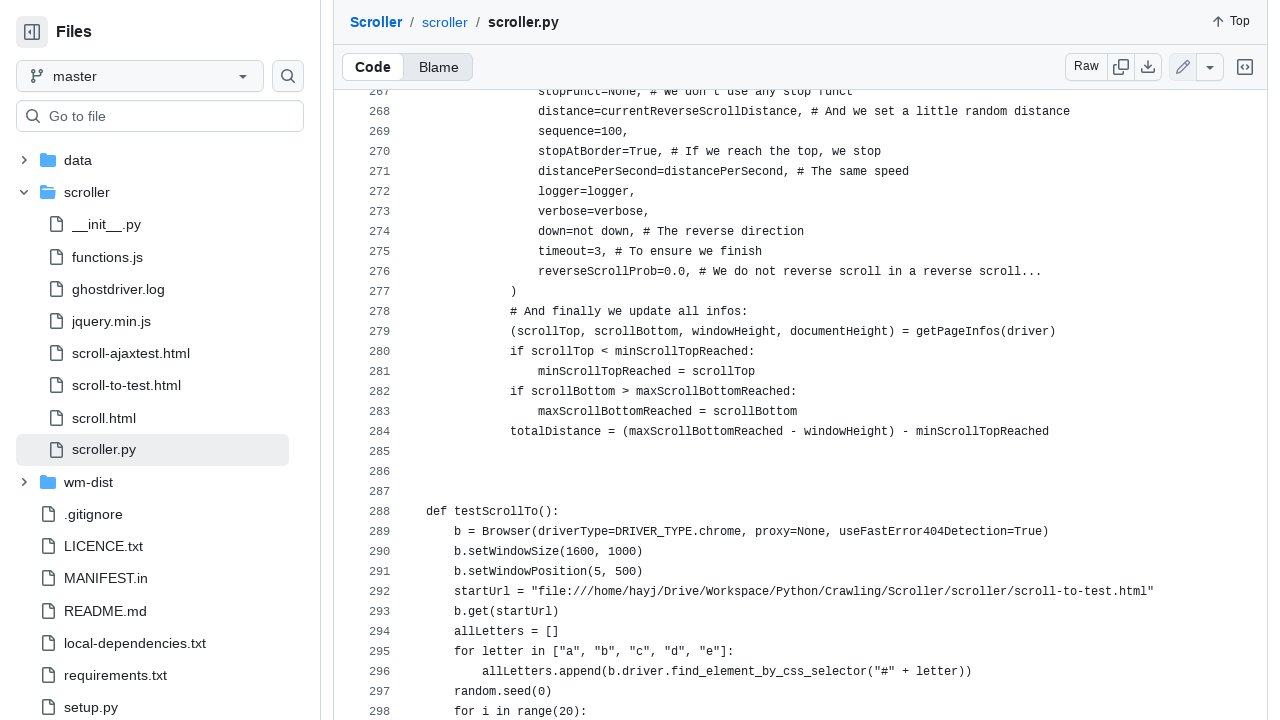

Retrieved page scroll height
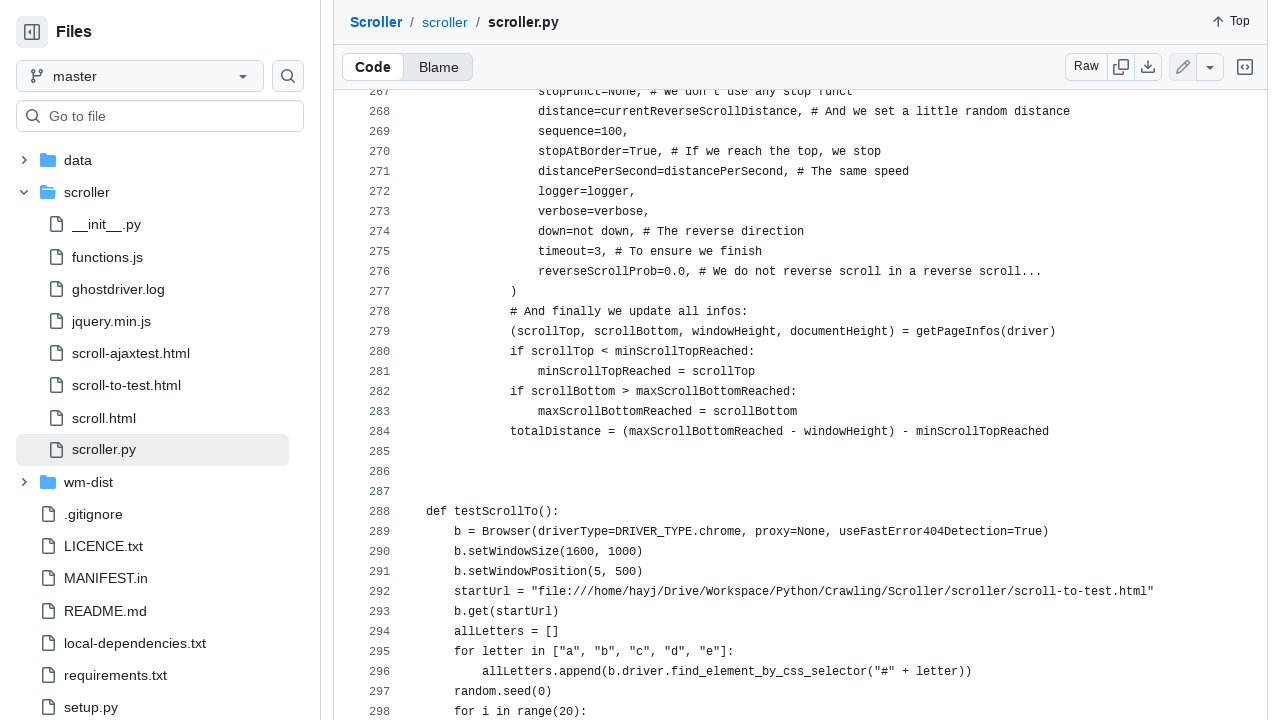

Retrieved current scroll position
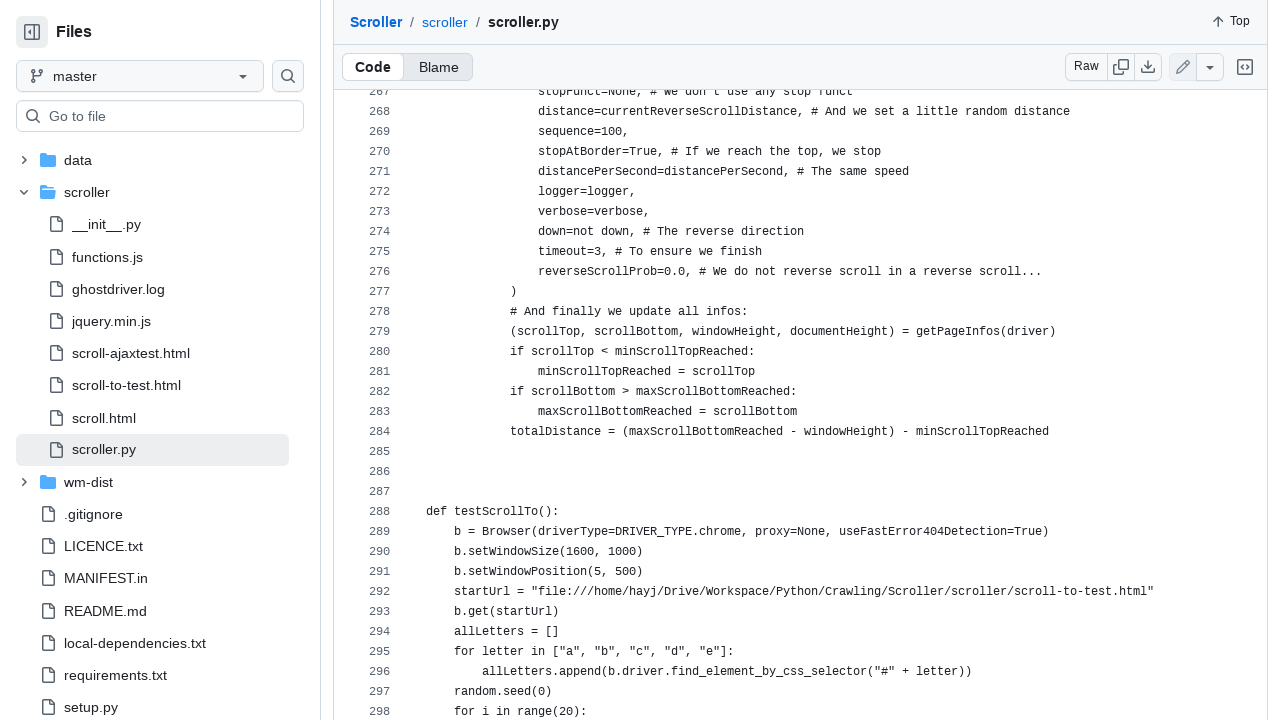

Retrieved window height
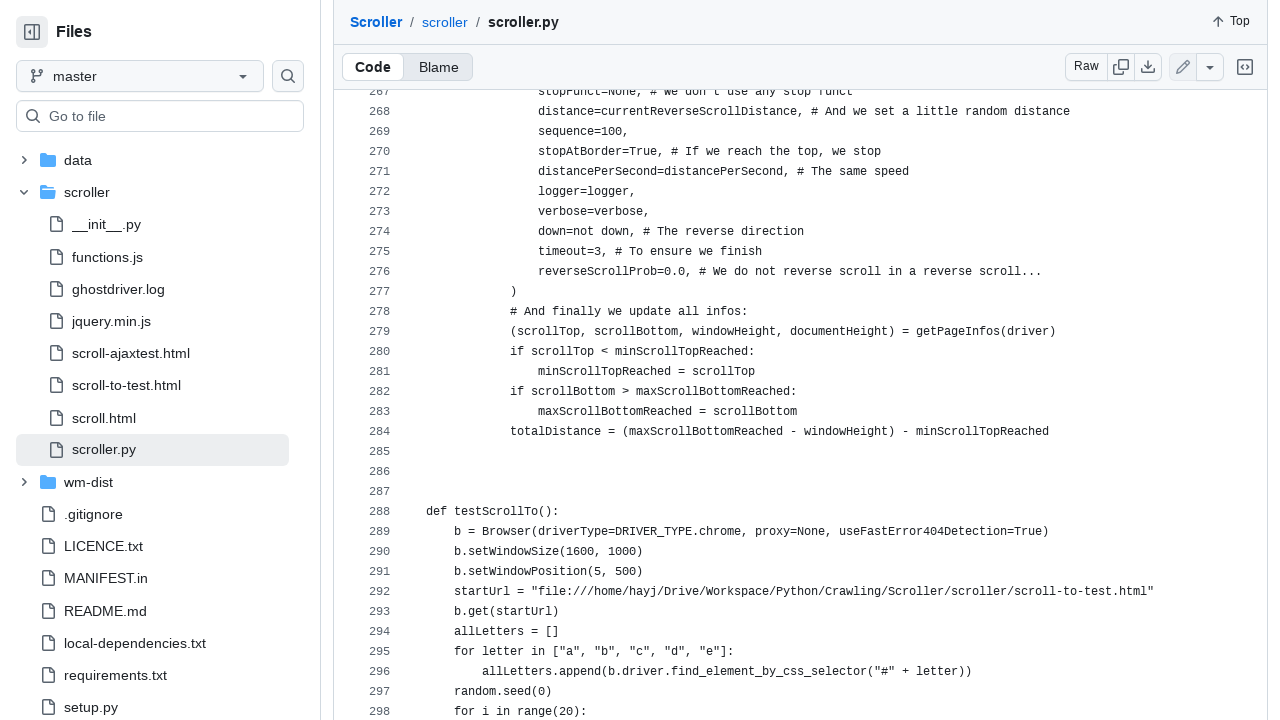

Scrolled down by 400 pixels
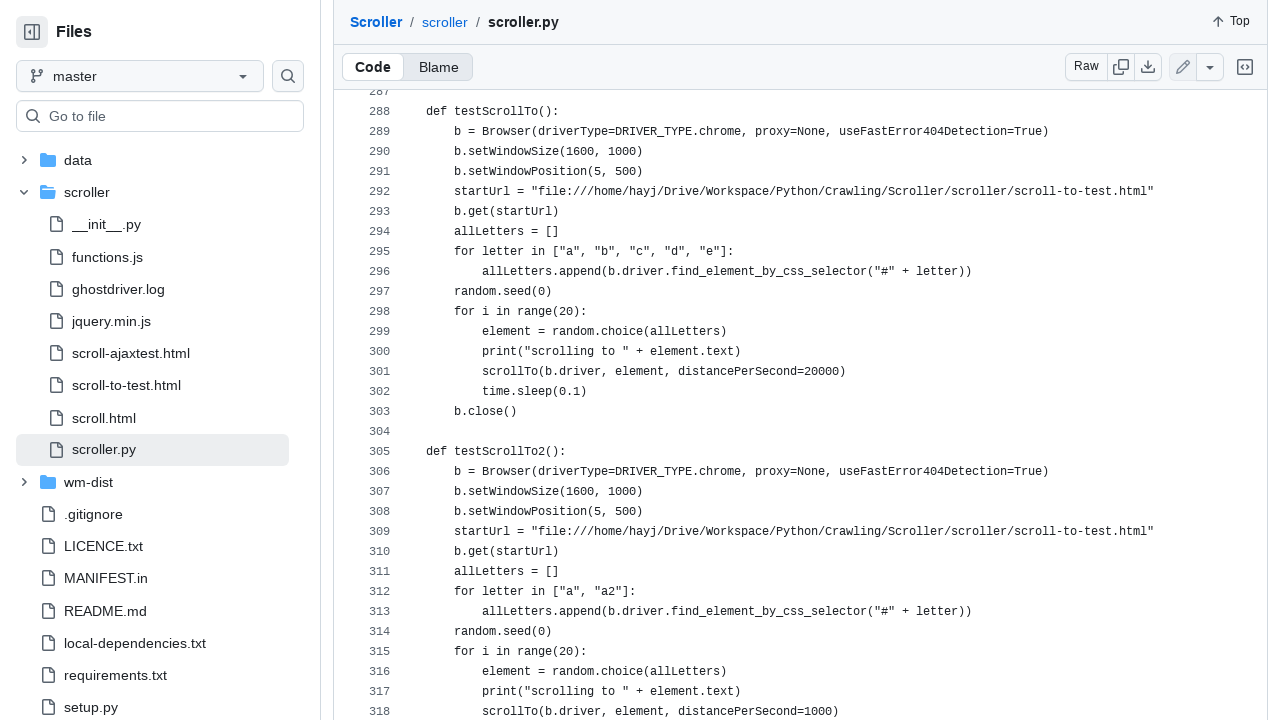

Paused for 200ms to simulate human scrolling behavior
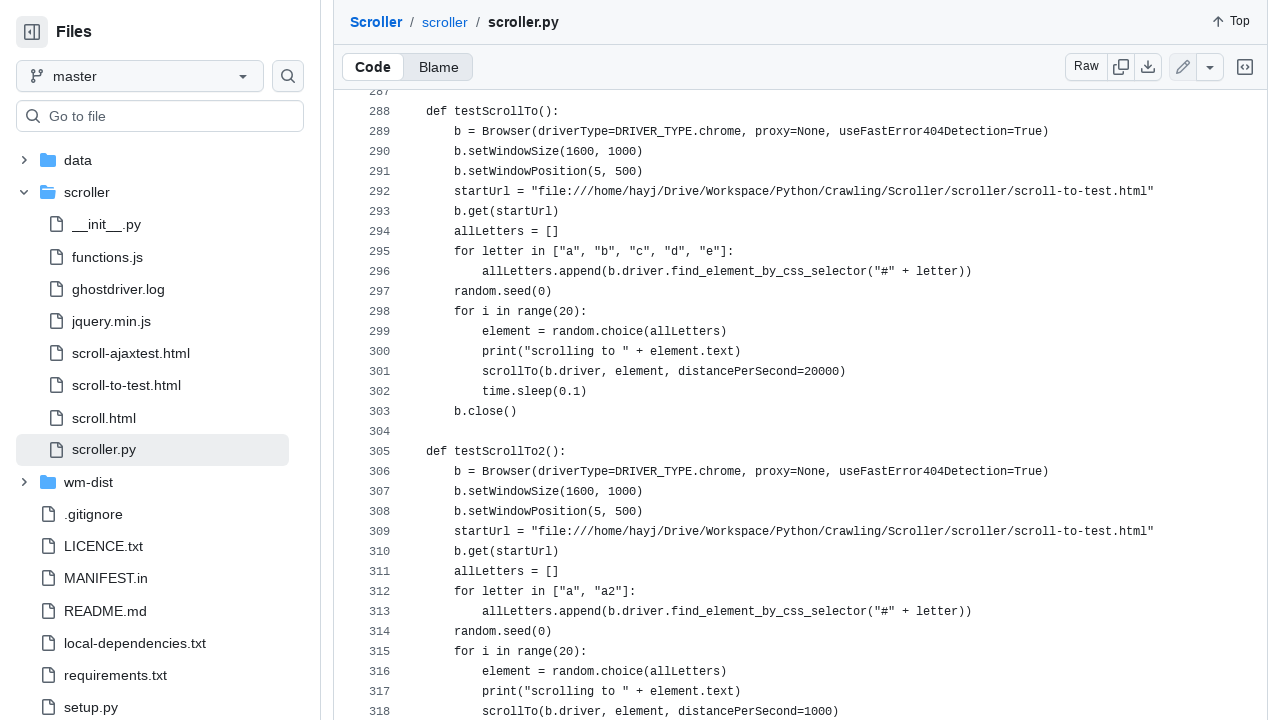

Retrieved page scroll height
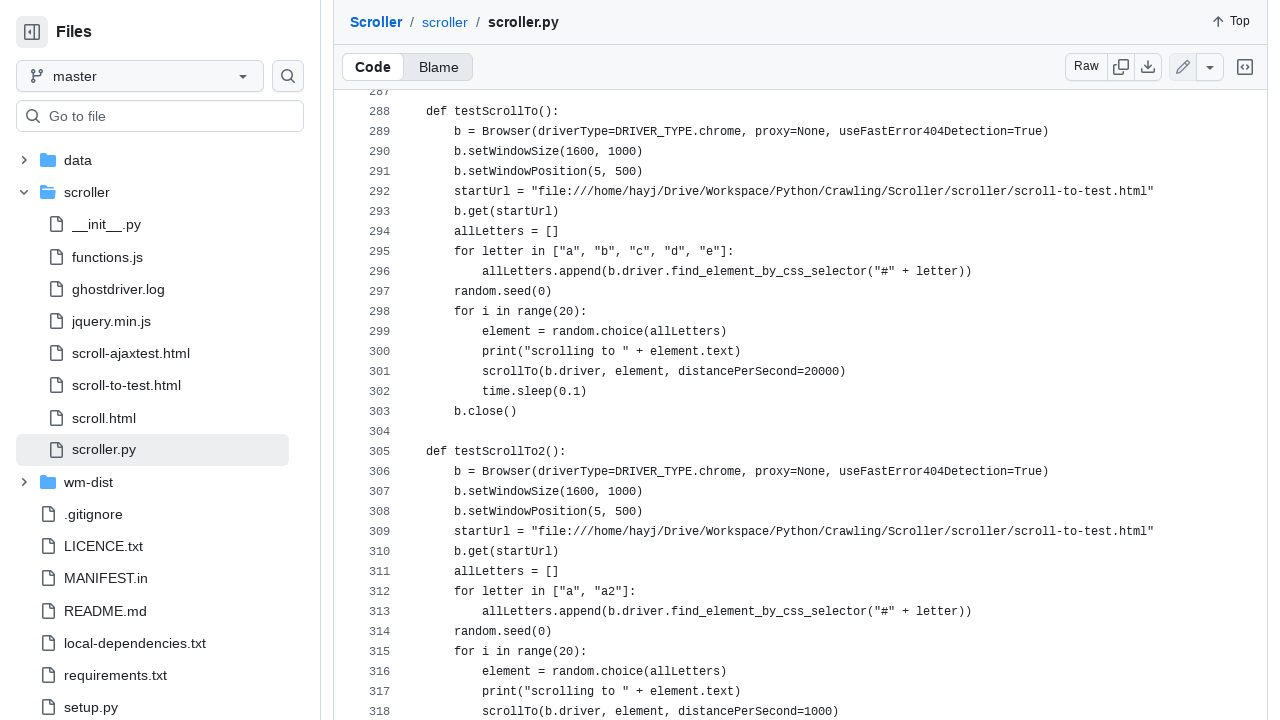

Retrieved current scroll position
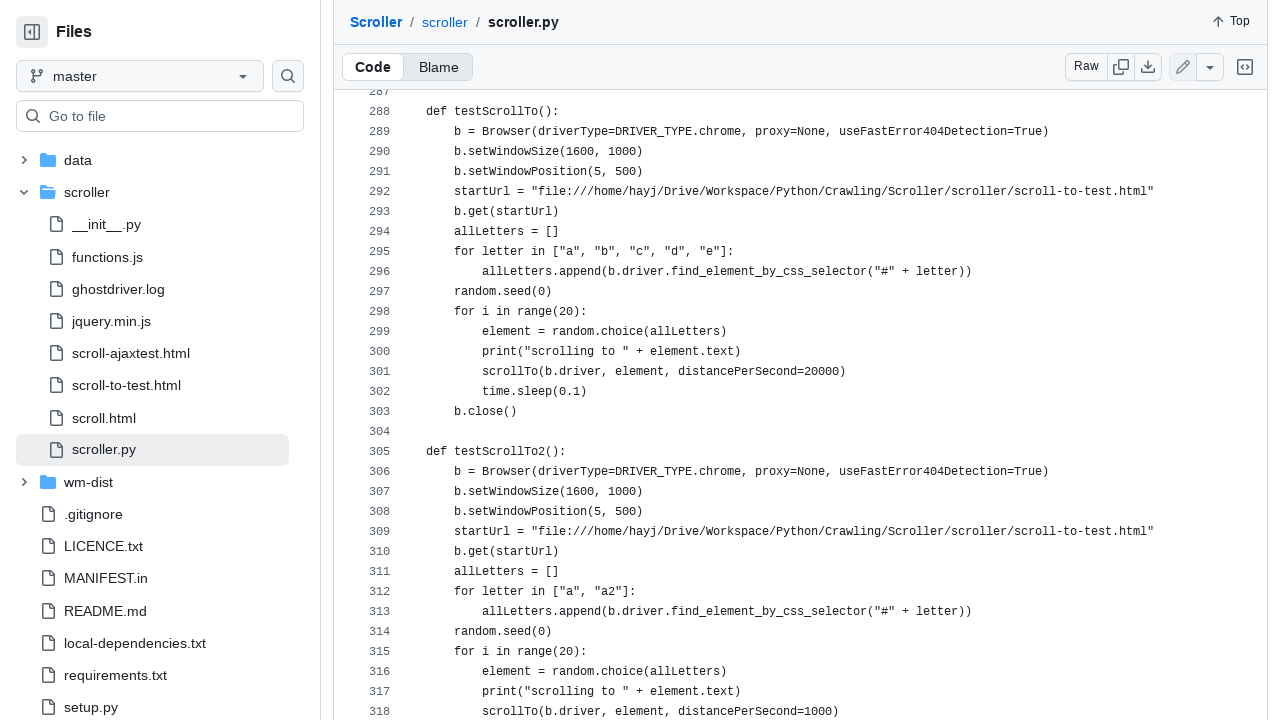

Retrieved window height
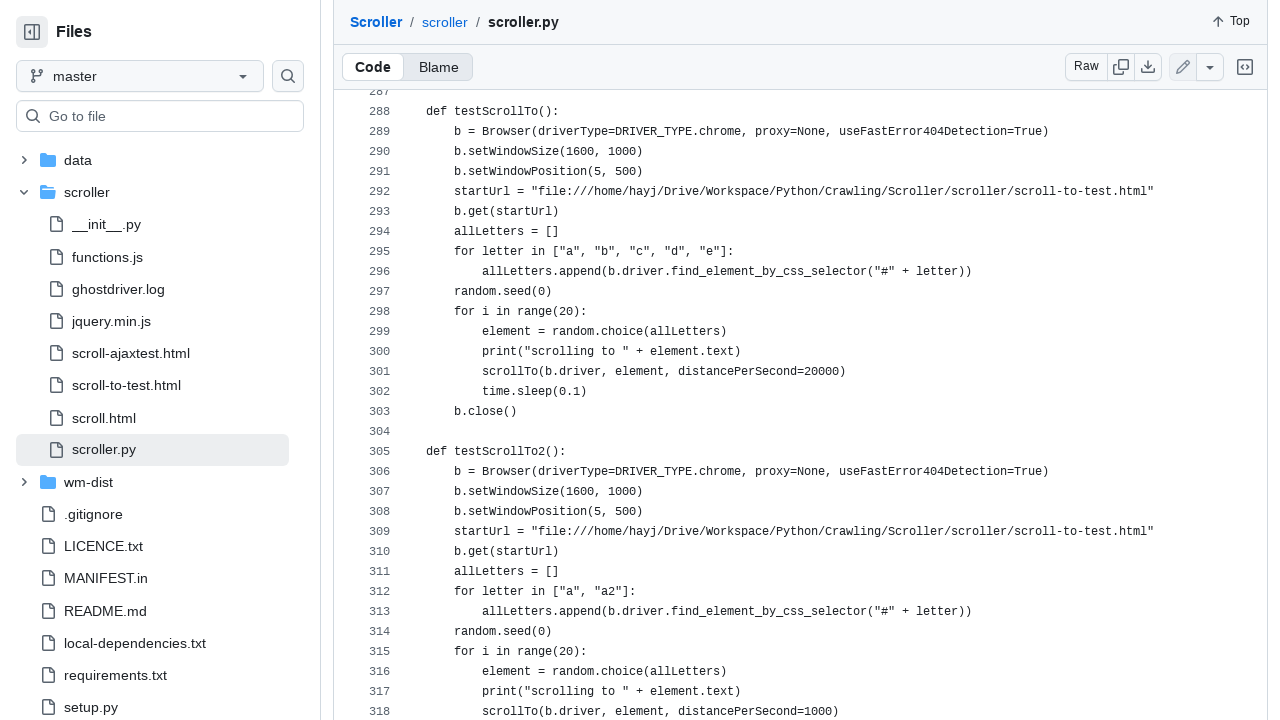

Scrolled down by 400 pixels
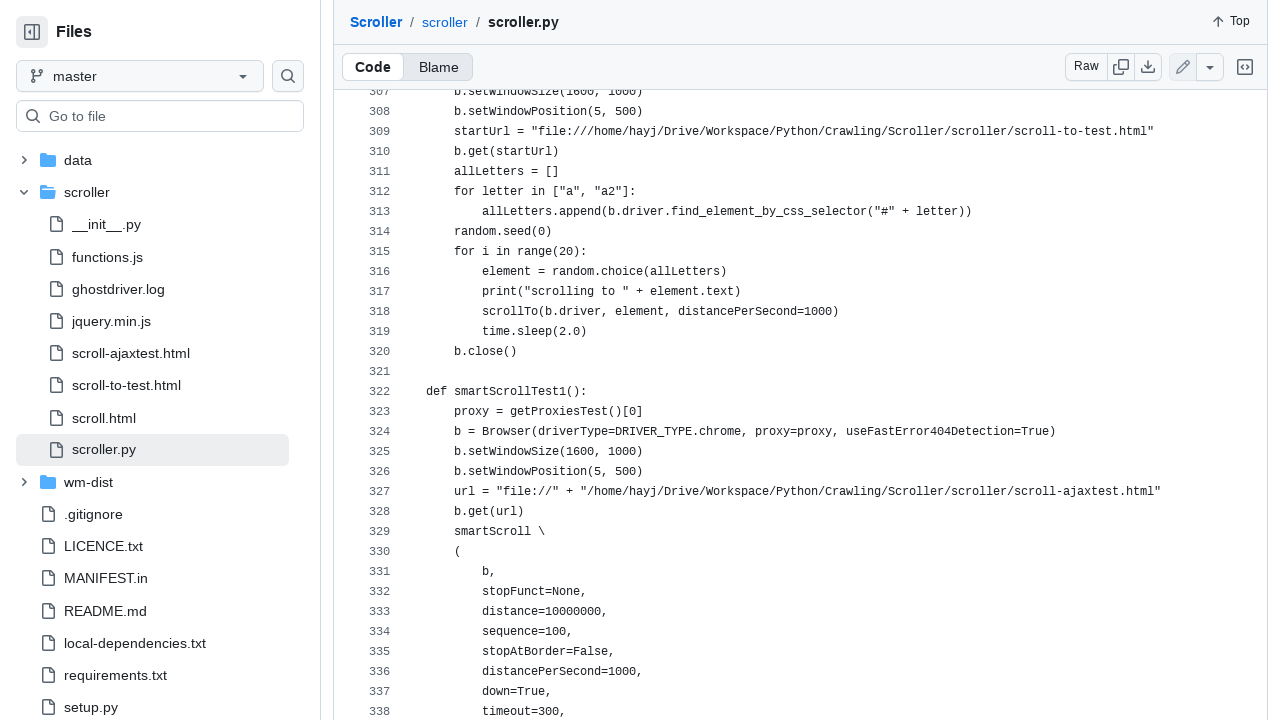

Paused for 200ms to simulate human scrolling behavior
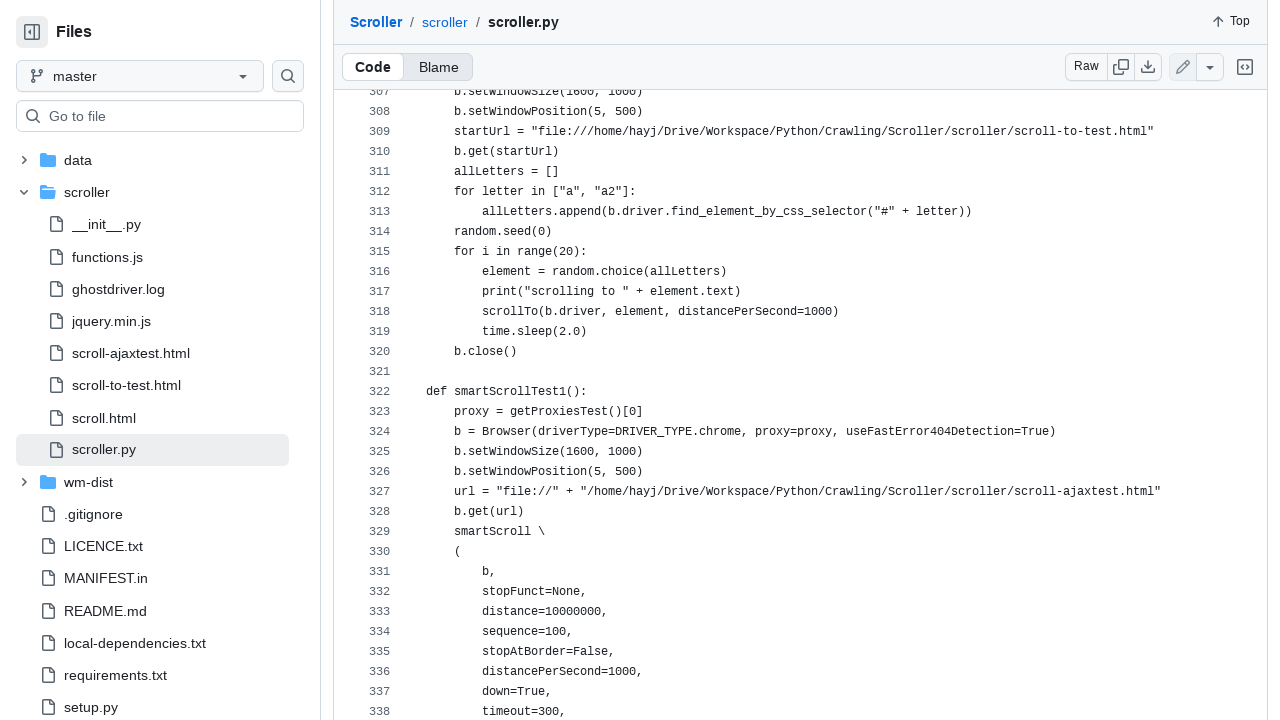

Retrieved page scroll height
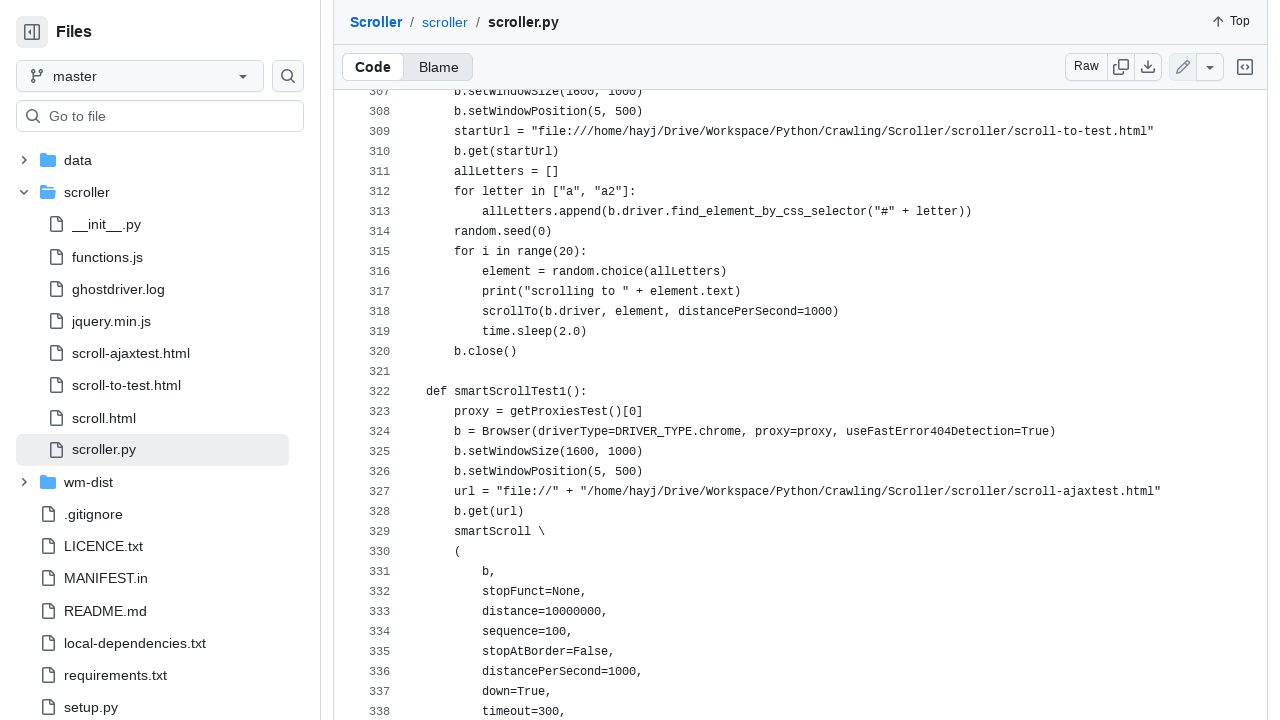

Retrieved current scroll position
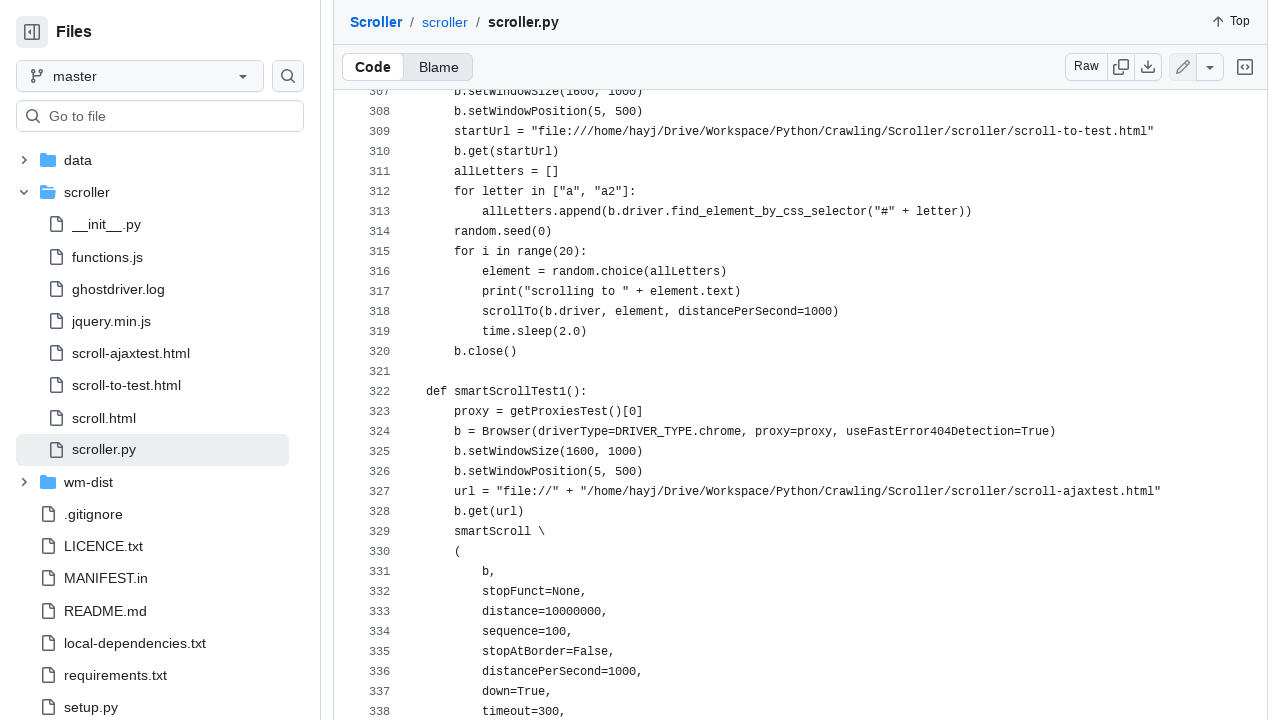

Retrieved window height
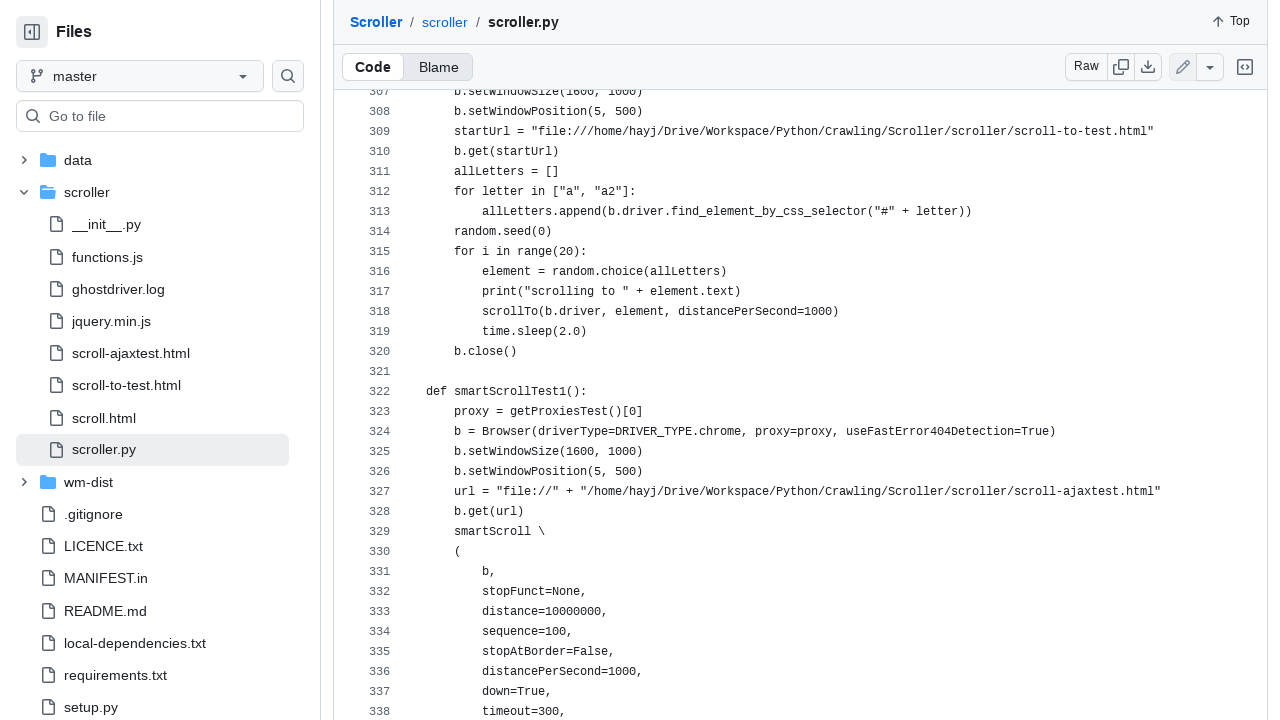

Scrolled down by 400 pixels
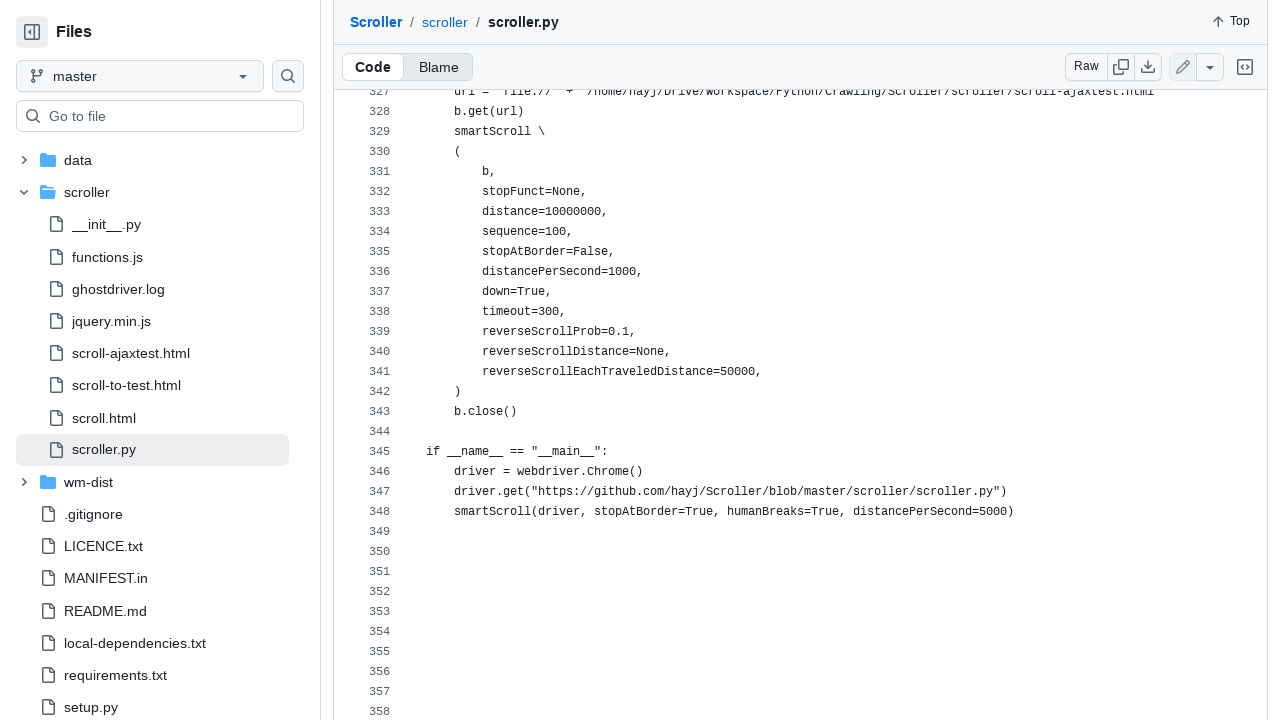

Paused for 200ms to simulate human scrolling behavior
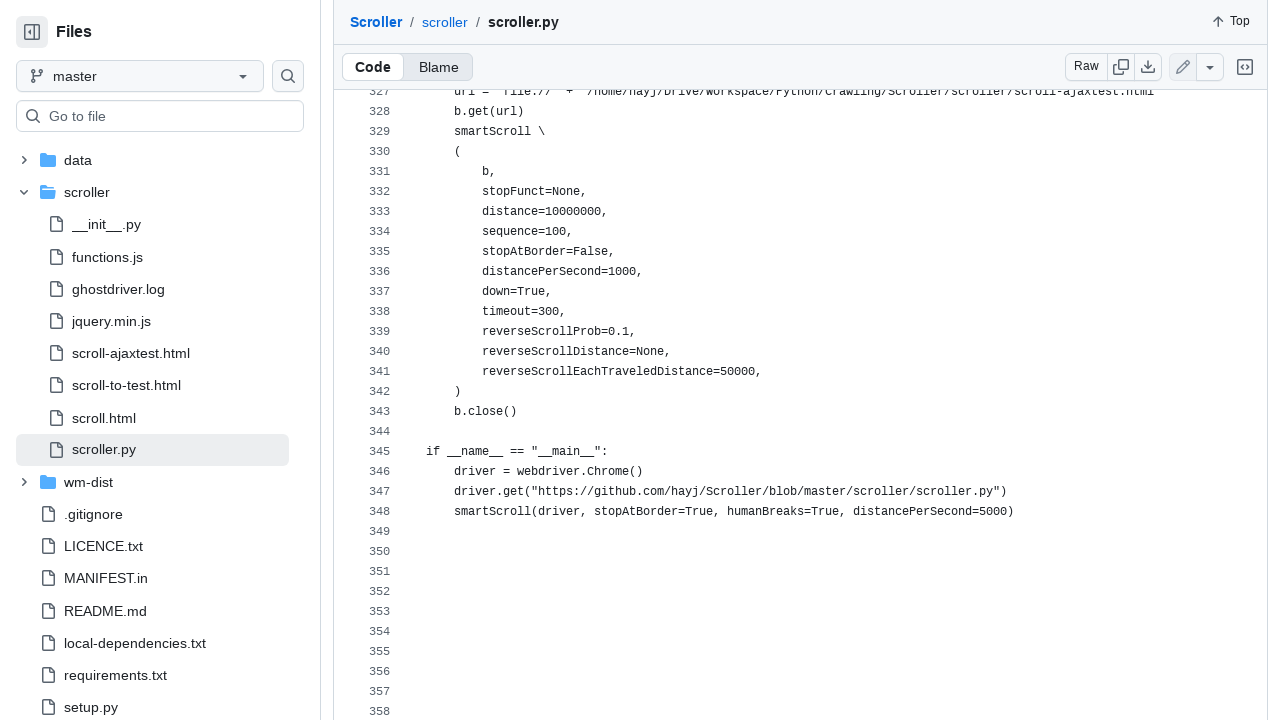

Retrieved page scroll height
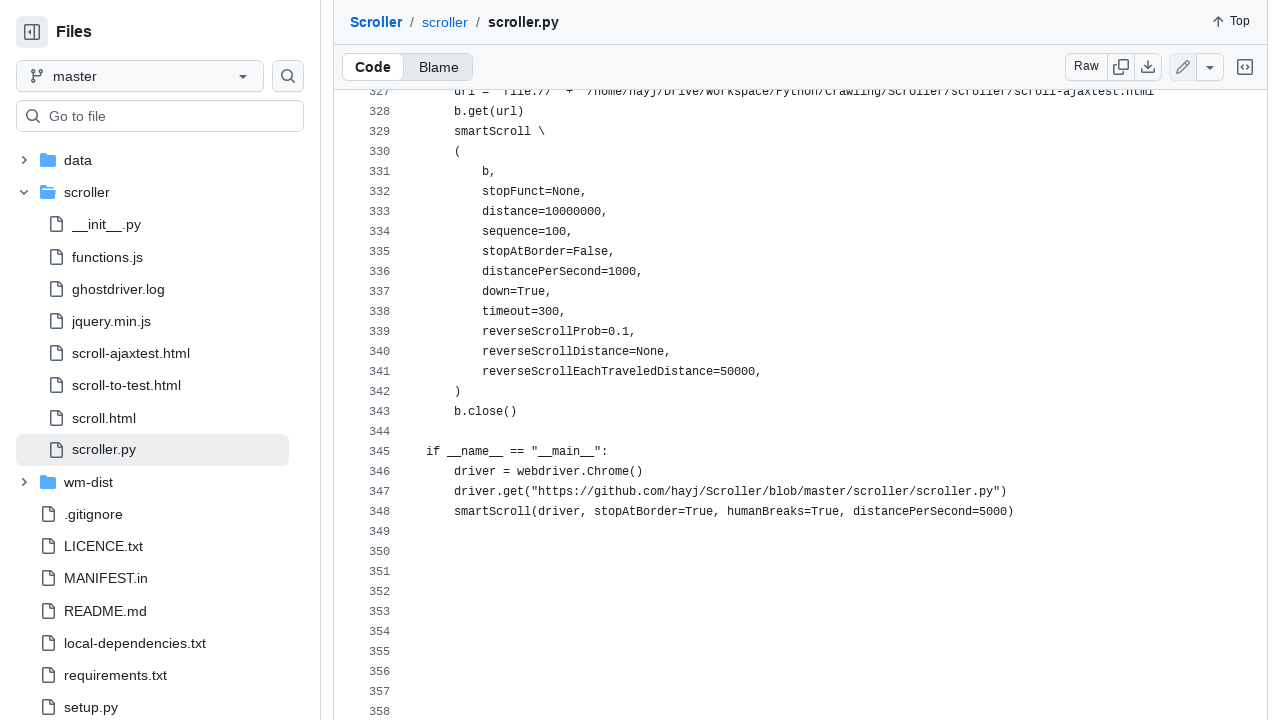

Retrieved current scroll position
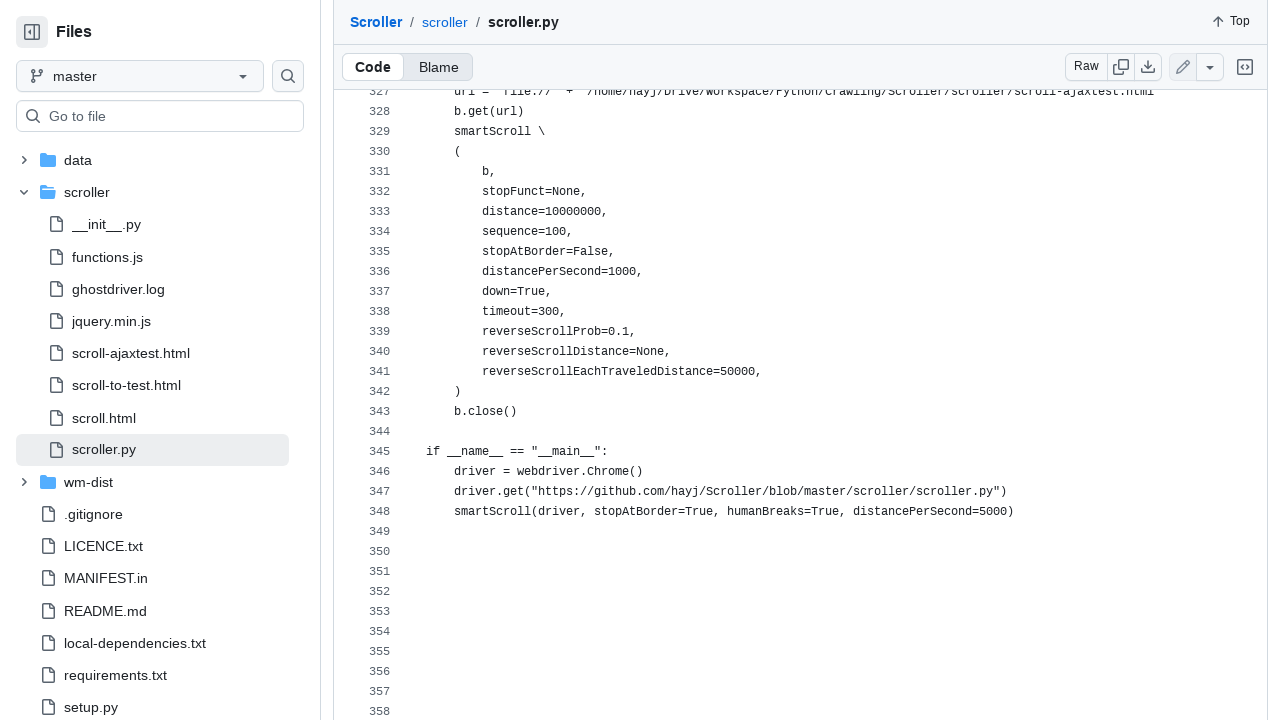

Retrieved window height
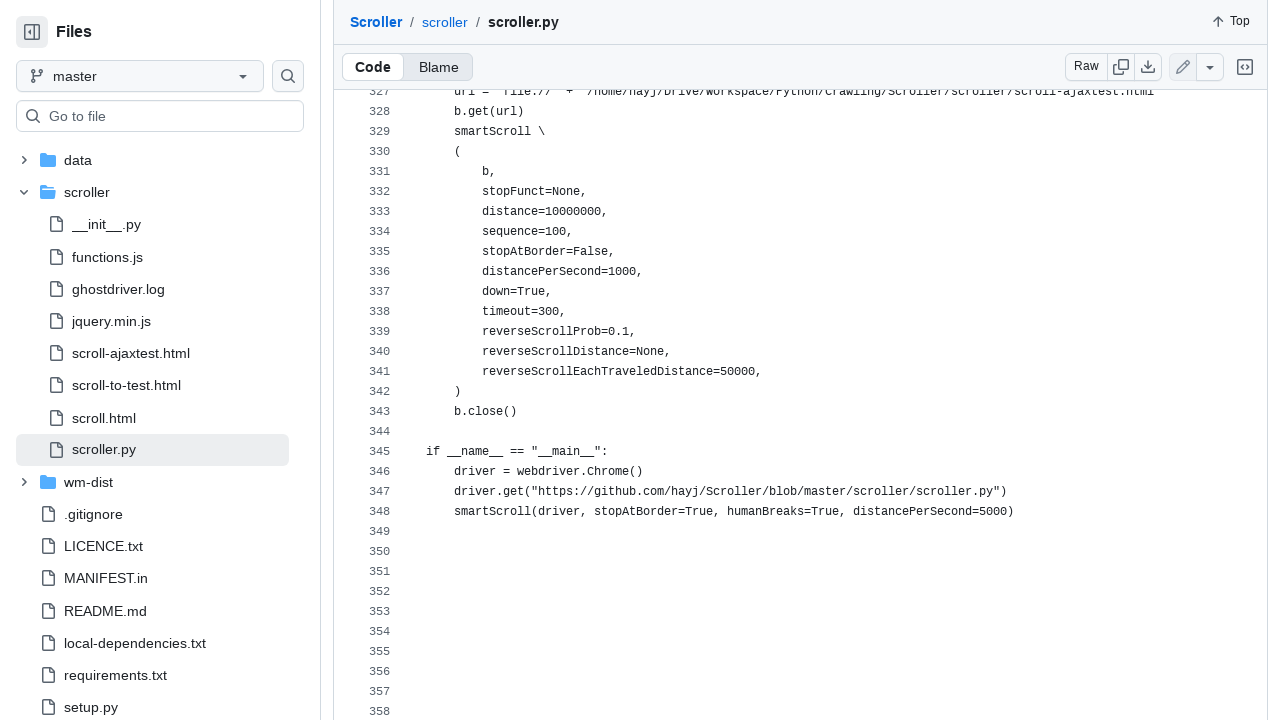

Scrolled down by 400 pixels
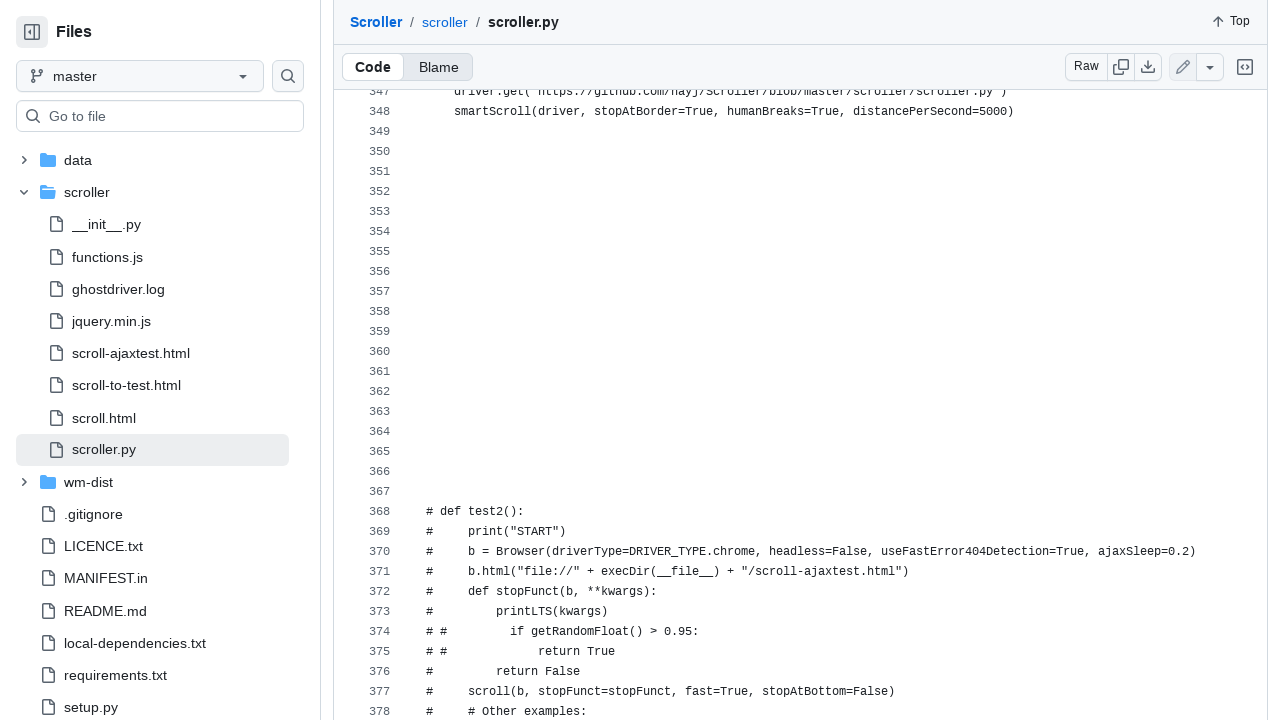

Paused for 200ms to simulate human scrolling behavior
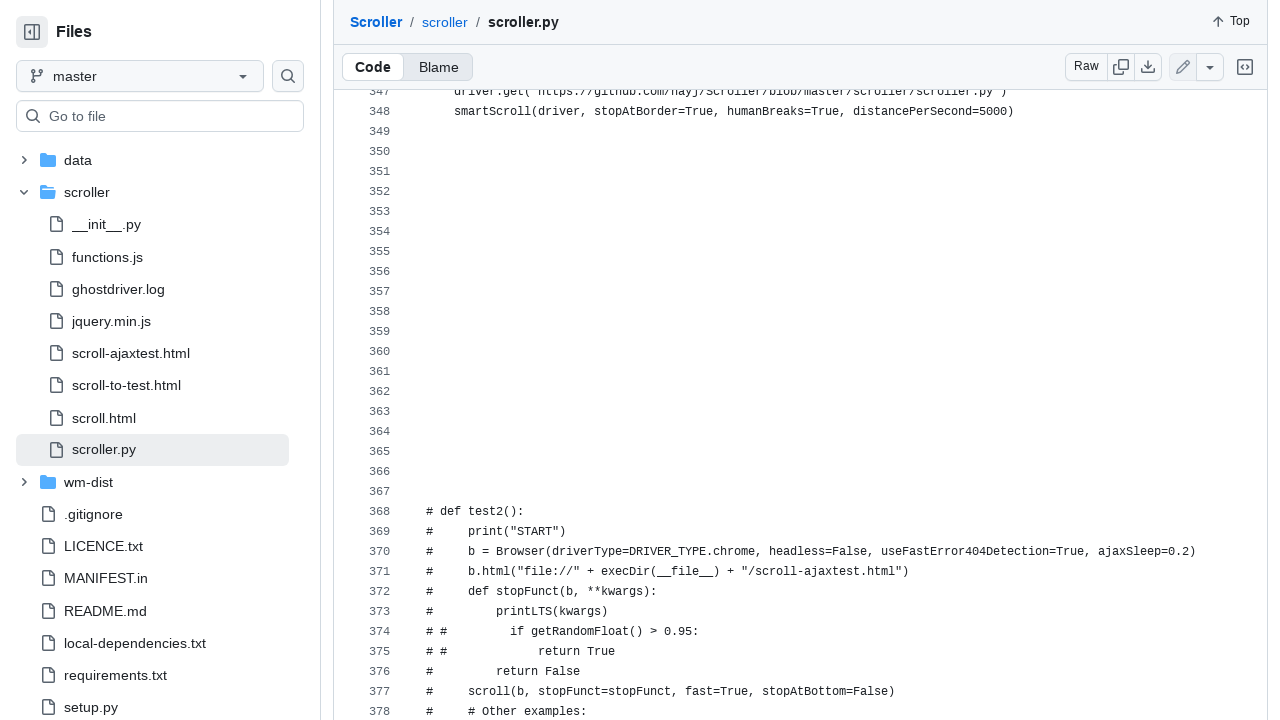

Retrieved page scroll height
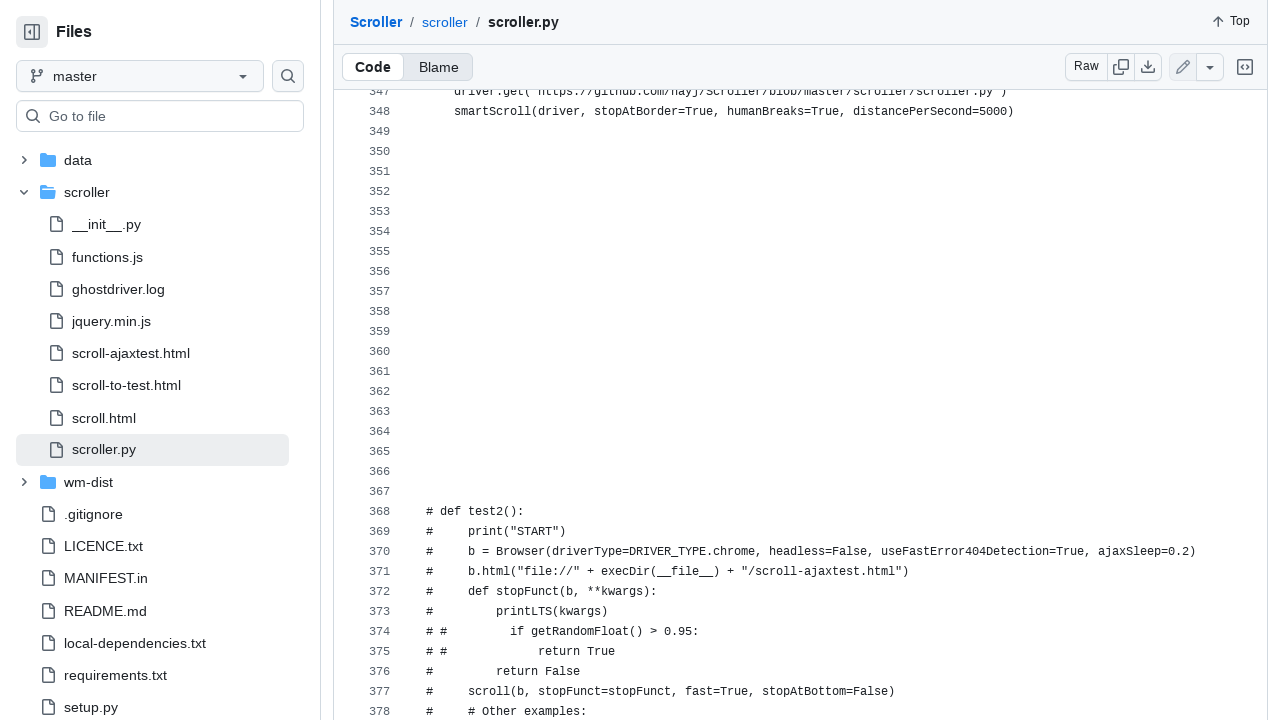

Retrieved current scroll position
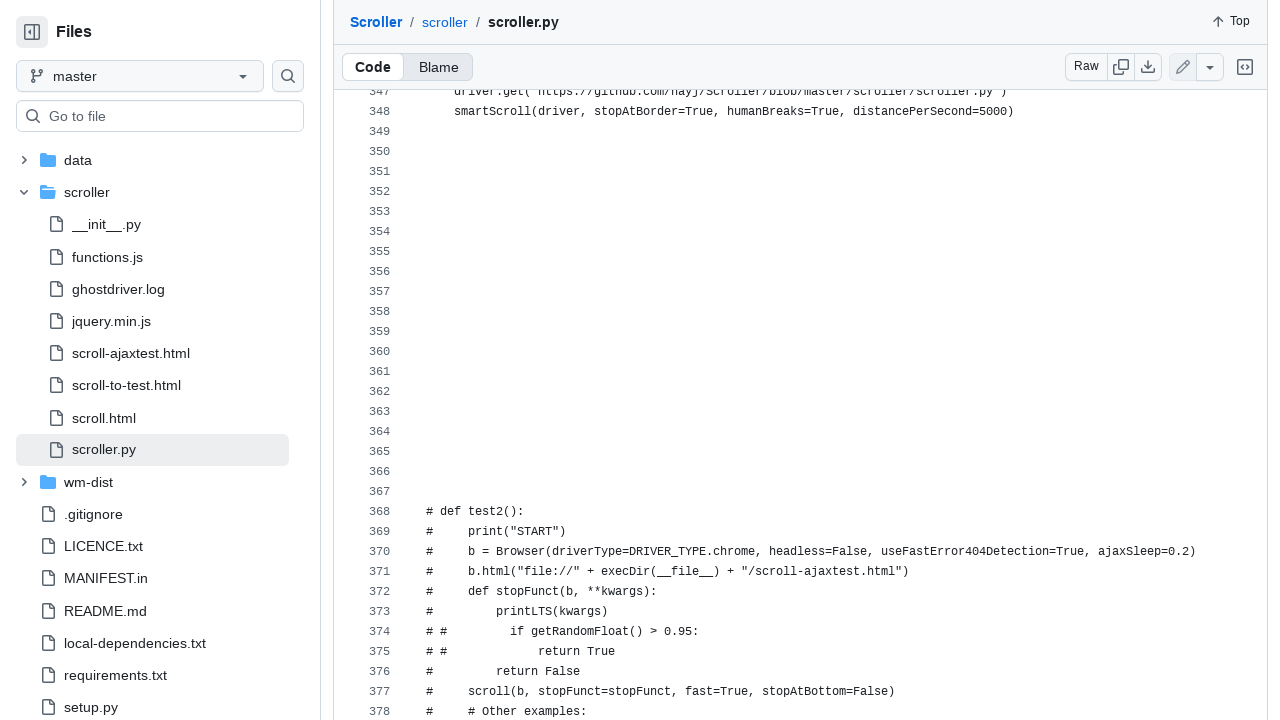

Retrieved window height
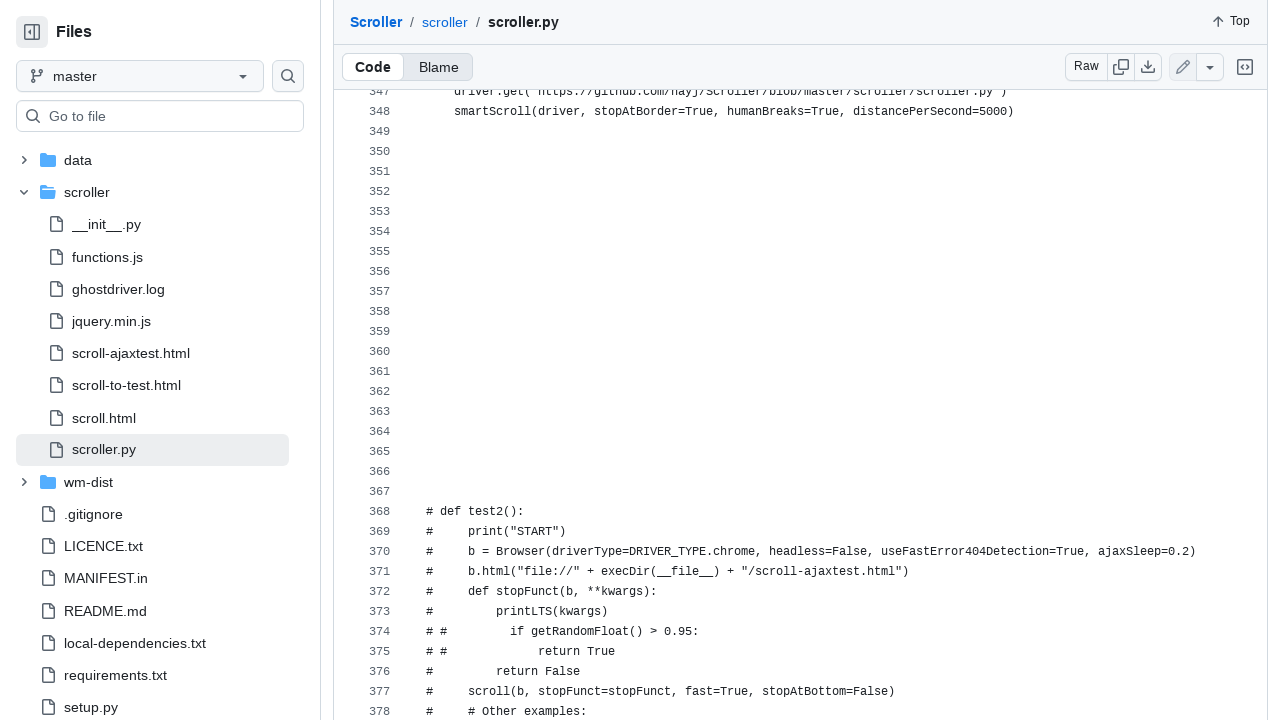

Scrolled down by 400 pixels
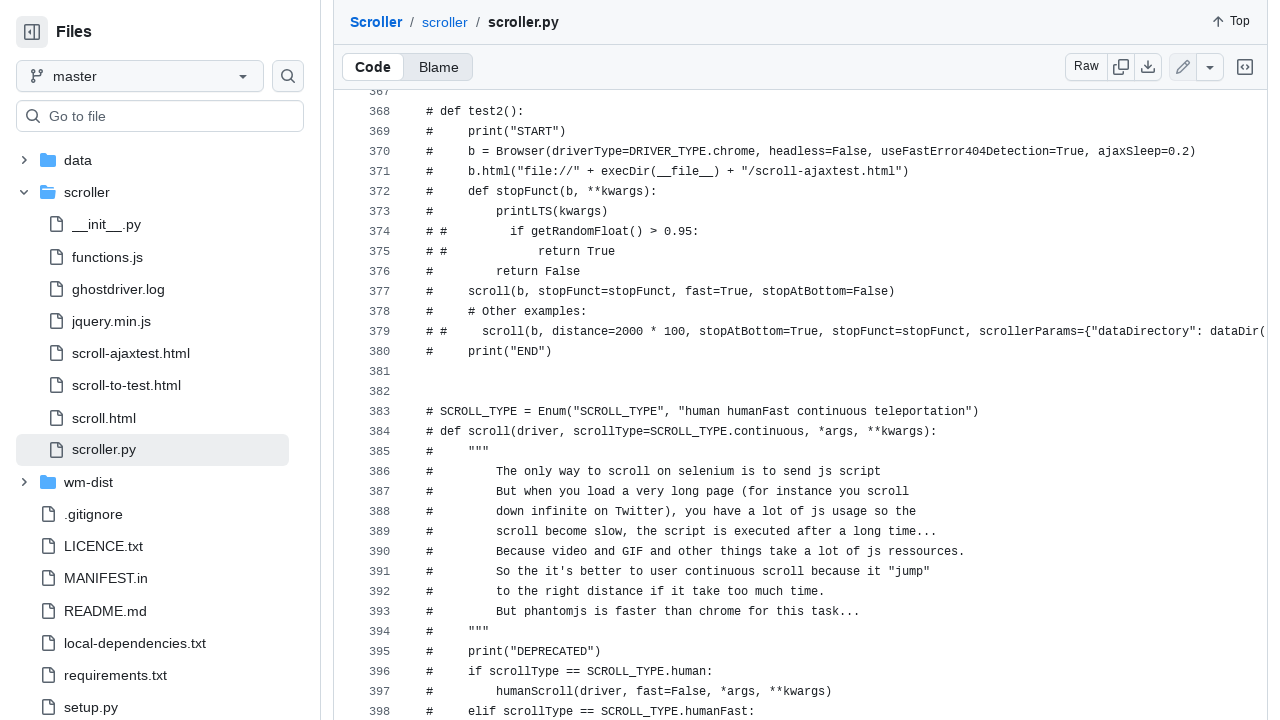

Paused for 200ms to simulate human scrolling behavior
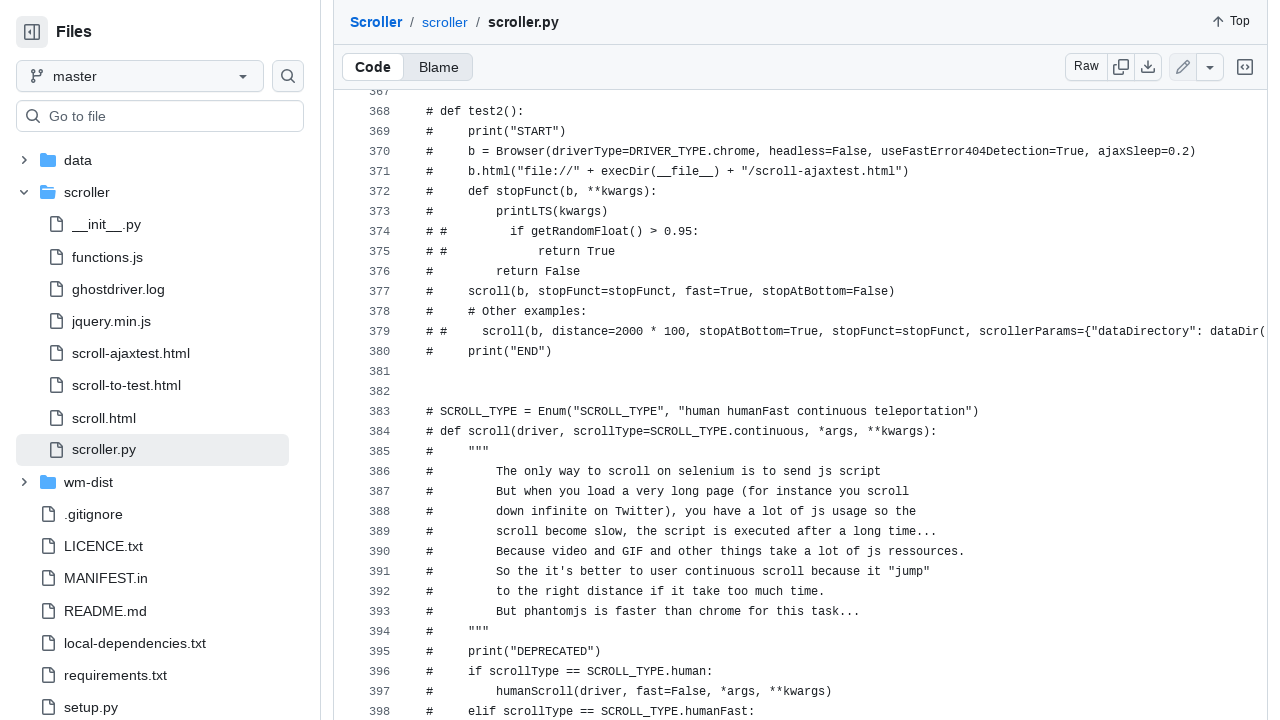

Retrieved page scroll height
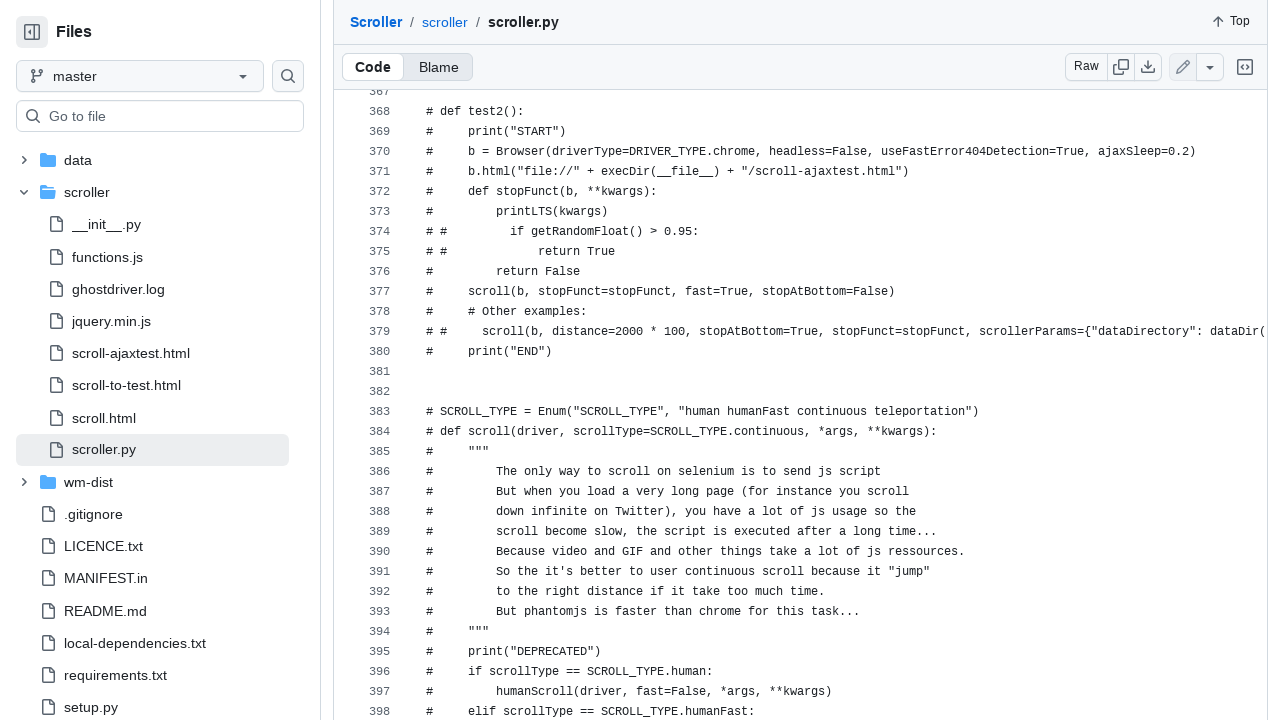

Retrieved current scroll position
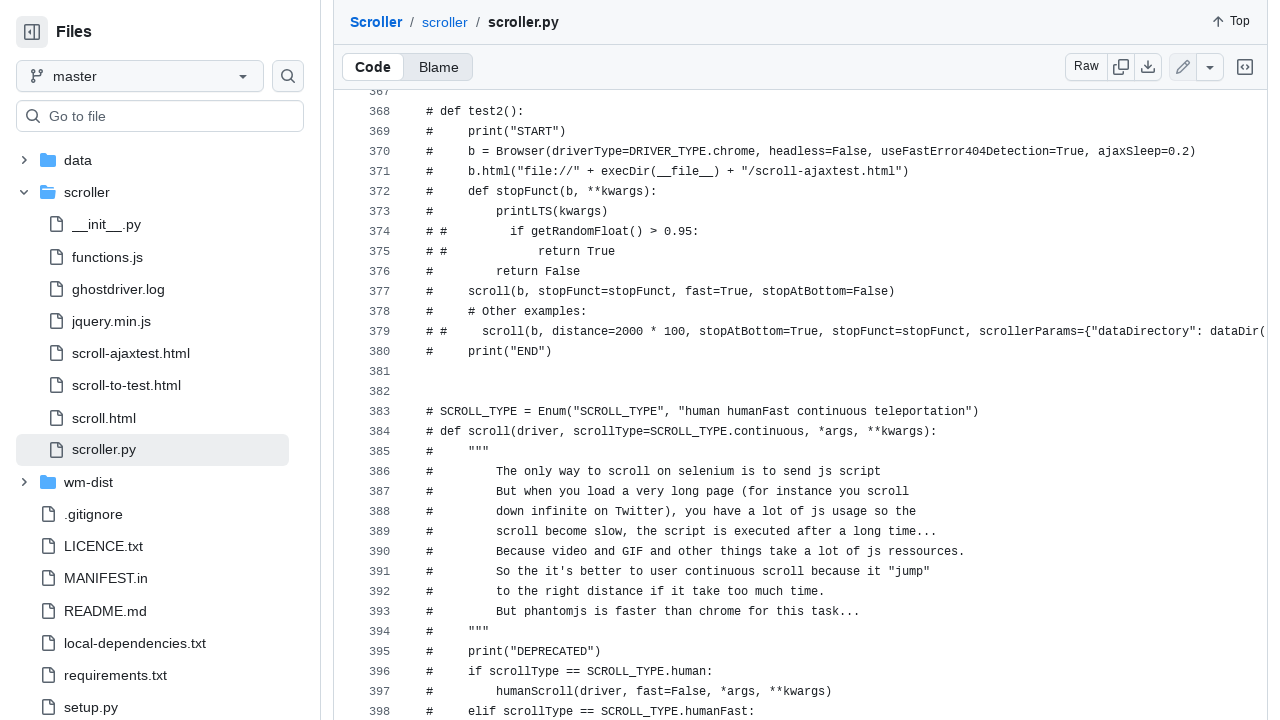

Retrieved window height
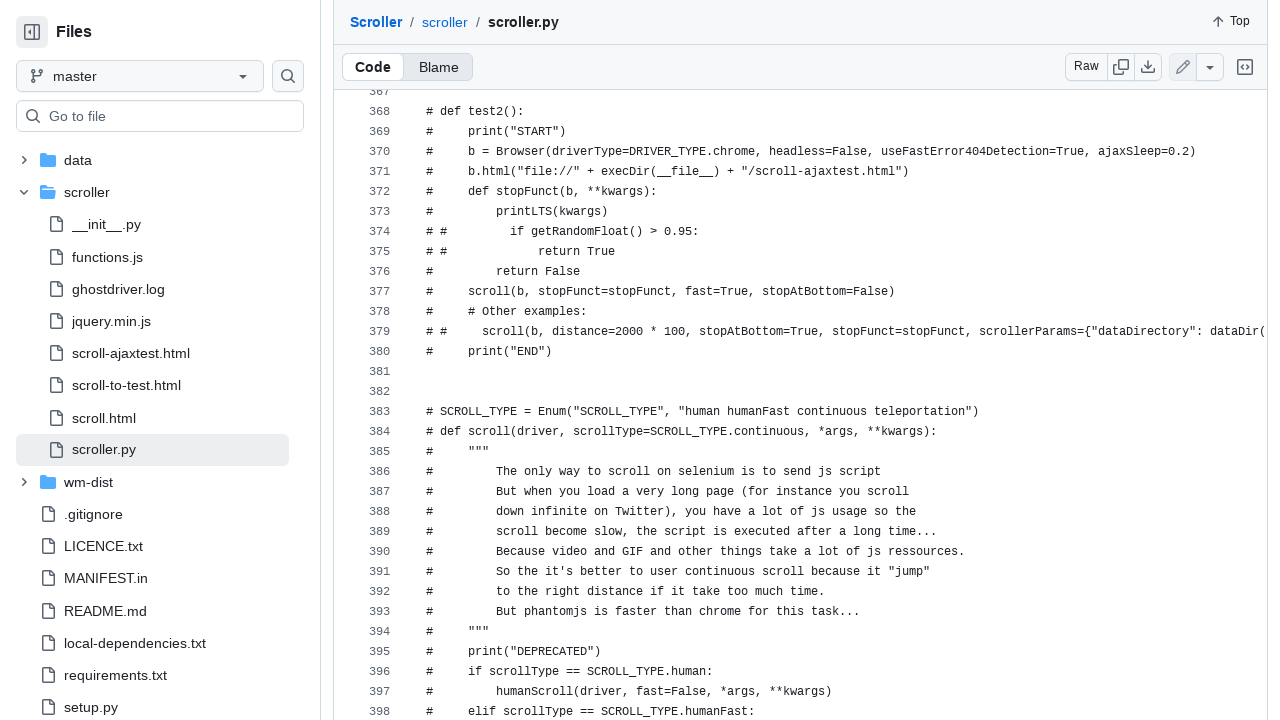

Scrolled down by 400 pixels
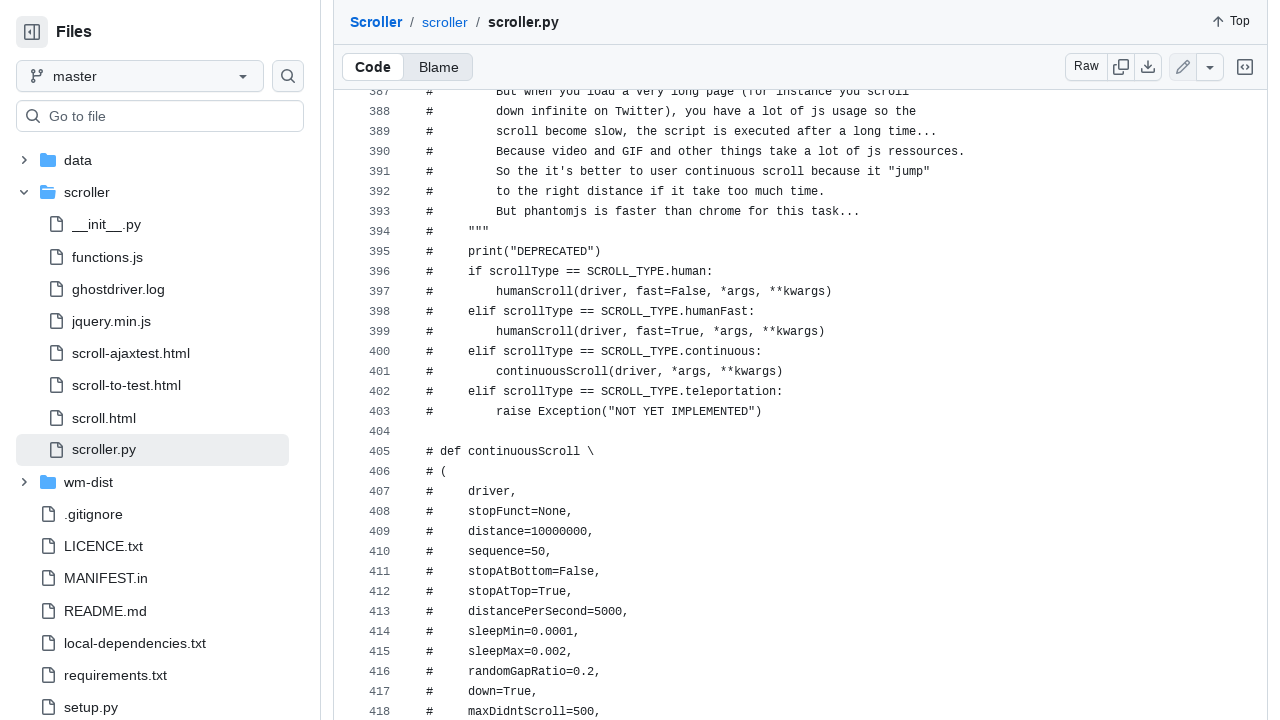

Paused for 200ms to simulate human scrolling behavior
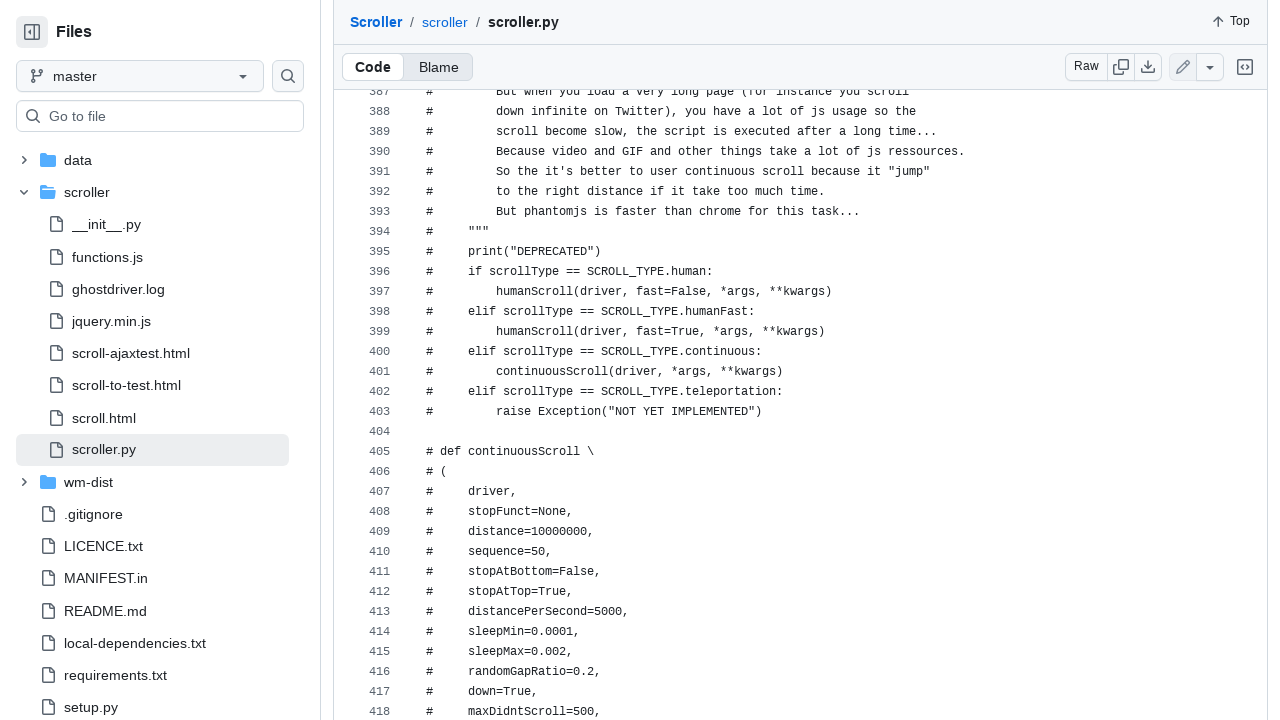

Retrieved page scroll height
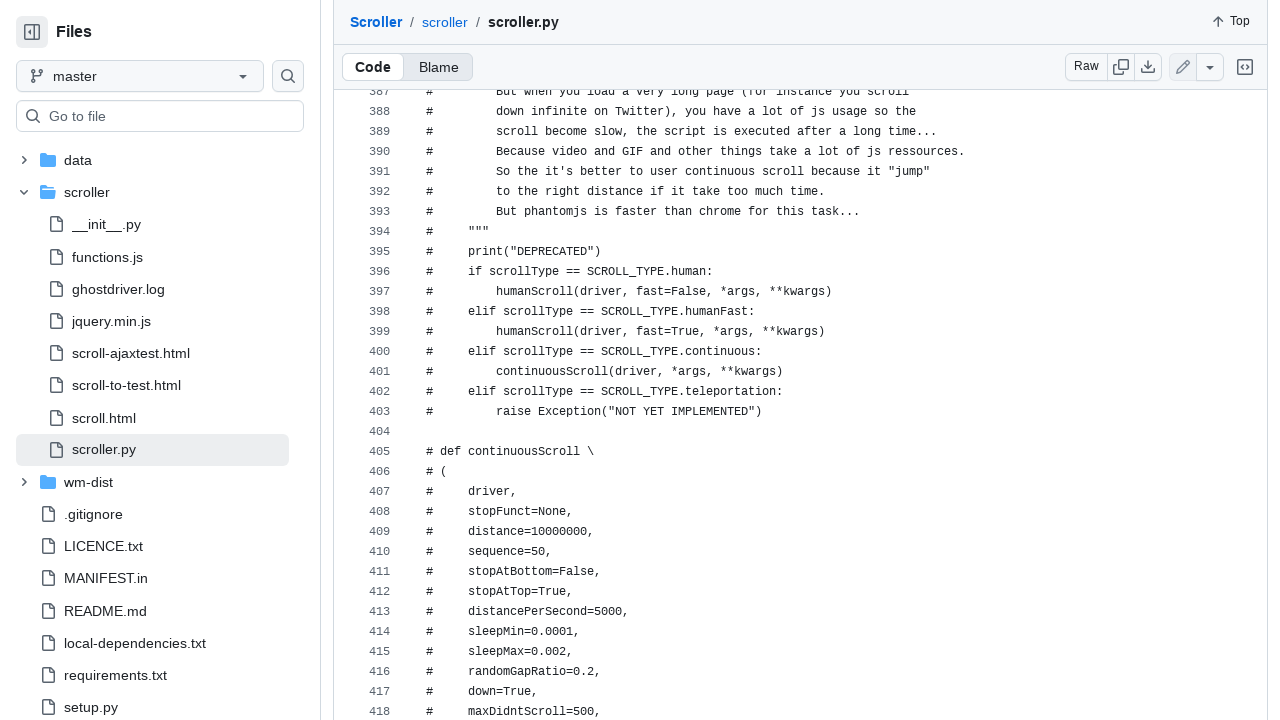

Retrieved current scroll position
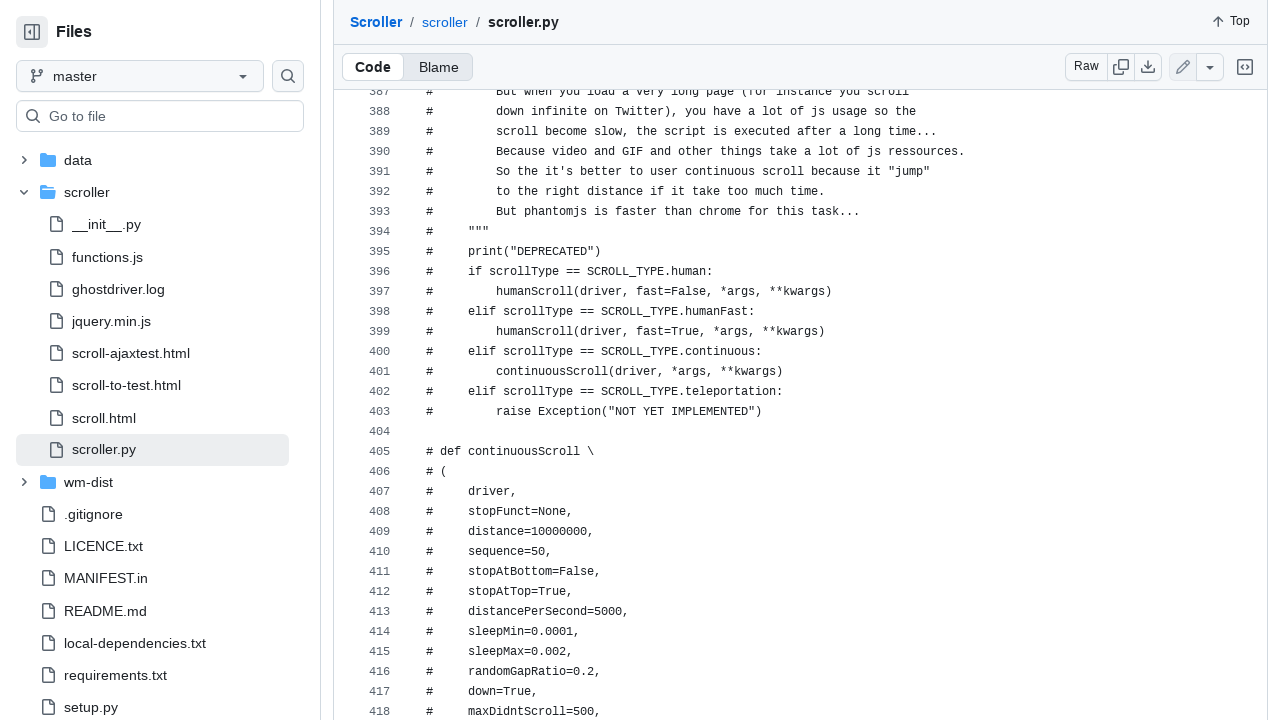

Retrieved window height
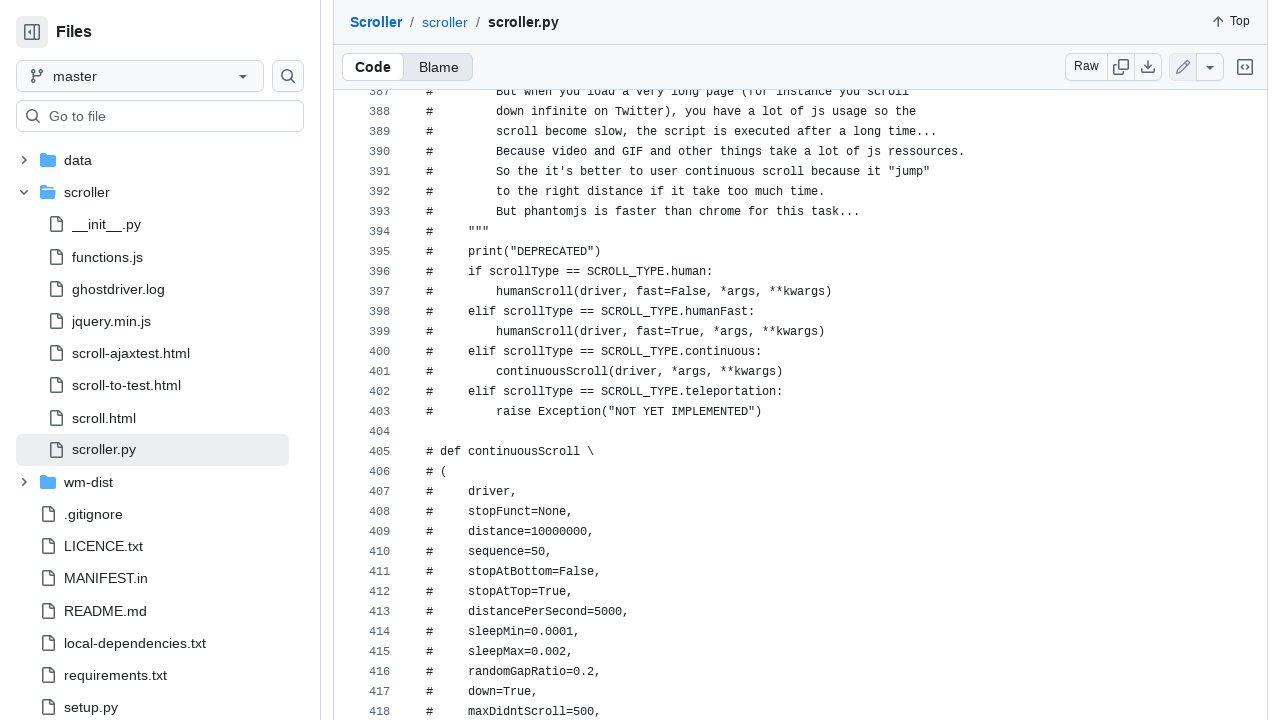

Scrolled down by 400 pixels
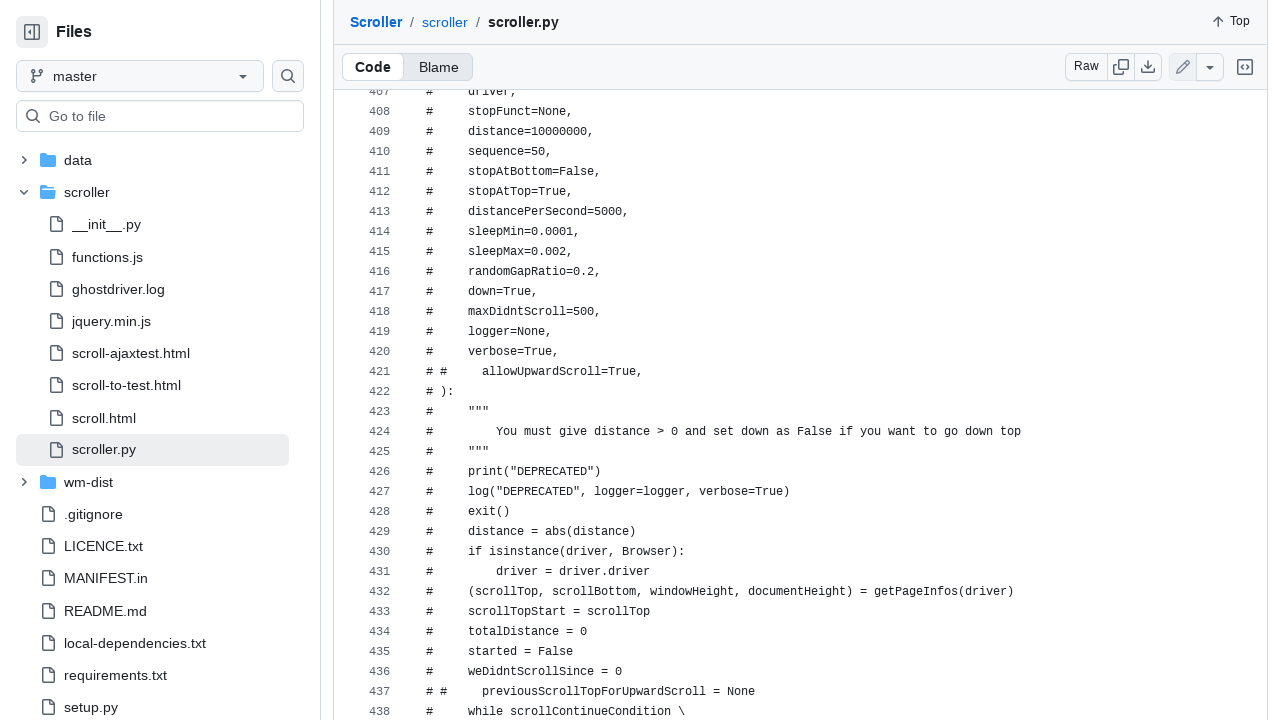

Paused for 200ms to simulate human scrolling behavior
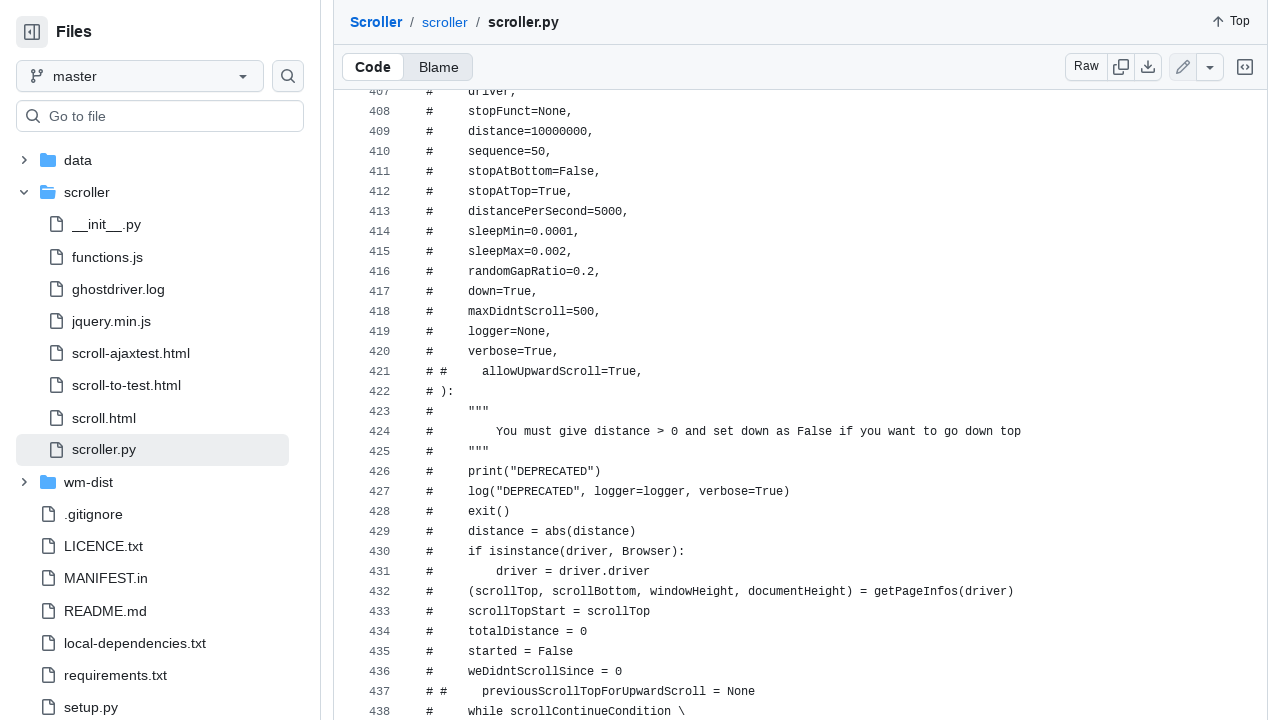

Retrieved page scroll height
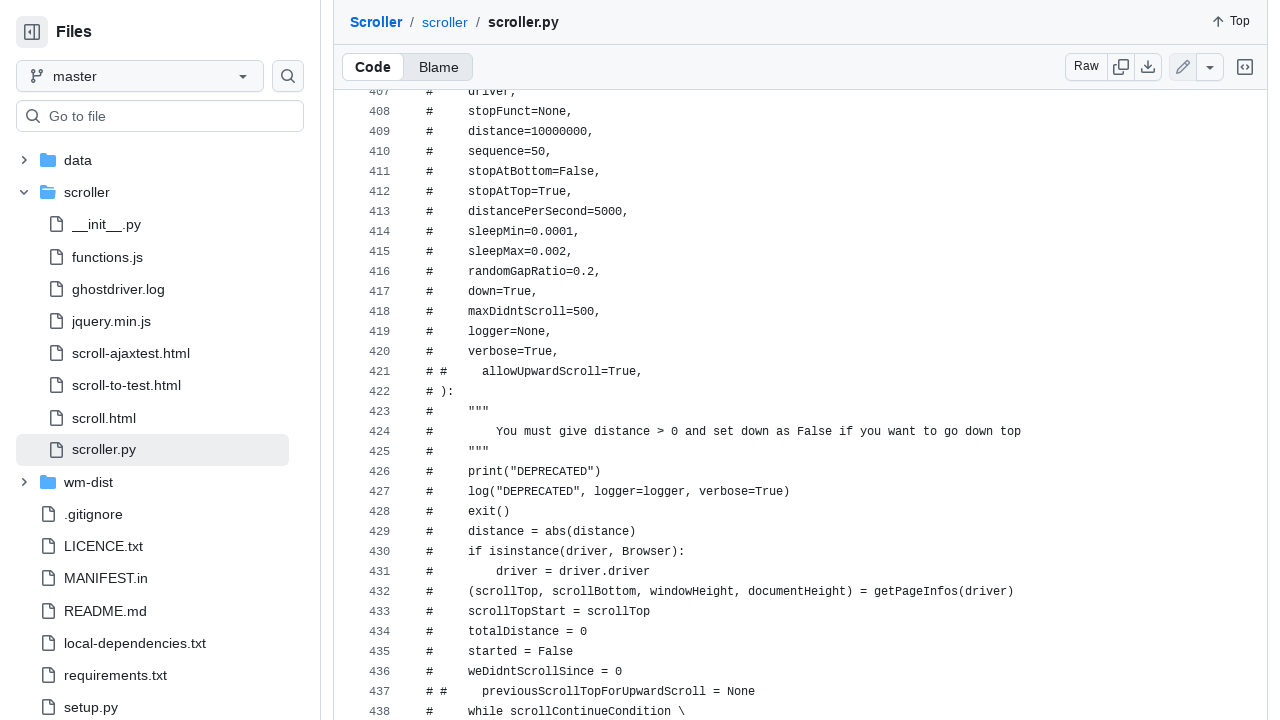

Retrieved current scroll position
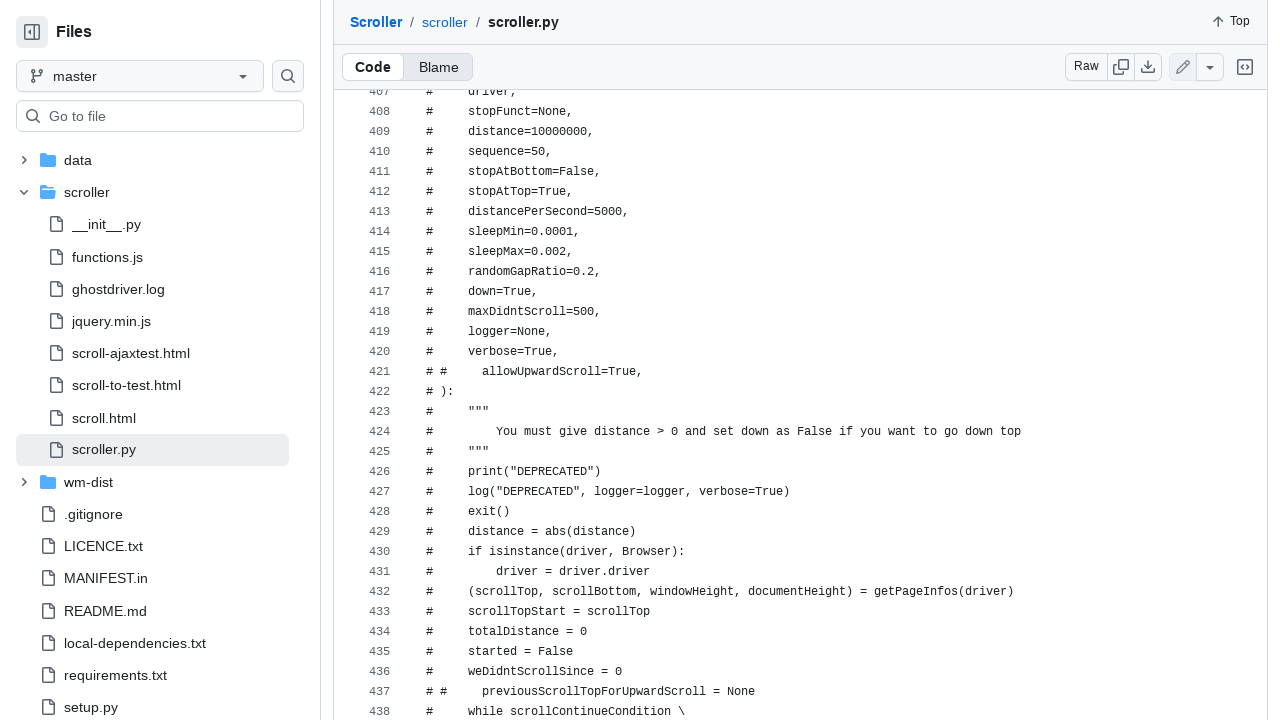

Retrieved window height
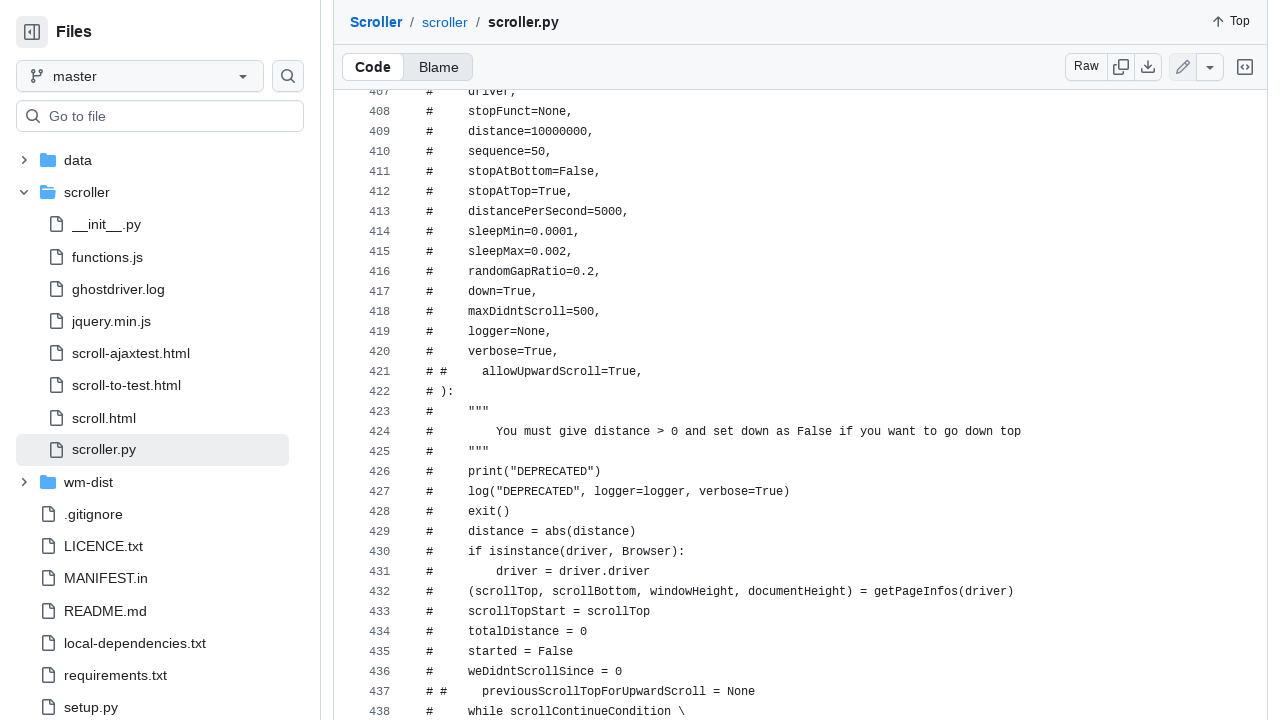

Scrolled down by 400 pixels
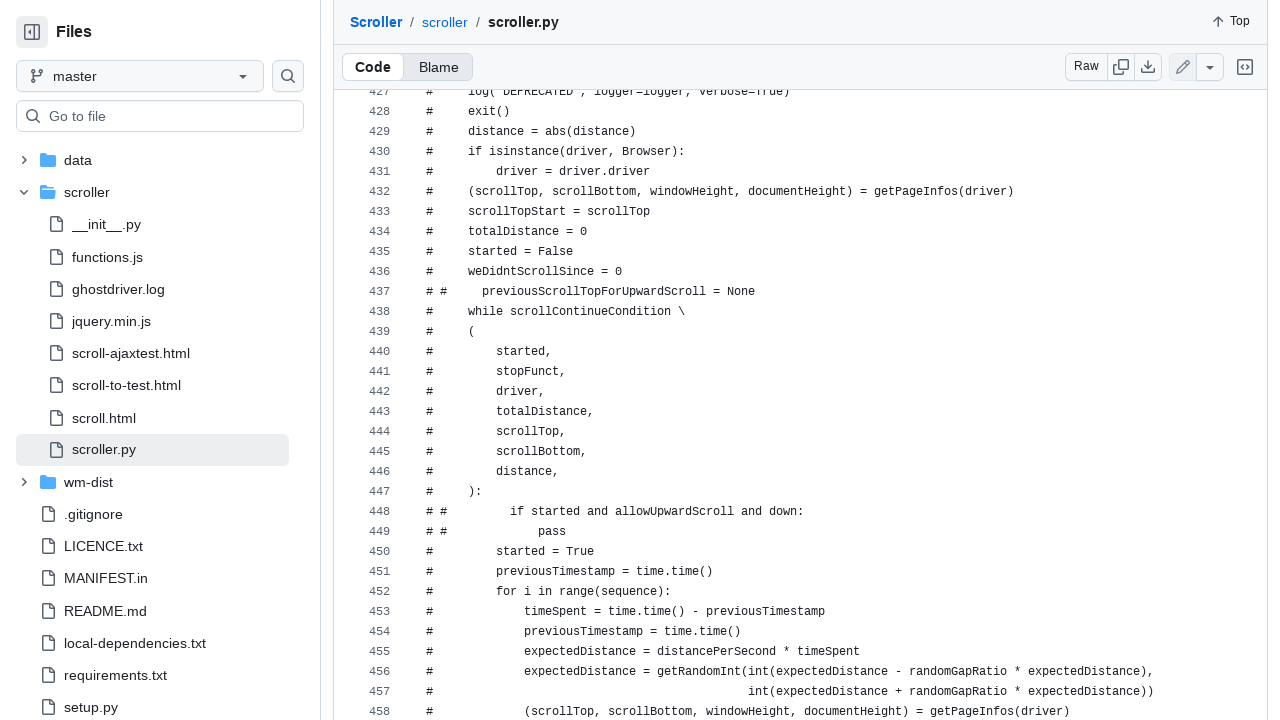

Paused for 200ms to simulate human scrolling behavior
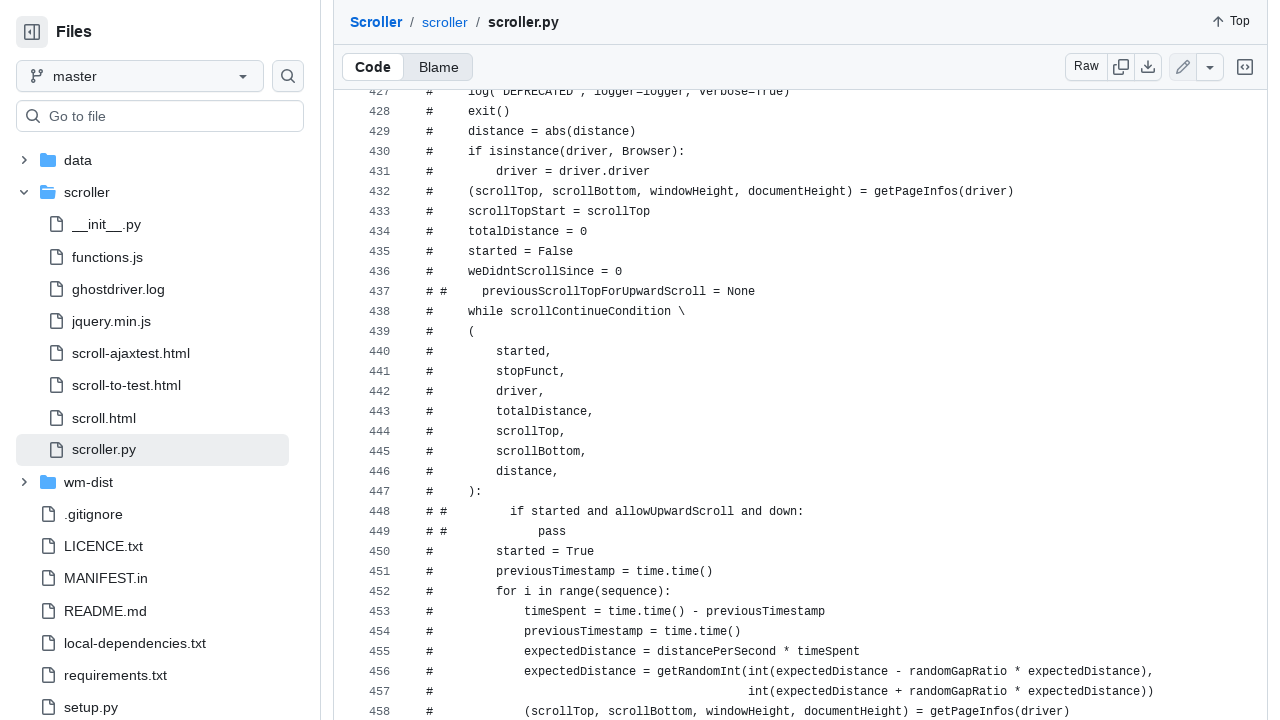

Retrieved page scroll height
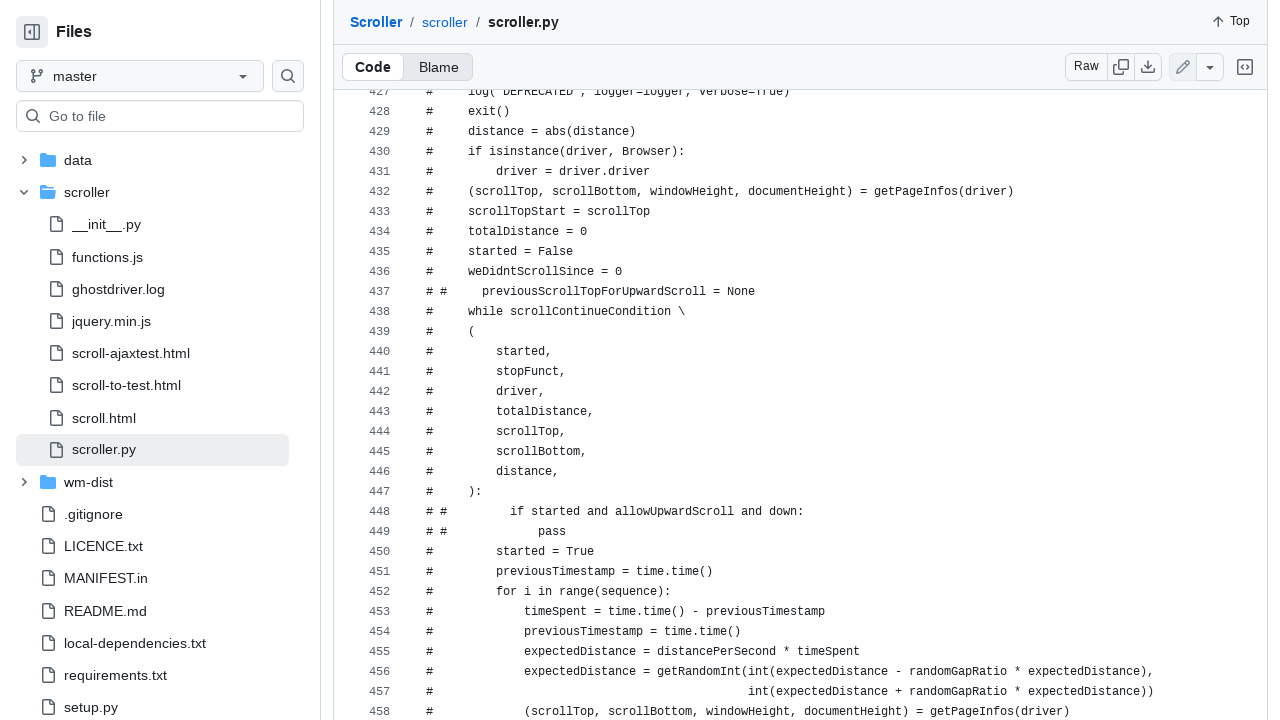

Retrieved current scroll position
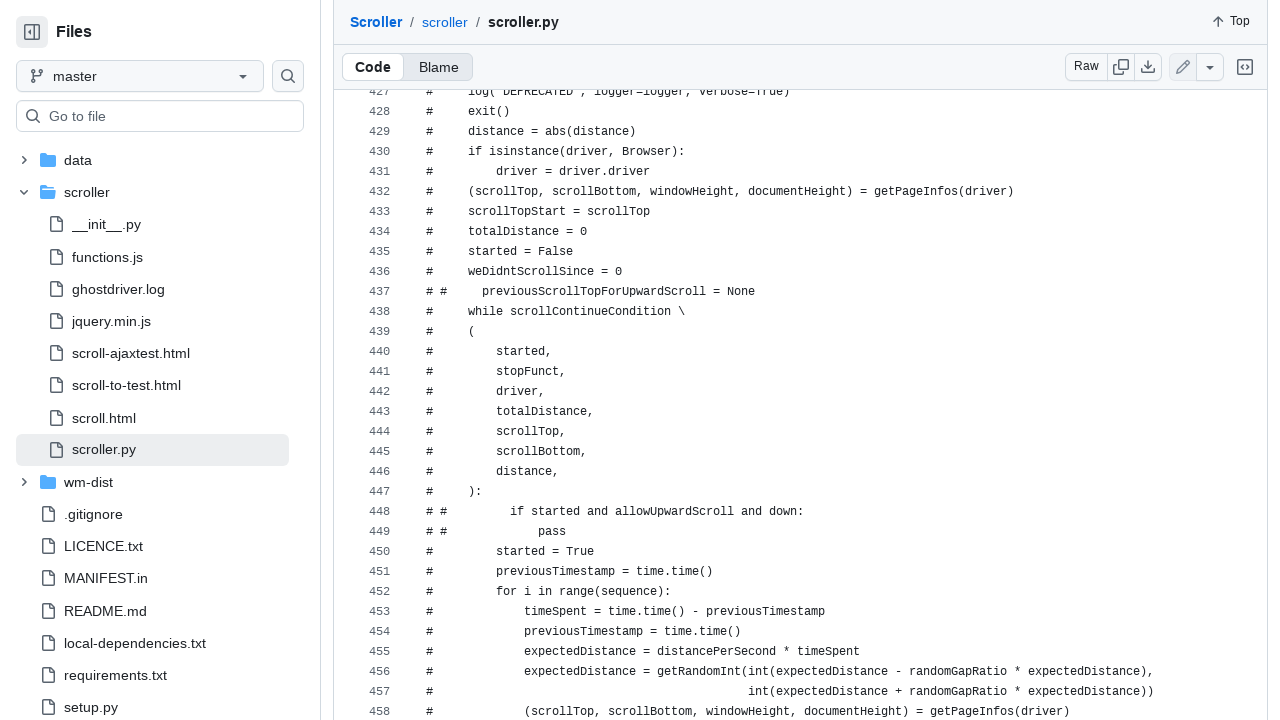

Retrieved window height
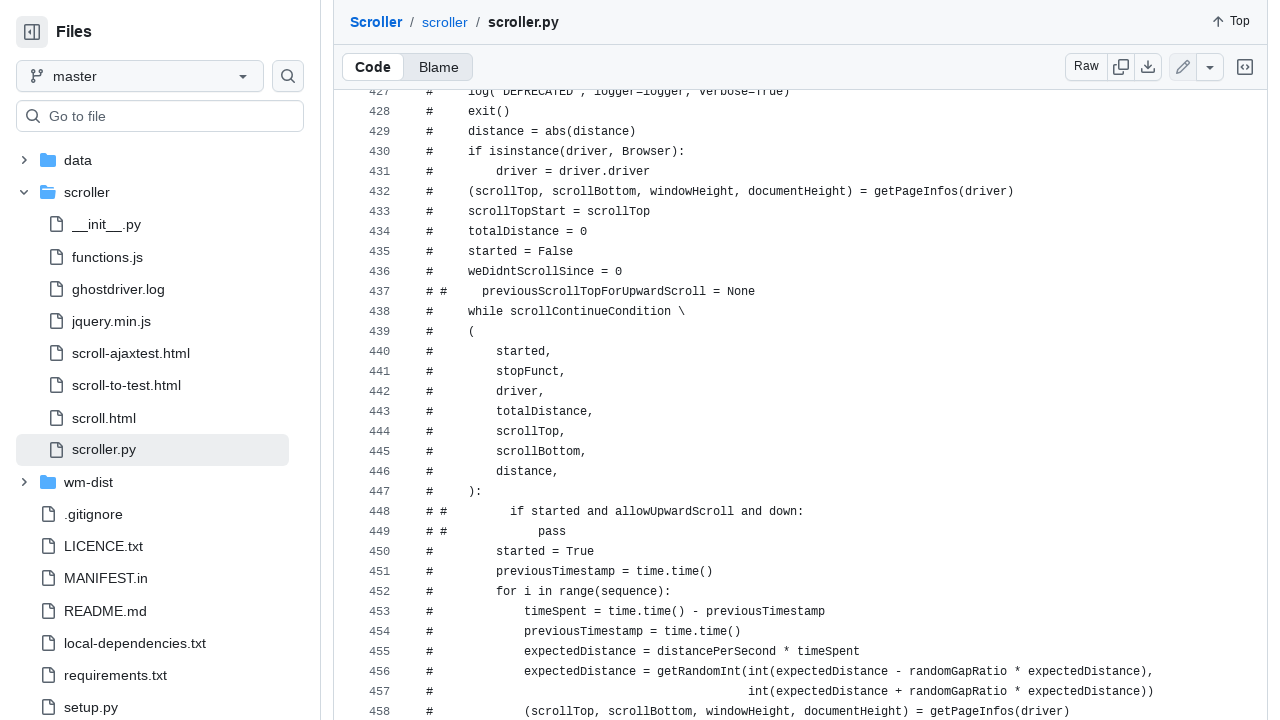

Scrolled down by 400 pixels
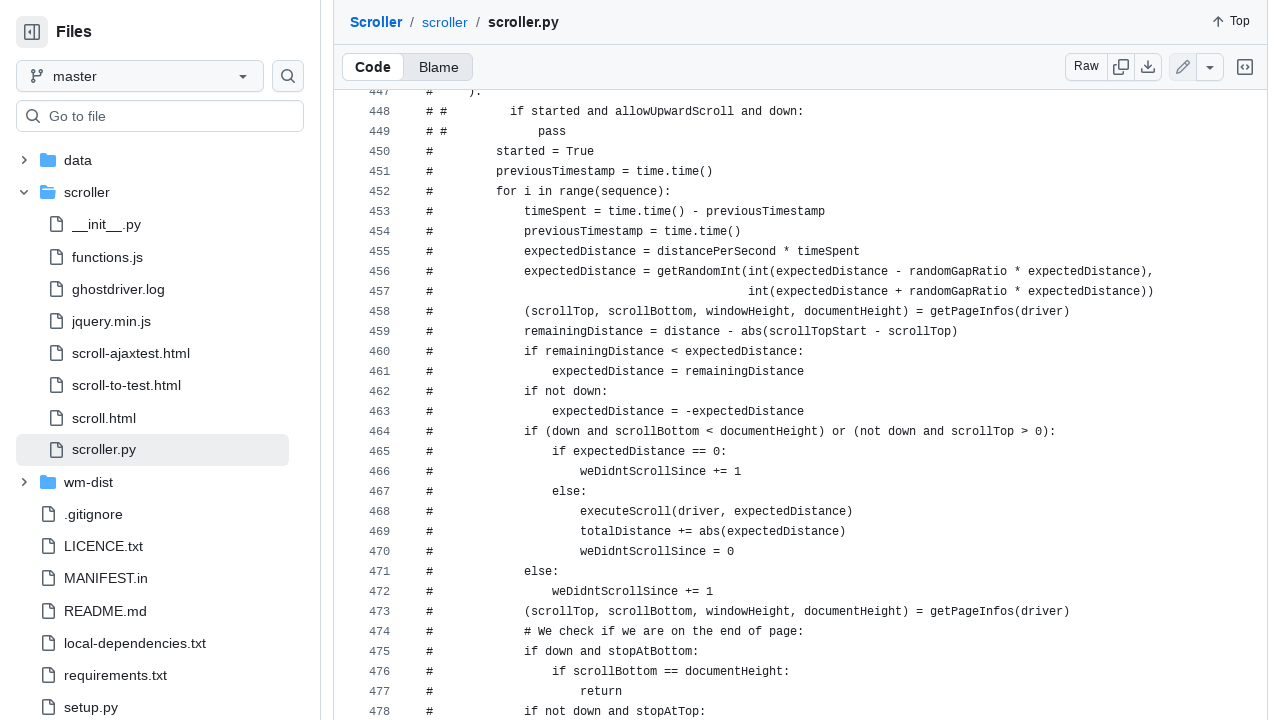

Paused for 200ms to simulate human scrolling behavior
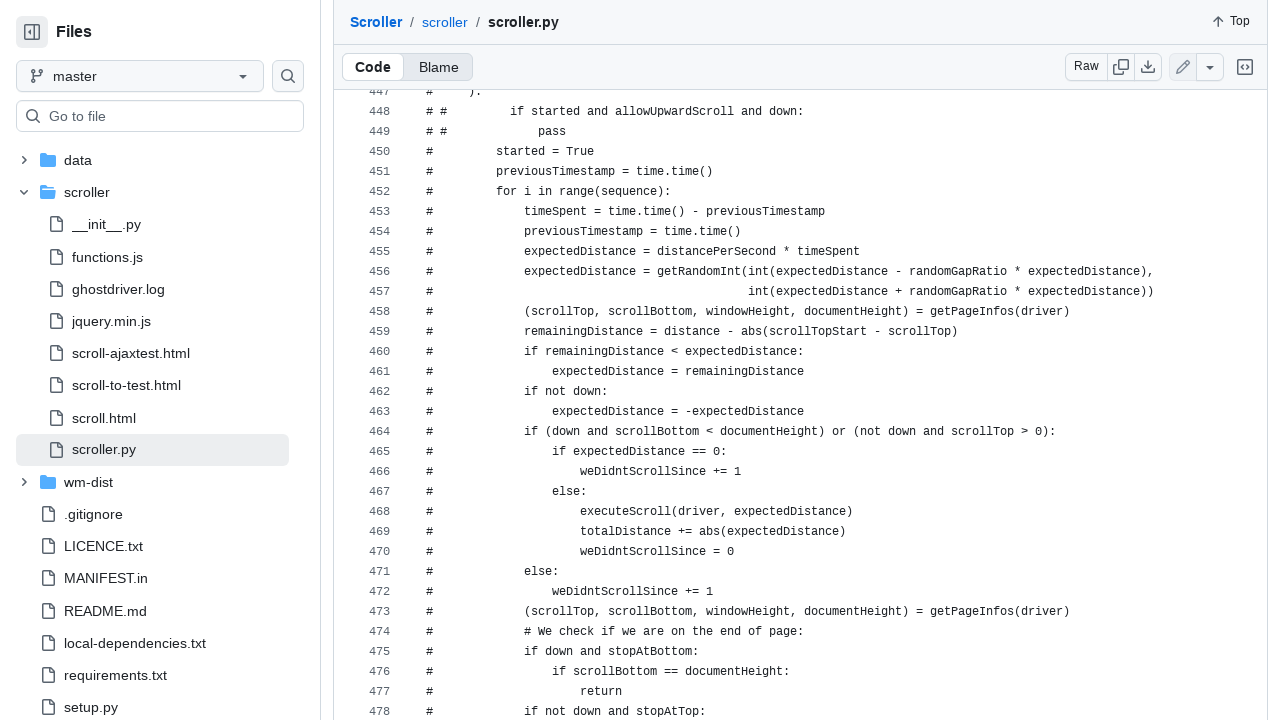

Retrieved page scroll height
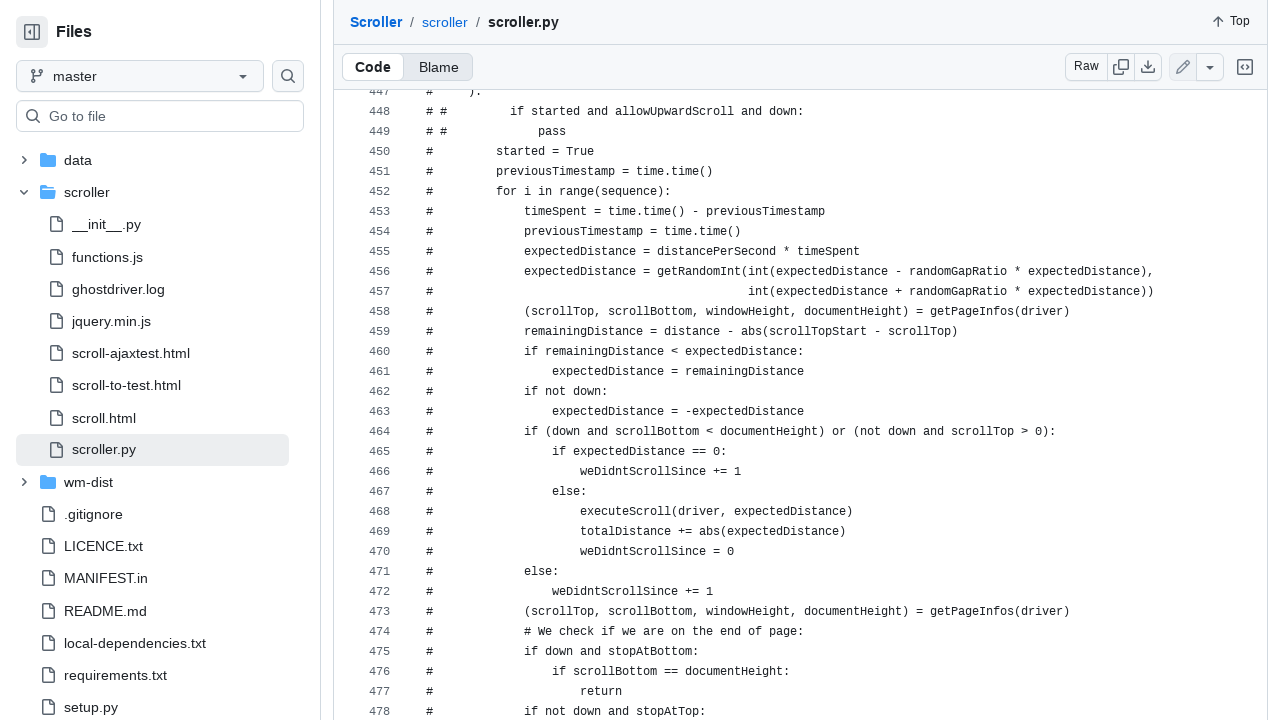

Retrieved current scroll position
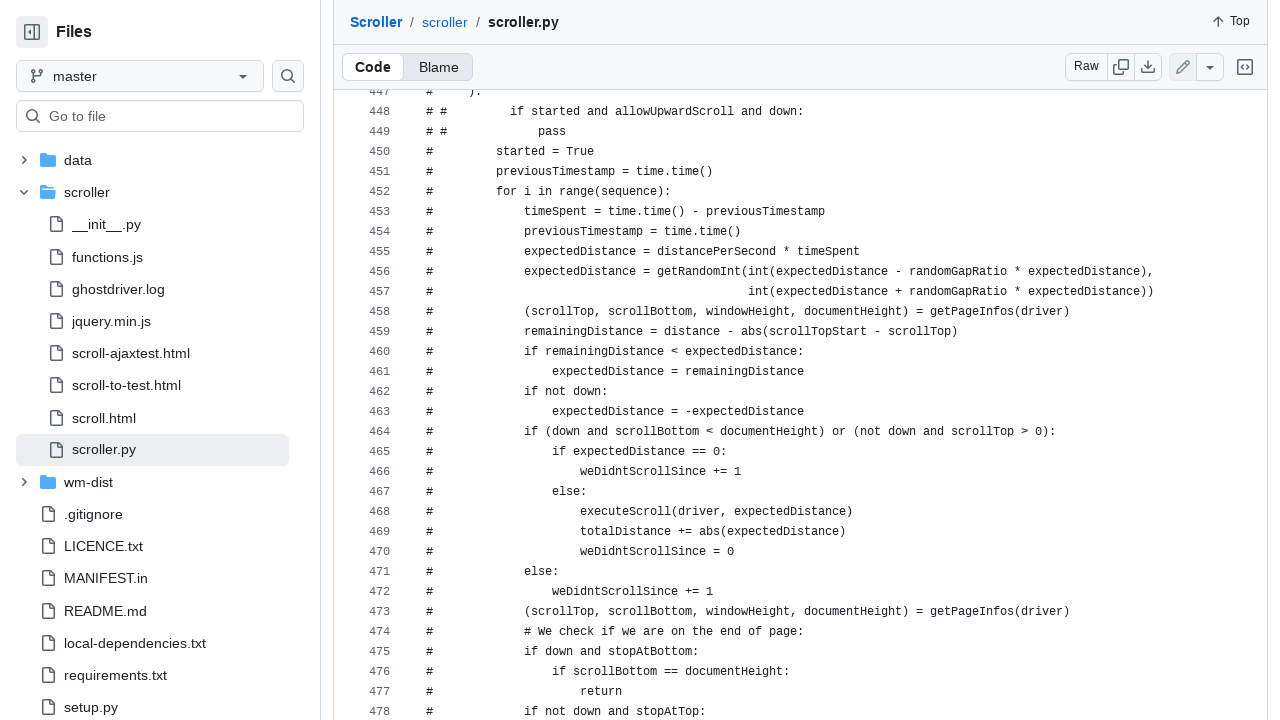

Retrieved window height
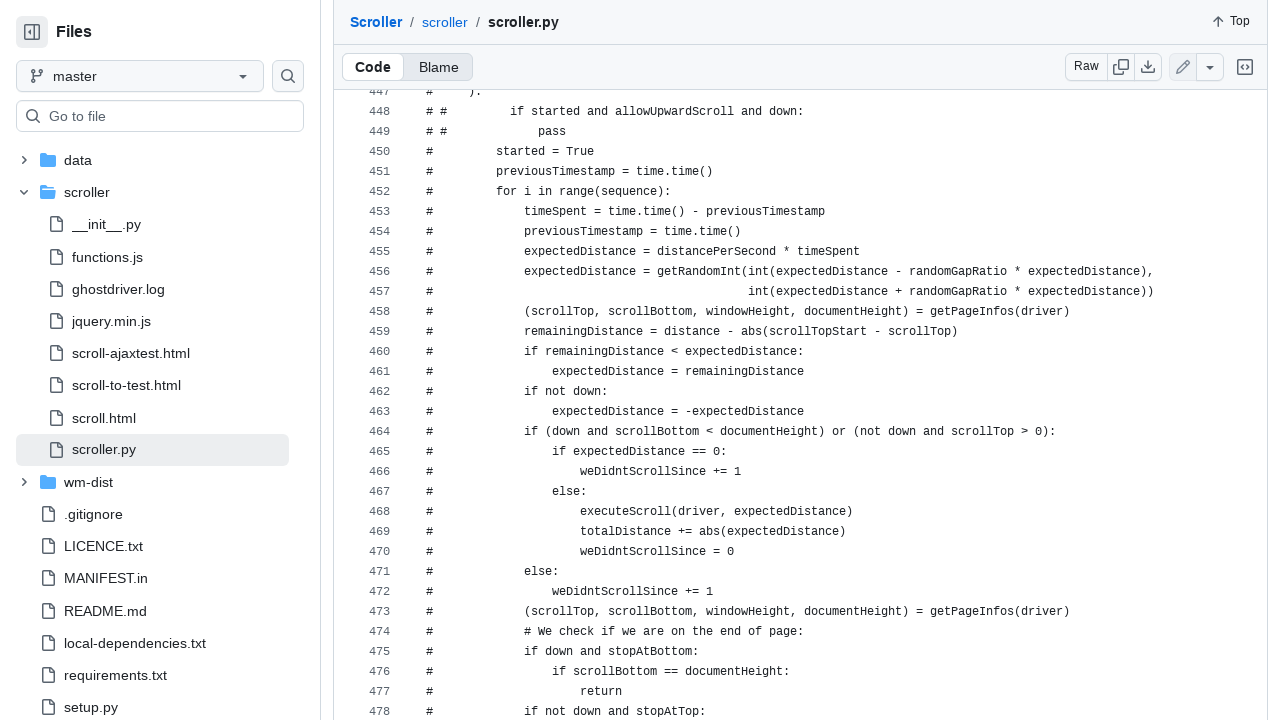

Scrolled down by 400 pixels
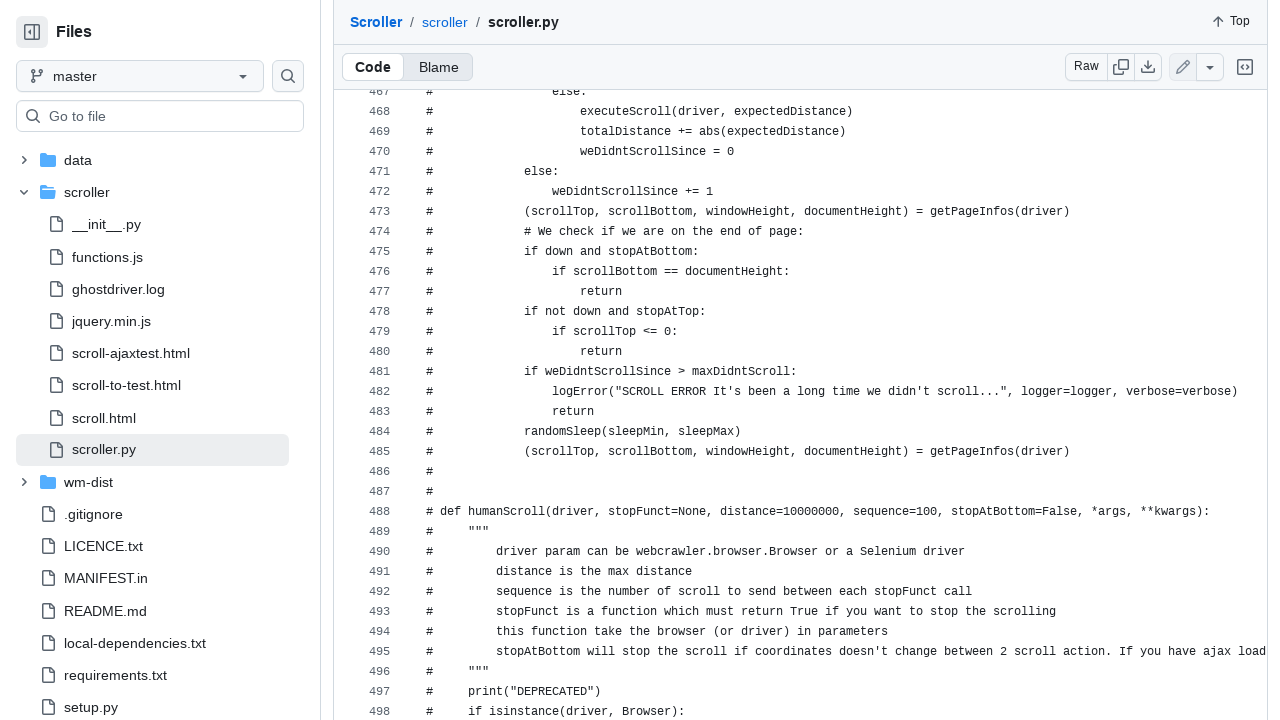

Paused for 200ms to simulate human scrolling behavior
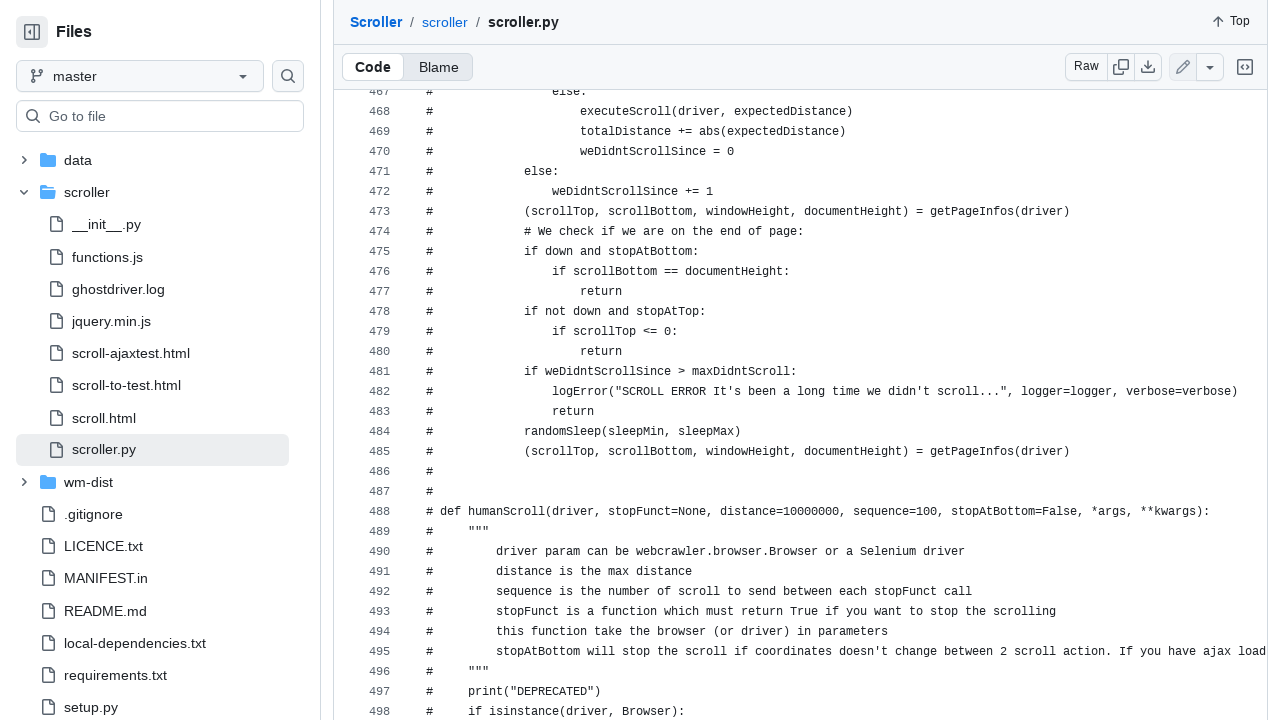

Retrieved page scroll height
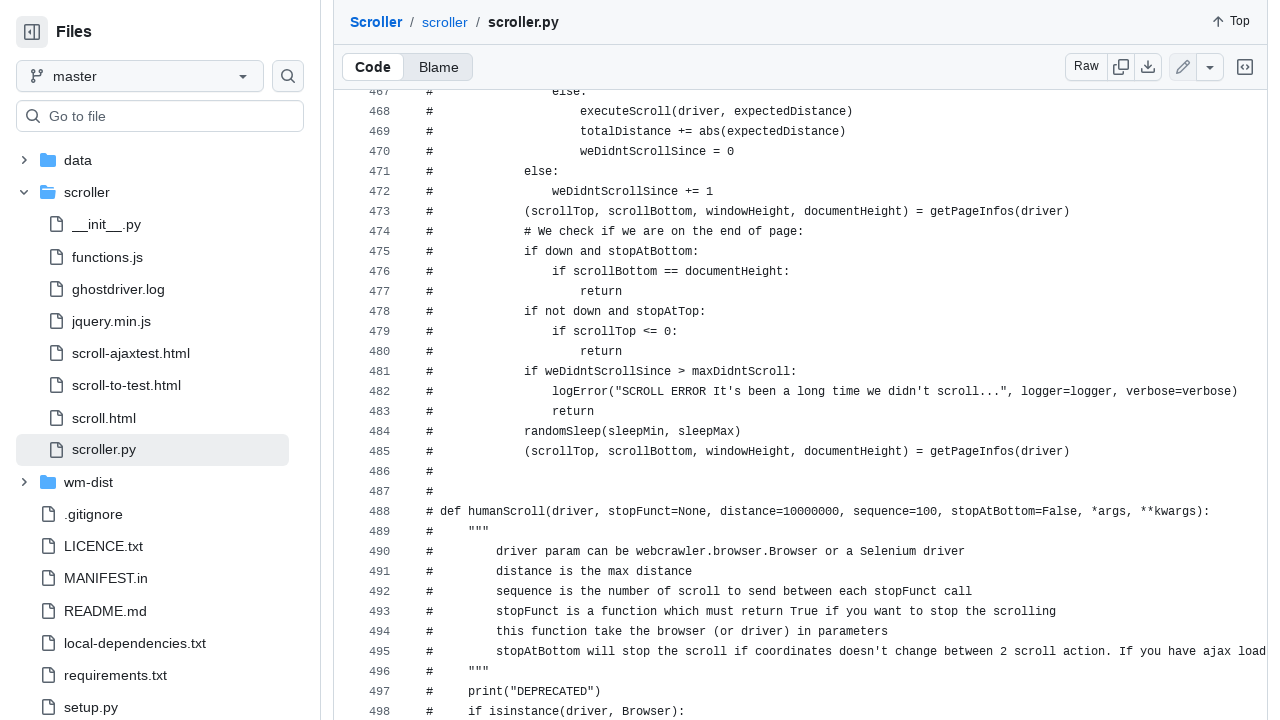

Retrieved current scroll position
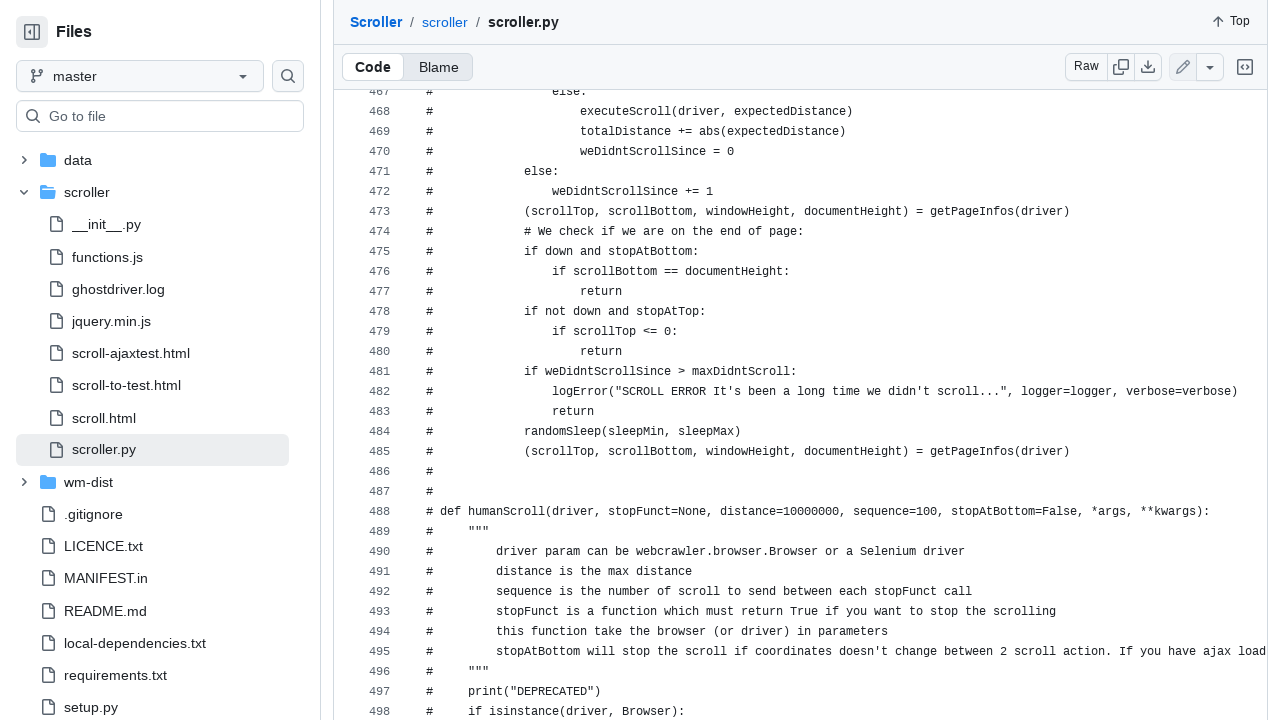

Retrieved window height
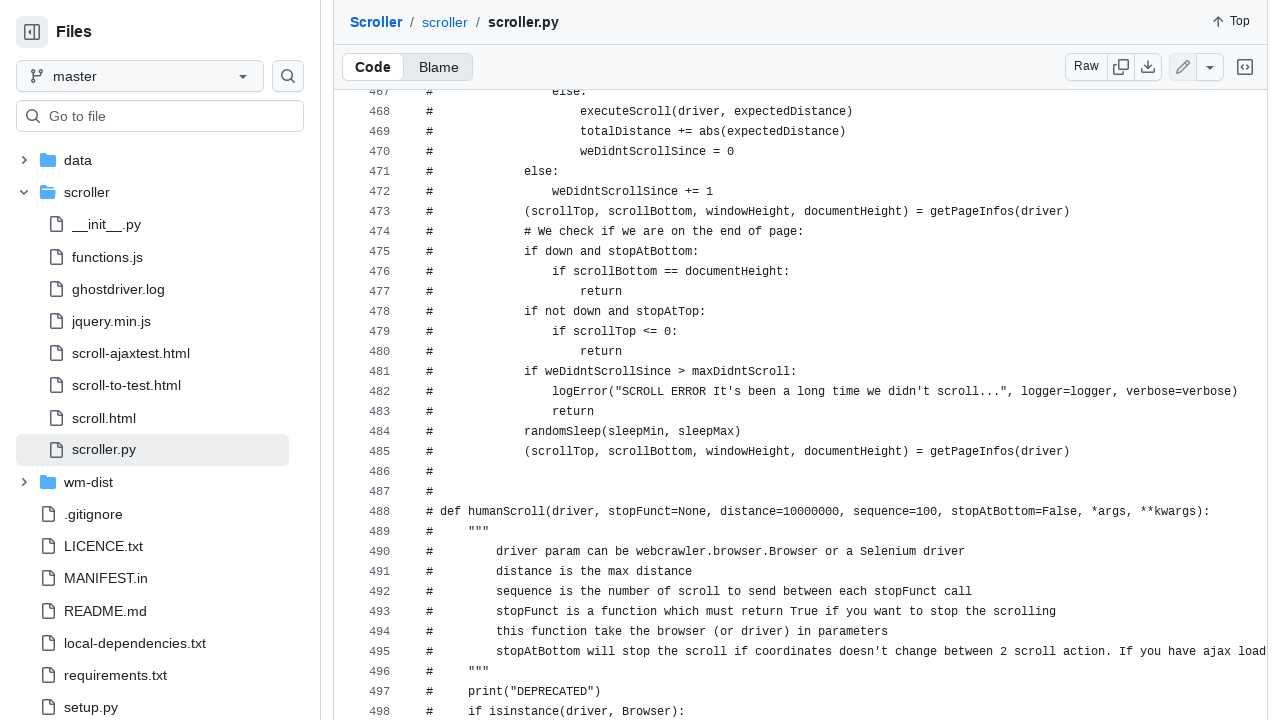

Scrolled down by 400 pixels
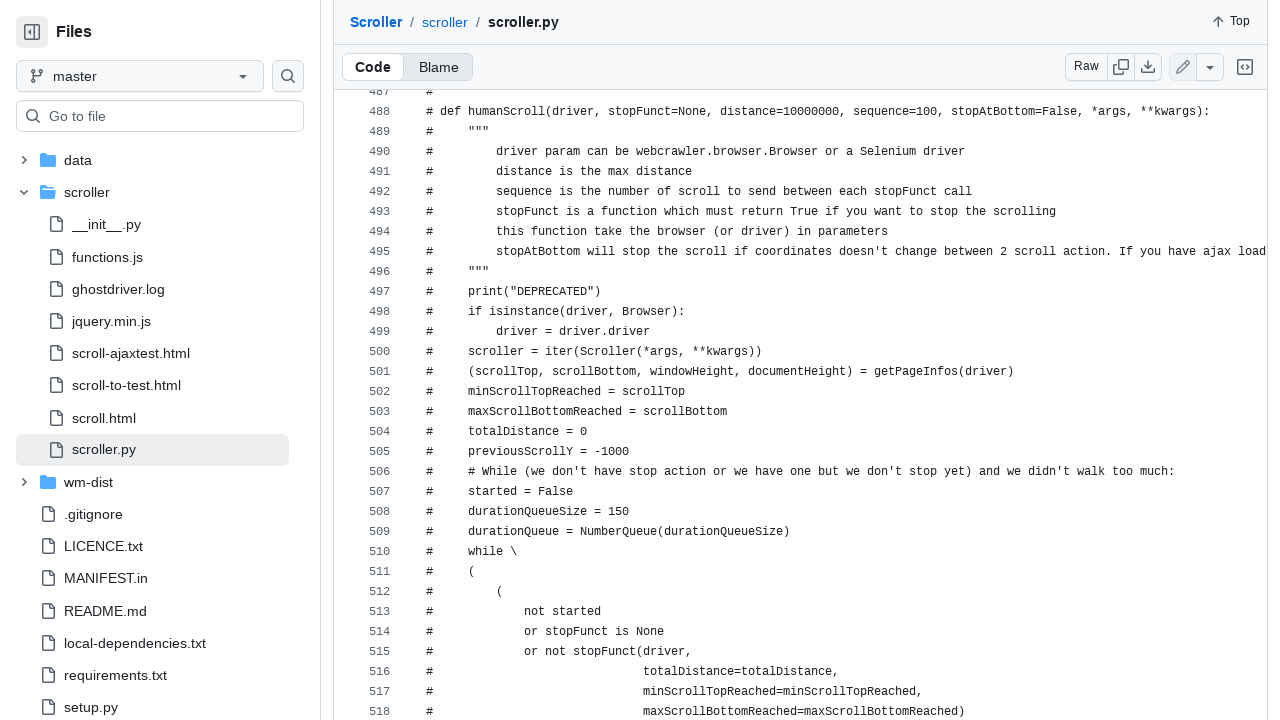

Paused for 200ms to simulate human scrolling behavior
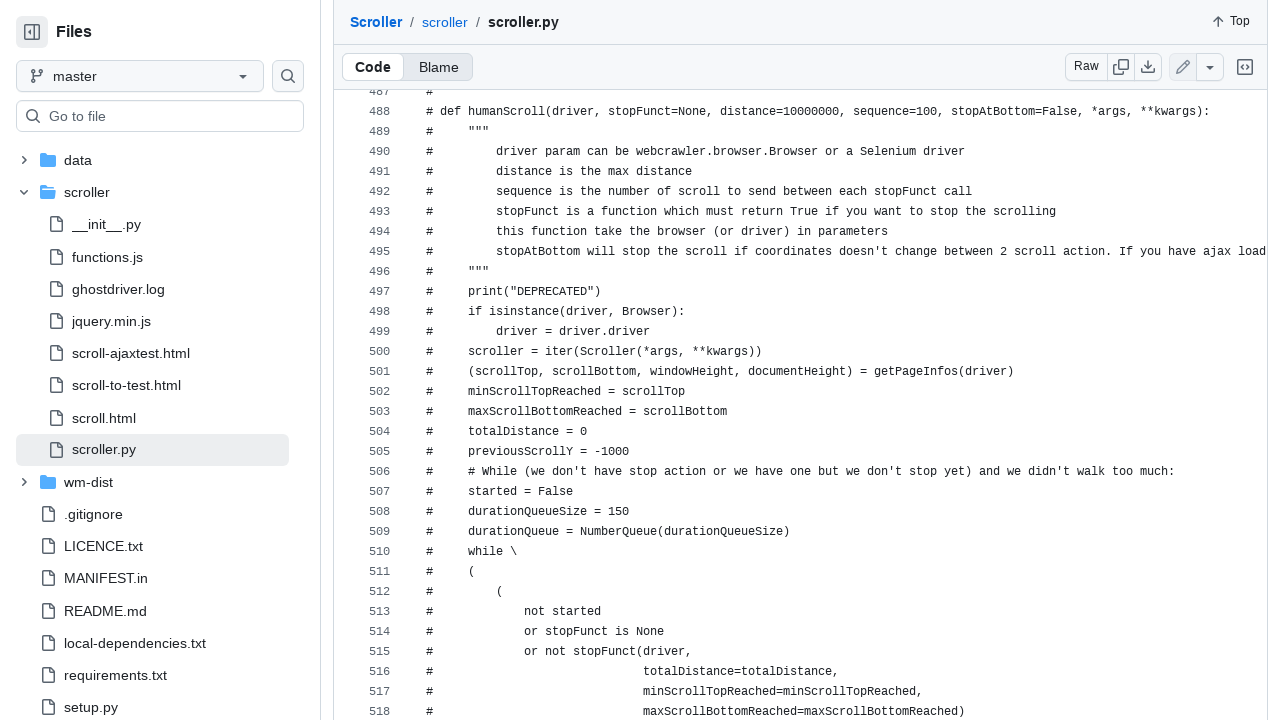

Retrieved page scroll height
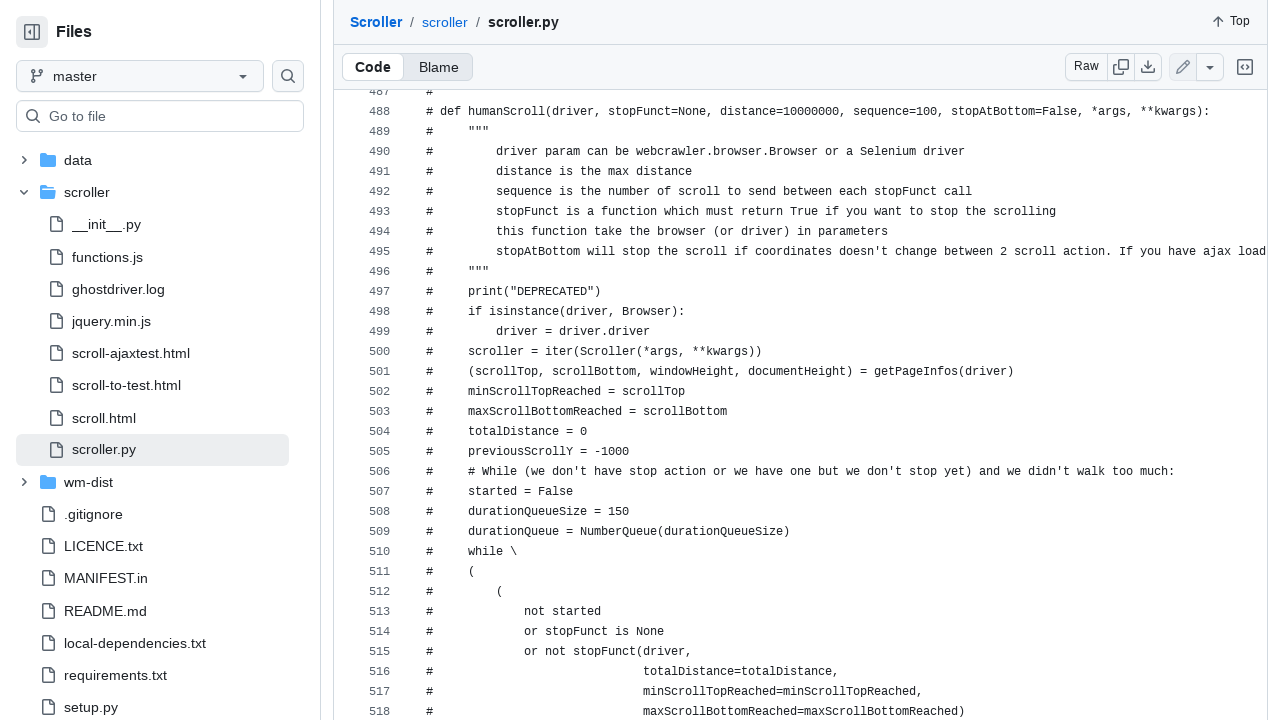

Retrieved current scroll position
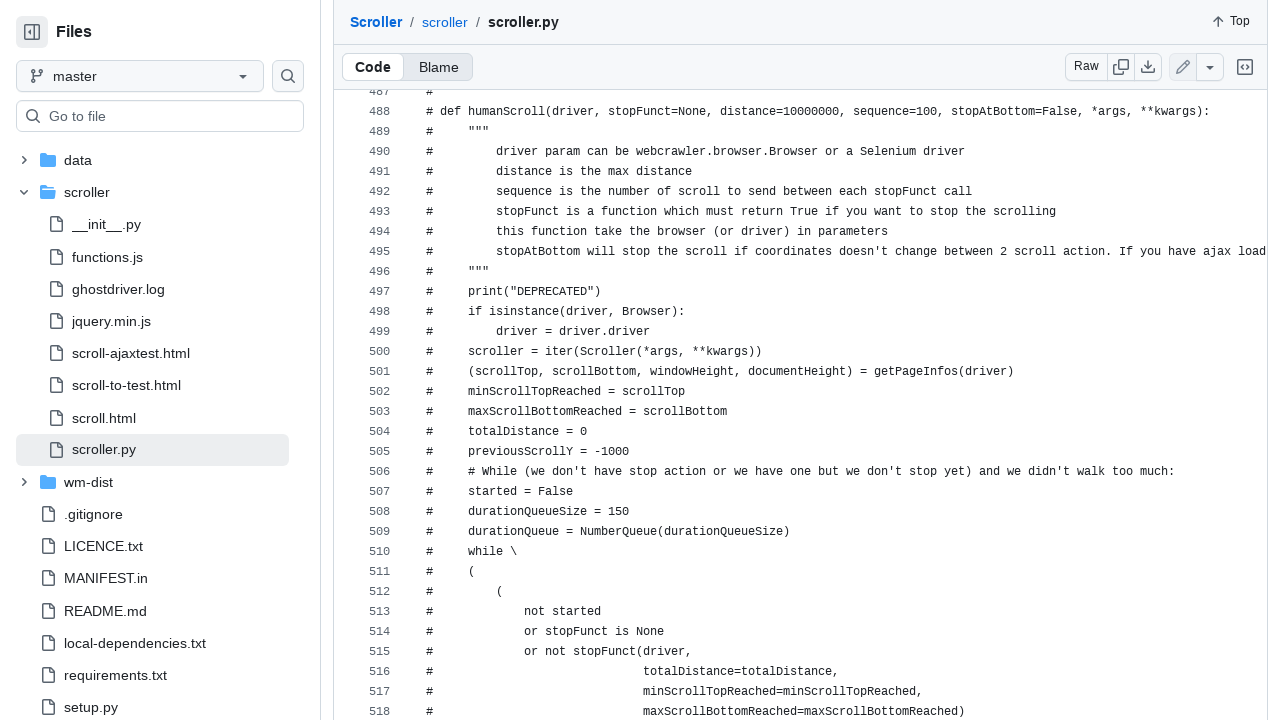

Retrieved window height
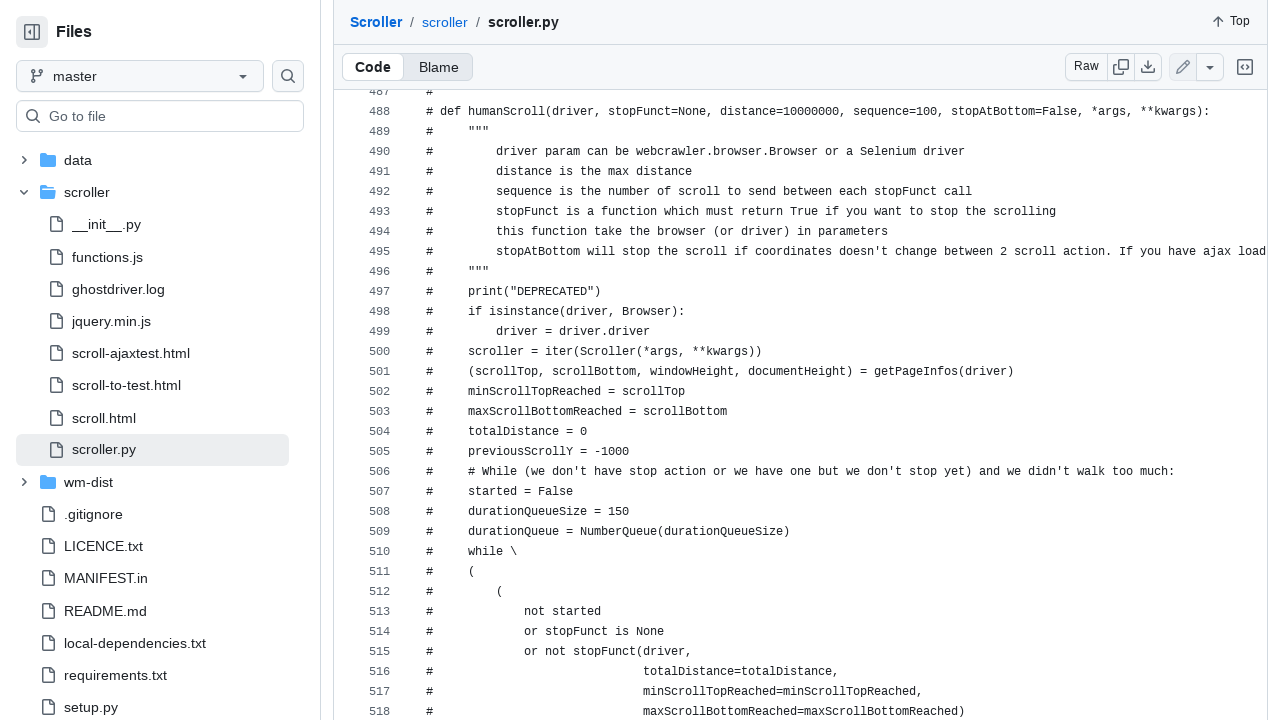

Scrolled down by 400 pixels
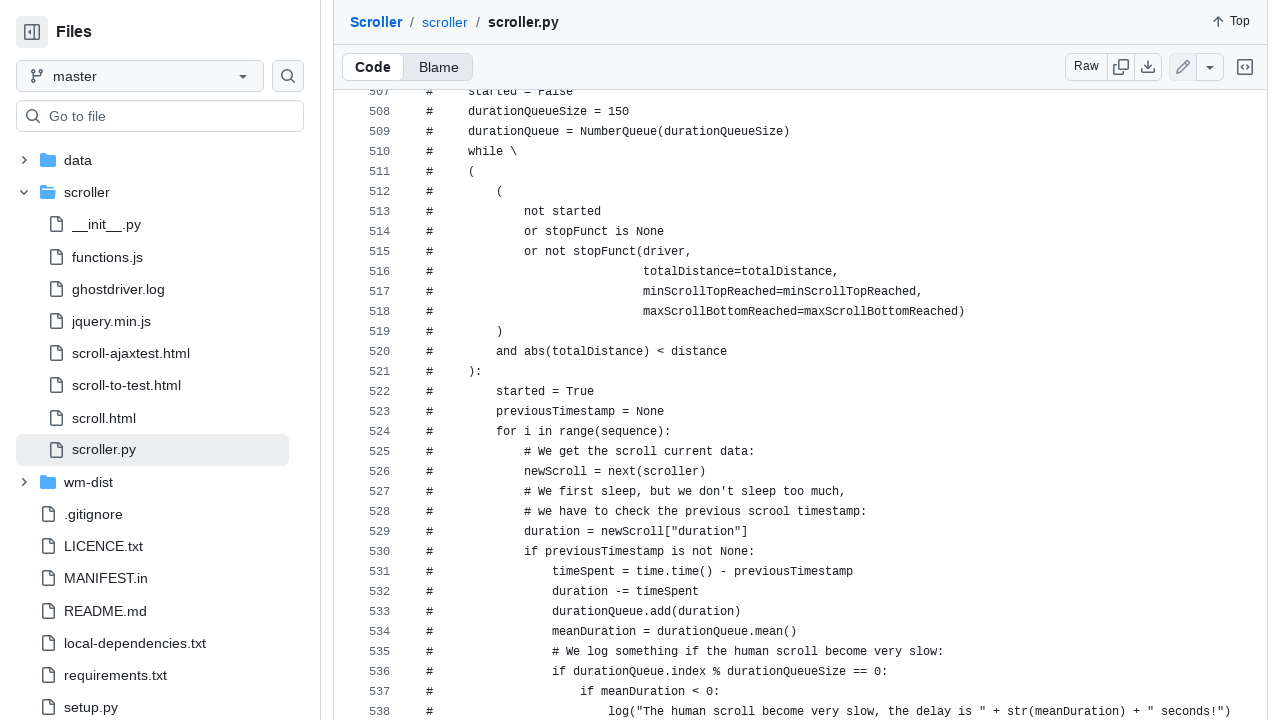

Paused for 200ms to simulate human scrolling behavior
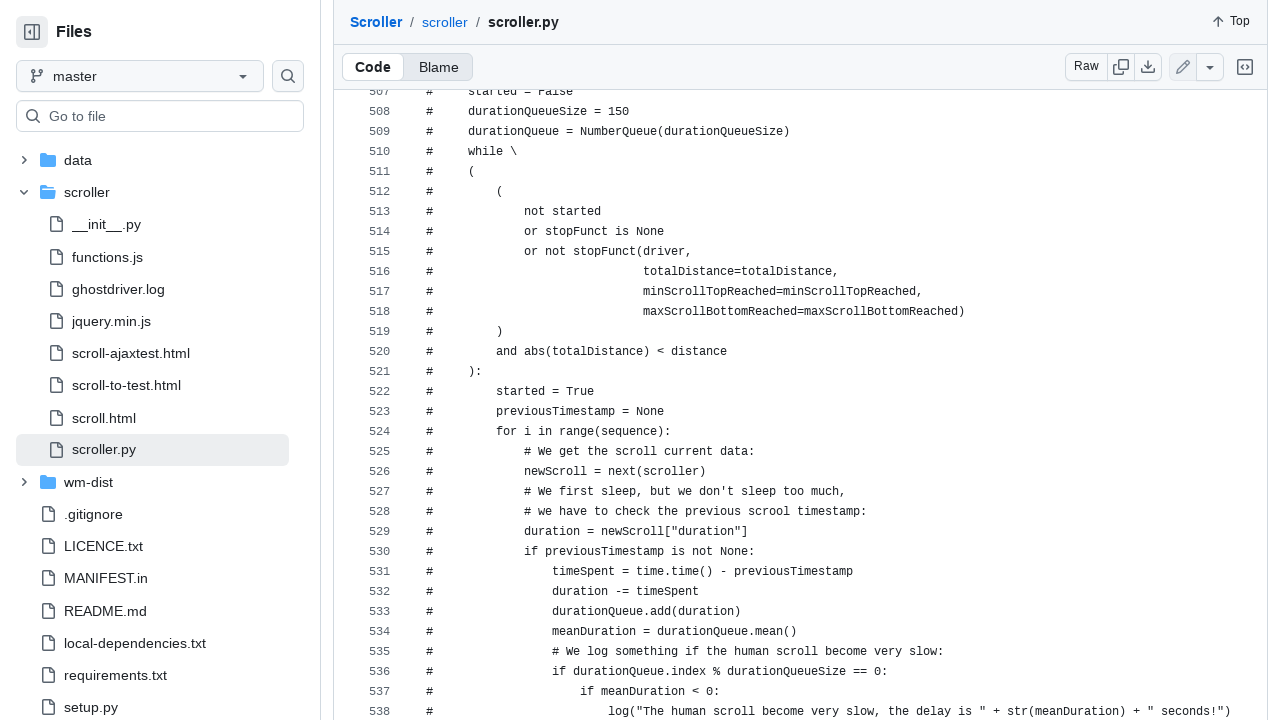

Retrieved page scroll height
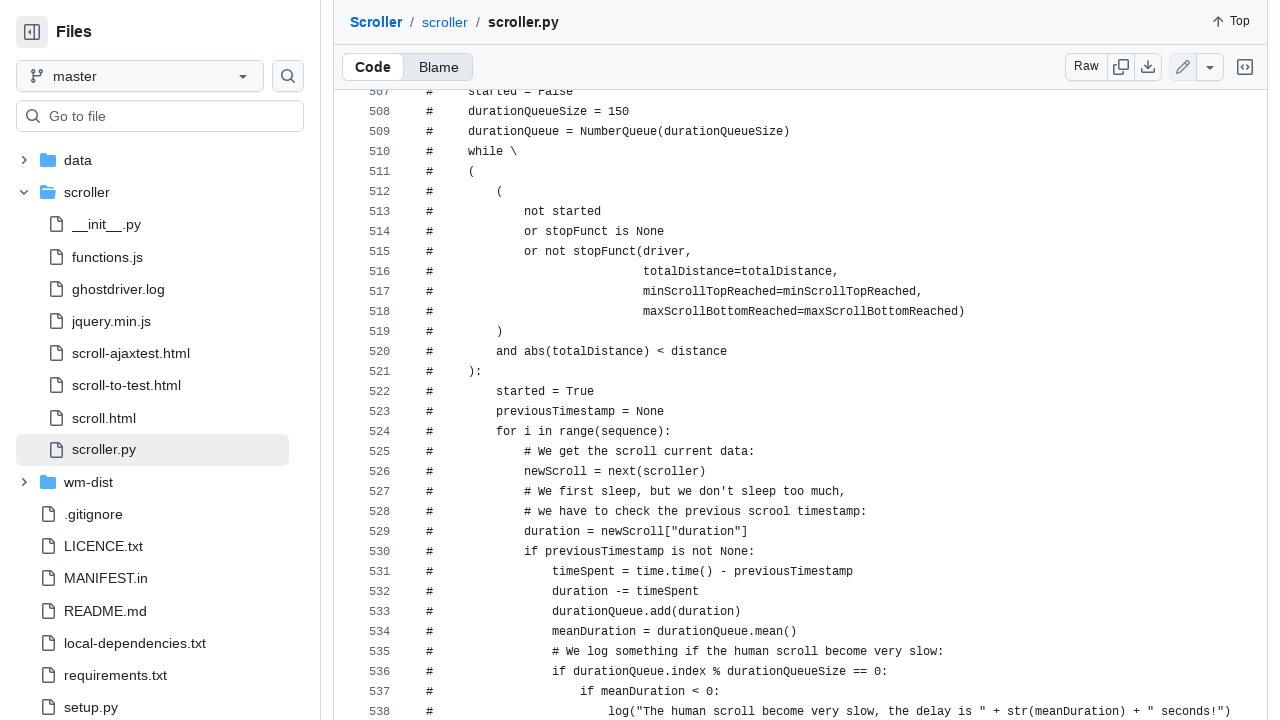

Retrieved current scroll position
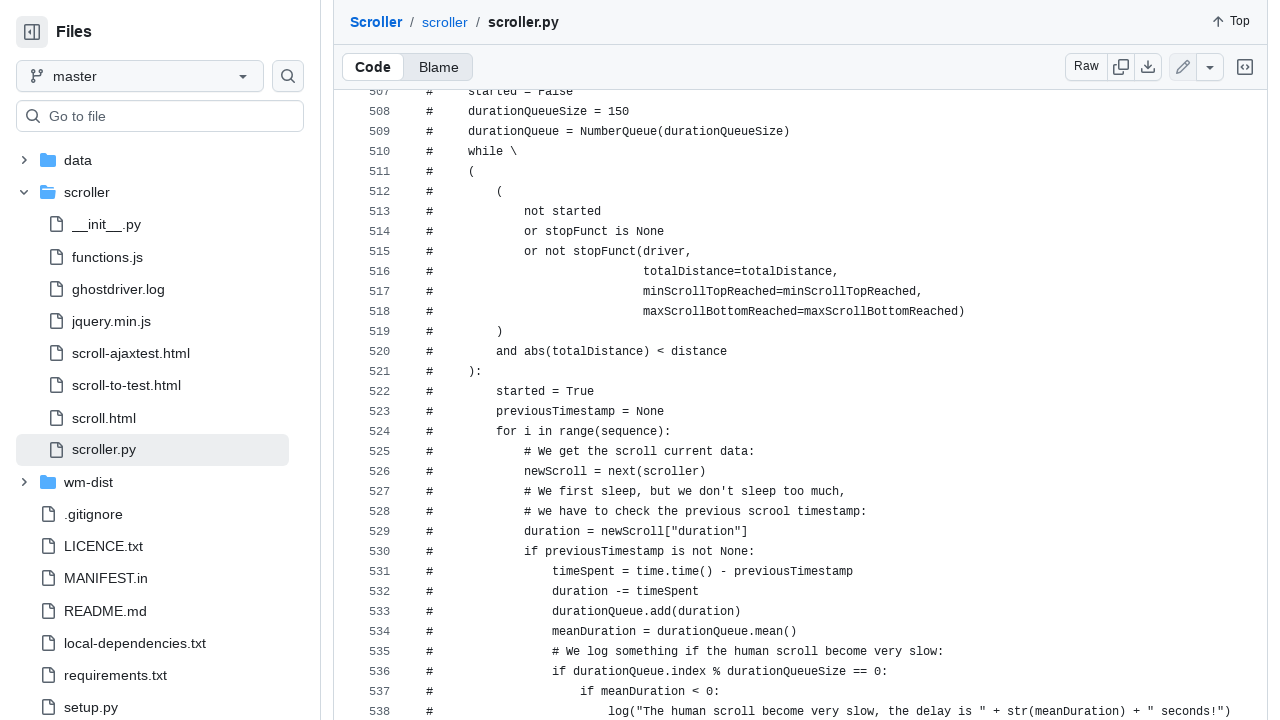

Retrieved window height
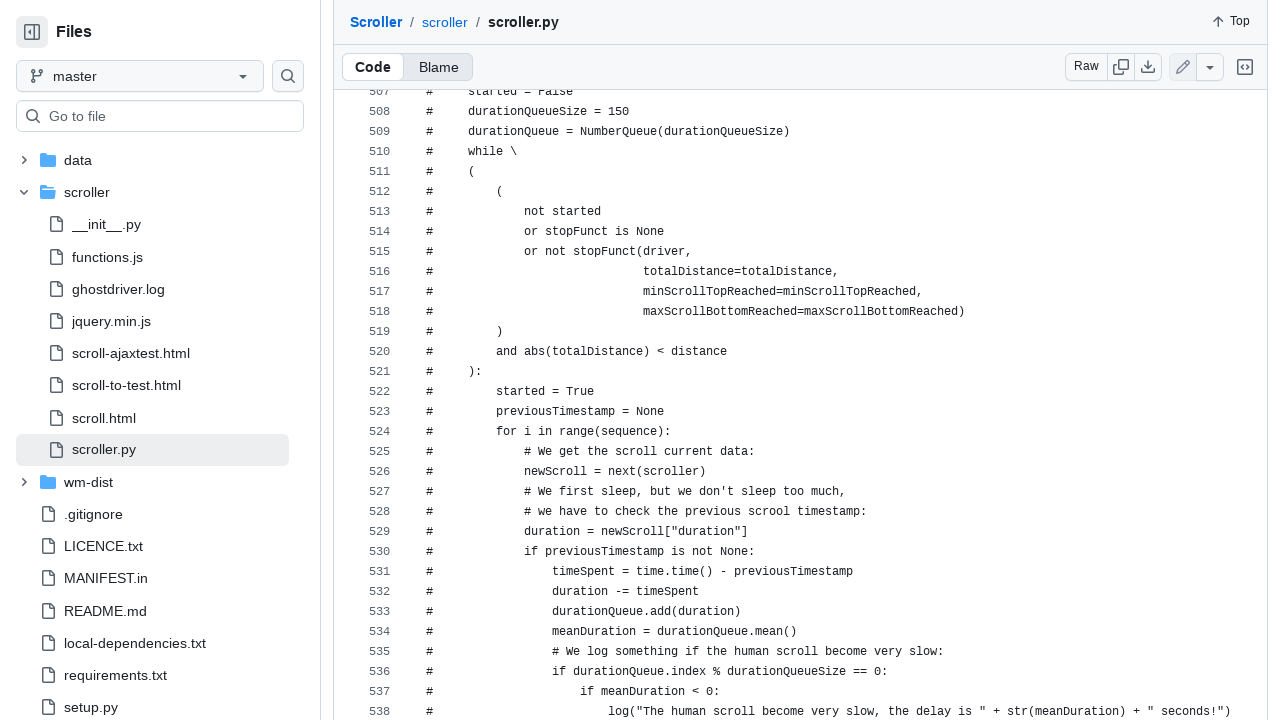

Scrolled down by 400 pixels
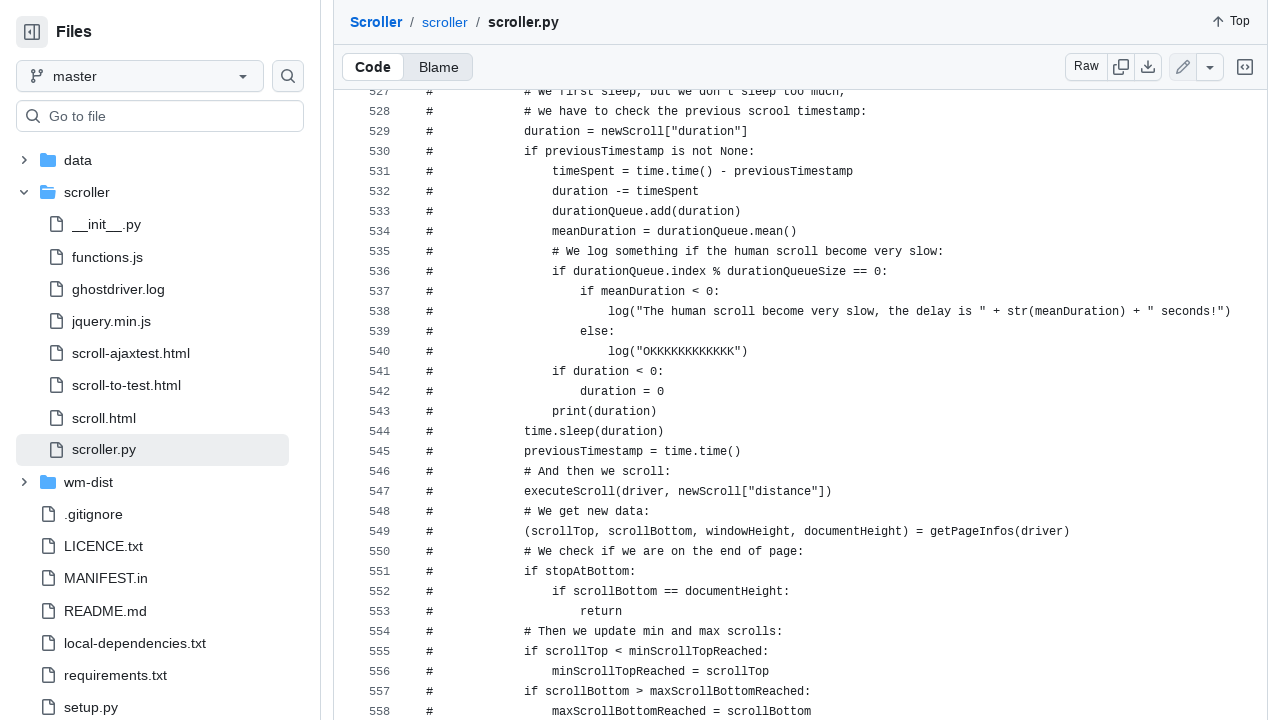

Paused for 200ms to simulate human scrolling behavior
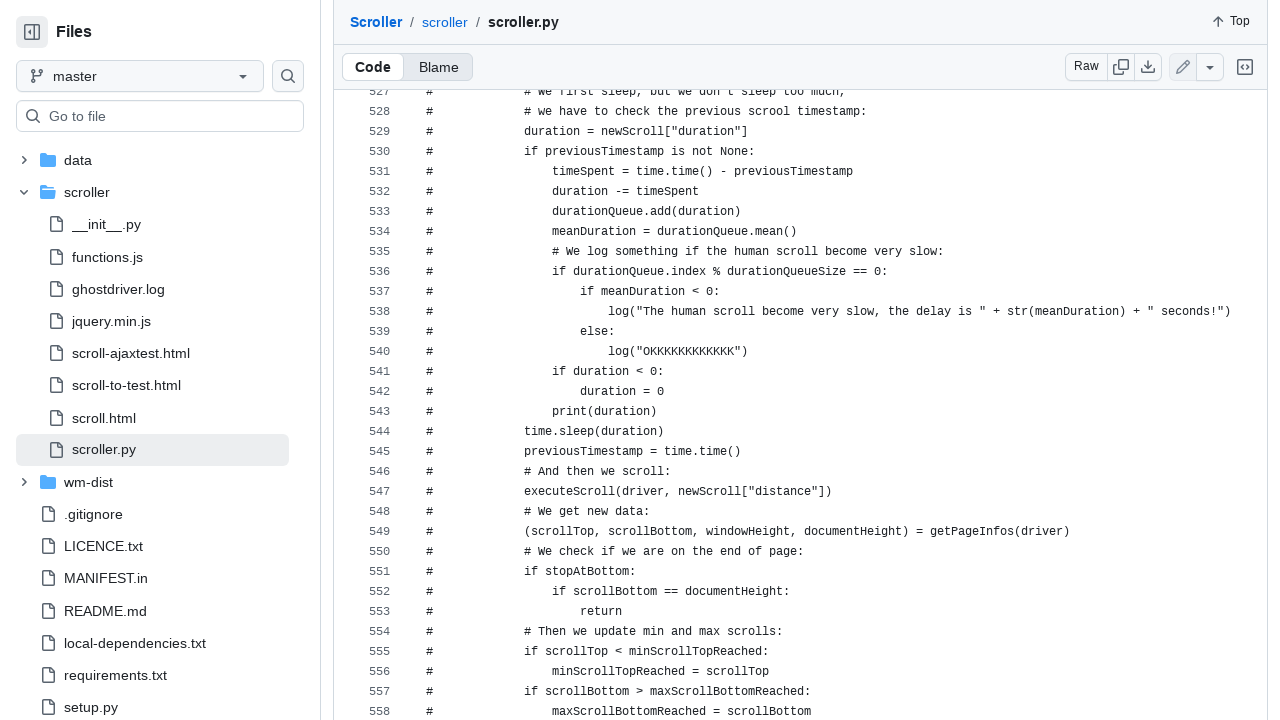

Retrieved page scroll height
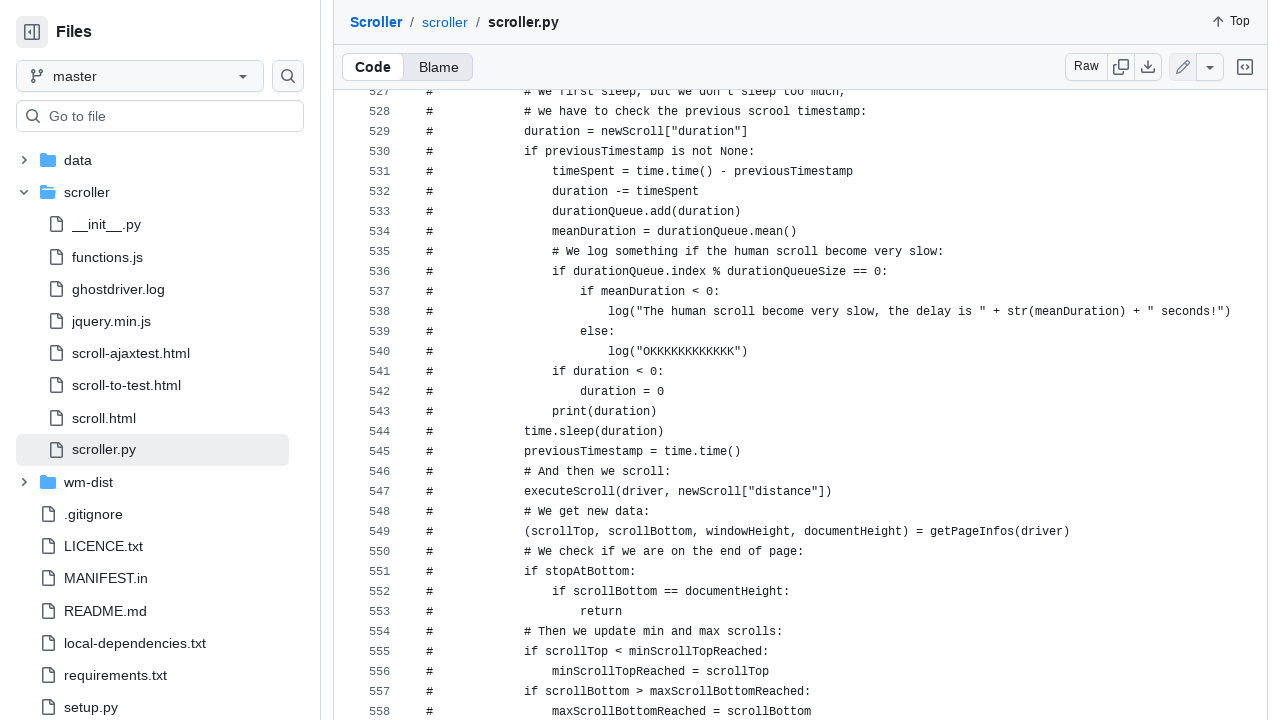

Retrieved current scroll position
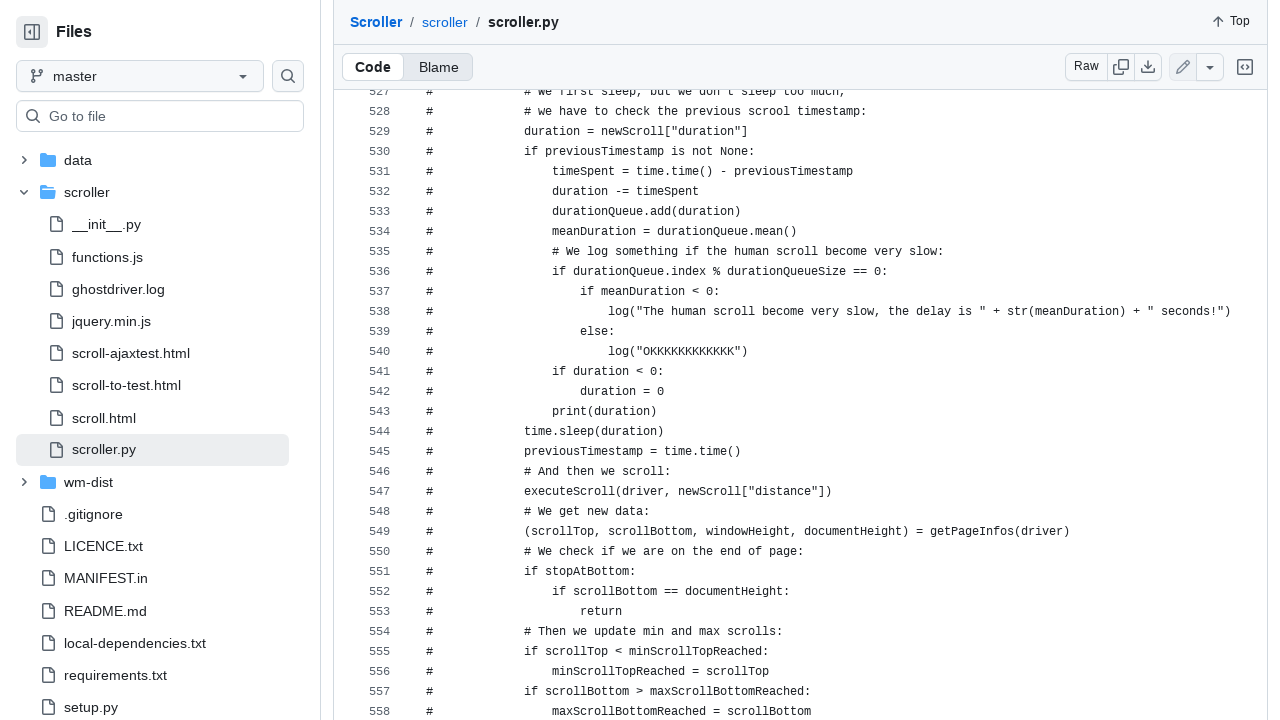

Retrieved window height
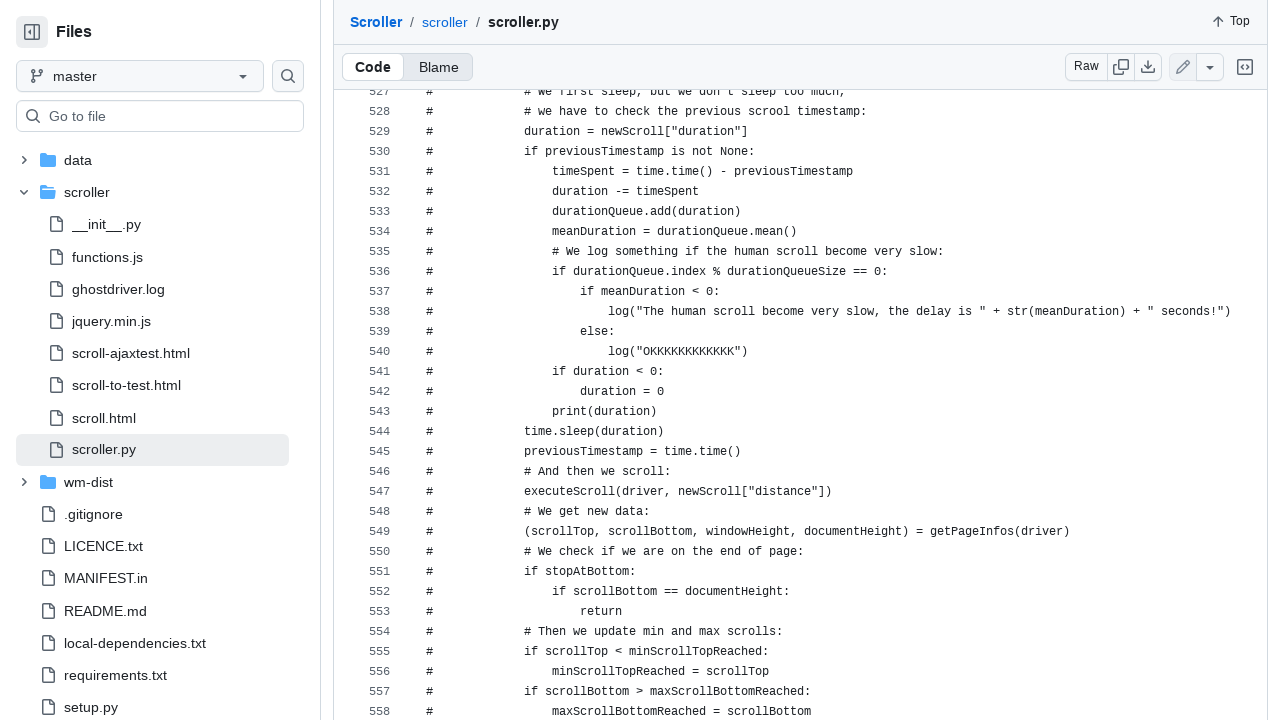

Scrolled down by 400 pixels
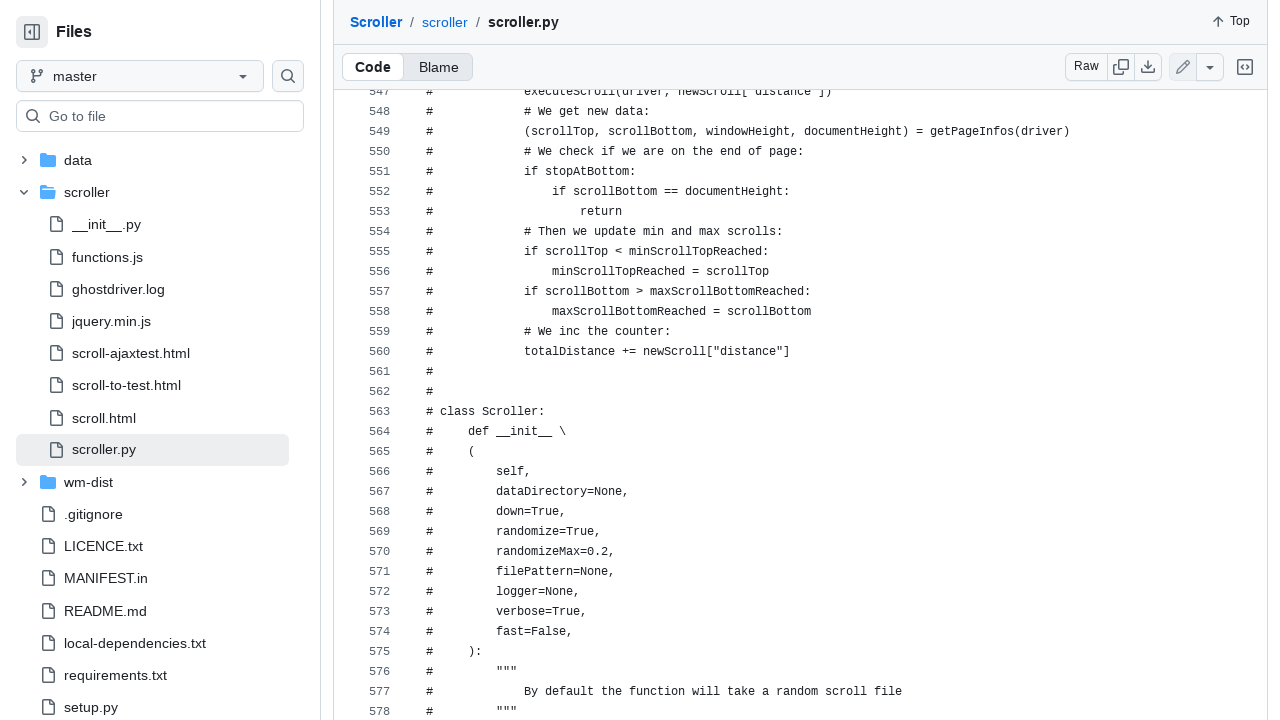

Paused for 200ms to simulate human scrolling behavior
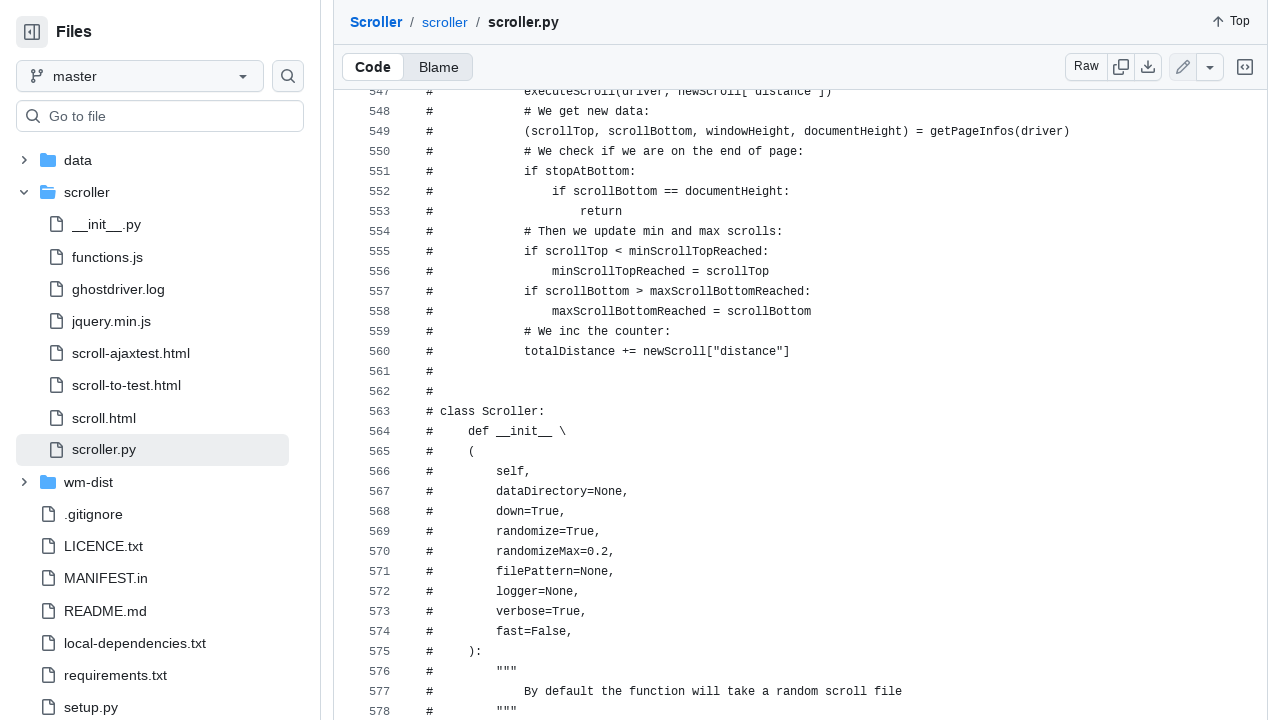

Retrieved page scroll height
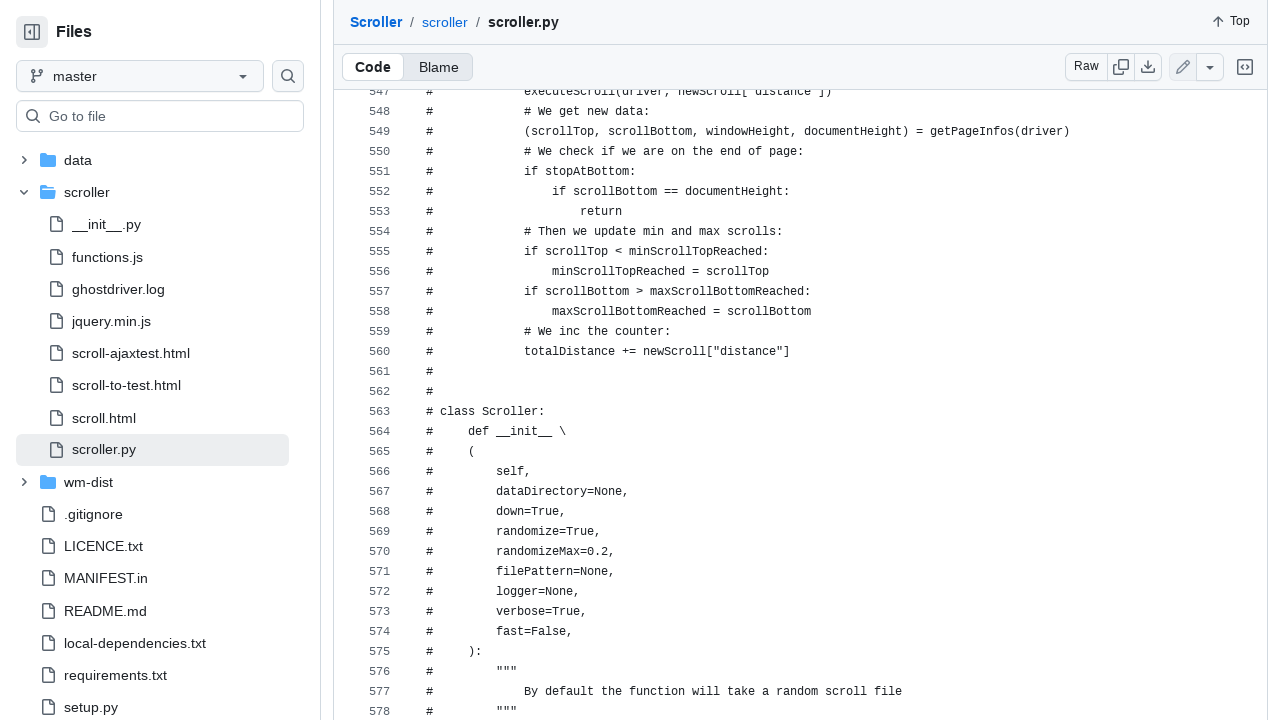

Retrieved current scroll position
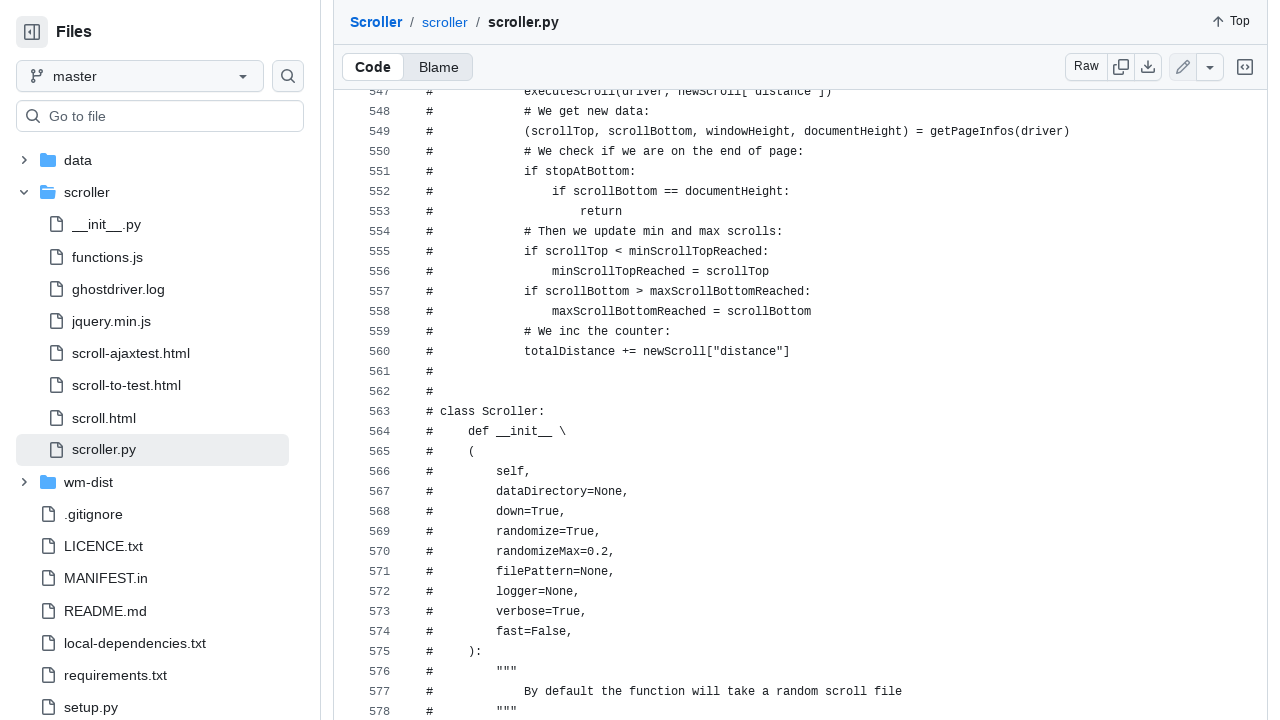

Retrieved window height
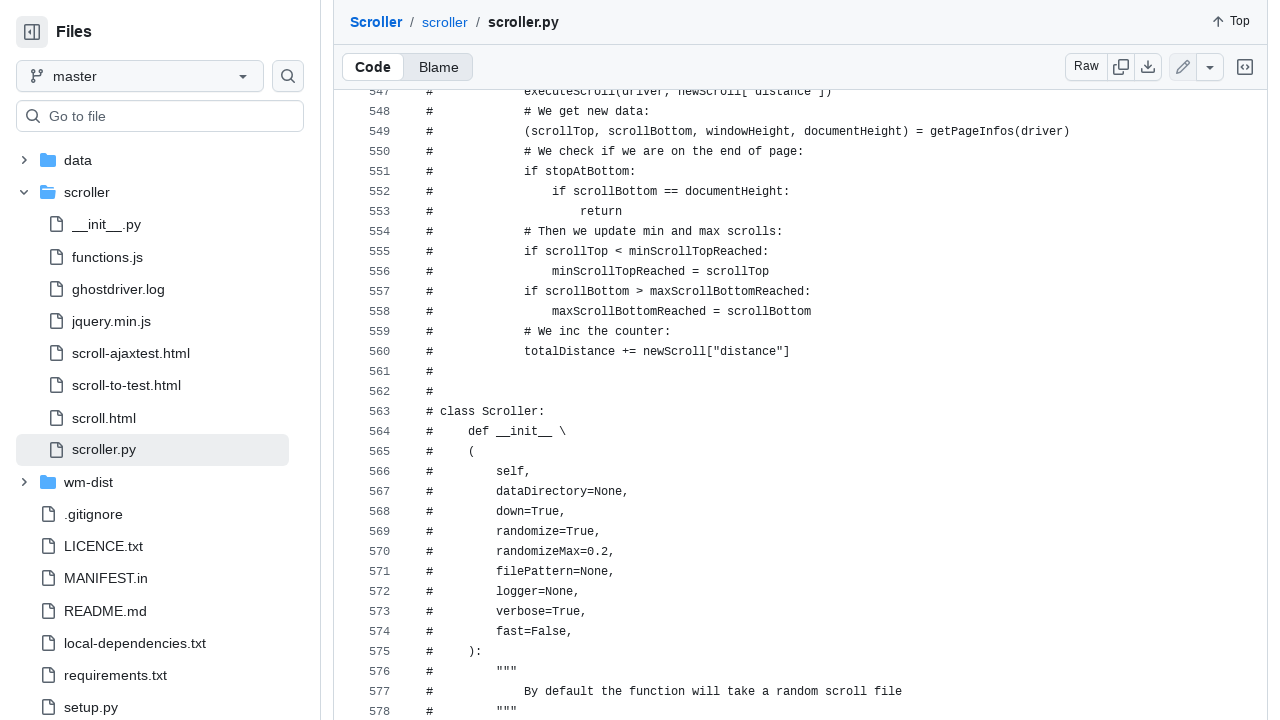

Scrolled down by 400 pixels
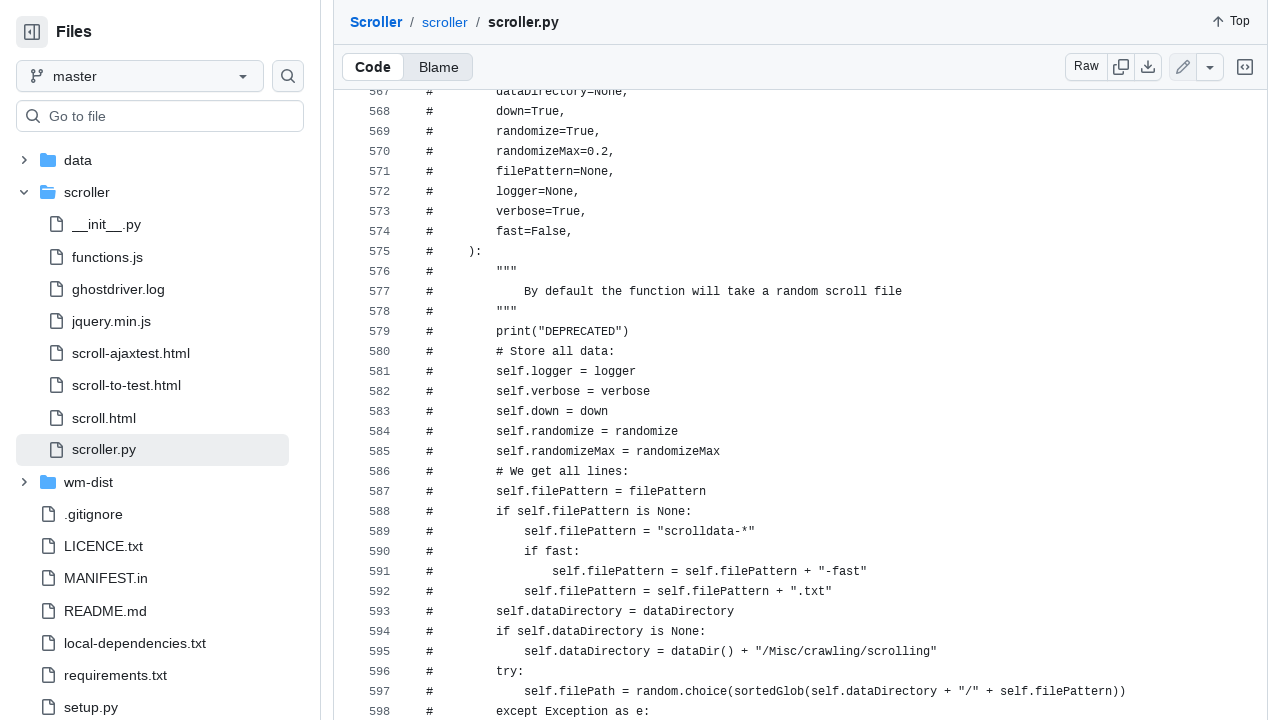

Paused for 200ms to simulate human scrolling behavior
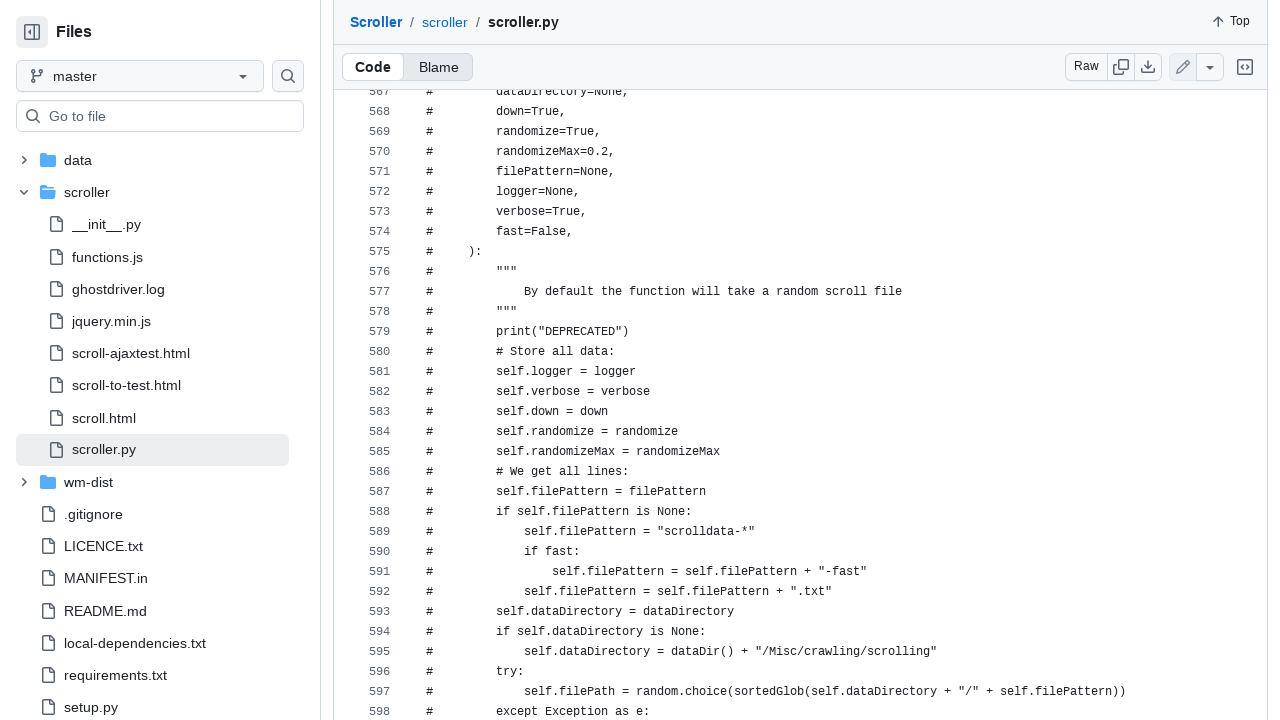

Retrieved page scroll height
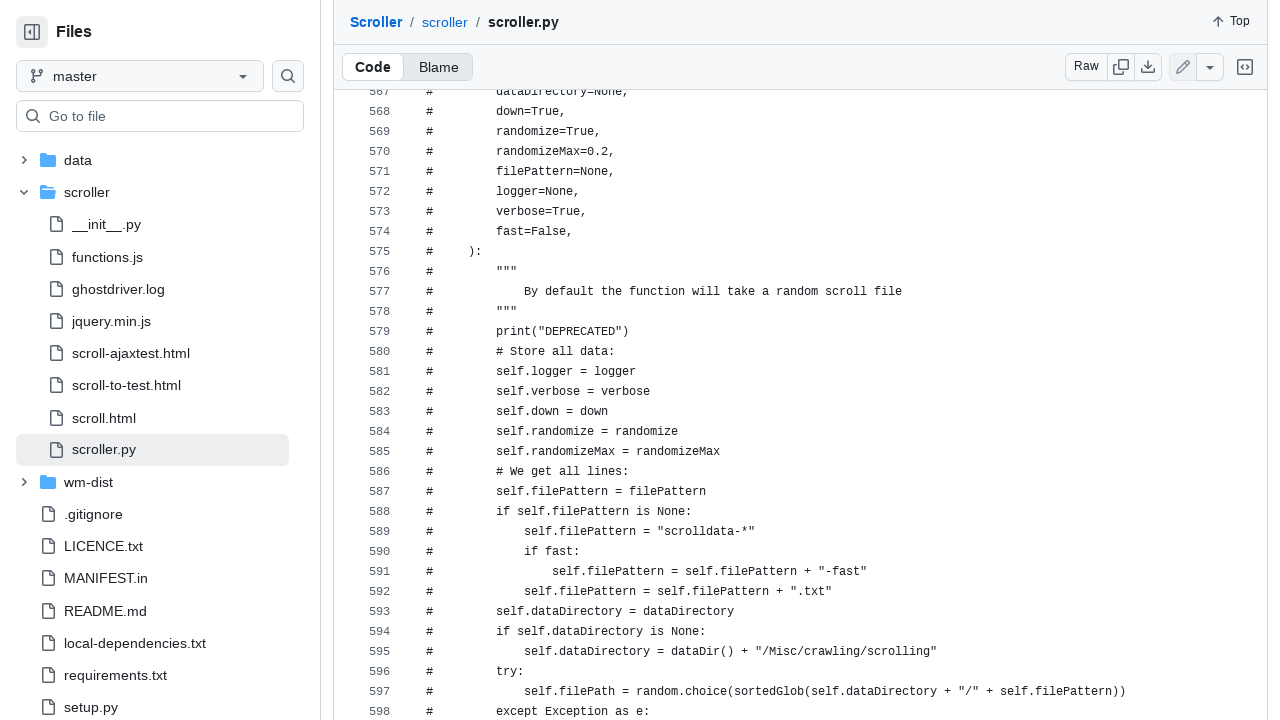

Retrieved current scroll position
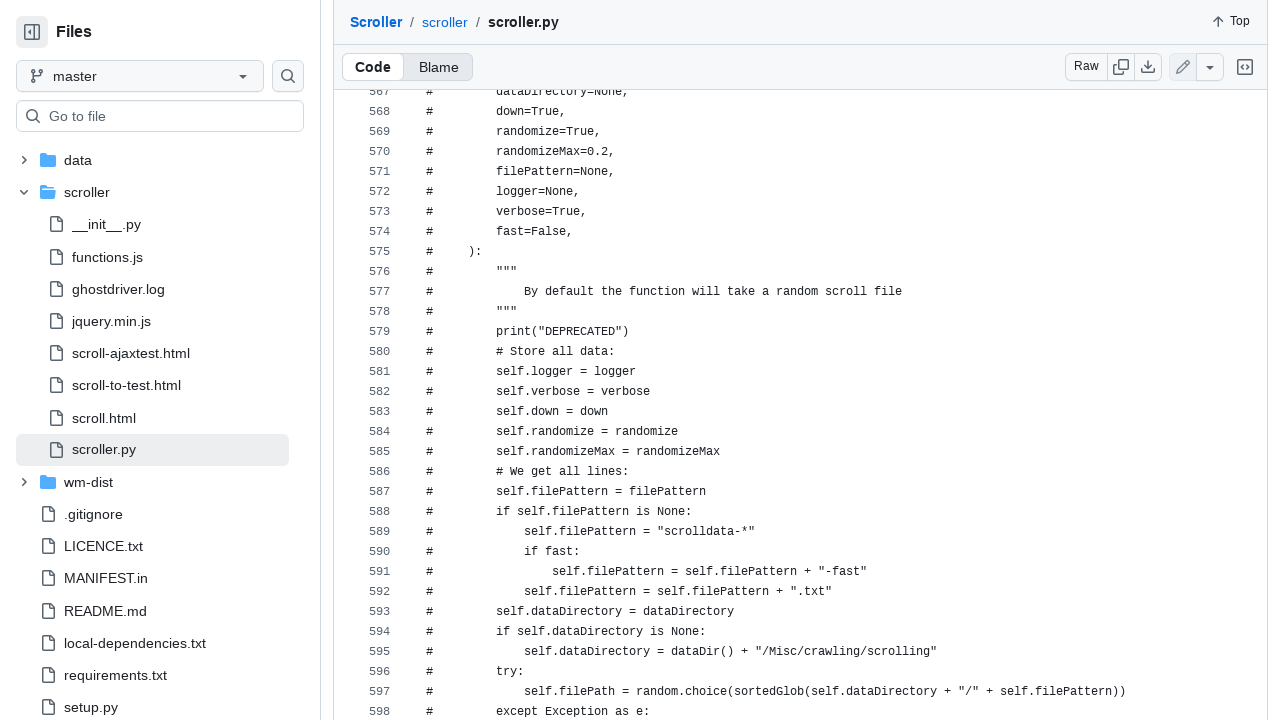

Retrieved window height
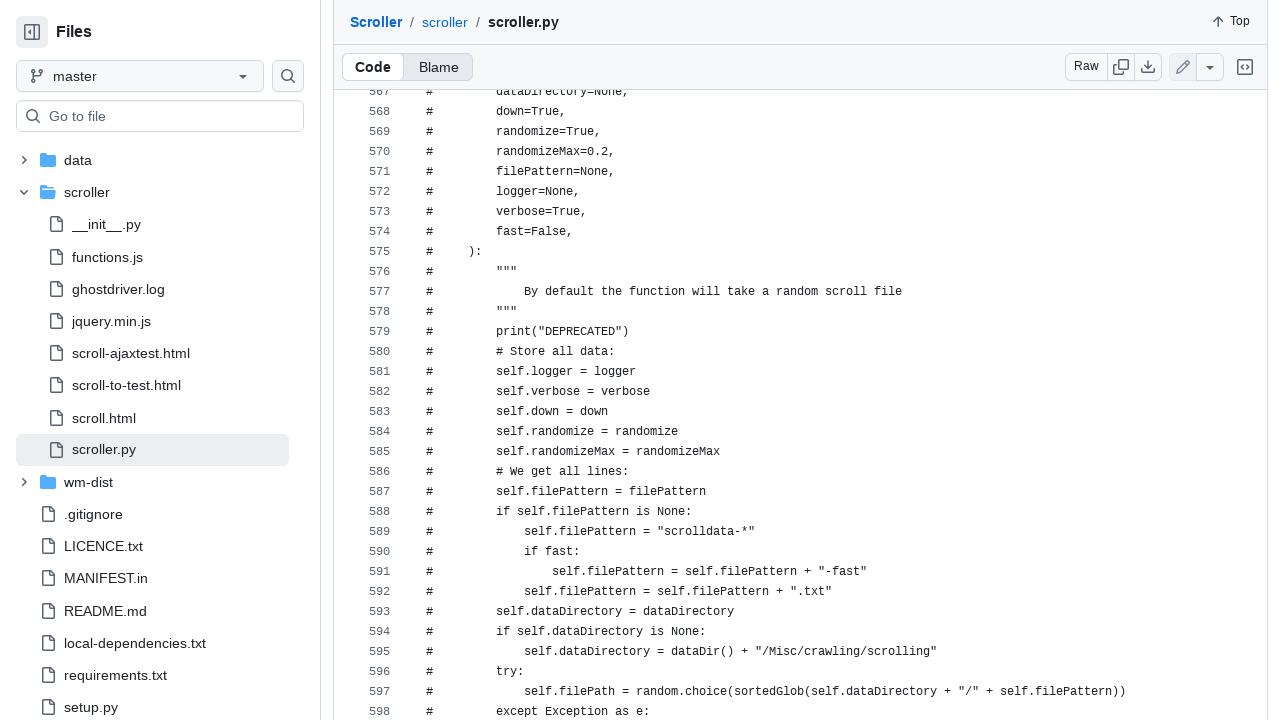

Scrolled down by 400 pixels
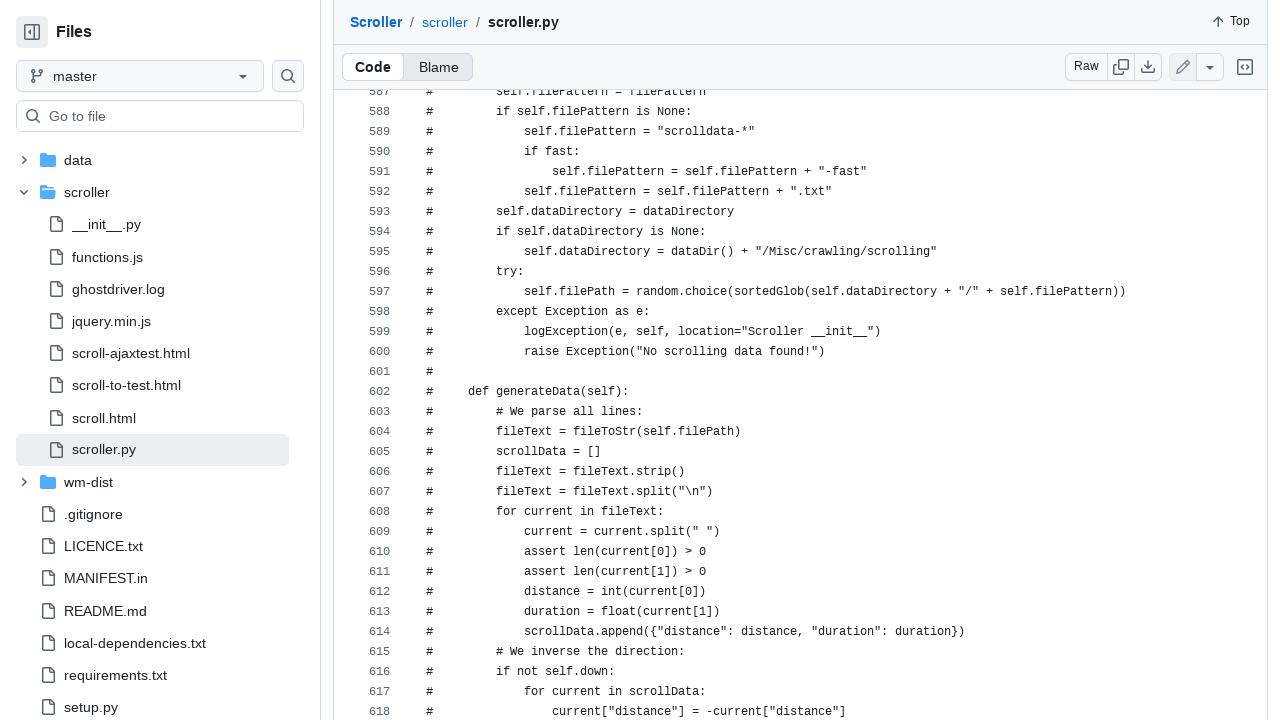

Paused for 200ms to simulate human scrolling behavior
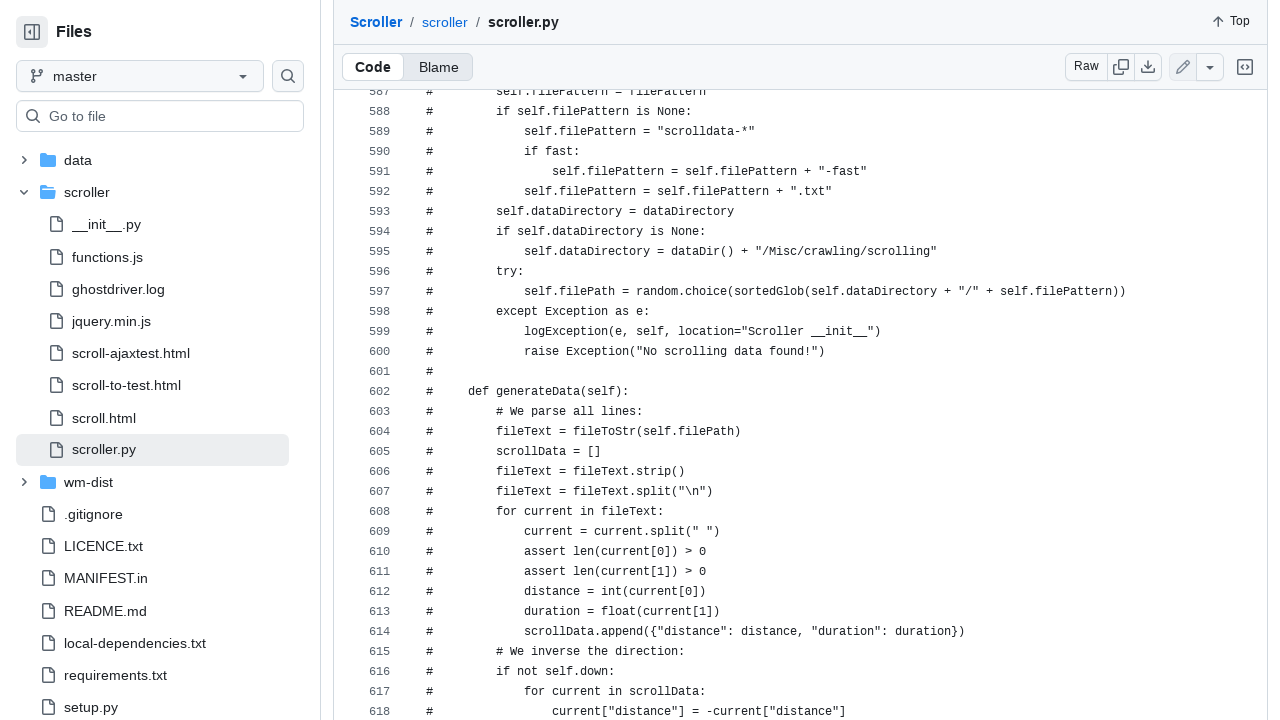

Retrieved page scroll height
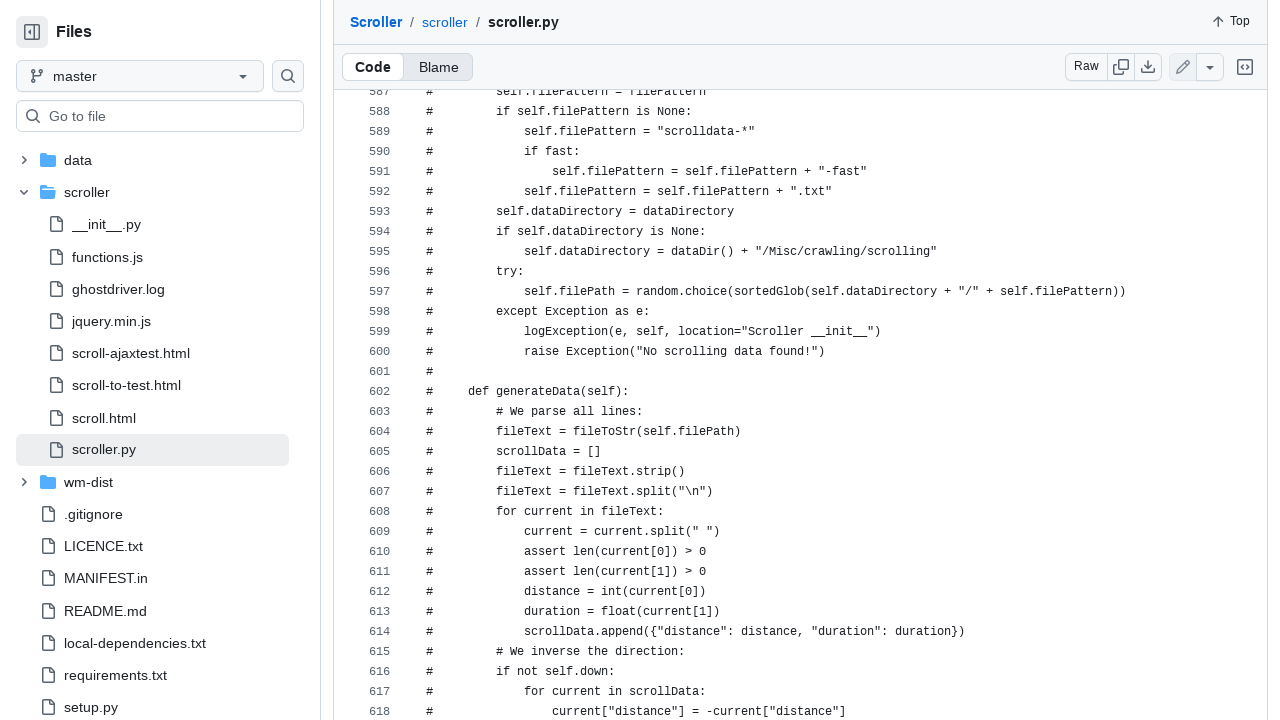

Retrieved current scroll position
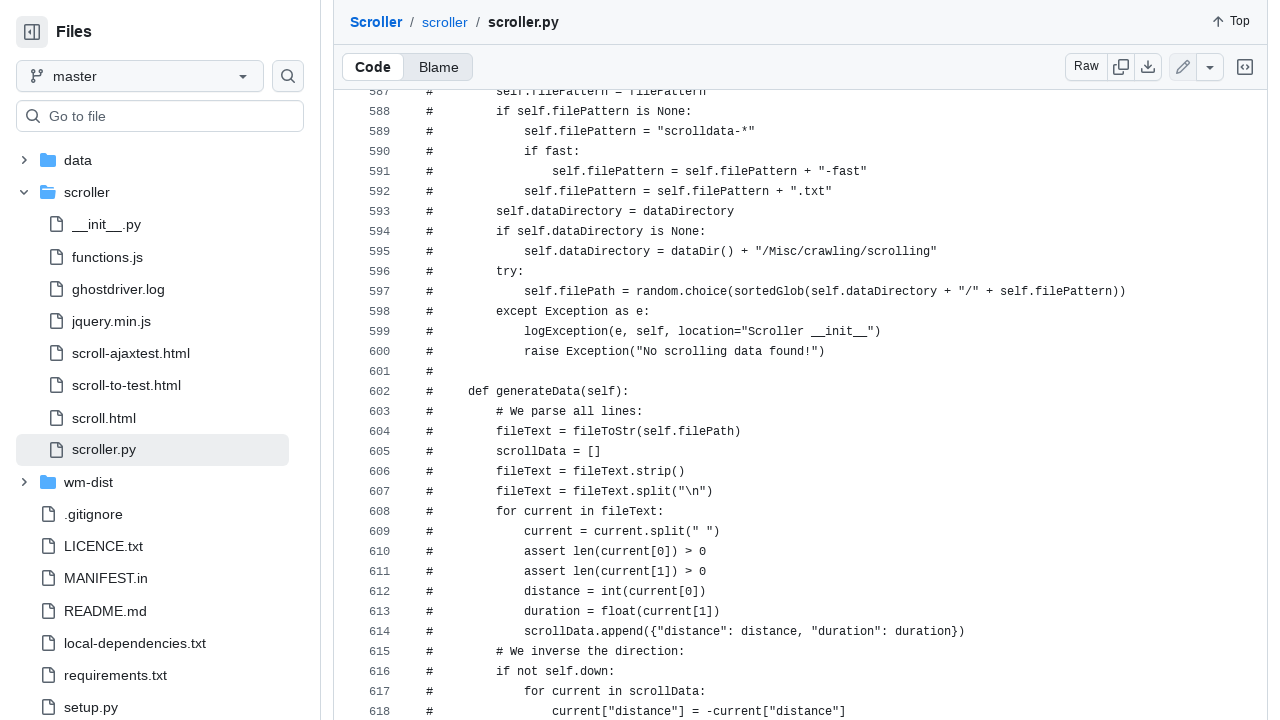

Retrieved window height
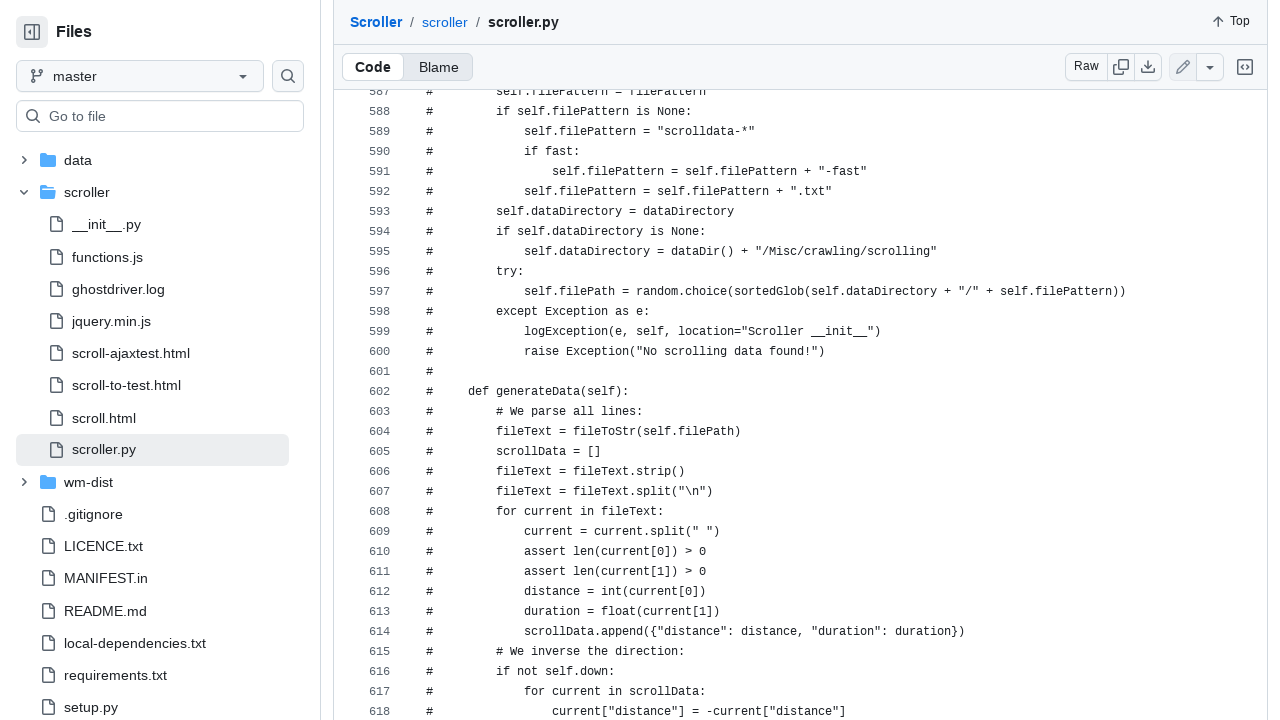

Scrolled down by 400 pixels
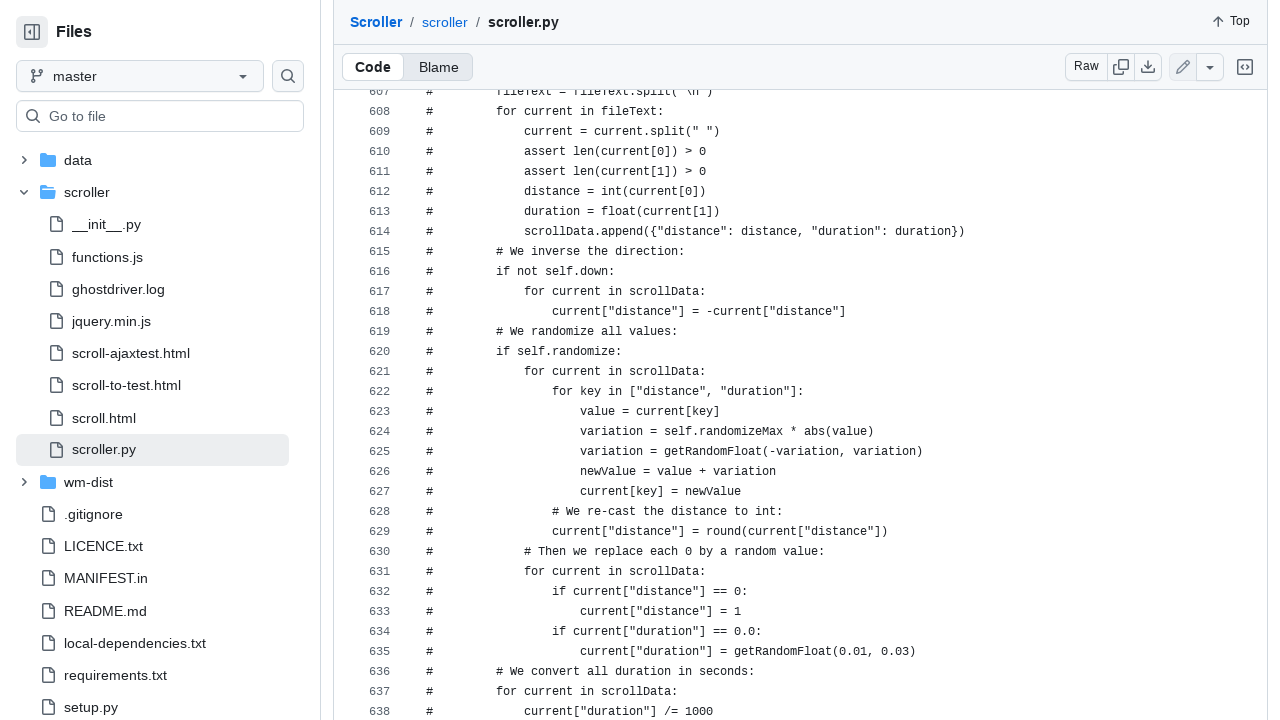

Paused for 200ms to simulate human scrolling behavior
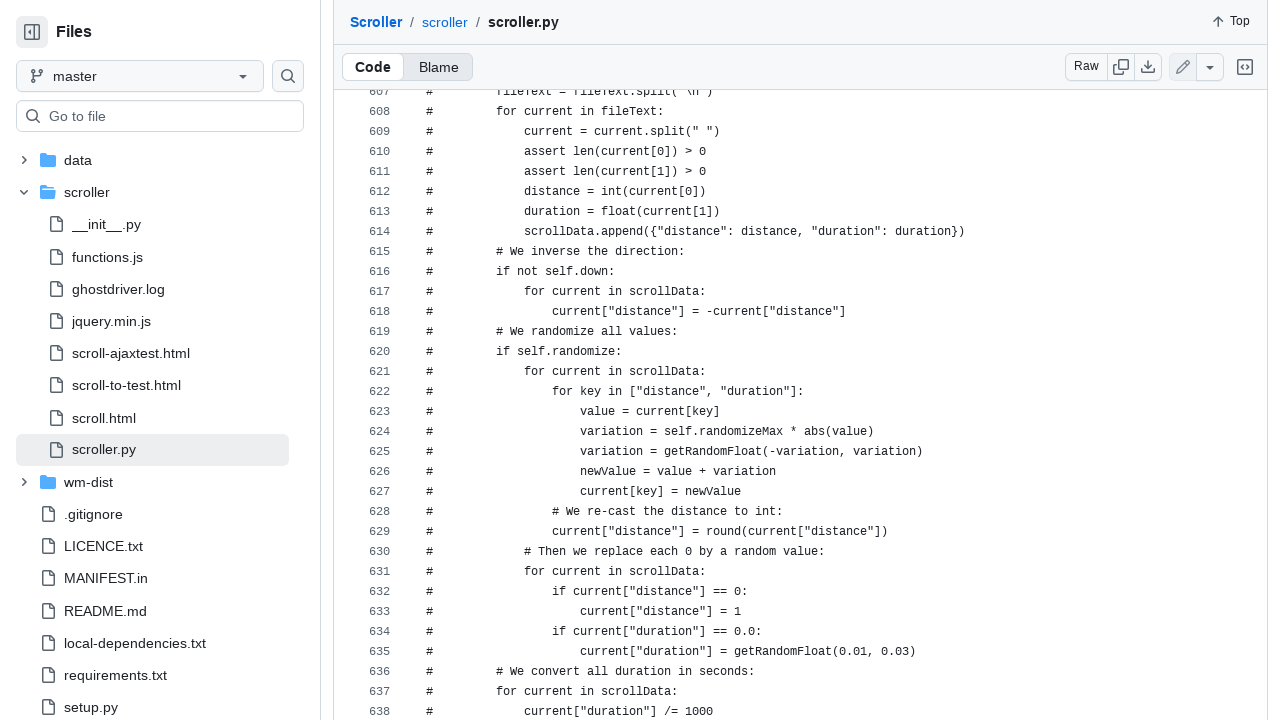

Retrieved page scroll height
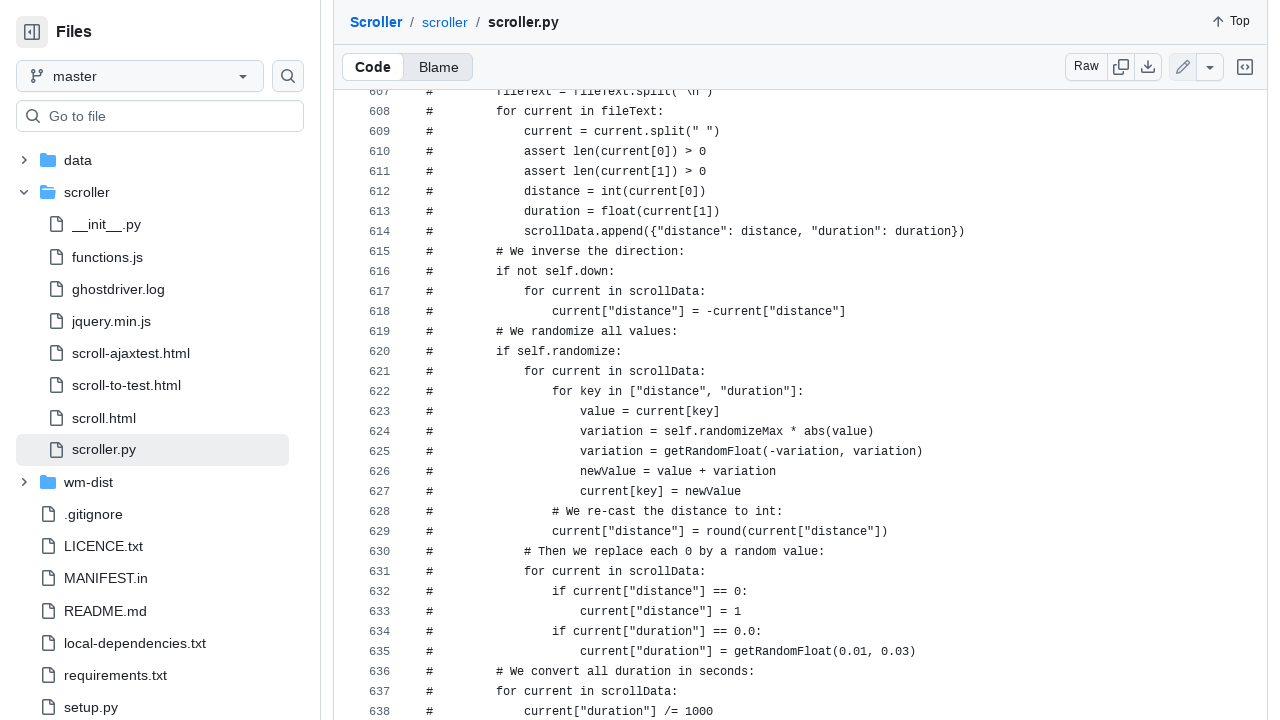

Retrieved current scroll position
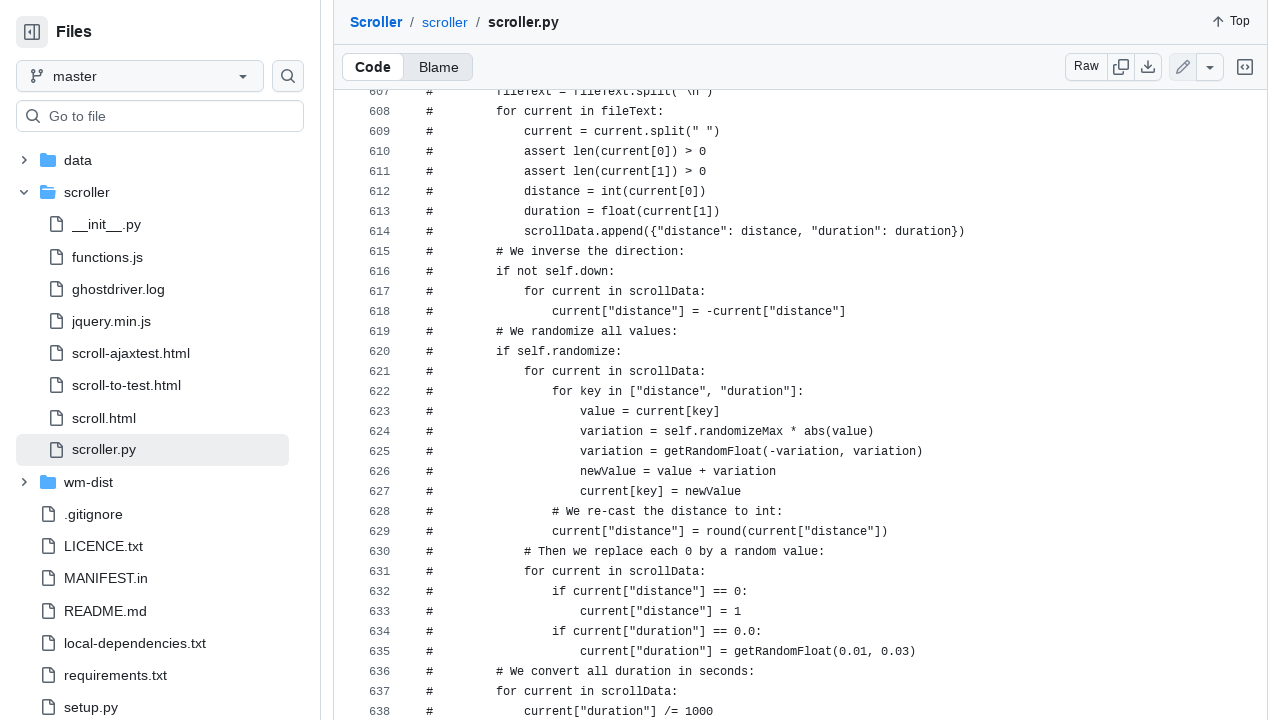

Retrieved window height
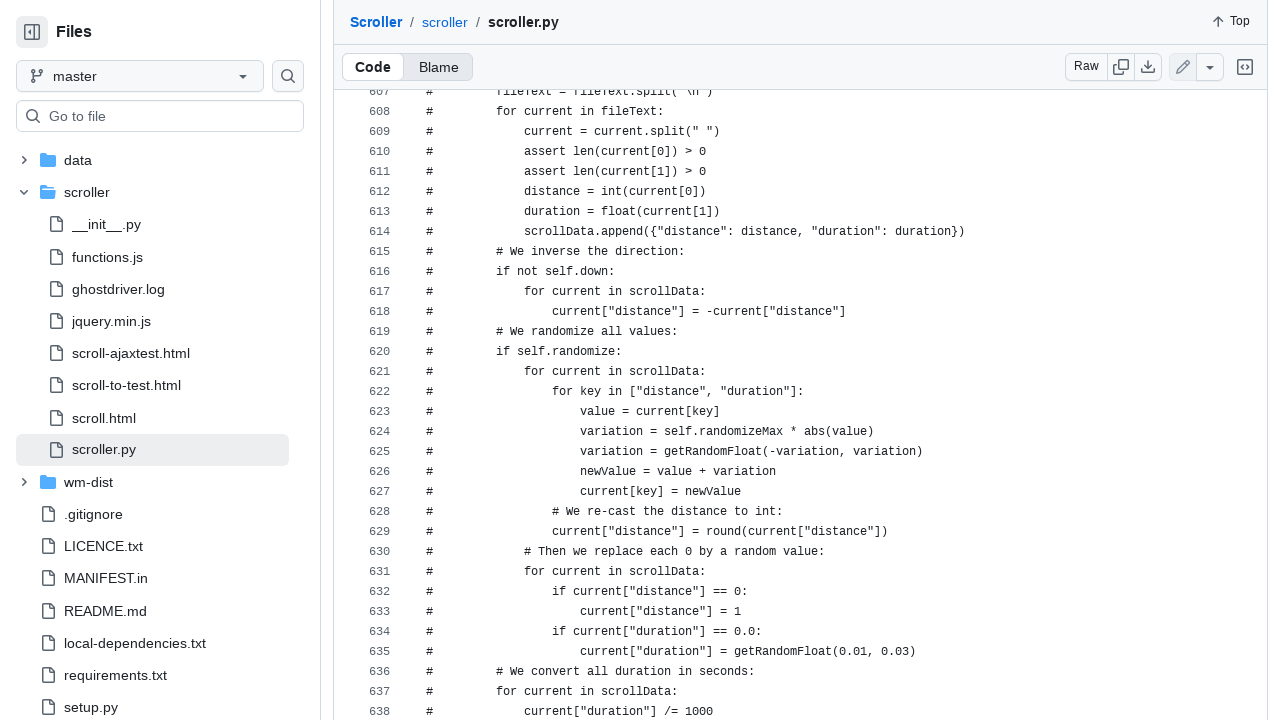

Scrolled down by 400 pixels
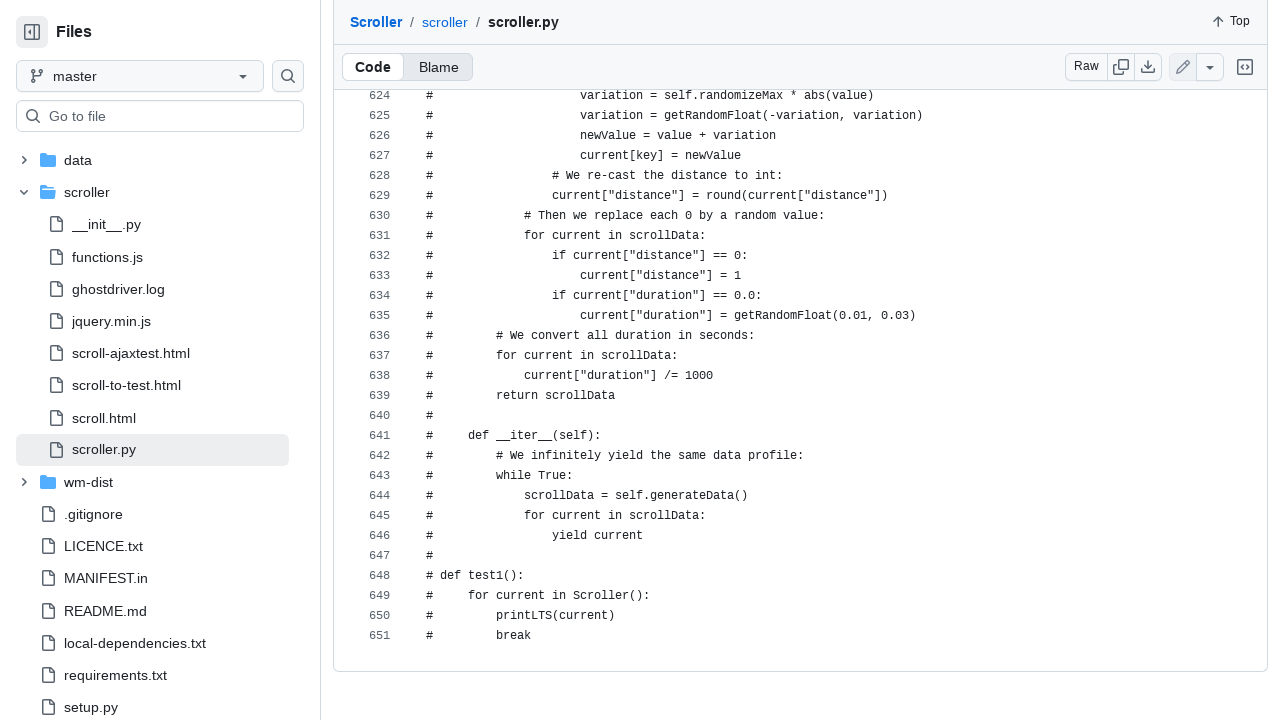

Paused for 200ms to simulate human scrolling behavior
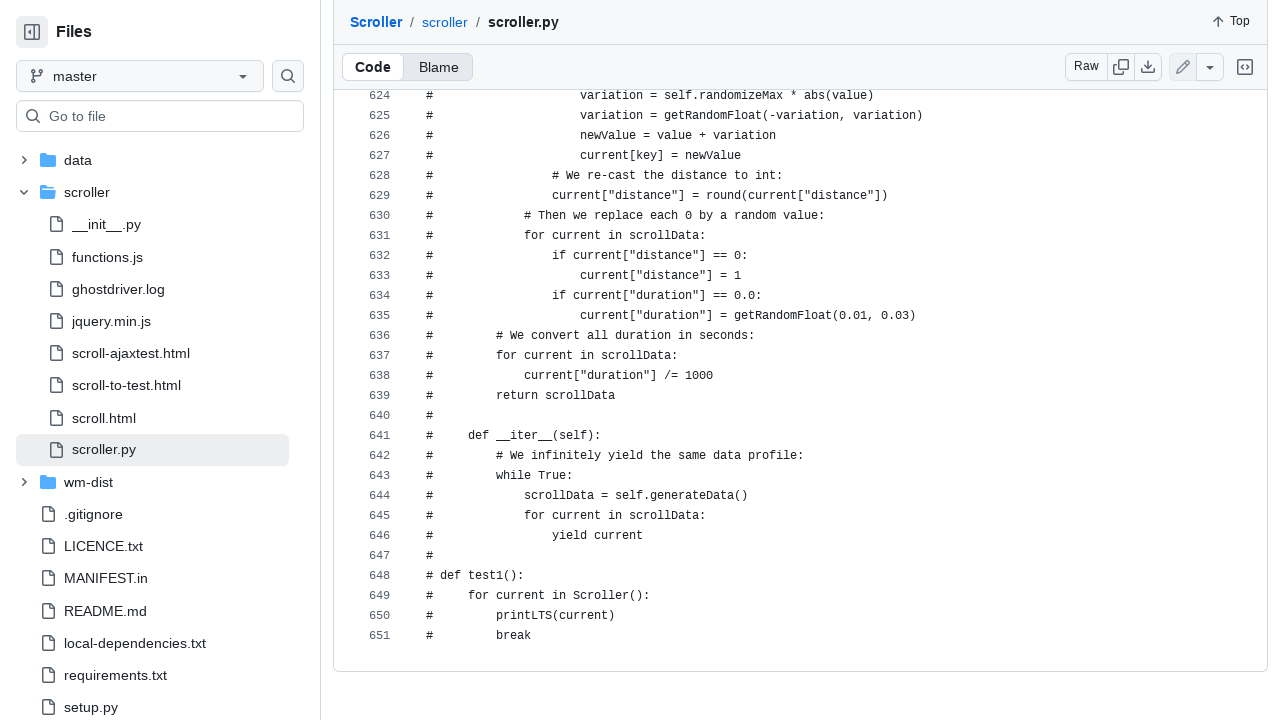

Retrieved page scroll height
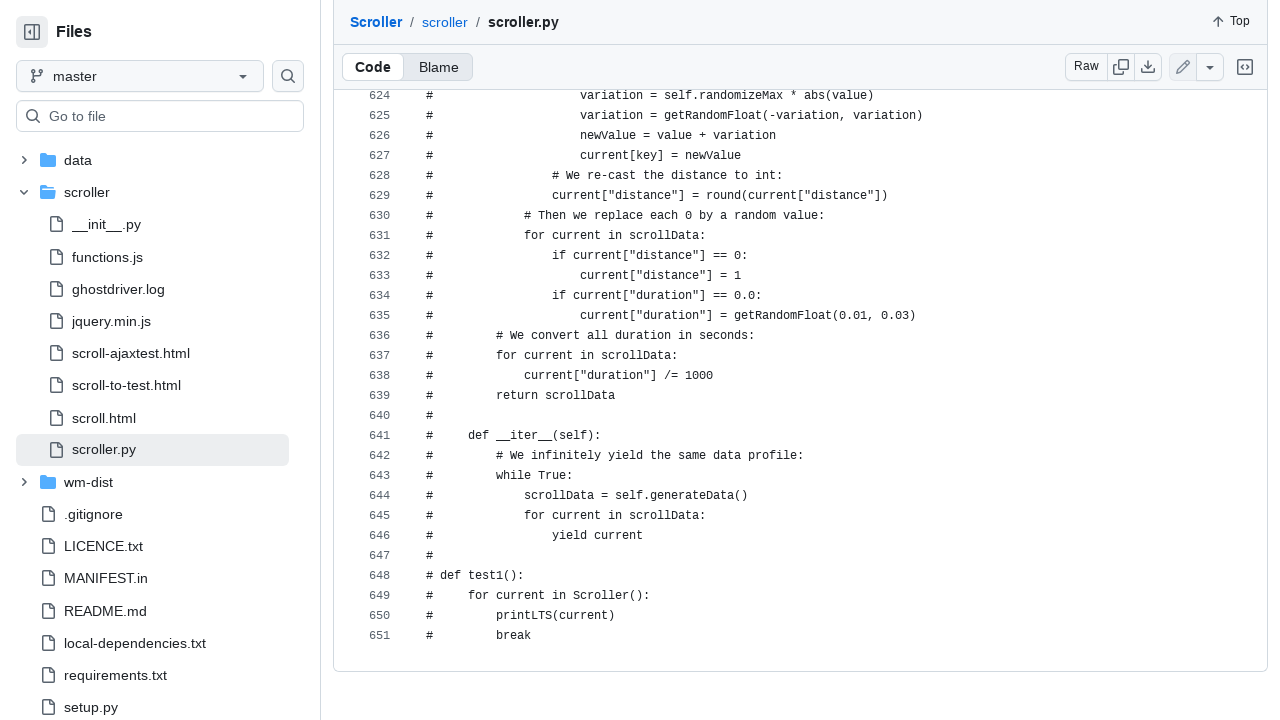

Retrieved current scroll position
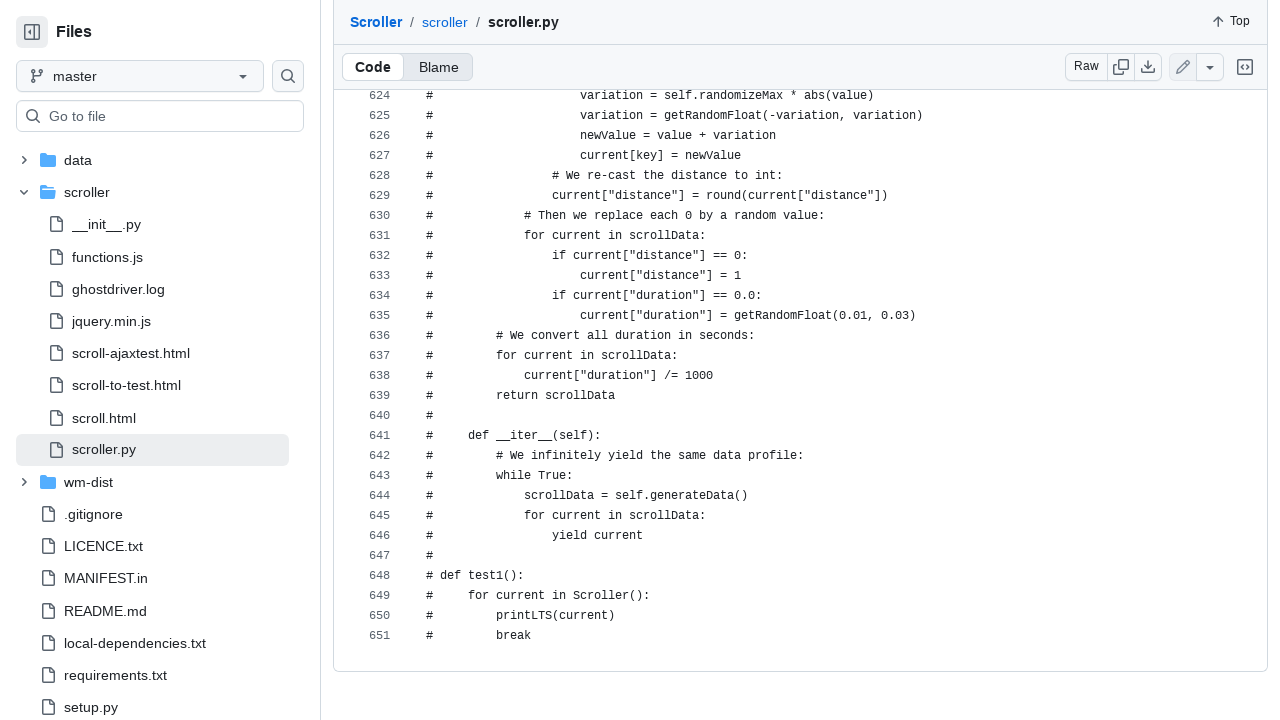

Retrieved window height
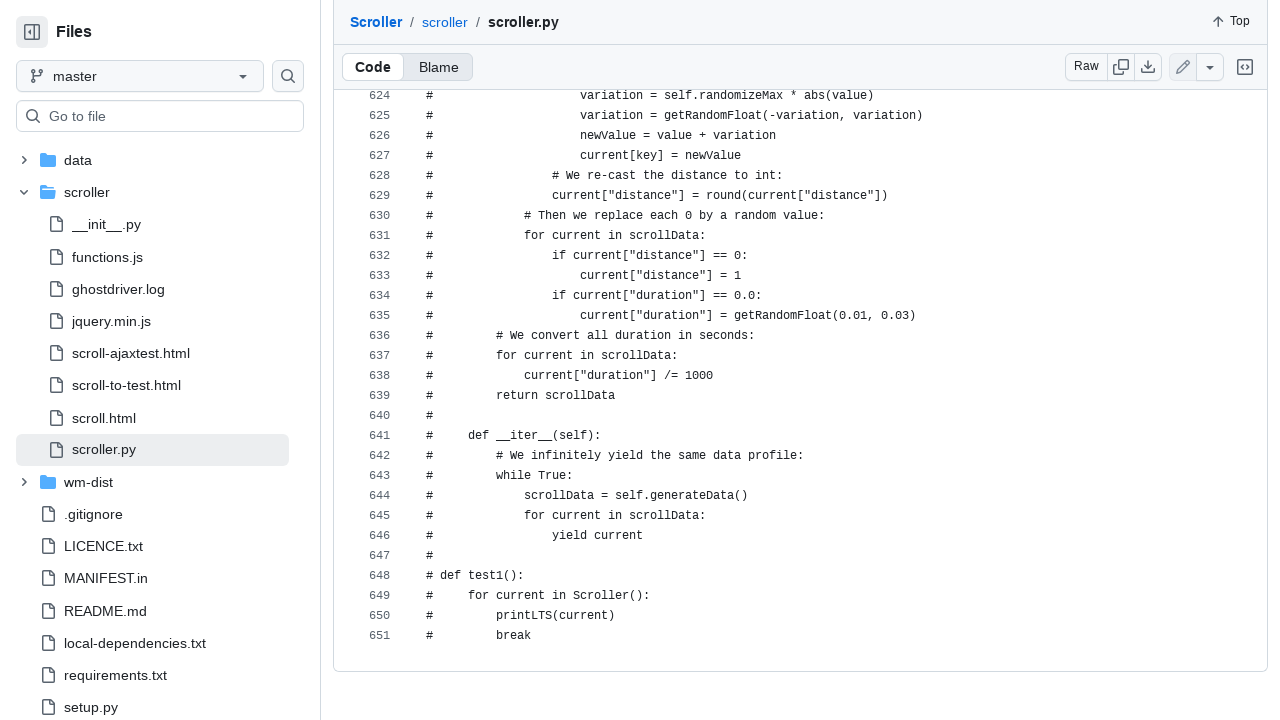

Final wait of 500ms to ensure page is fully loaded
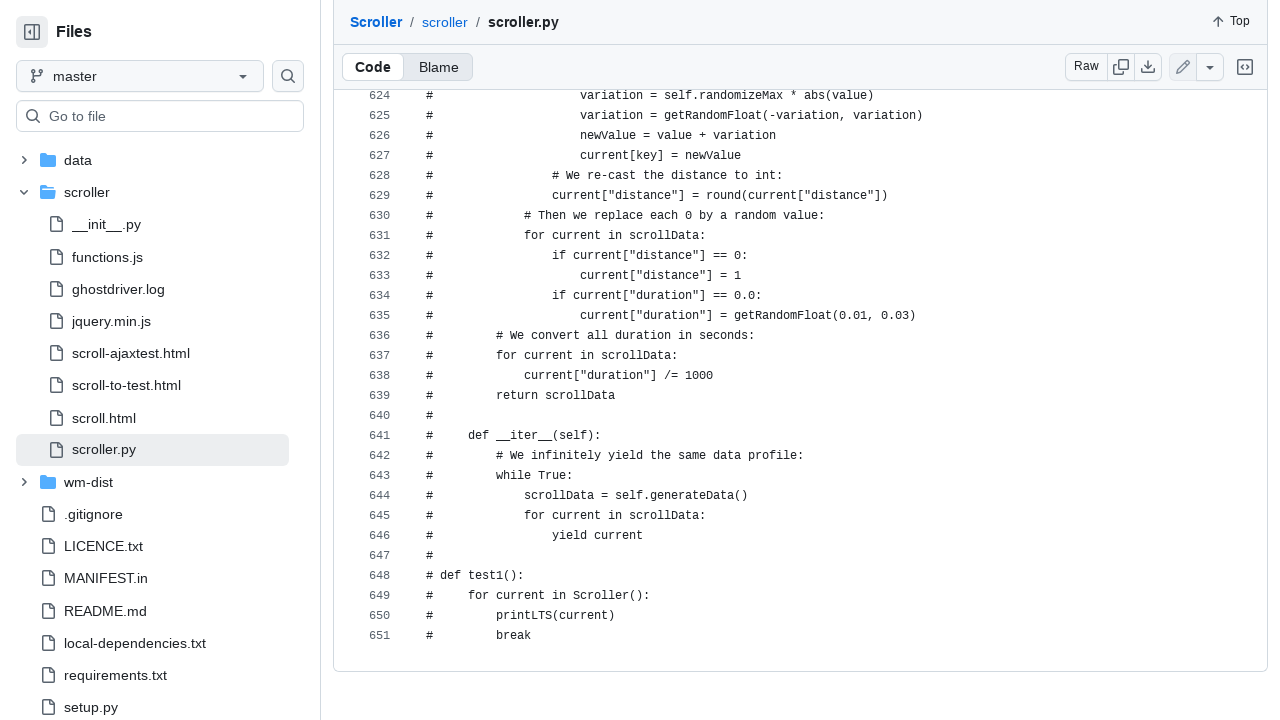

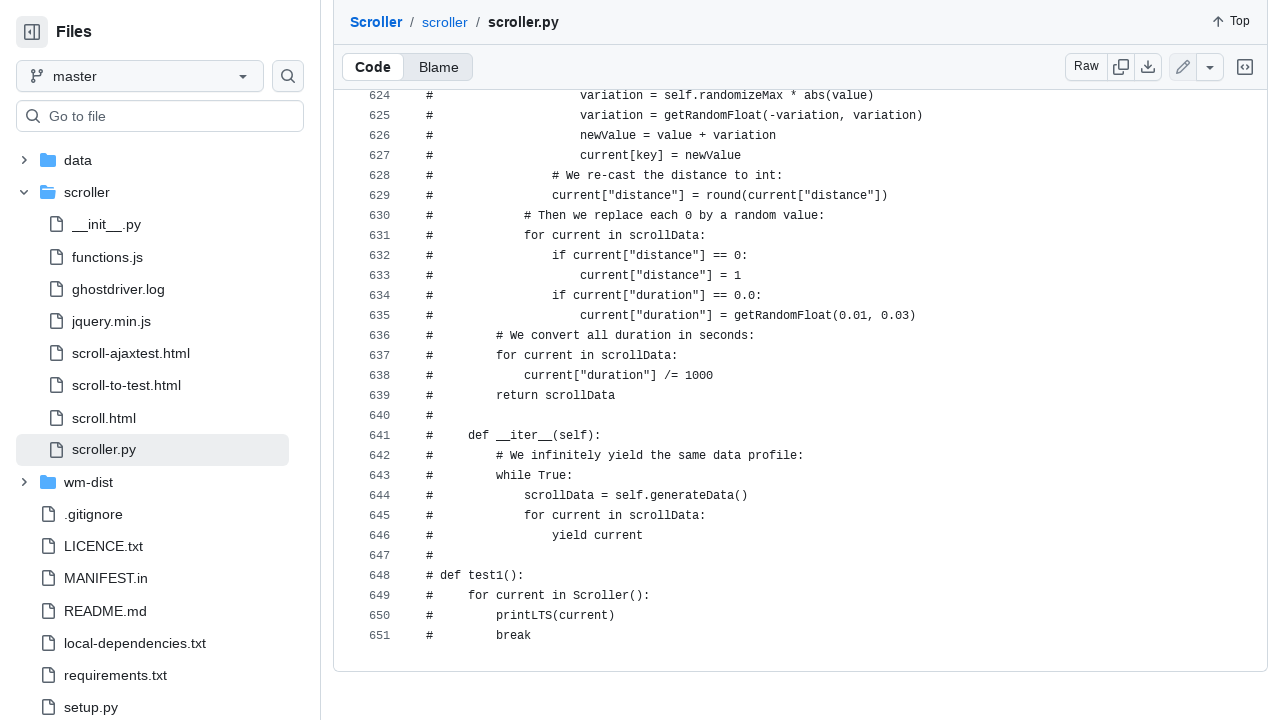